Tests the jQuery UI custom handle slider by clicking on it and using arrow keys to navigate to multiple target values, verifying the slider reaches each expected position.

Starting URL: https://jqueryui.com/slider/#custom-handle

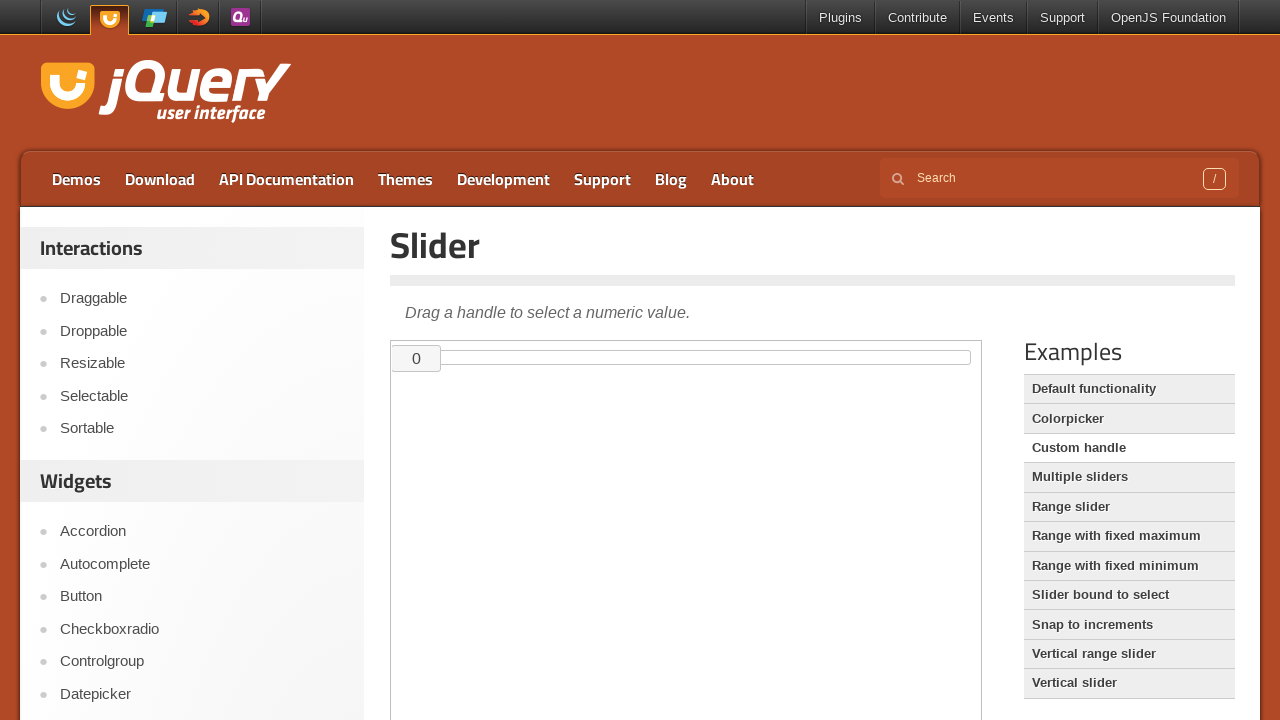

Located the demo iframe containing the slider
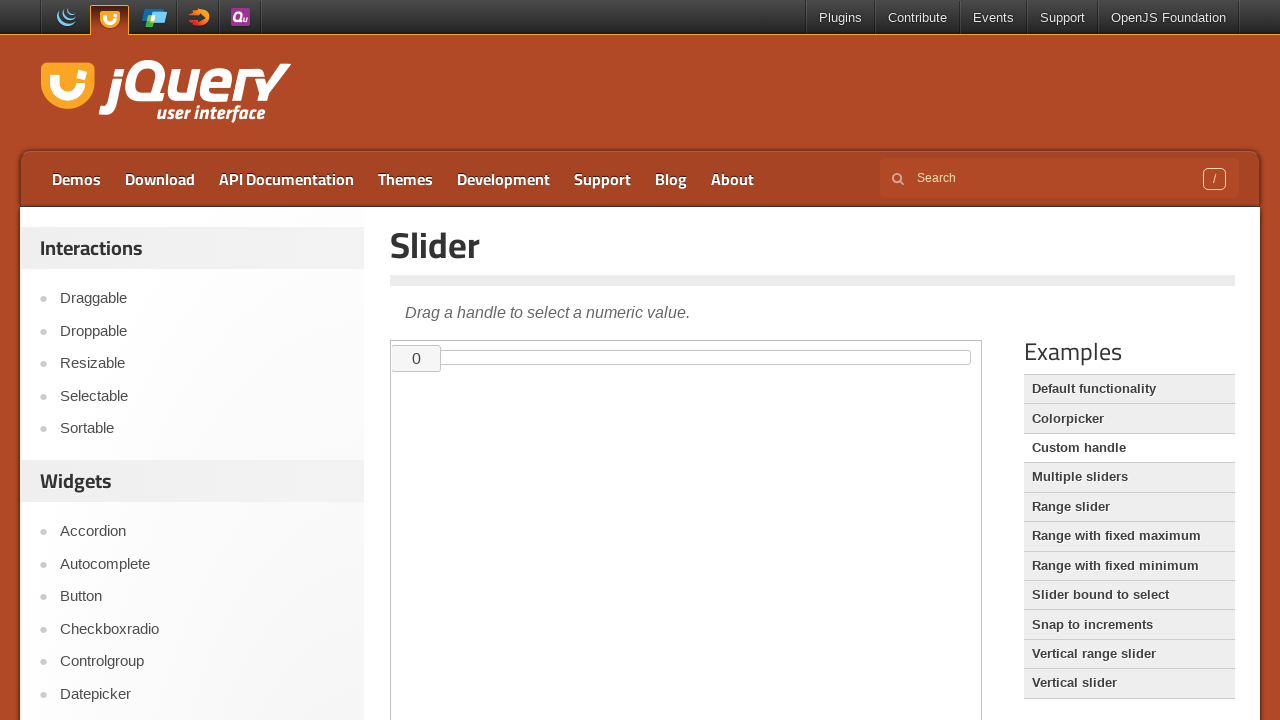

Clicked on the slider handle to focus it at (417, 358) on iframe.demo-frame >> internal:control=enter-frame >> div#custom-handle
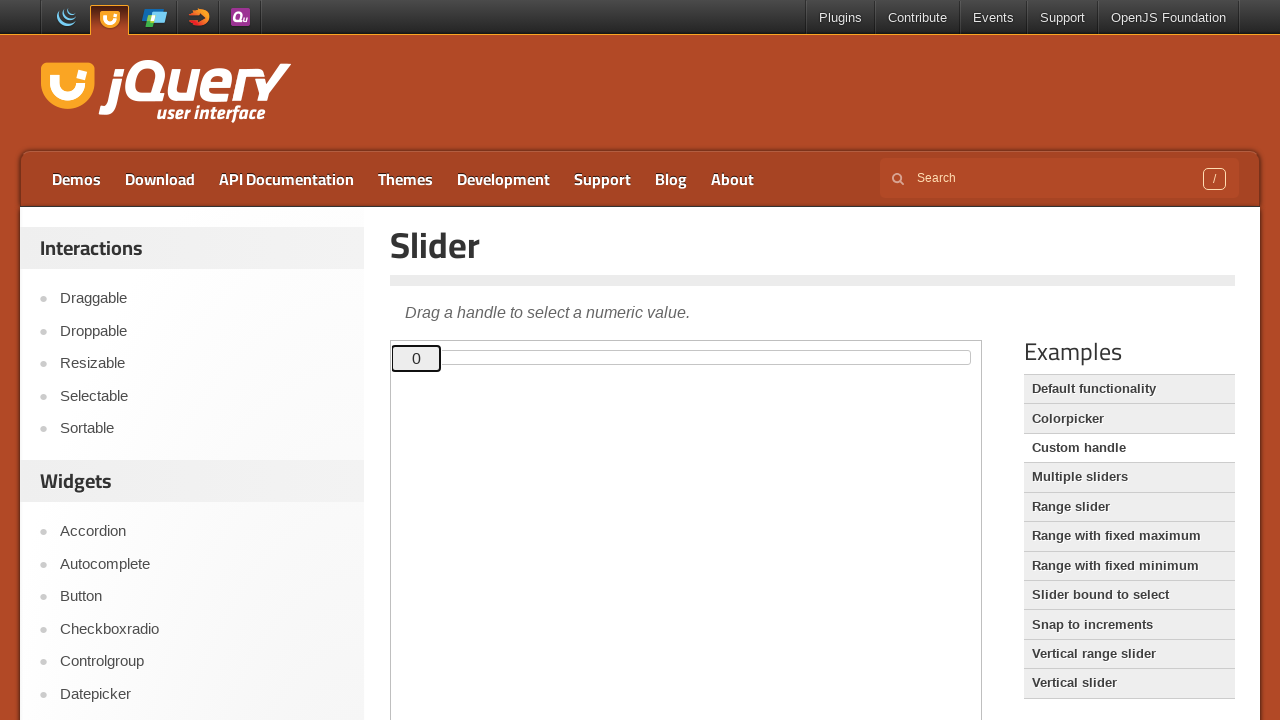

Retrieved current slider value: 0
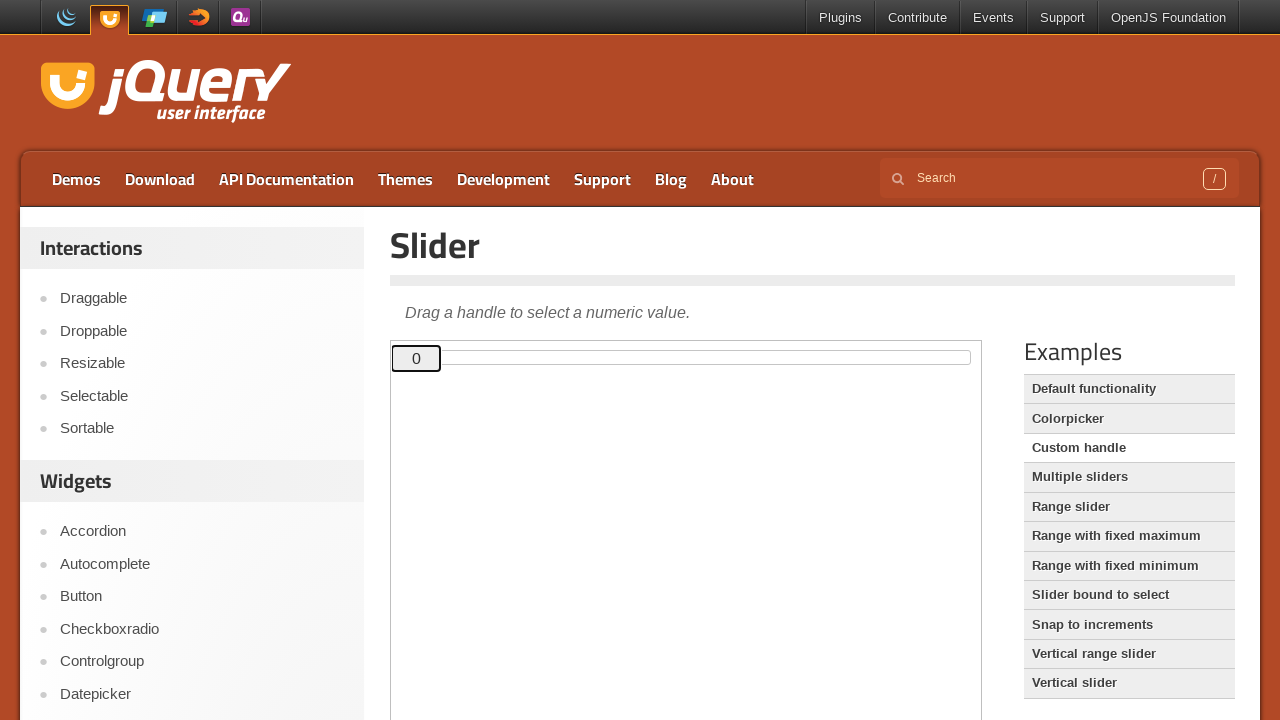

Pressed ArrowRight to increase slider value towards target 25 on iframe.demo-frame >> internal:control=enter-frame >> div#custom-handle
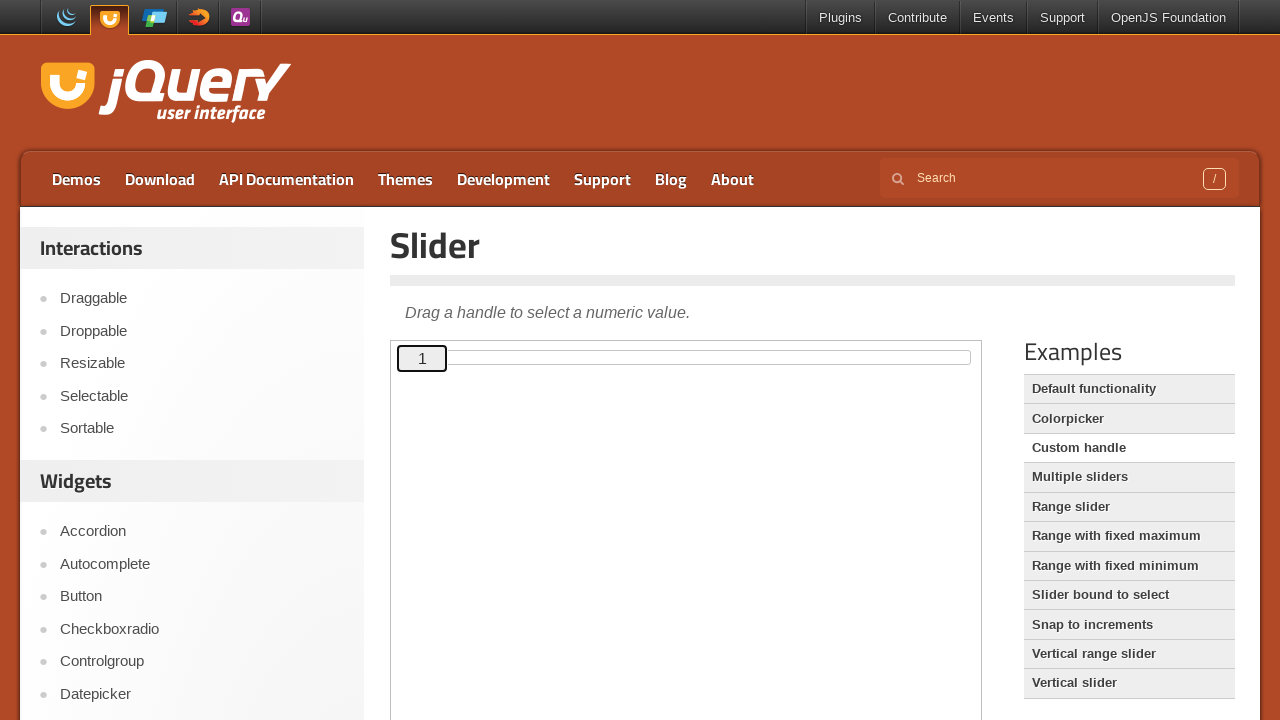

Updated current slider value to 1
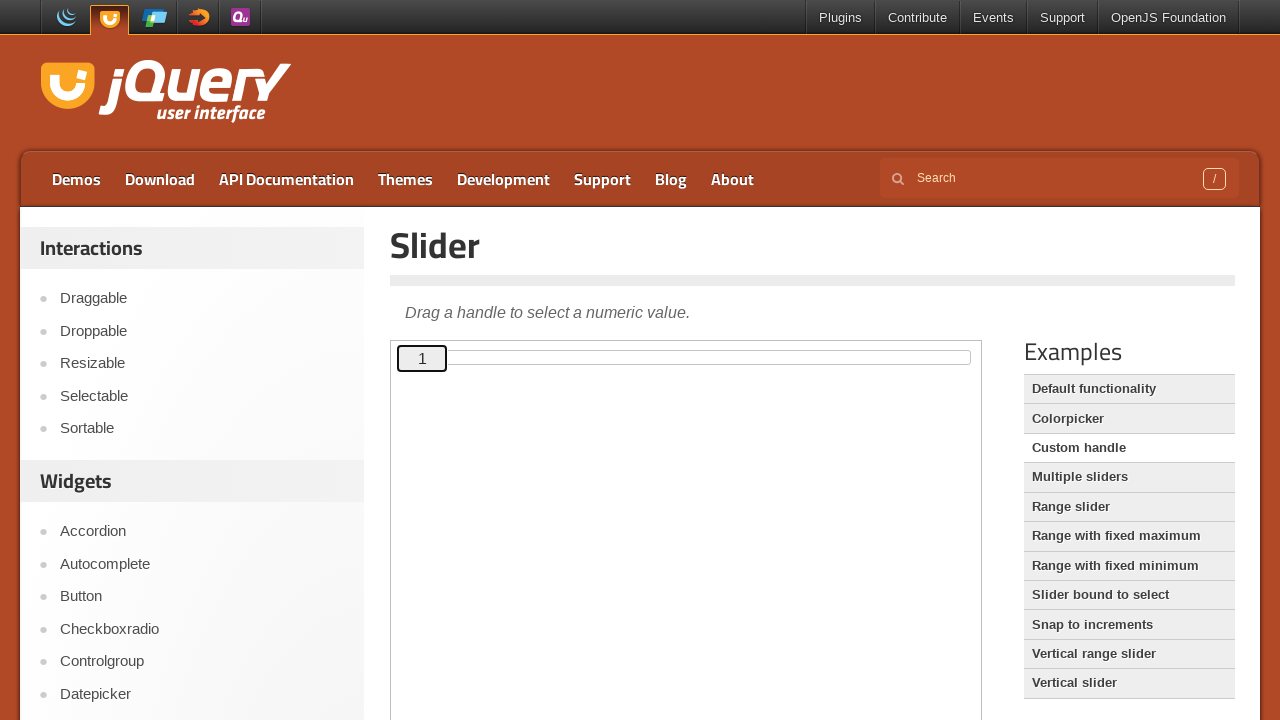

Pressed ArrowRight to increase slider value towards target 25 on iframe.demo-frame >> internal:control=enter-frame >> div#custom-handle
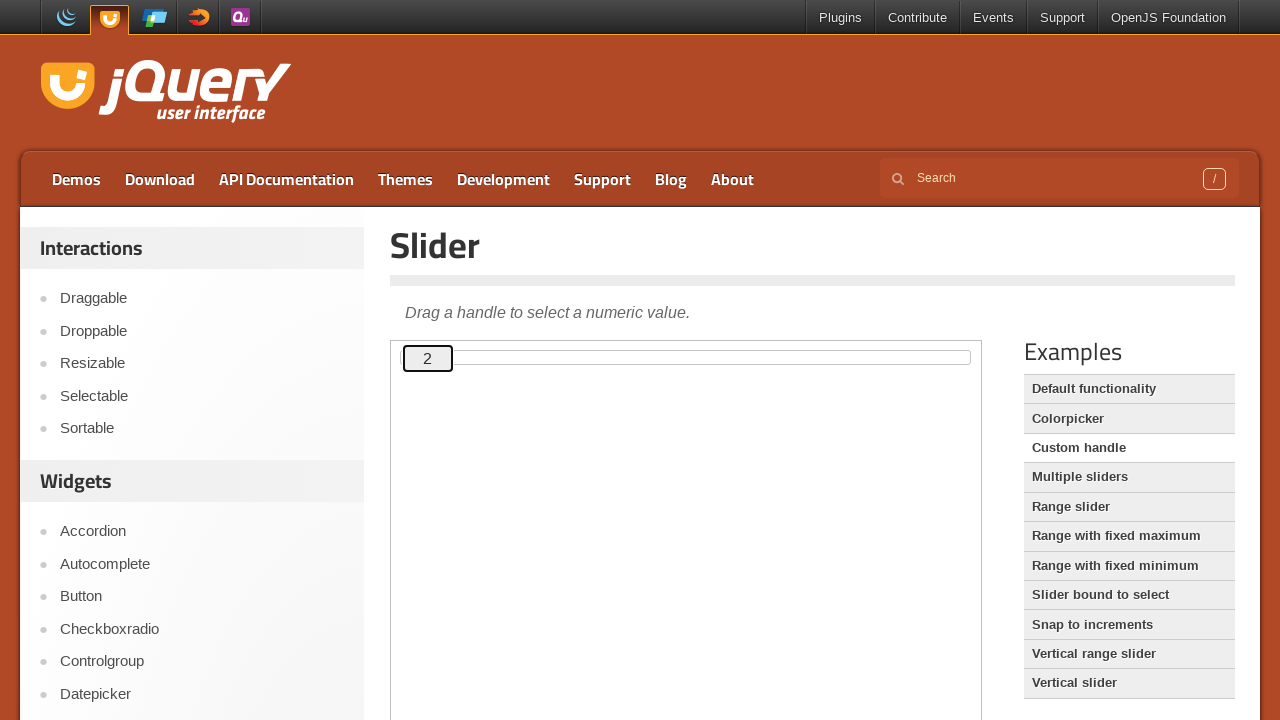

Updated current slider value to 2
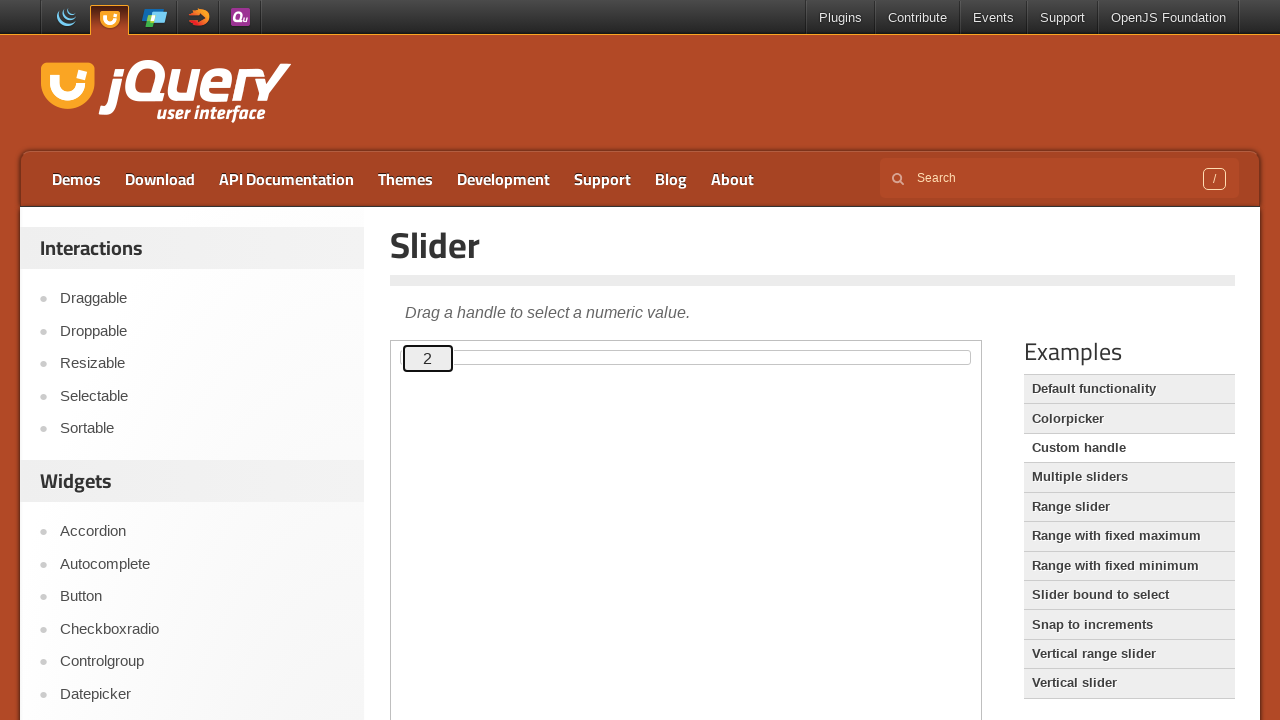

Pressed ArrowRight to increase slider value towards target 25 on iframe.demo-frame >> internal:control=enter-frame >> div#custom-handle
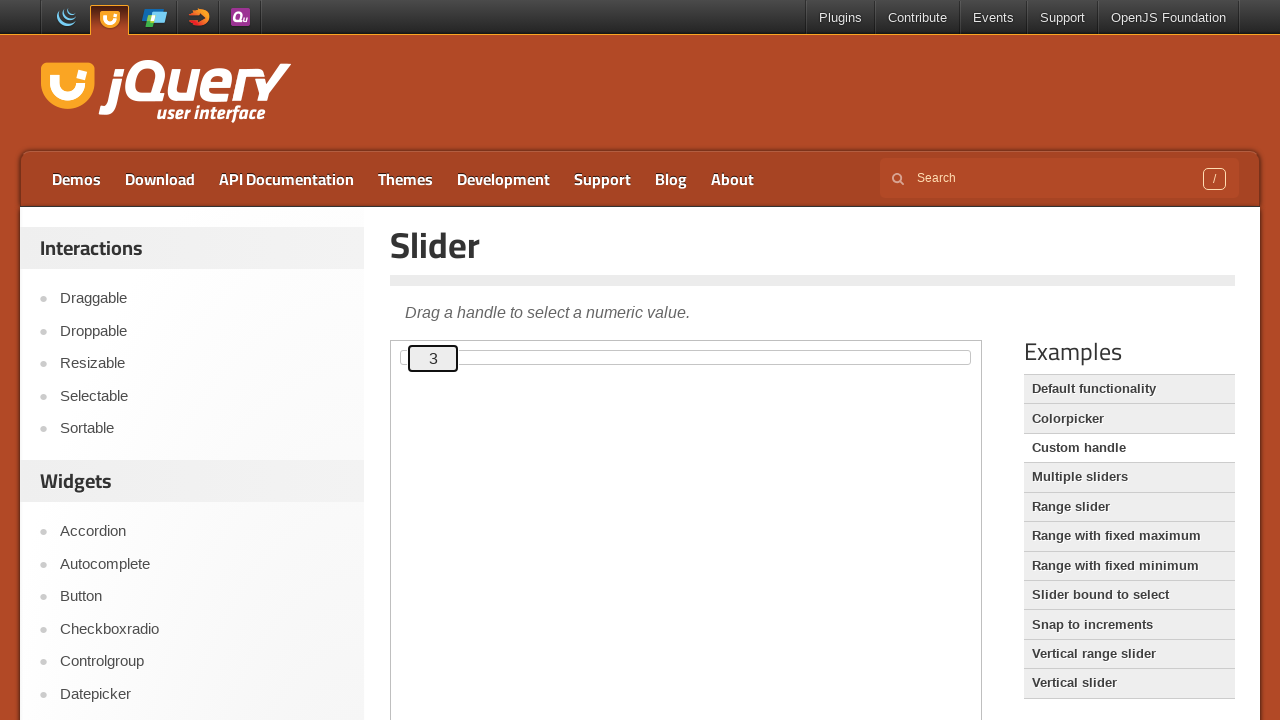

Updated current slider value to 3
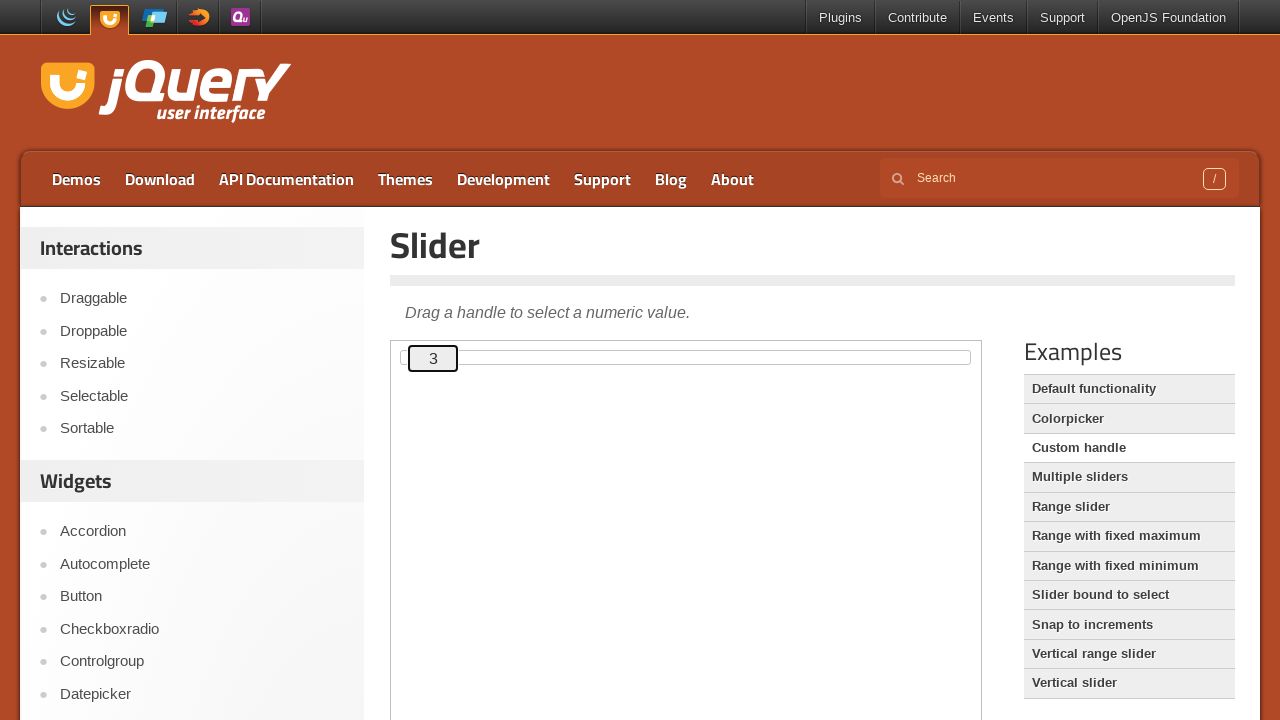

Pressed ArrowRight to increase slider value towards target 25 on iframe.demo-frame >> internal:control=enter-frame >> div#custom-handle
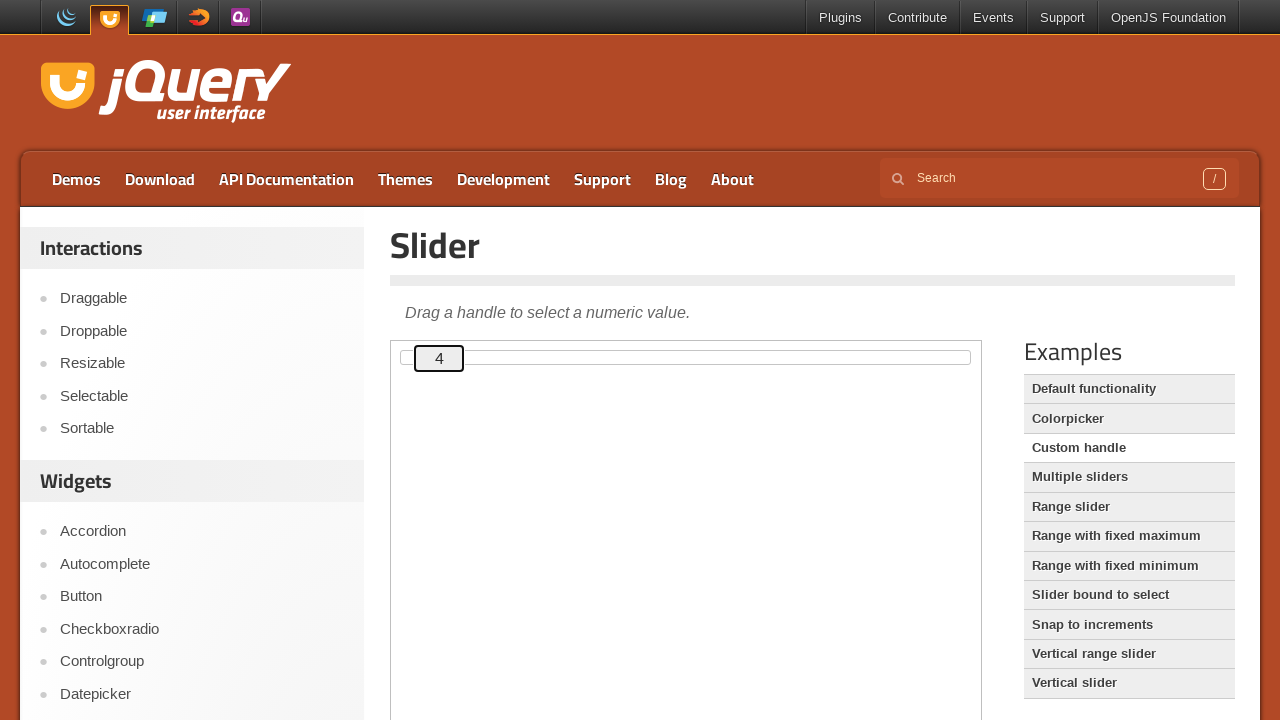

Updated current slider value to 4
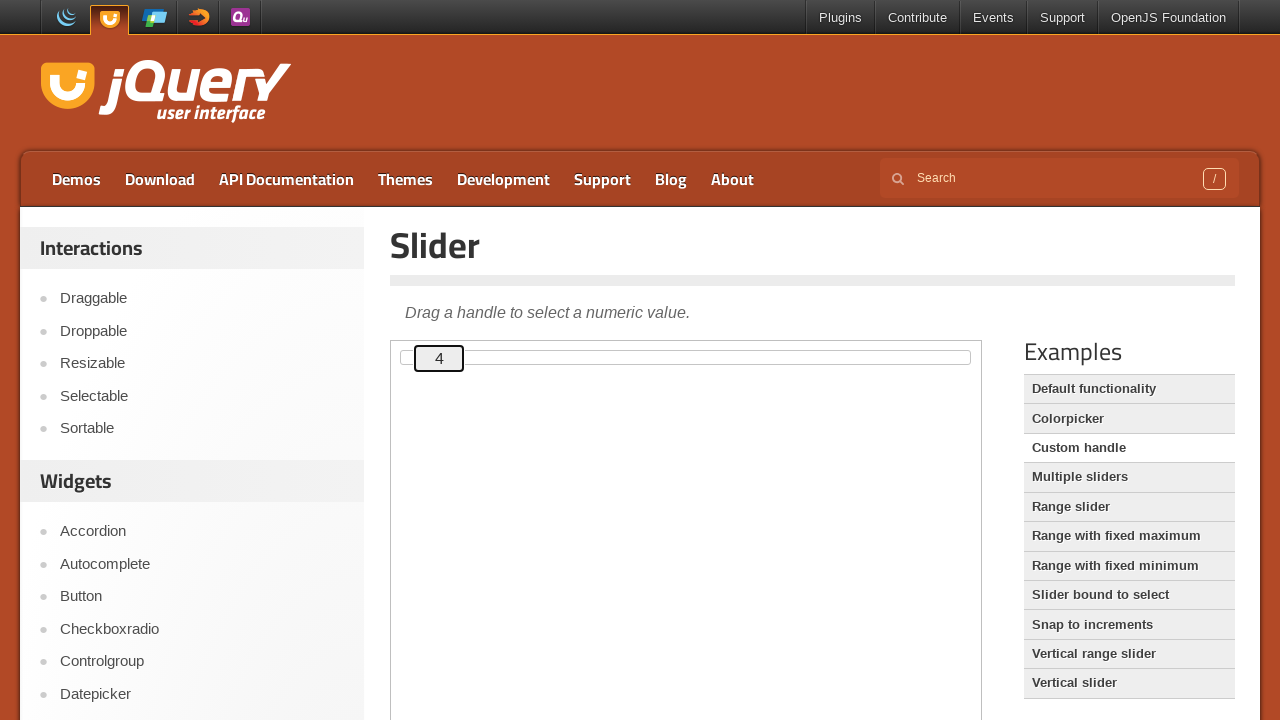

Pressed ArrowRight to increase slider value towards target 25 on iframe.demo-frame >> internal:control=enter-frame >> div#custom-handle
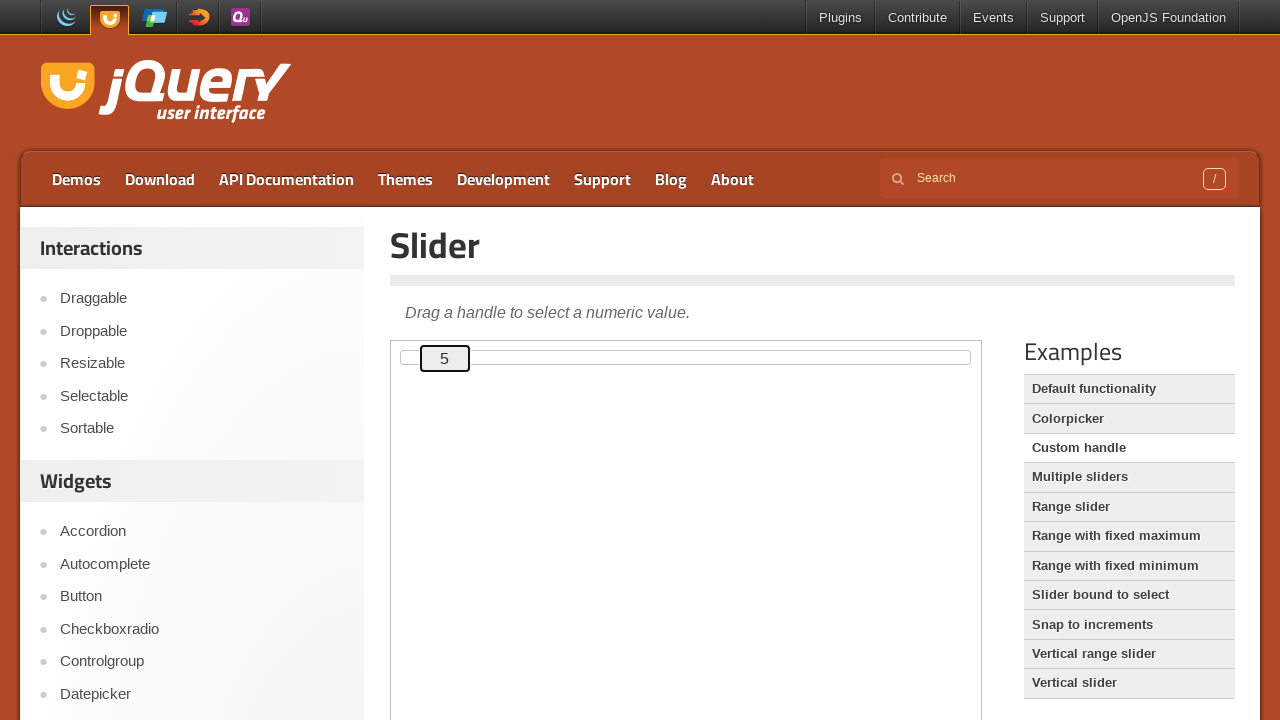

Updated current slider value to 5
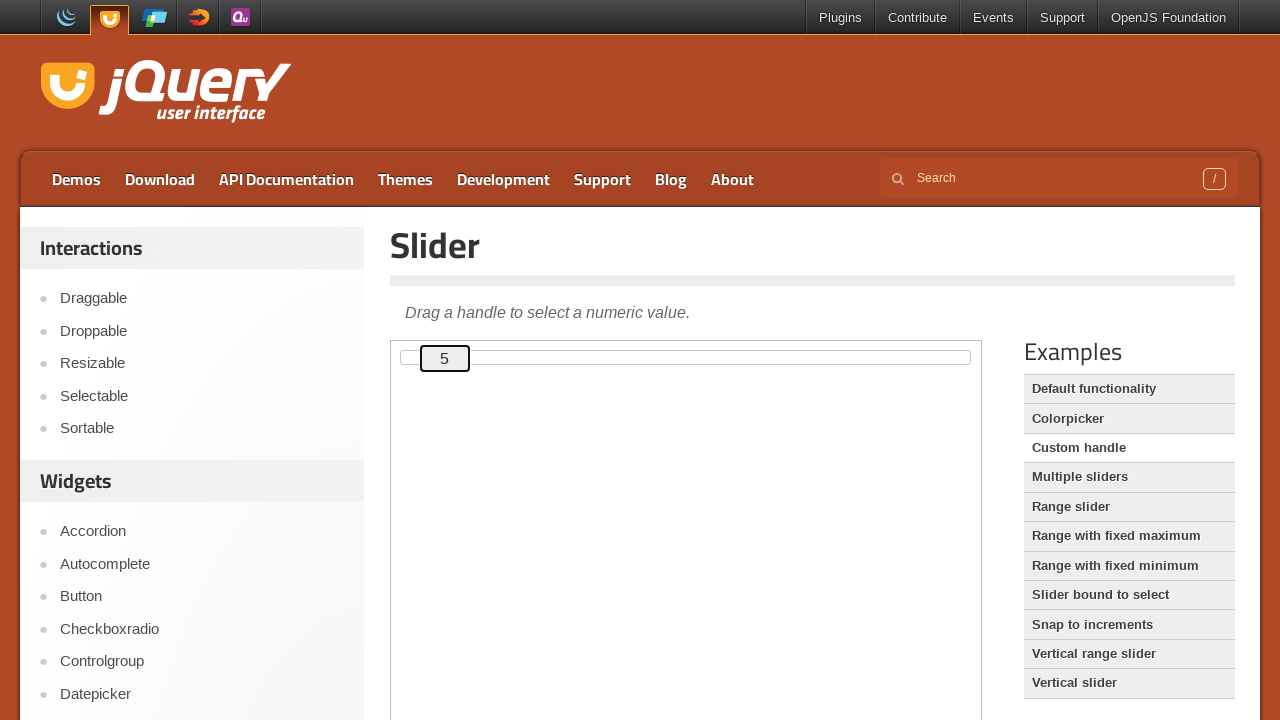

Pressed ArrowRight to increase slider value towards target 25 on iframe.demo-frame >> internal:control=enter-frame >> div#custom-handle
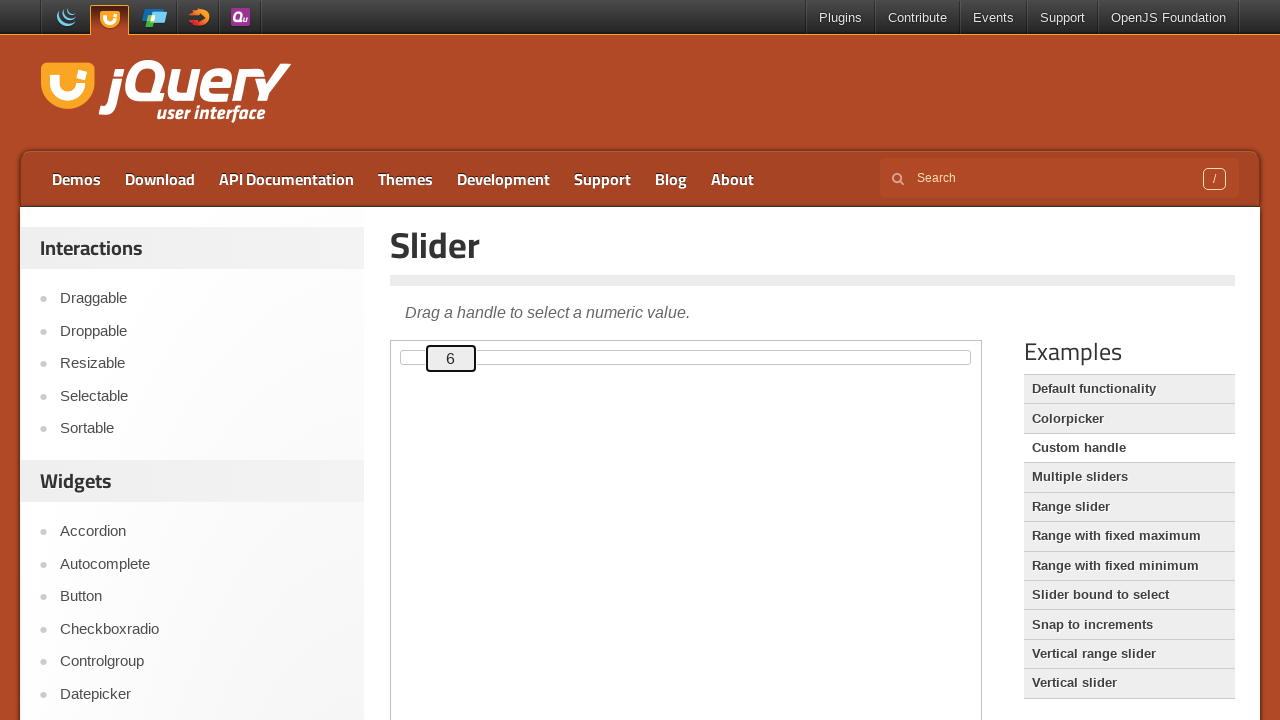

Updated current slider value to 6
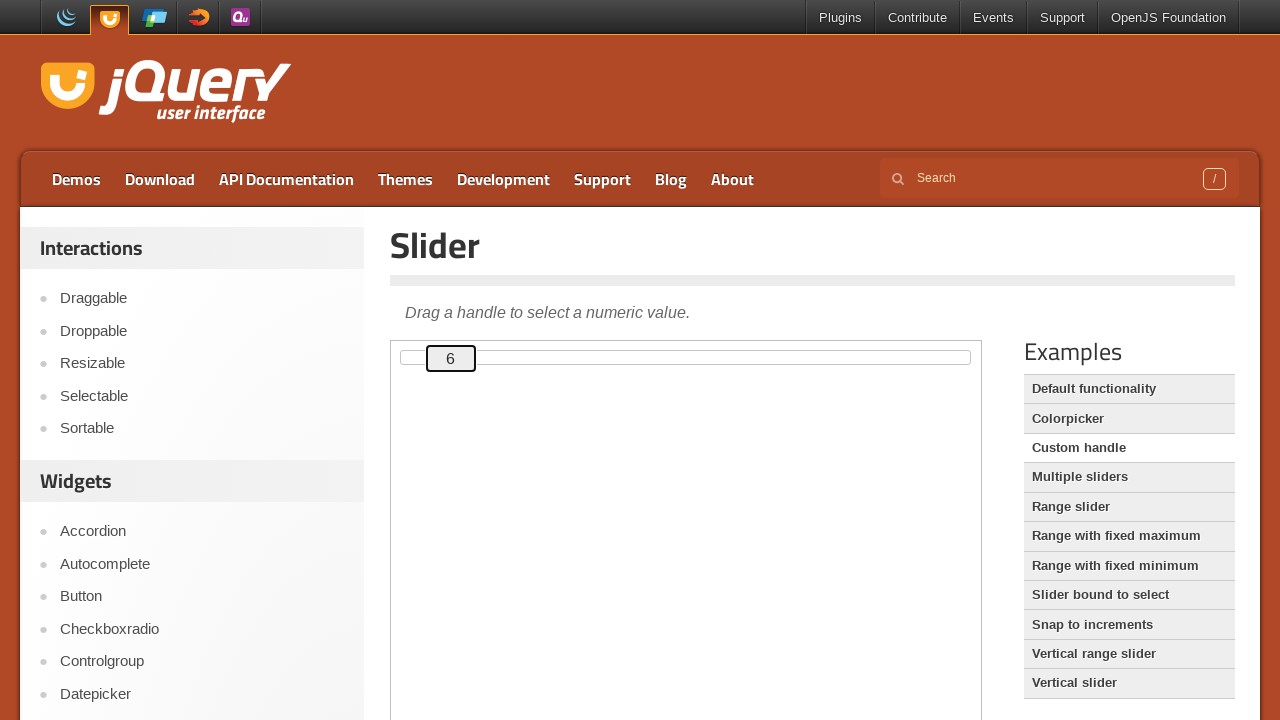

Pressed ArrowRight to increase slider value towards target 25 on iframe.demo-frame >> internal:control=enter-frame >> div#custom-handle
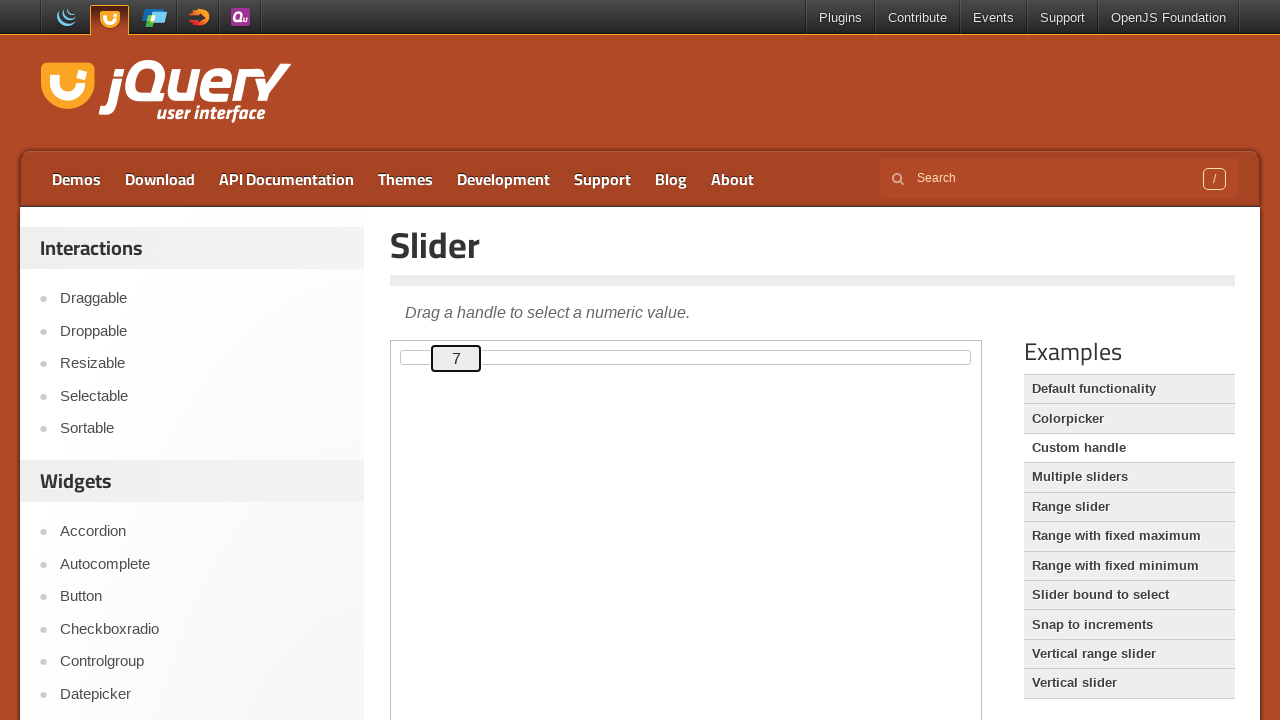

Updated current slider value to 7
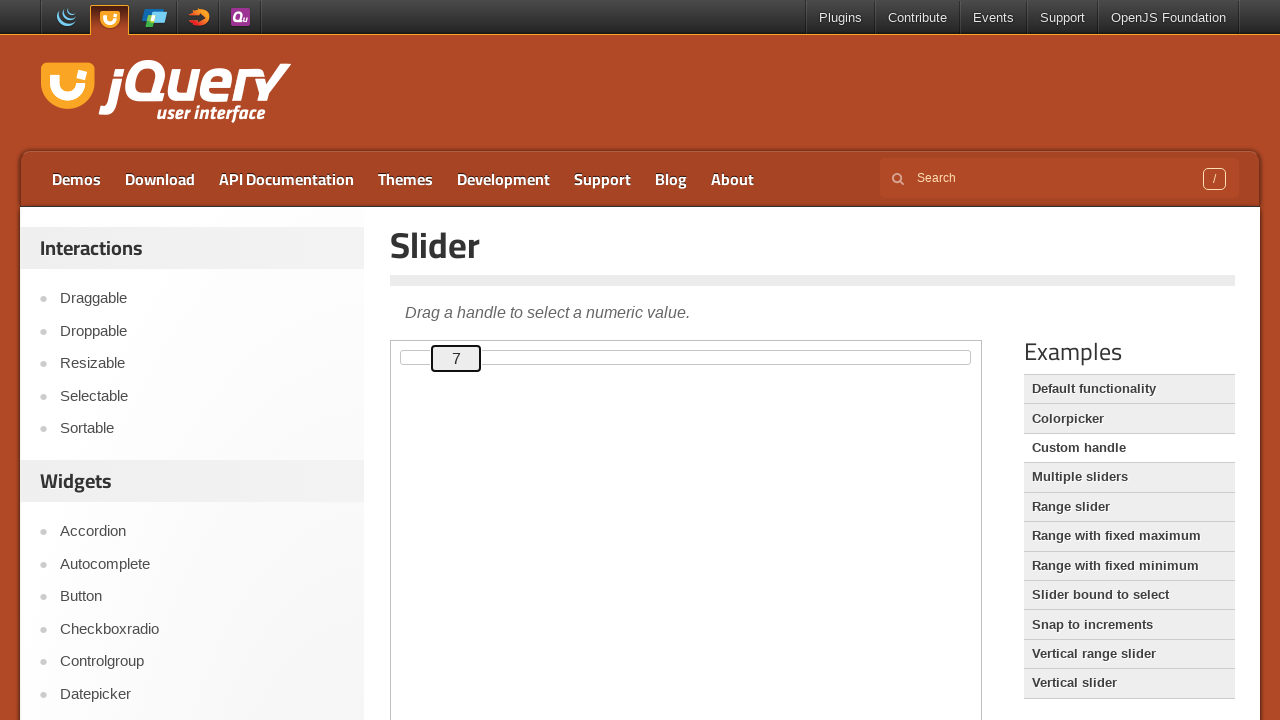

Pressed ArrowRight to increase slider value towards target 25 on iframe.demo-frame >> internal:control=enter-frame >> div#custom-handle
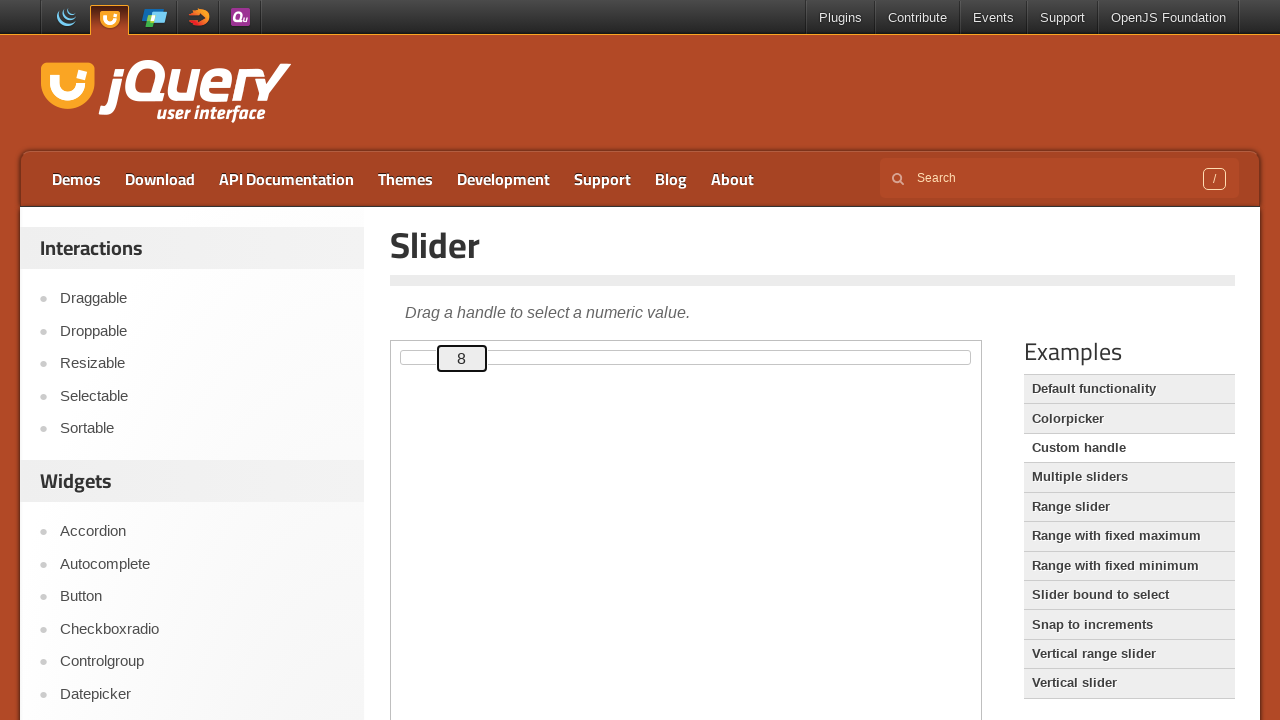

Updated current slider value to 8
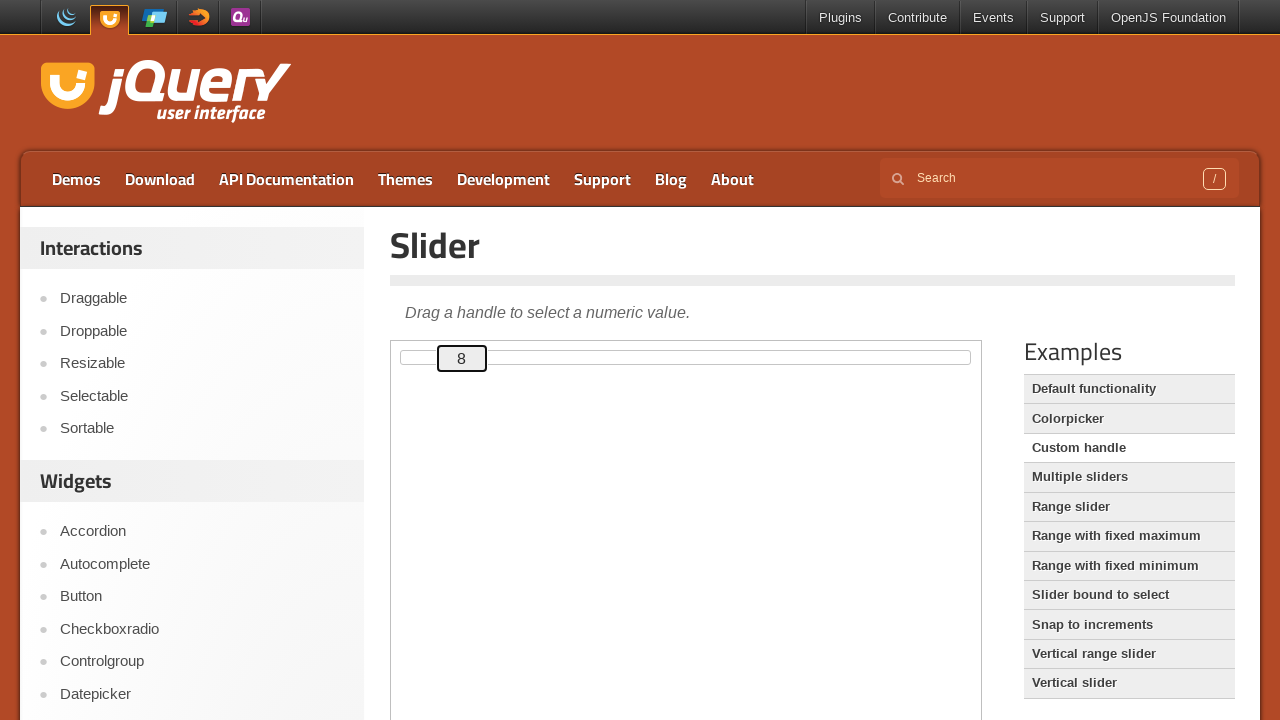

Pressed ArrowRight to increase slider value towards target 25 on iframe.demo-frame >> internal:control=enter-frame >> div#custom-handle
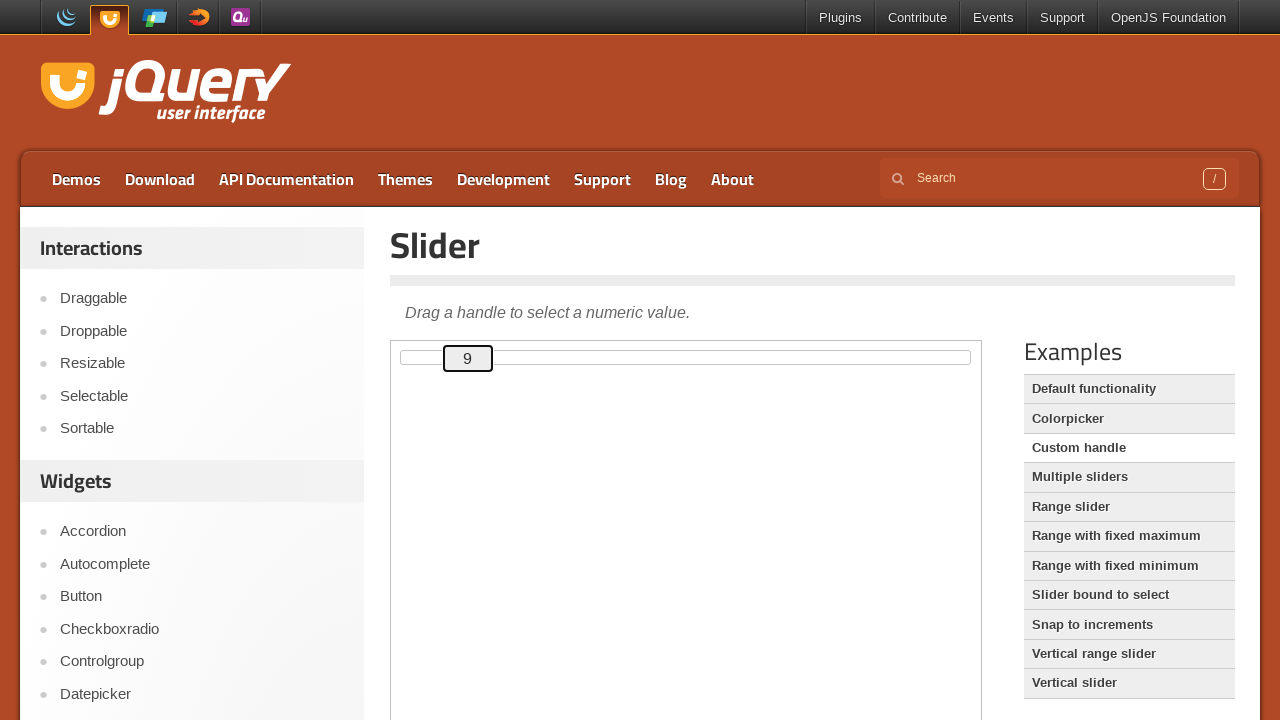

Updated current slider value to 9
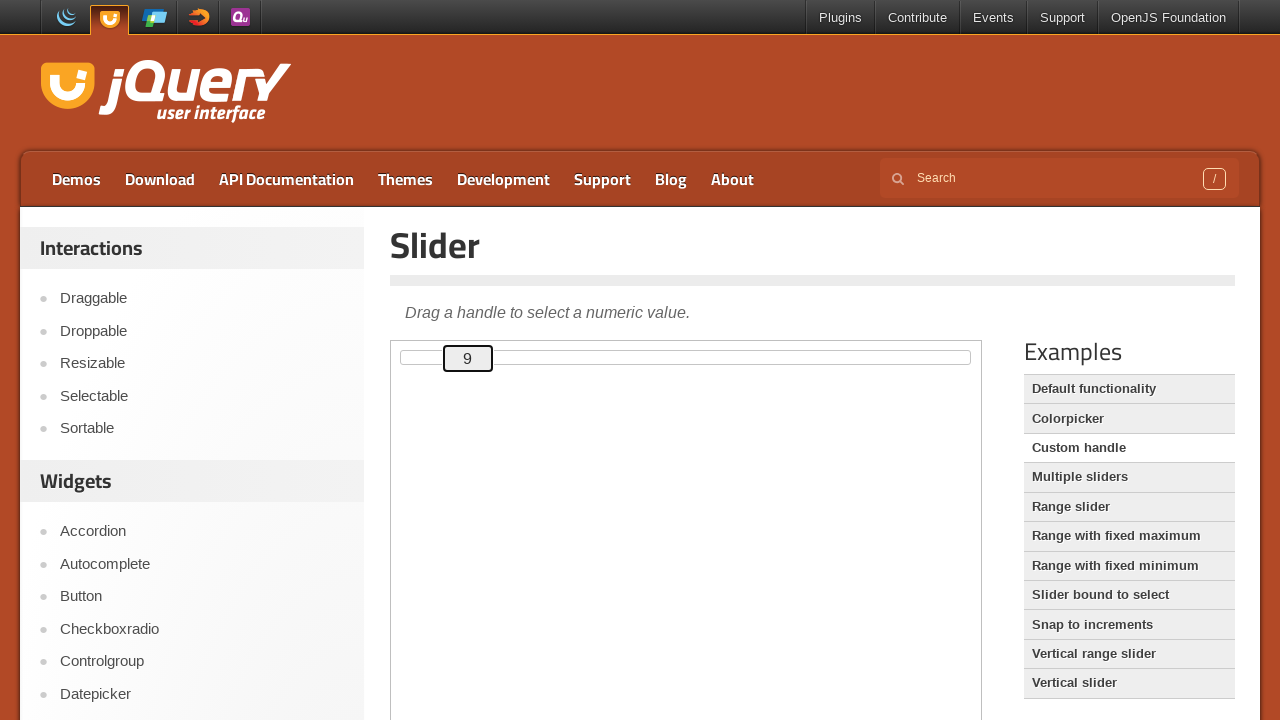

Pressed ArrowRight to increase slider value towards target 25 on iframe.demo-frame >> internal:control=enter-frame >> div#custom-handle
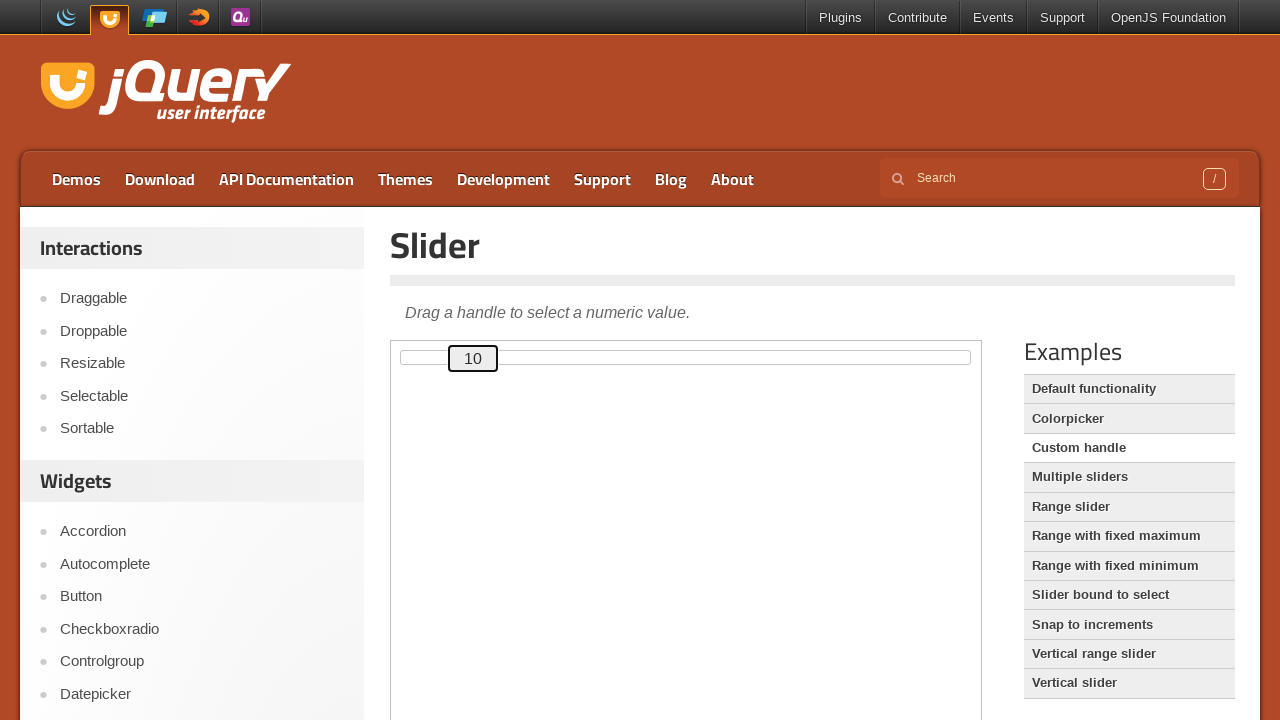

Updated current slider value to 10
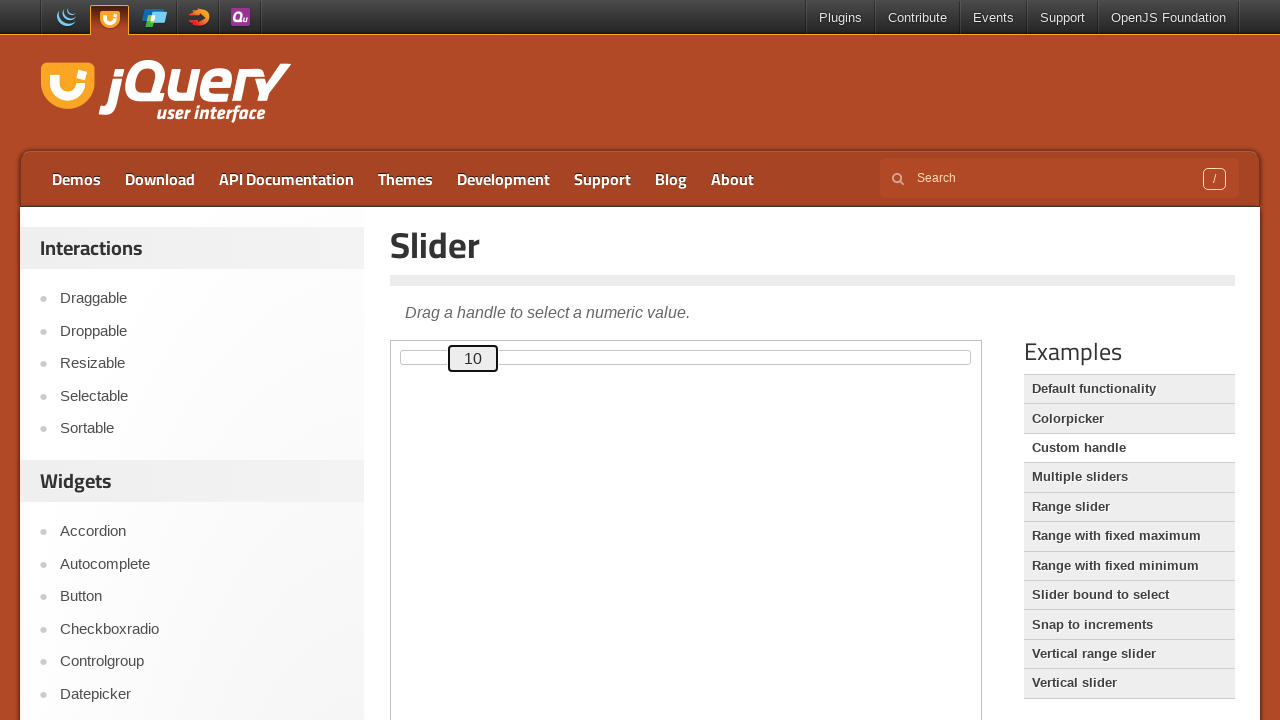

Pressed ArrowRight to increase slider value towards target 25 on iframe.demo-frame >> internal:control=enter-frame >> div#custom-handle
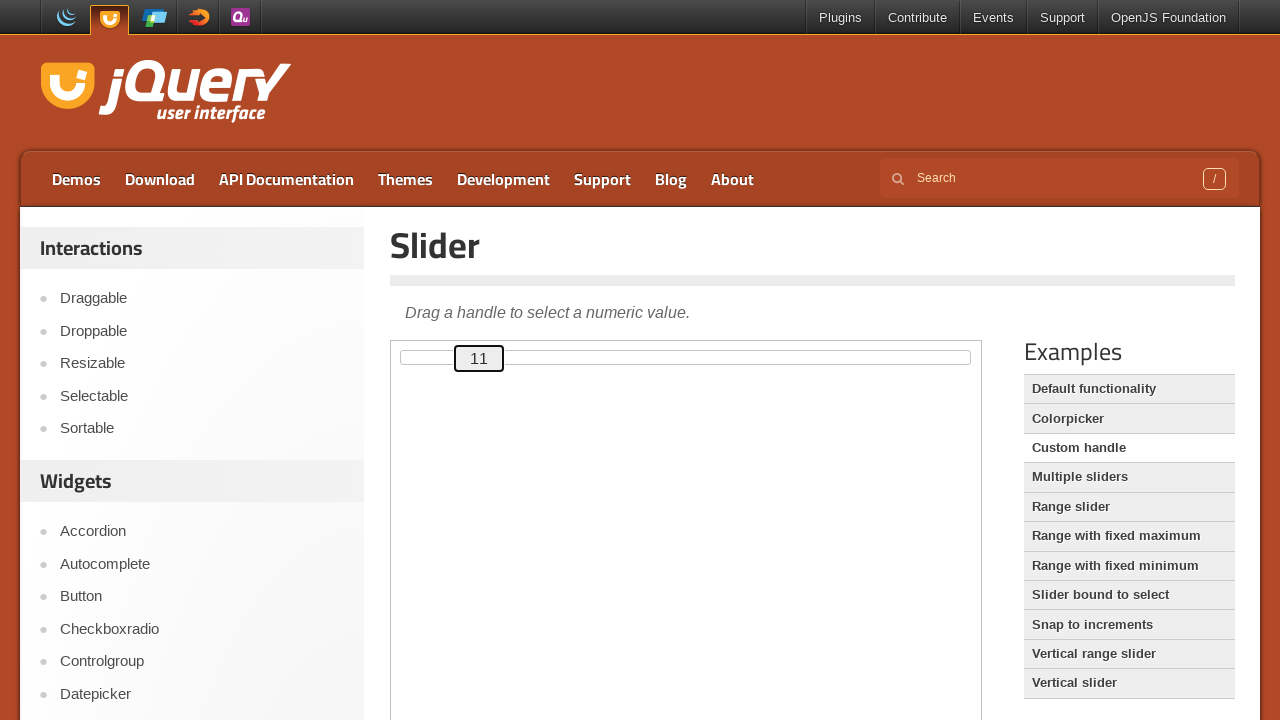

Updated current slider value to 11
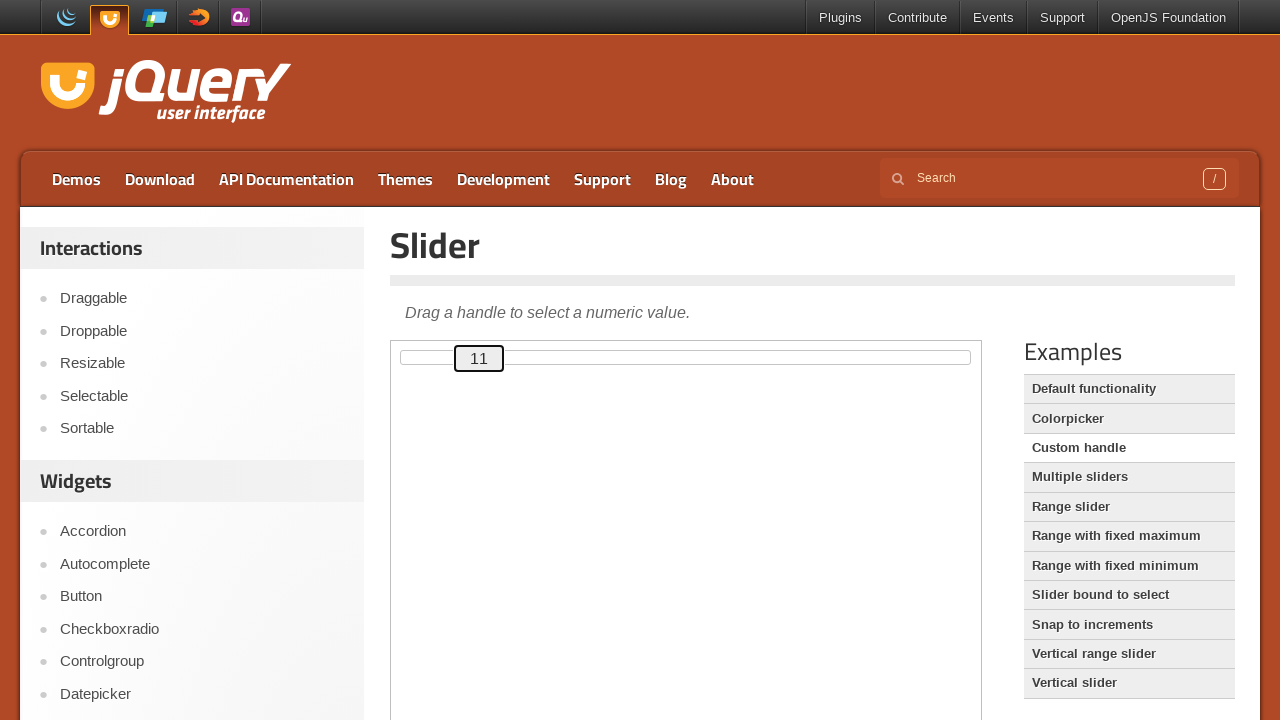

Pressed ArrowRight to increase slider value towards target 25 on iframe.demo-frame >> internal:control=enter-frame >> div#custom-handle
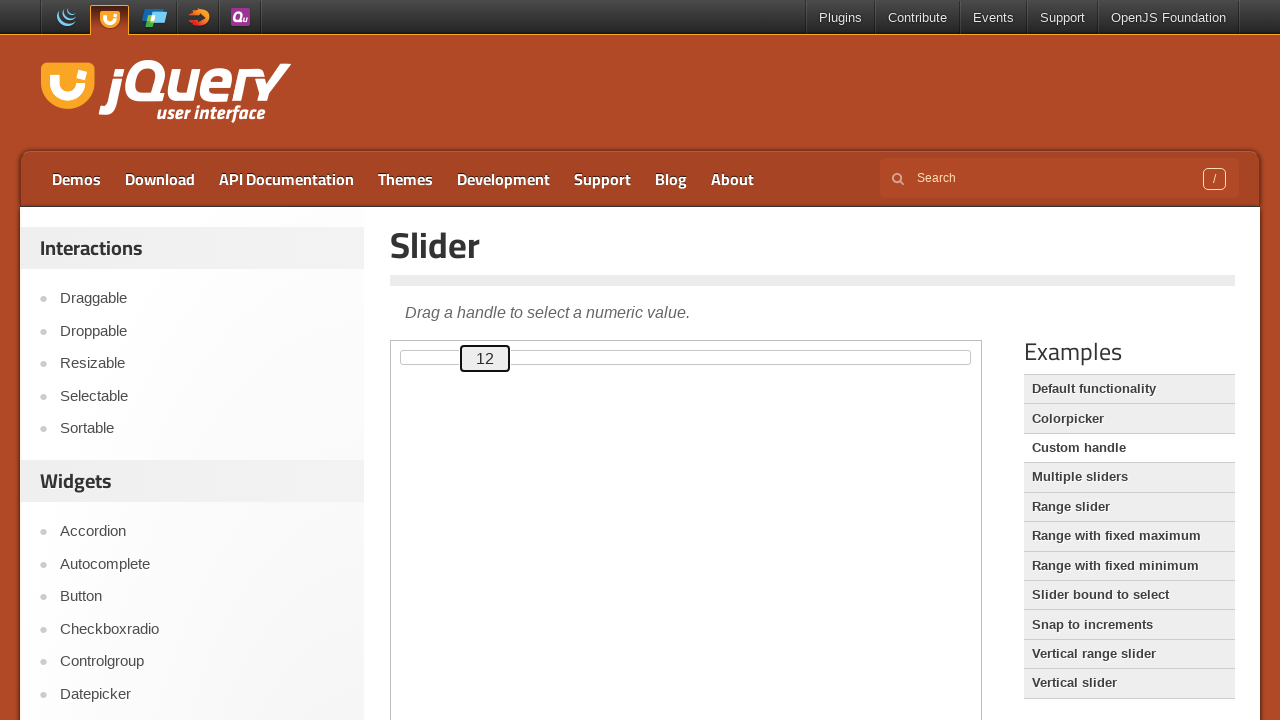

Updated current slider value to 12
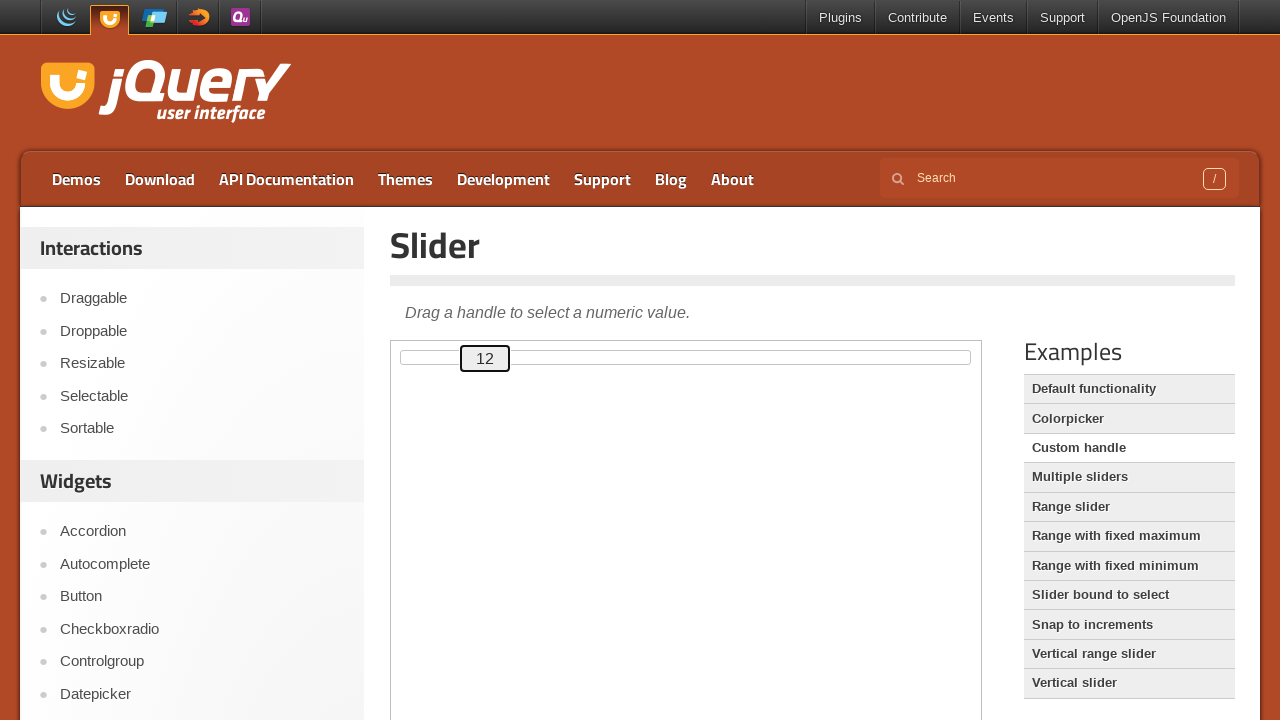

Pressed ArrowRight to increase slider value towards target 25 on iframe.demo-frame >> internal:control=enter-frame >> div#custom-handle
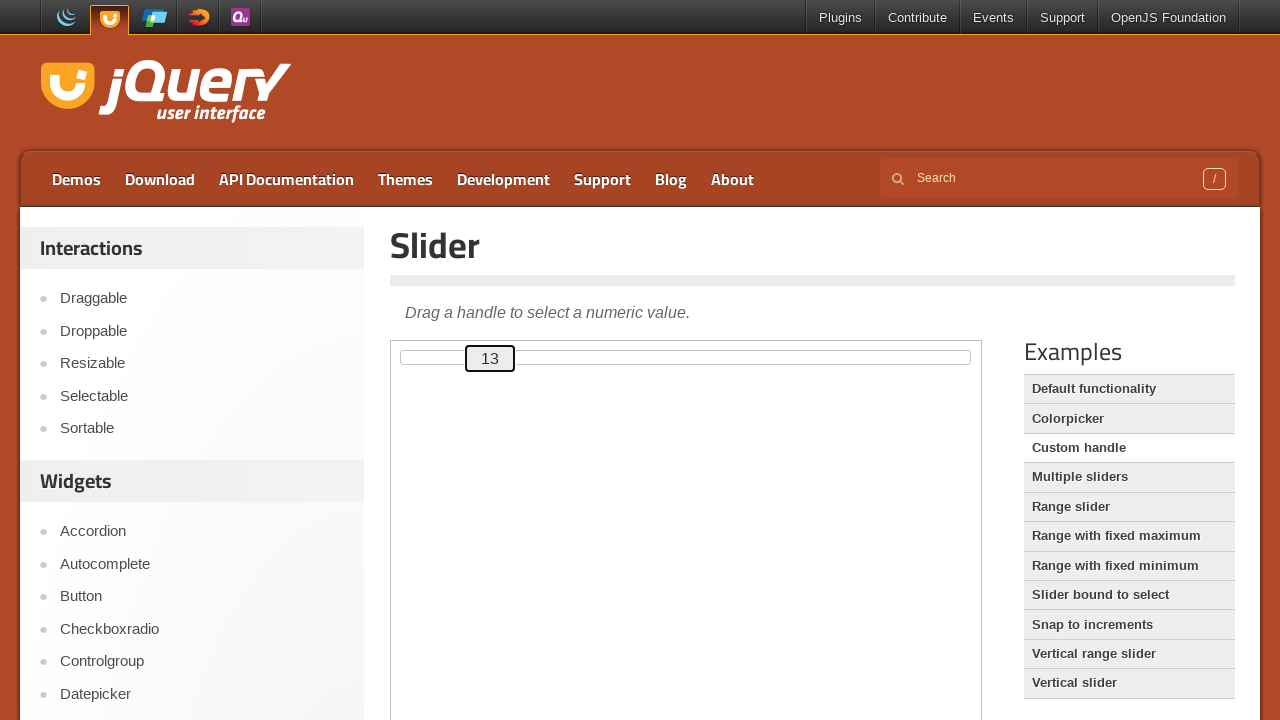

Updated current slider value to 13
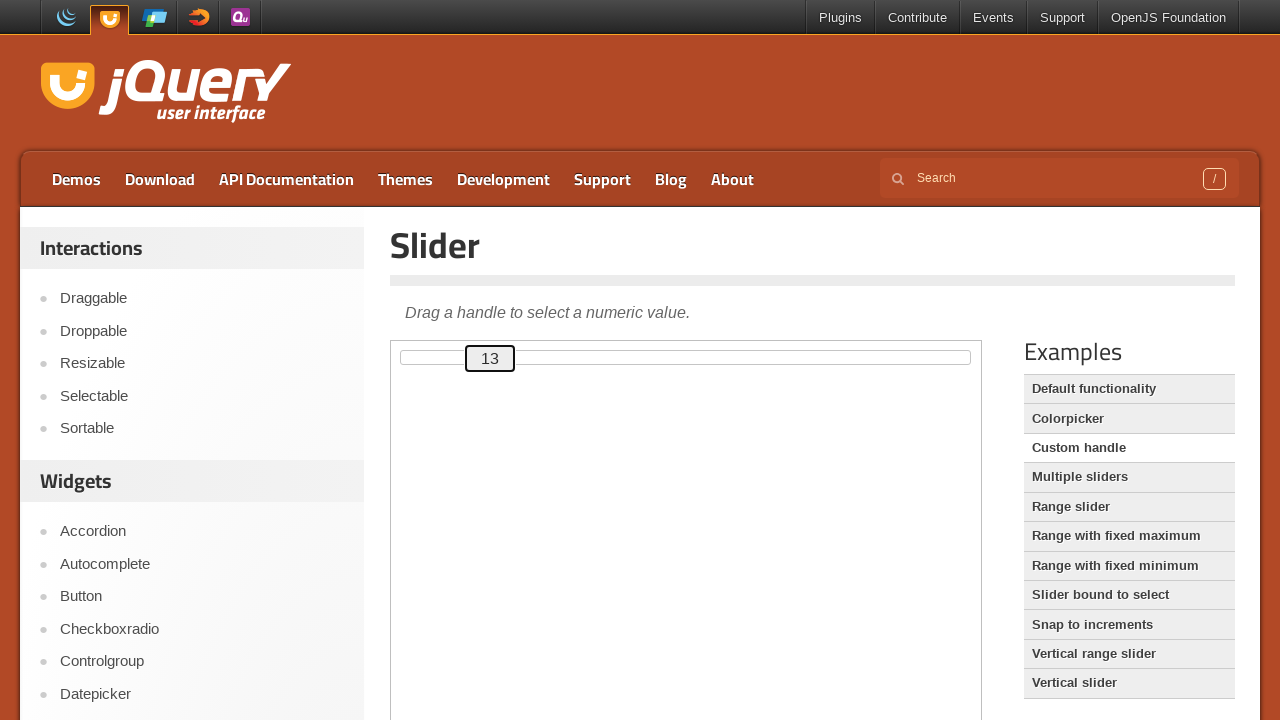

Pressed ArrowRight to increase slider value towards target 25 on iframe.demo-frame >> internal:control=enter-frame >> div#custom-handle
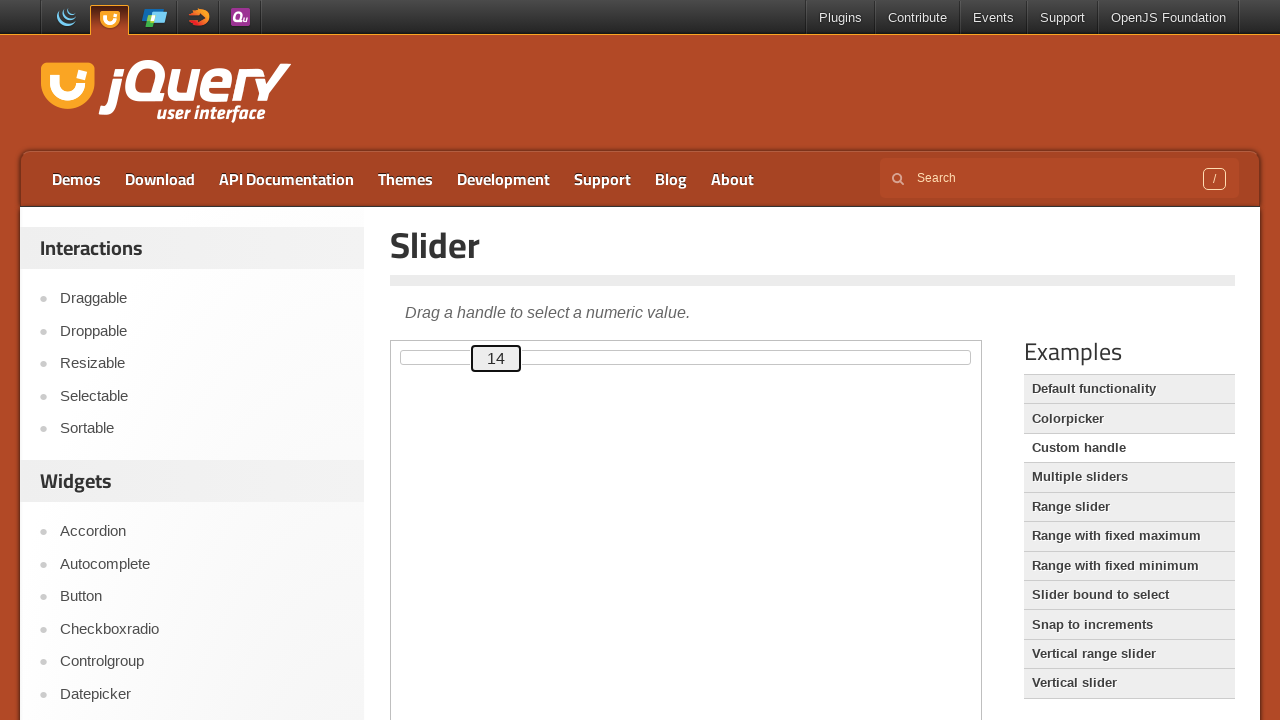

Updated current slider value to 14
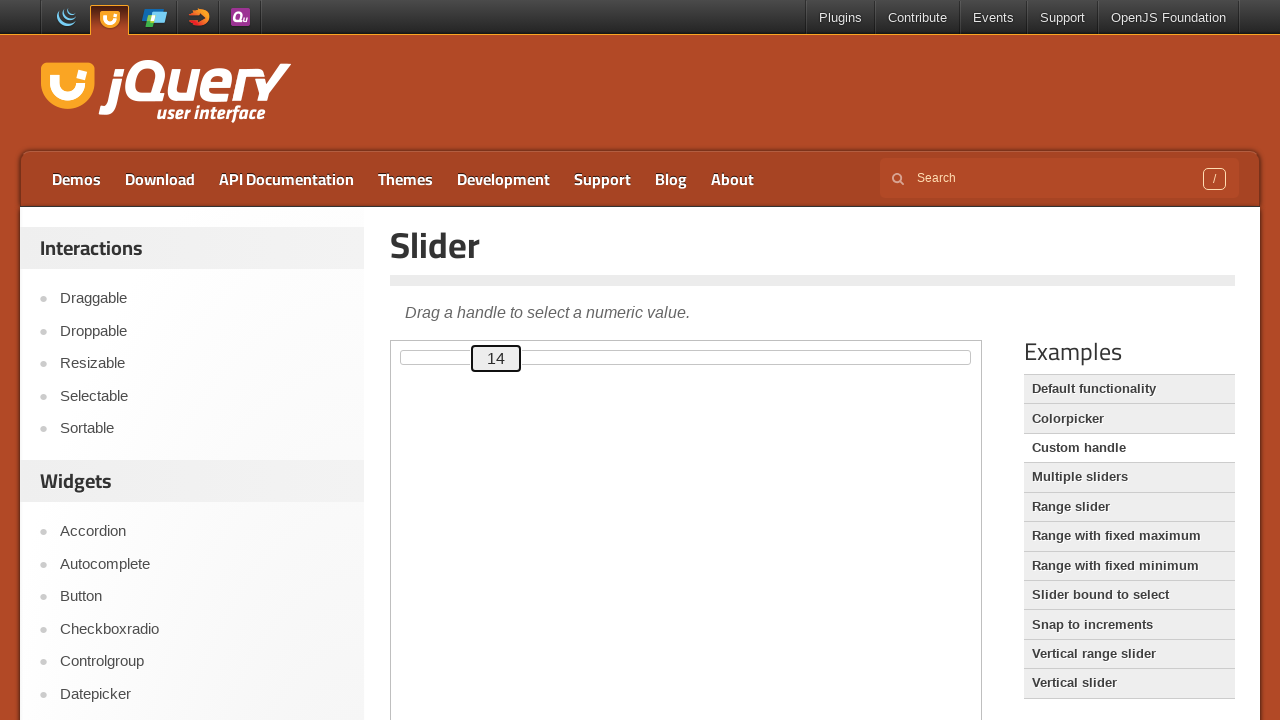

Pressed ArrowRight to increase slider value towards target 25 on iframe.demo-frame >> internal:control=enter-frame >> div#custom-handle
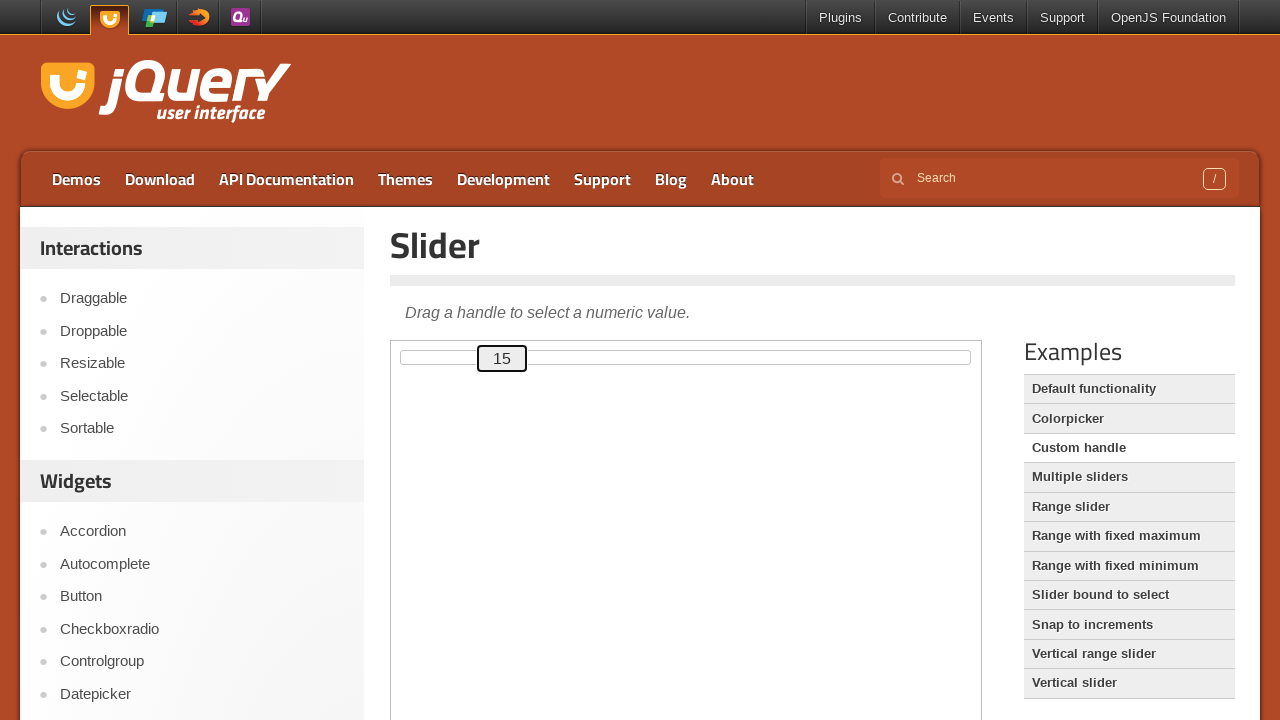

Updated current slider value to 15
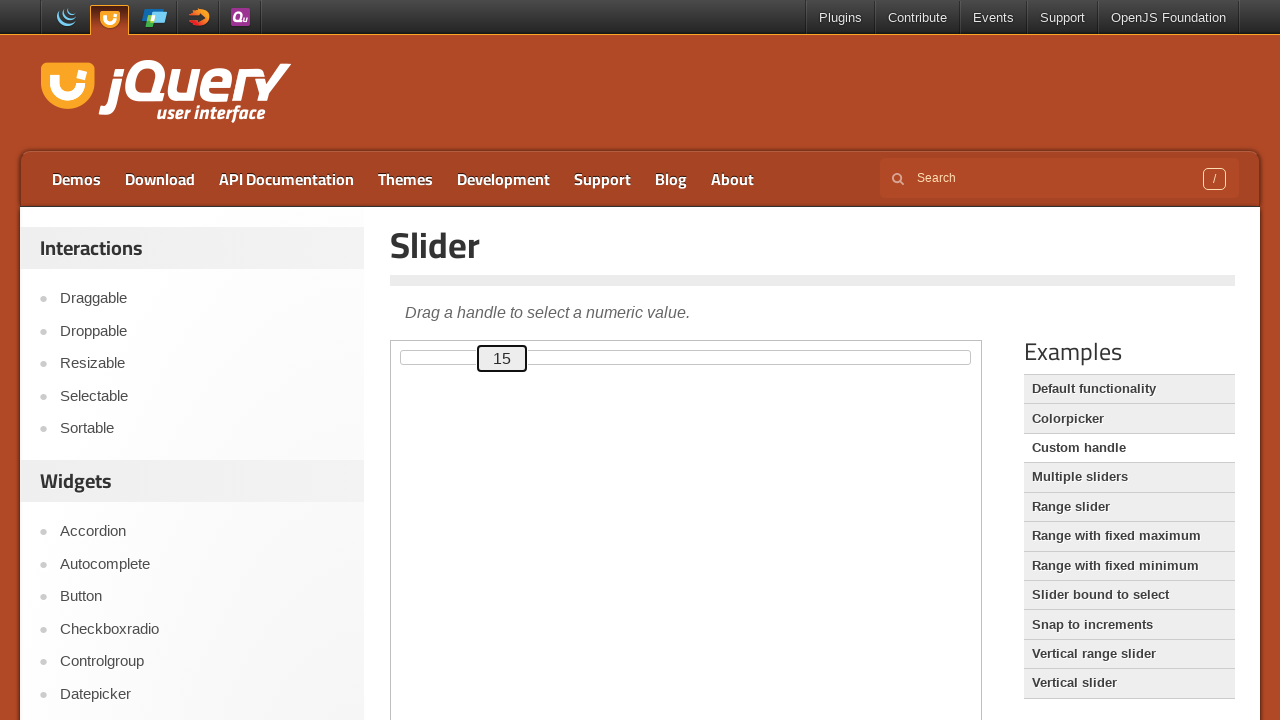

Pressed ArrowRight to increase slider value towards target 25 on iframe.demo-frame >> internal:control=enter-frame >> div#custom-handle
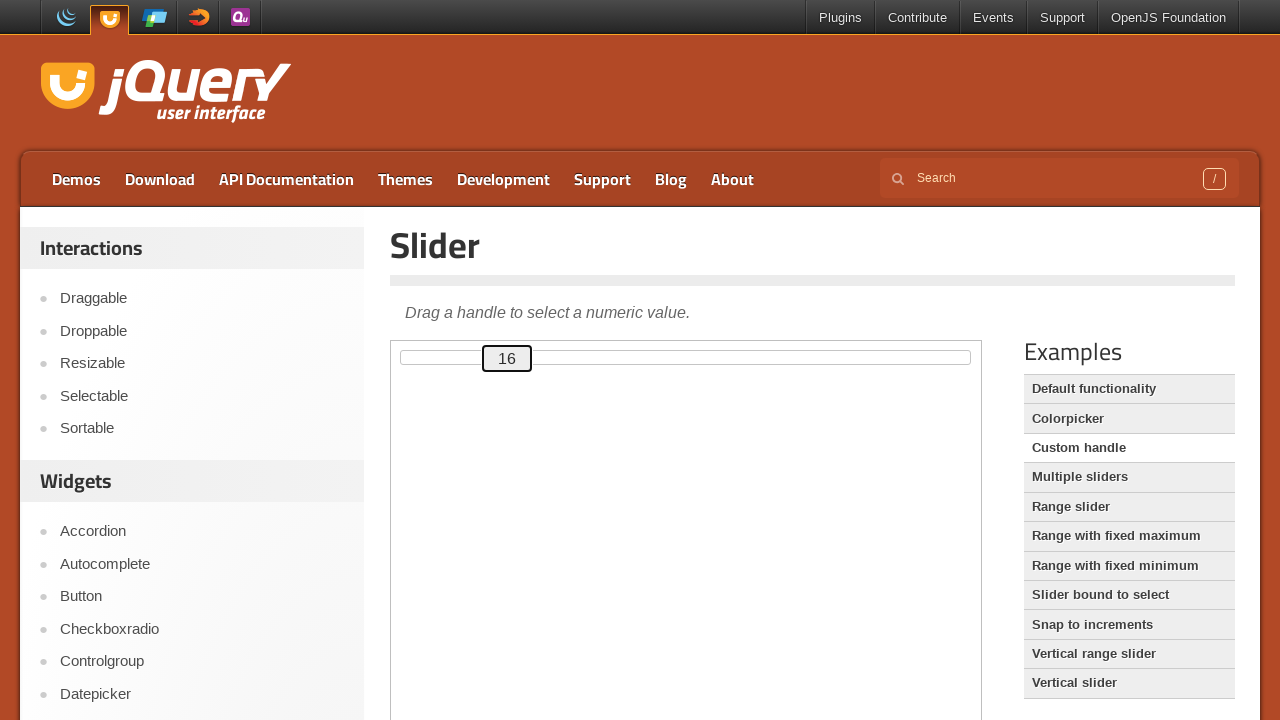

Updated current slider value to 16
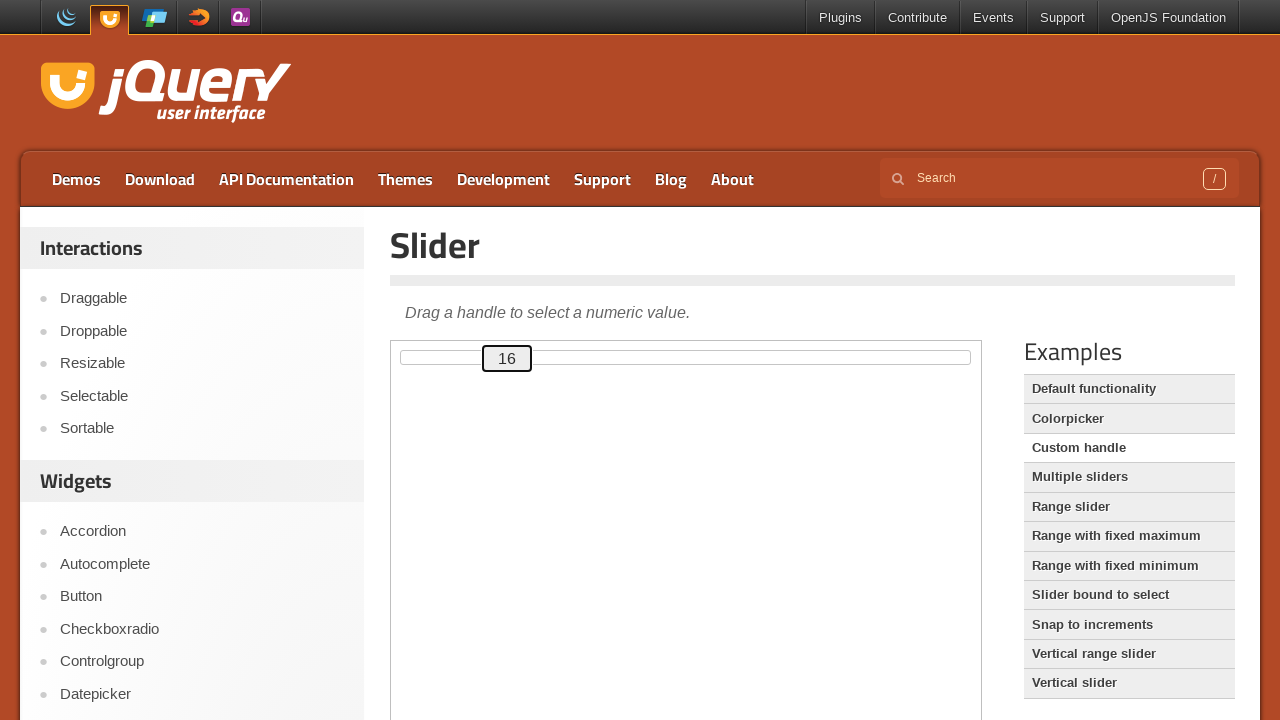

Pressed ArrowRight to increase slider value towards target 25 on iframe.demo-frame >> internal:control=enter-frame >> div#custom-handle
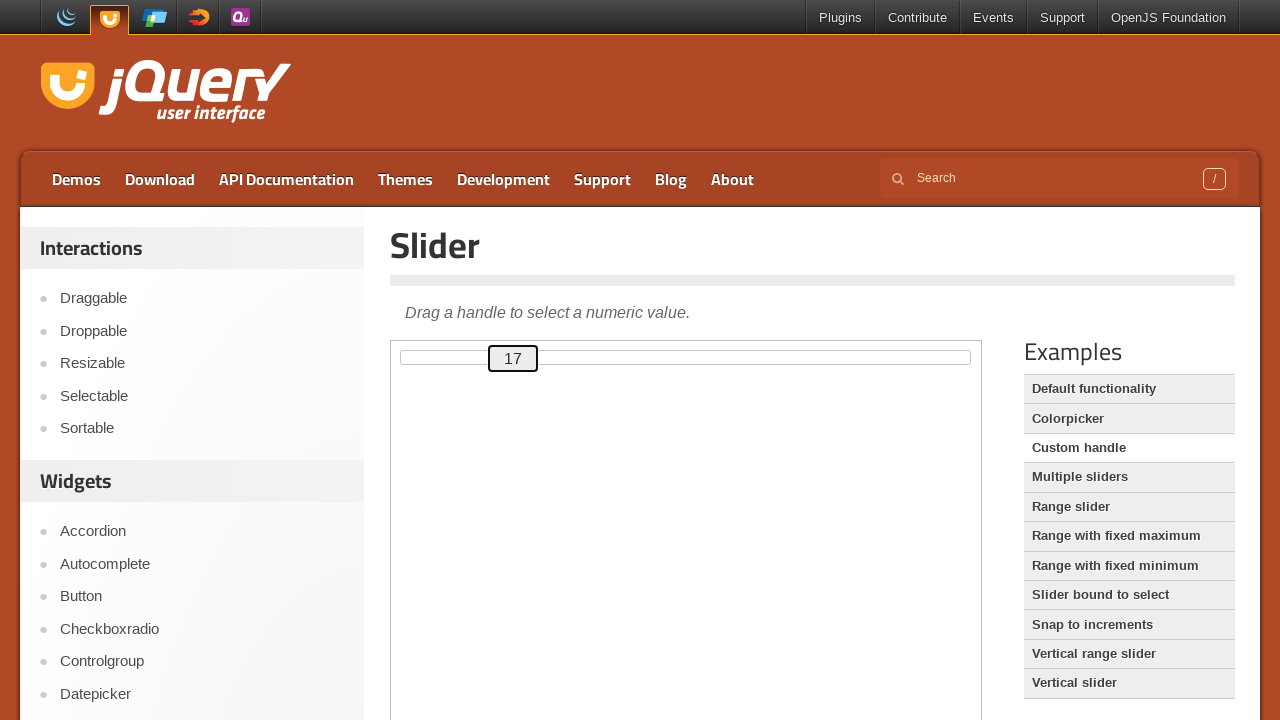

Updated current slider value to 17
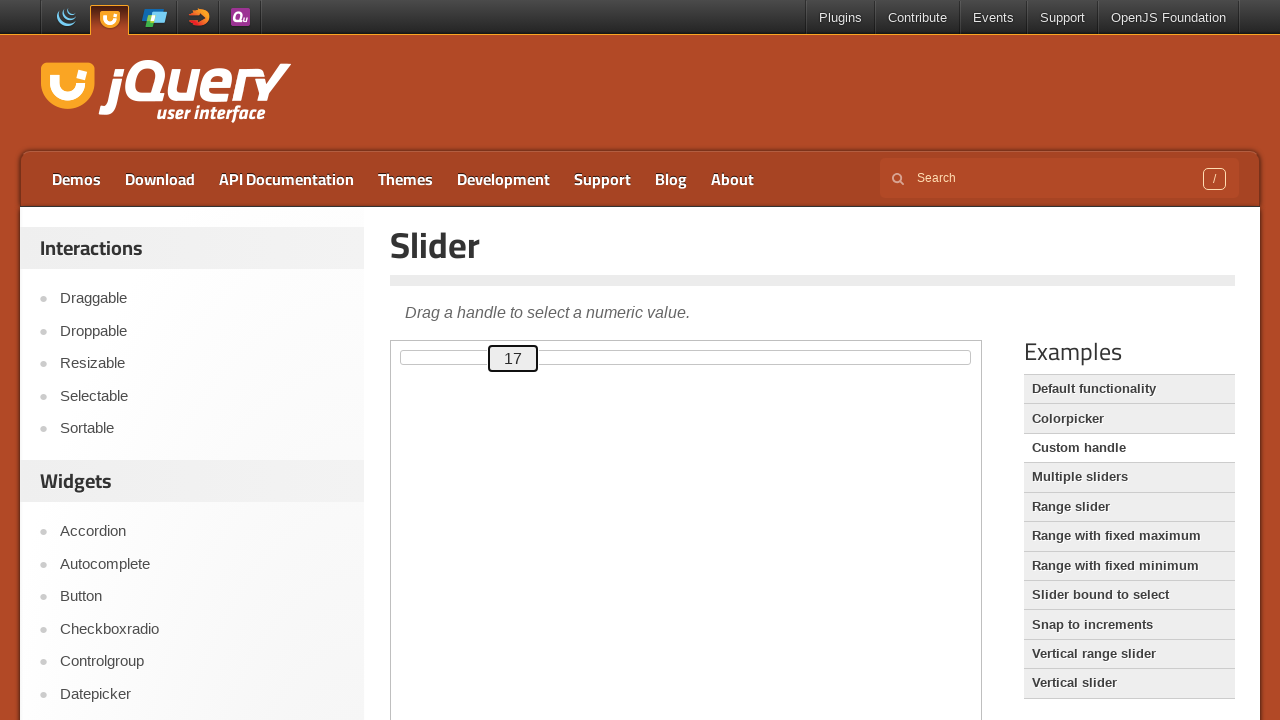

Pressed ArrowRight to increase slider value towards target 25 on iframe.demo-frame >> internal:control=enter-frame >> div#custom-handle
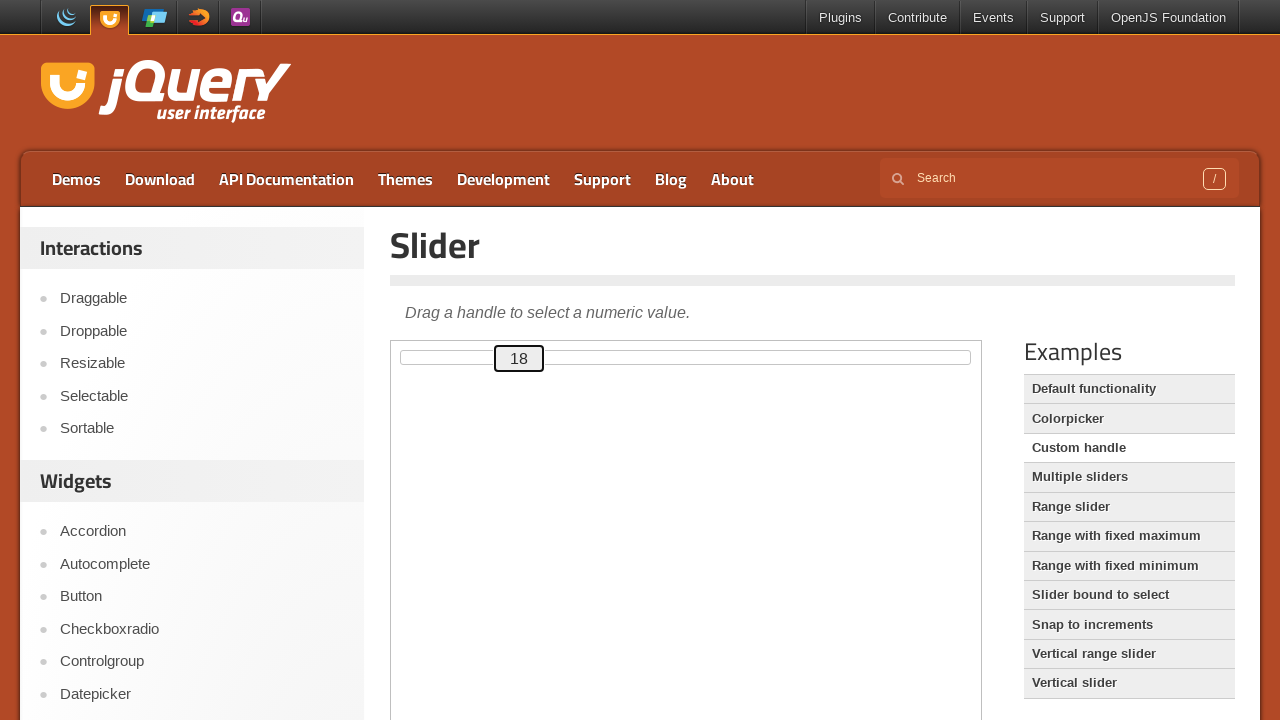

Updated current slider value to 18
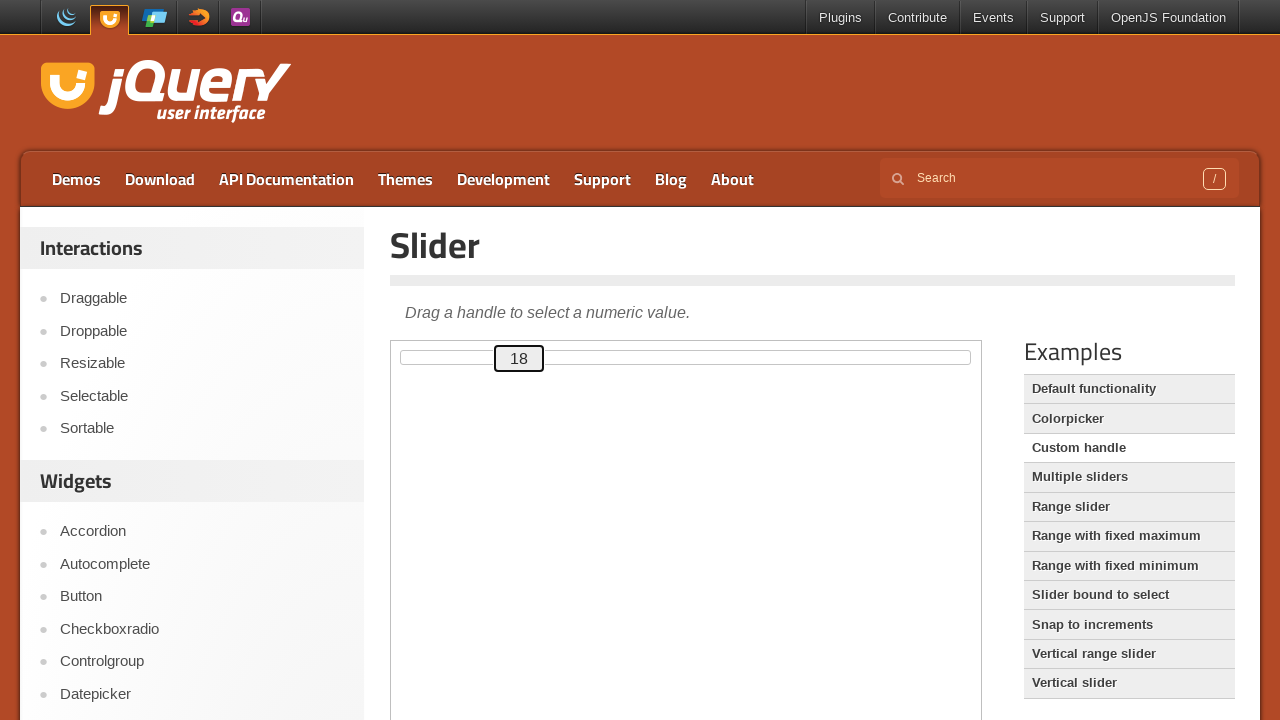

Pressed ArrowRight to increase slider value towards target 25 on iframe.demo-frame >> internal:control=enter-frame >> div#custom-handle
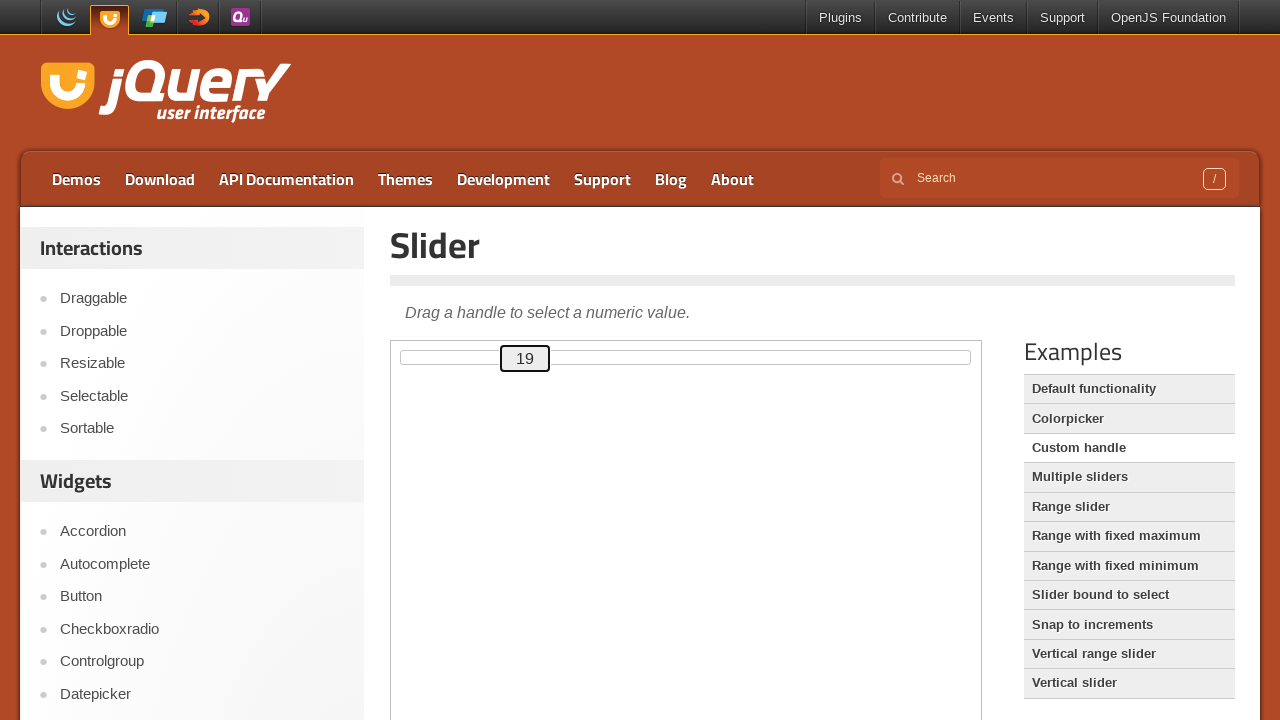

Updated current slider value to 19
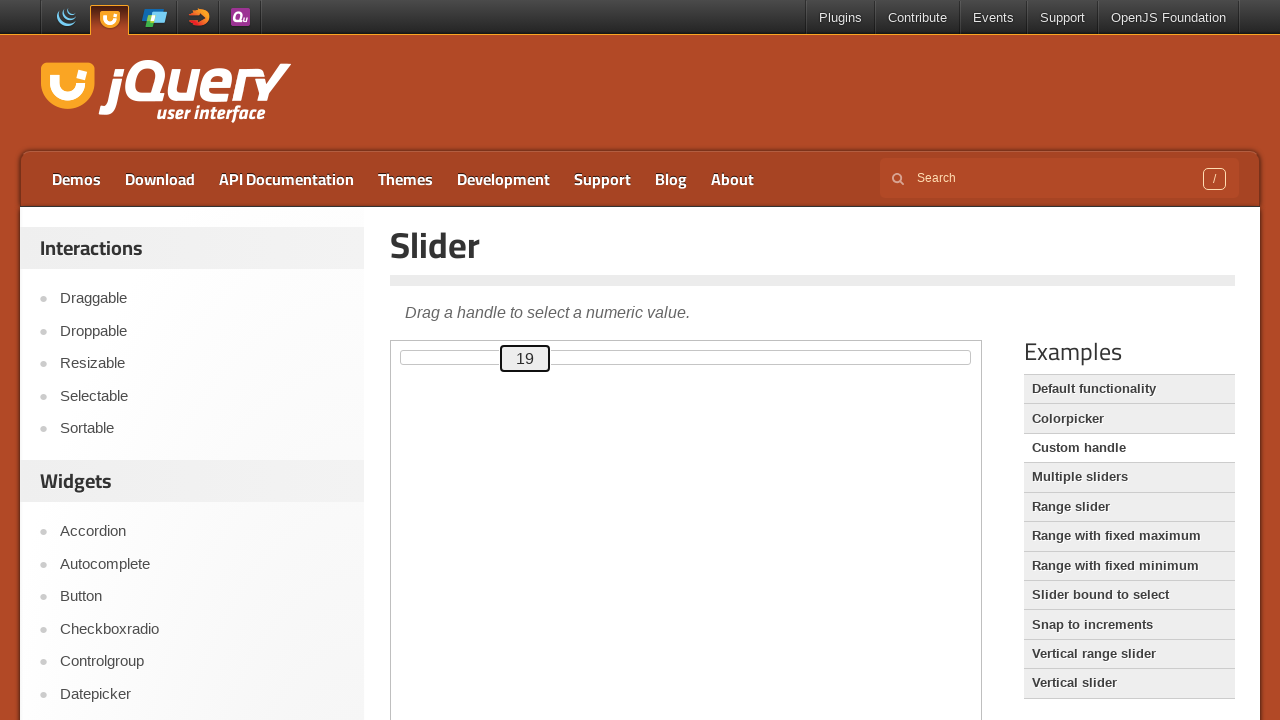

Pressed ArrowRight to increase slider value towards target 25 on iframe.demo-frame >> internal:control=enter-frame >> div#custom-handle
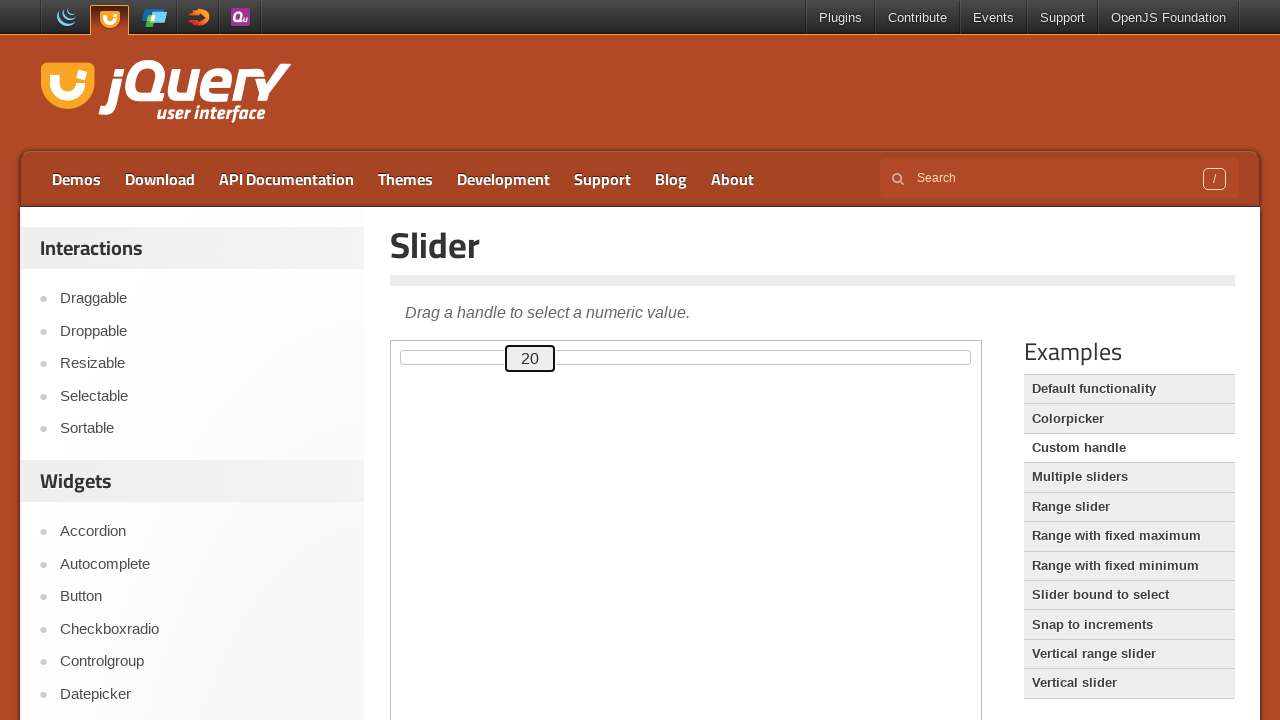

Updated current slider value to 20
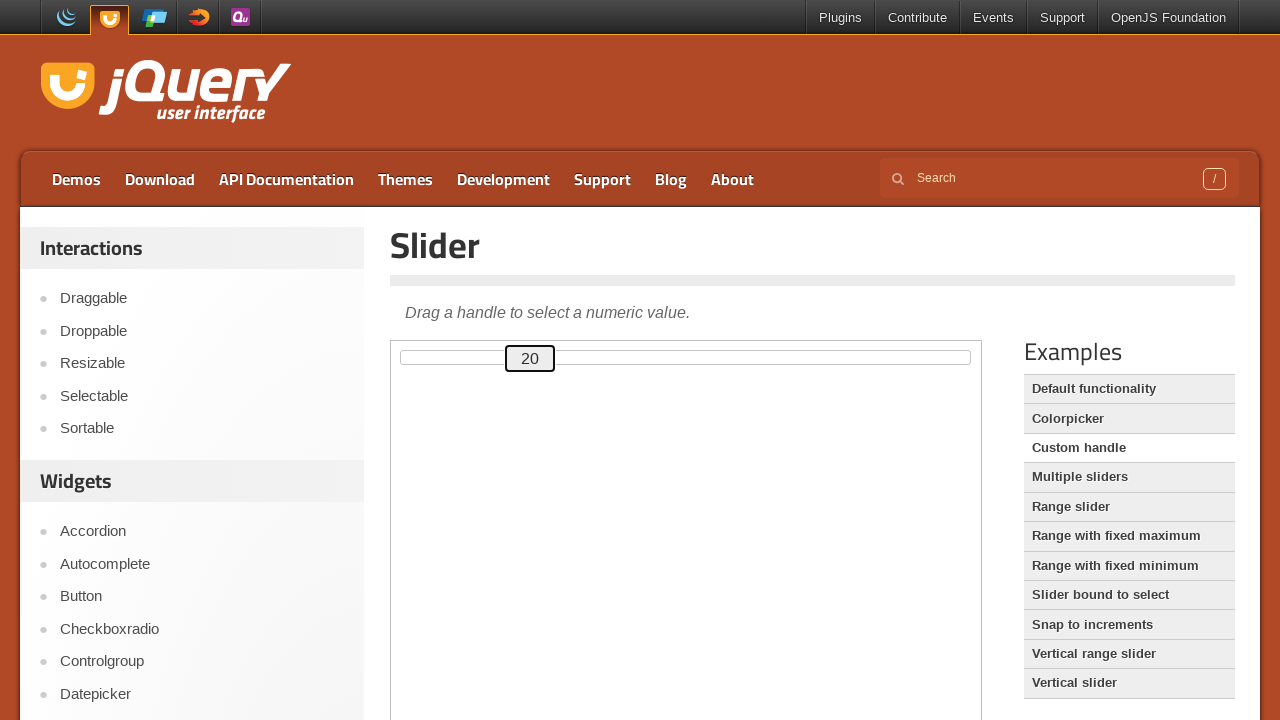

Pressed ArrowRight to increase slider value towards target 25 on iframe.demo-frame >> internal:control=enter-frame >> div#custom-handle
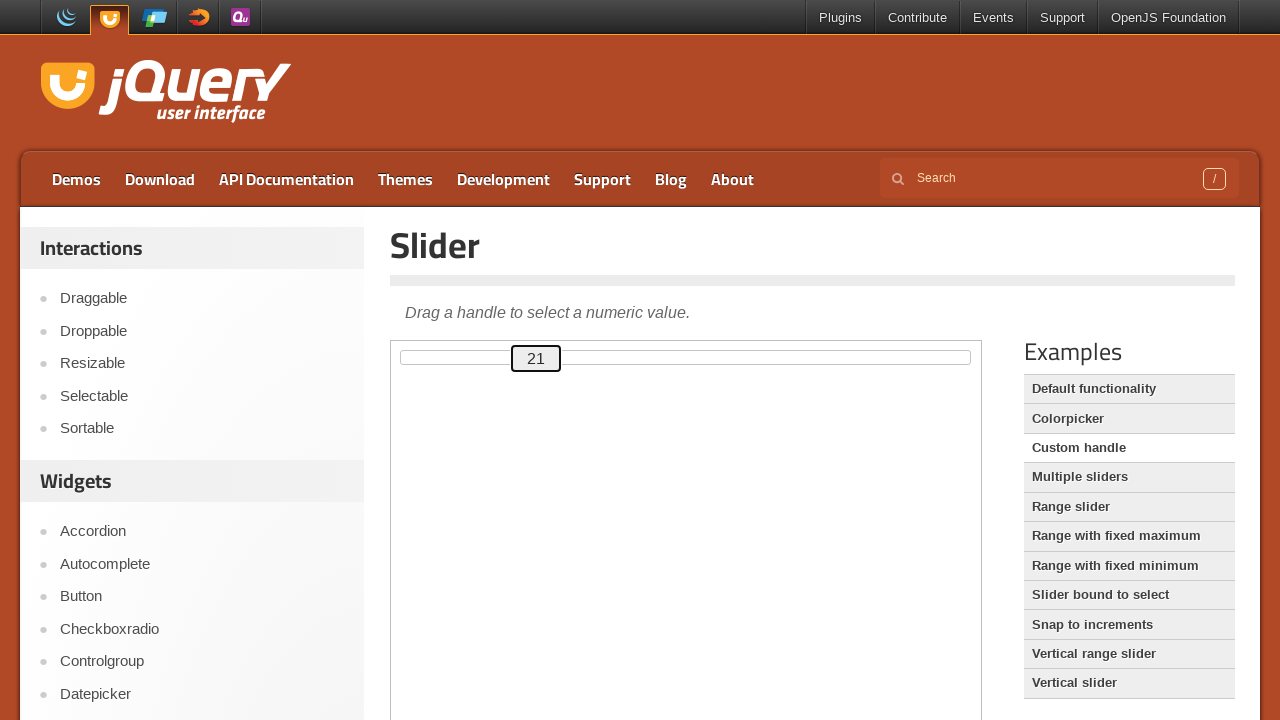

Updated current slider value to 21
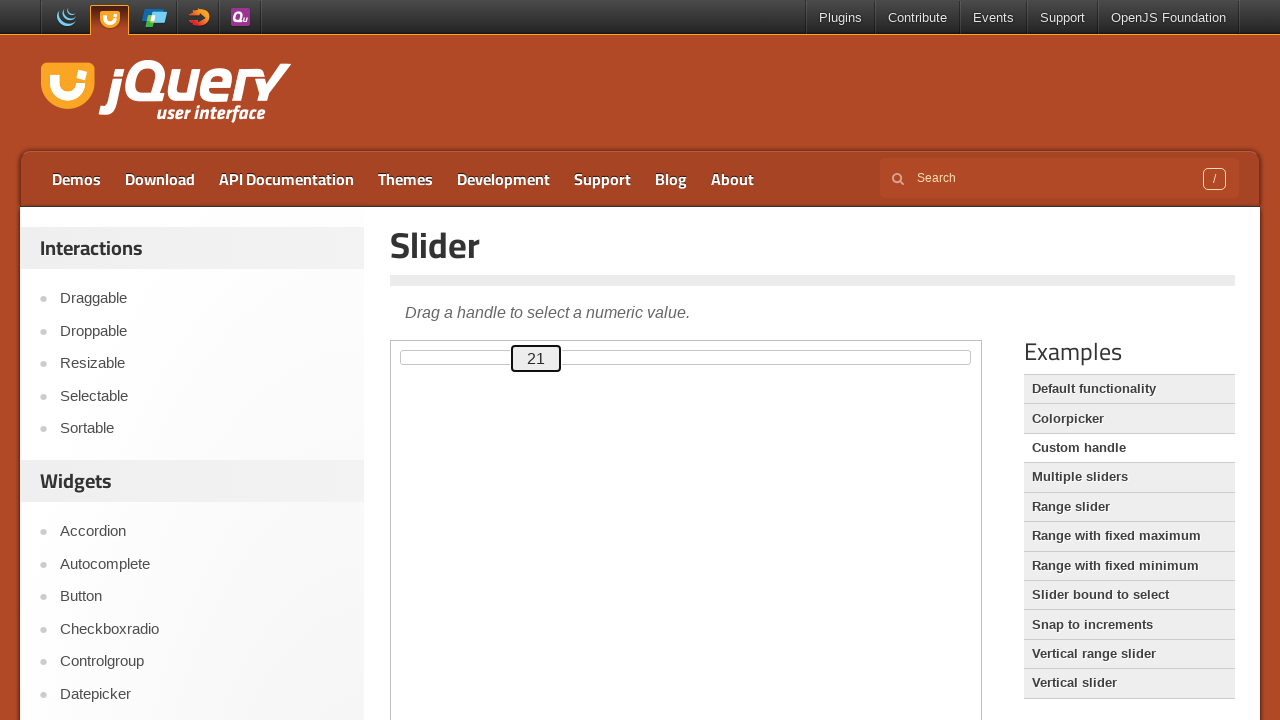

Pressed ArrowRight to increase slider value towards target 25 on iframe.demo-frame >> internal:control=enter-frame >> div#custom-handle
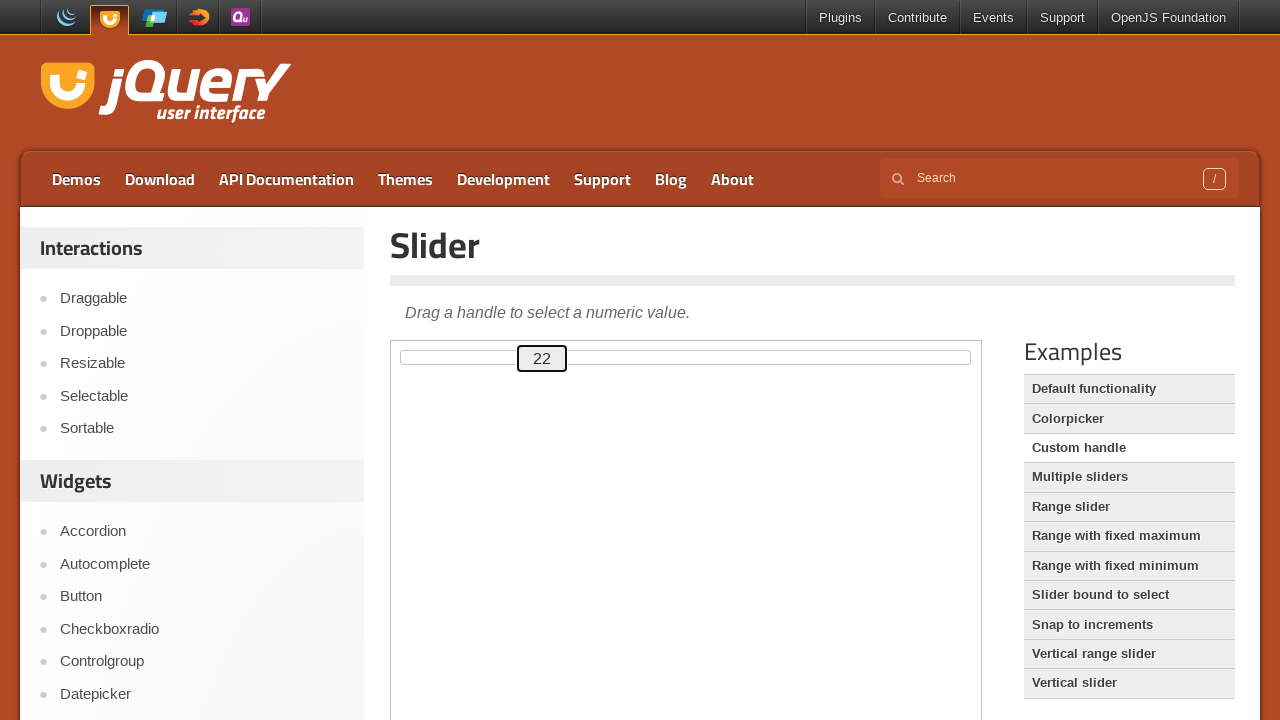

Updated current slider value to 22
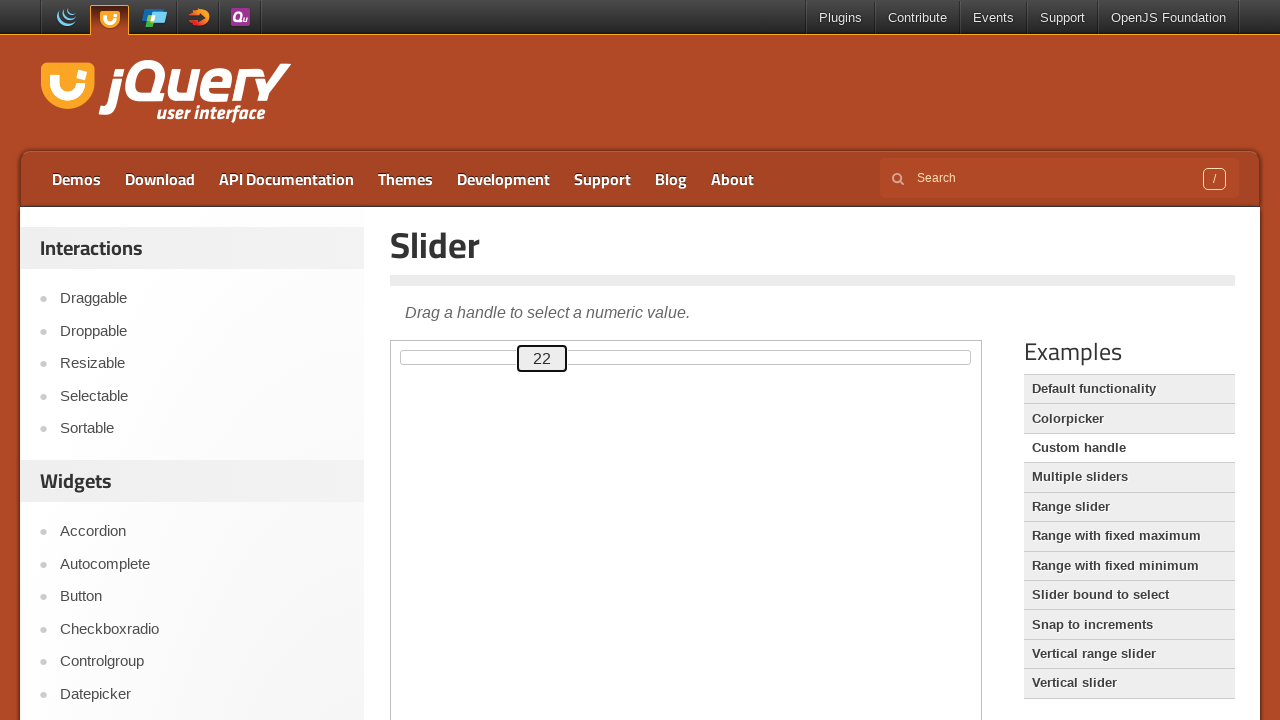

Pressed ArrowRight to increase slider value towards target 25 on iframe.demo-frame >> internal:control=enter-frame >> div#custom-handle
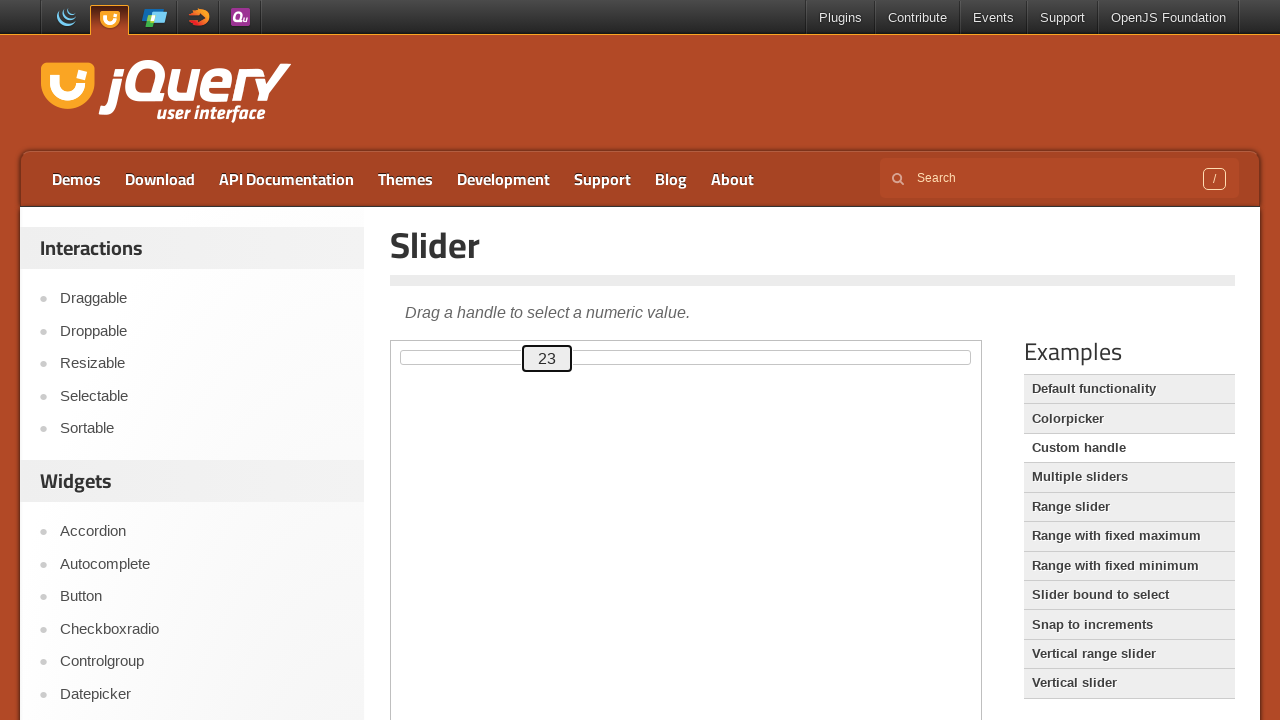

Updated current slider value to 23
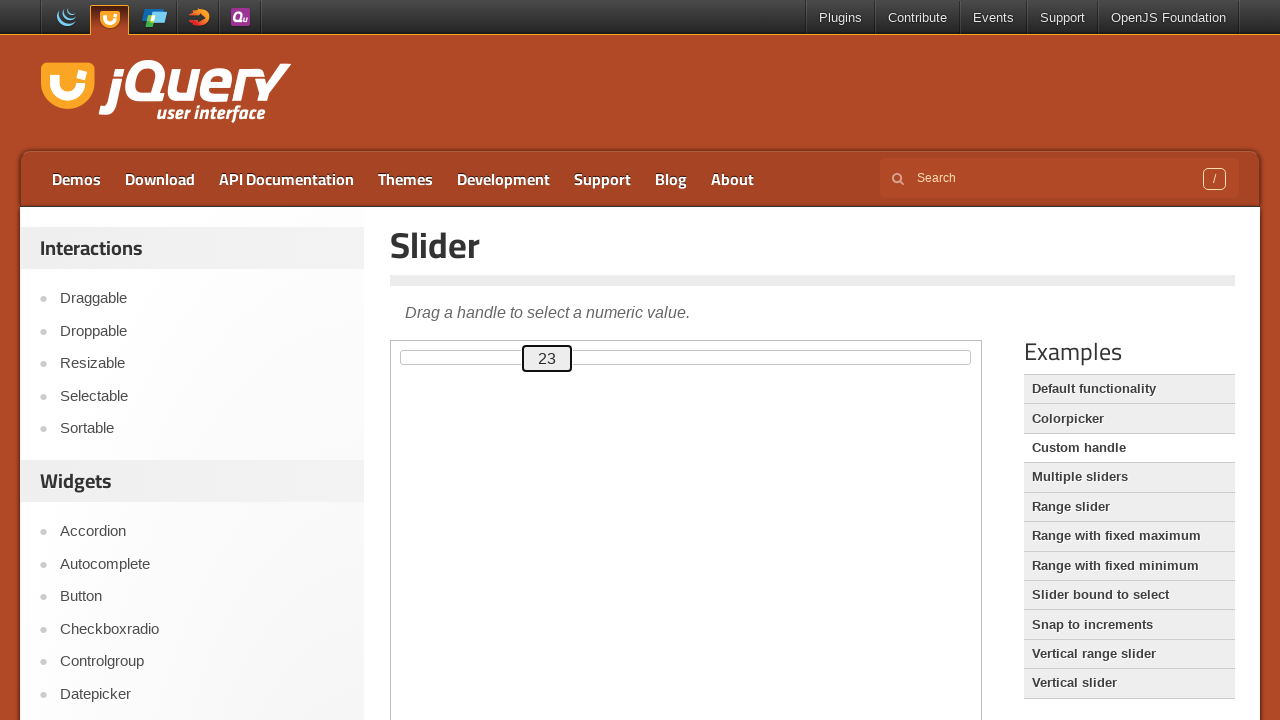

Pressed ArrowRight to increase slider value towards target 25 on iframe.demo-frame >> internal:control=enter-frame >> div#custom-handle
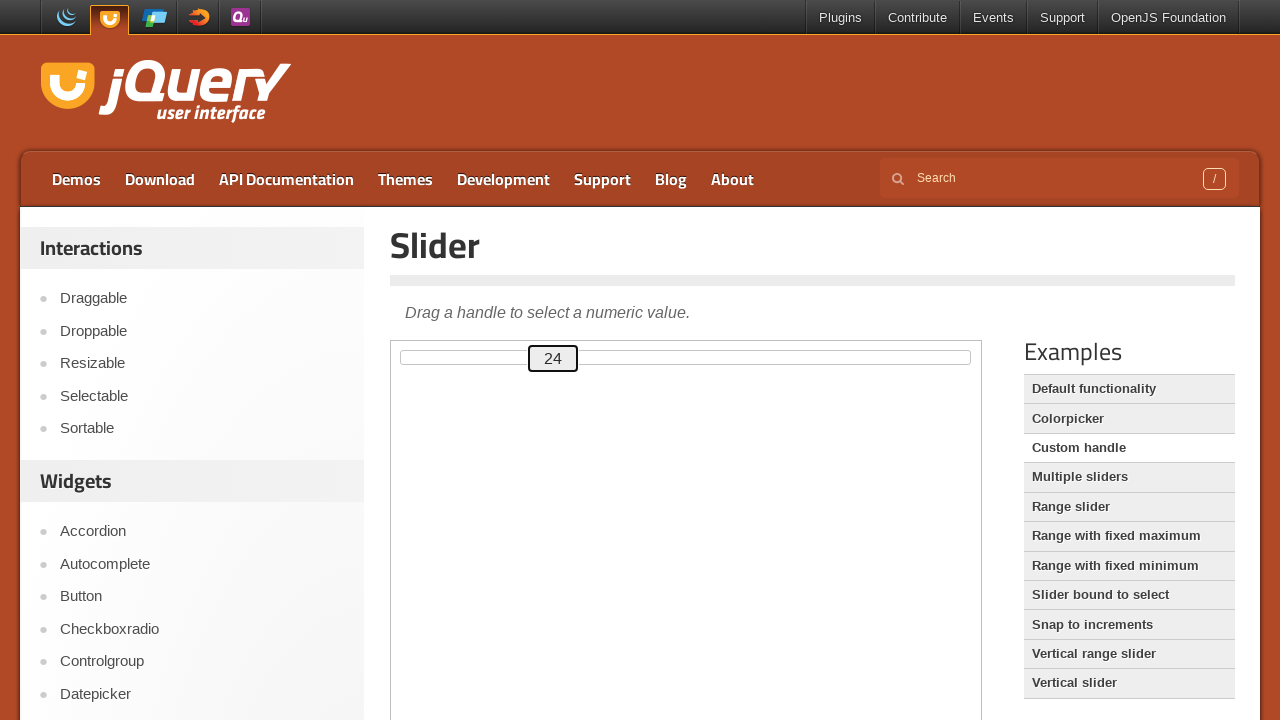

Updated current slider value to 24
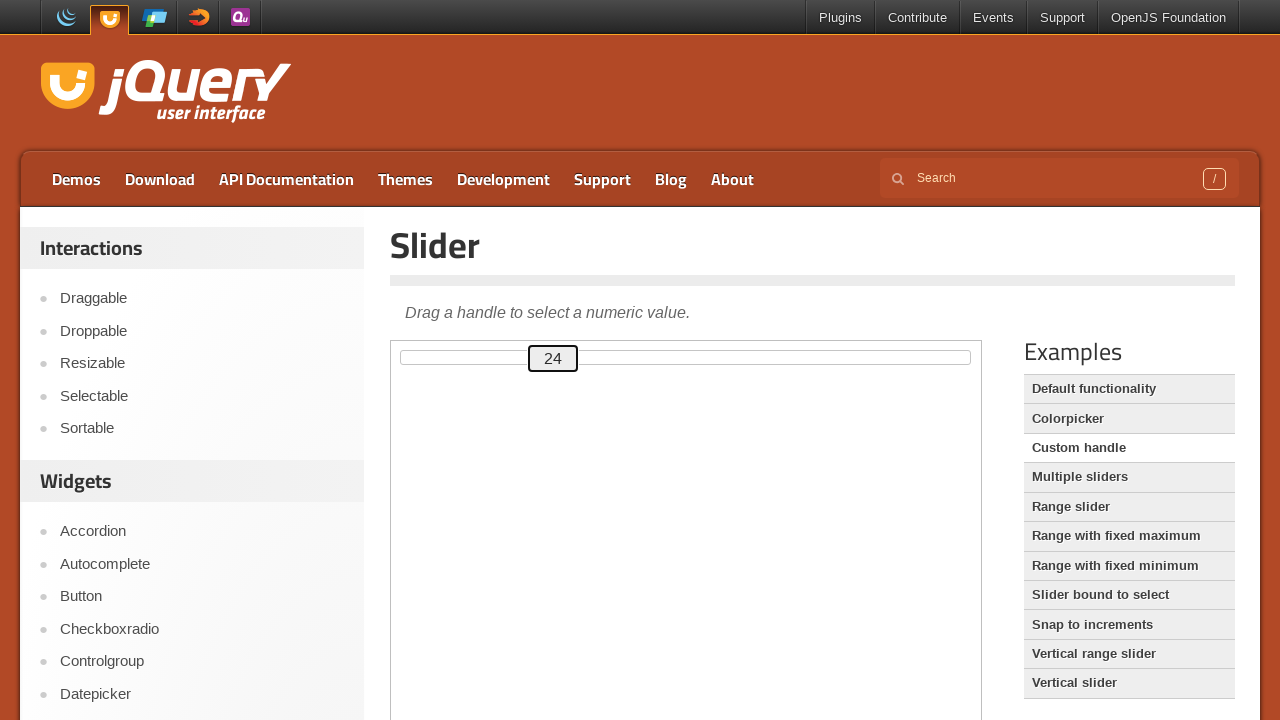

Pressed ArrowRight to increase slider value towards target 25 on iframe.demo-frame >> internal:control=enter-frame >> div#custom-handle
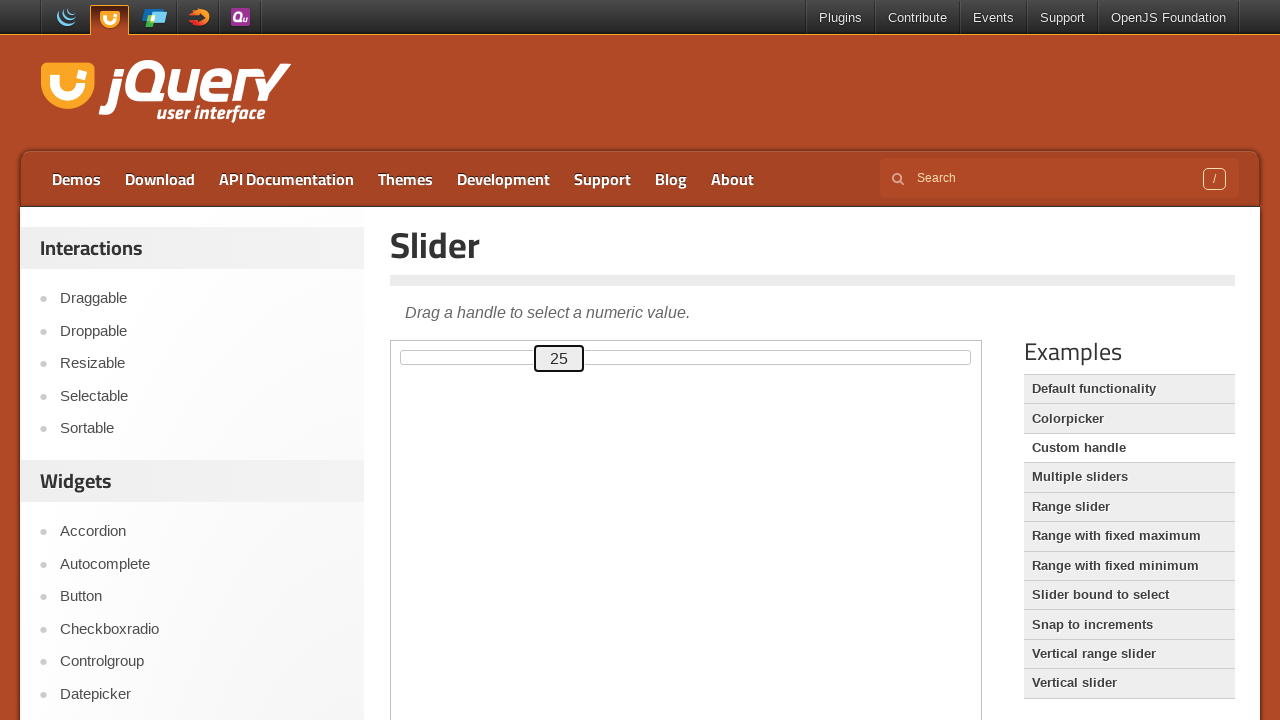

Updated current slider value to 25
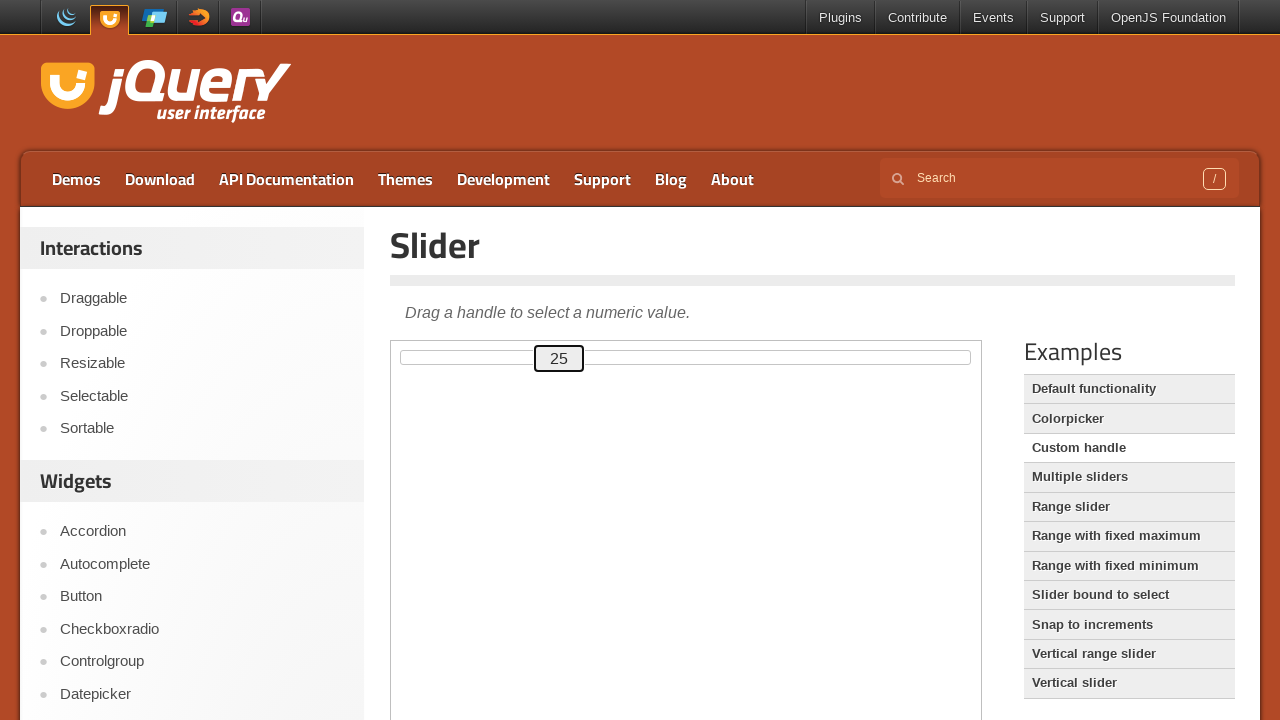

Verified slider reached target value 25
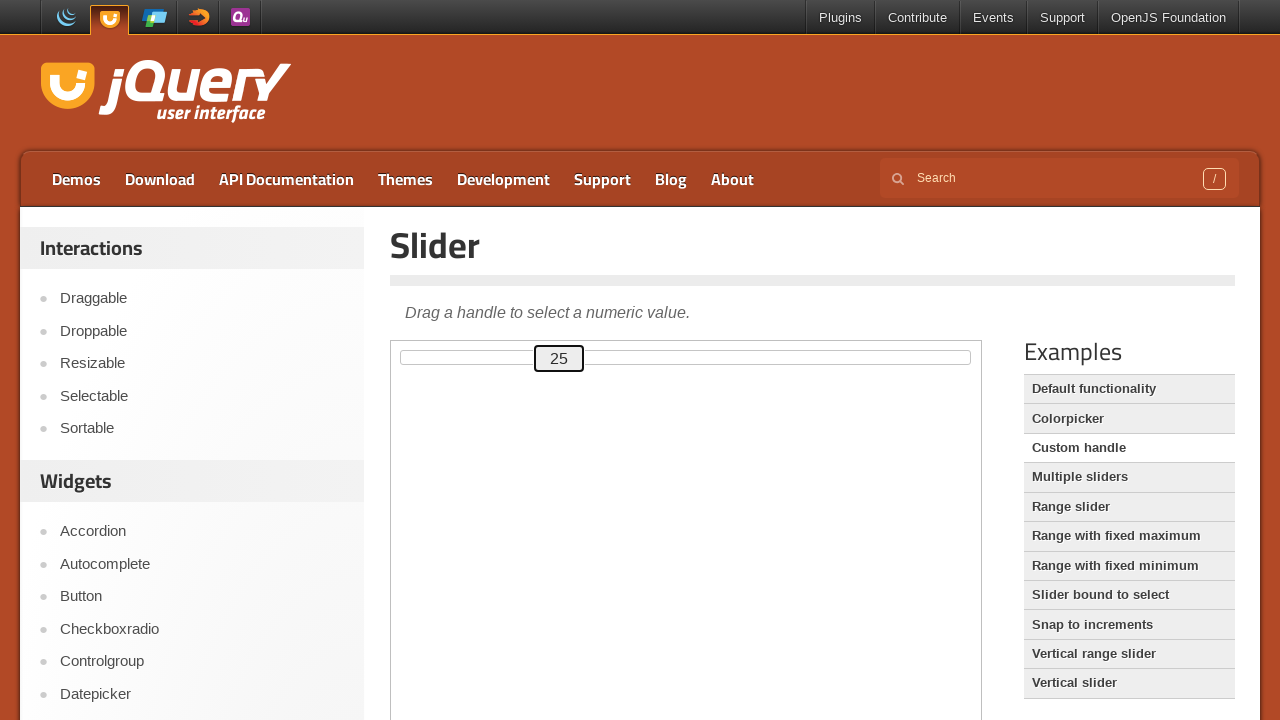

Retrieved current slider value: 25
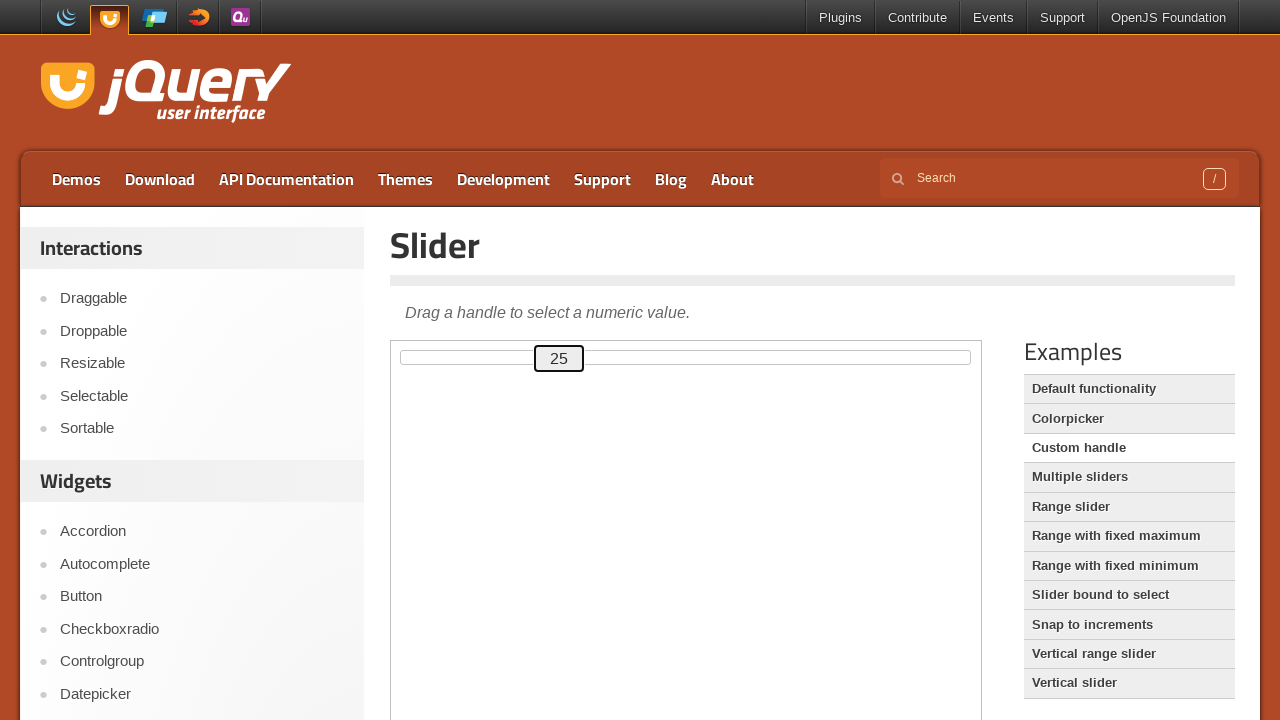

Pressed ArrowRight to increase slider value towards target 50 on iframe.demo-frame >> internal:control=enter-frame >> div#custom-handle
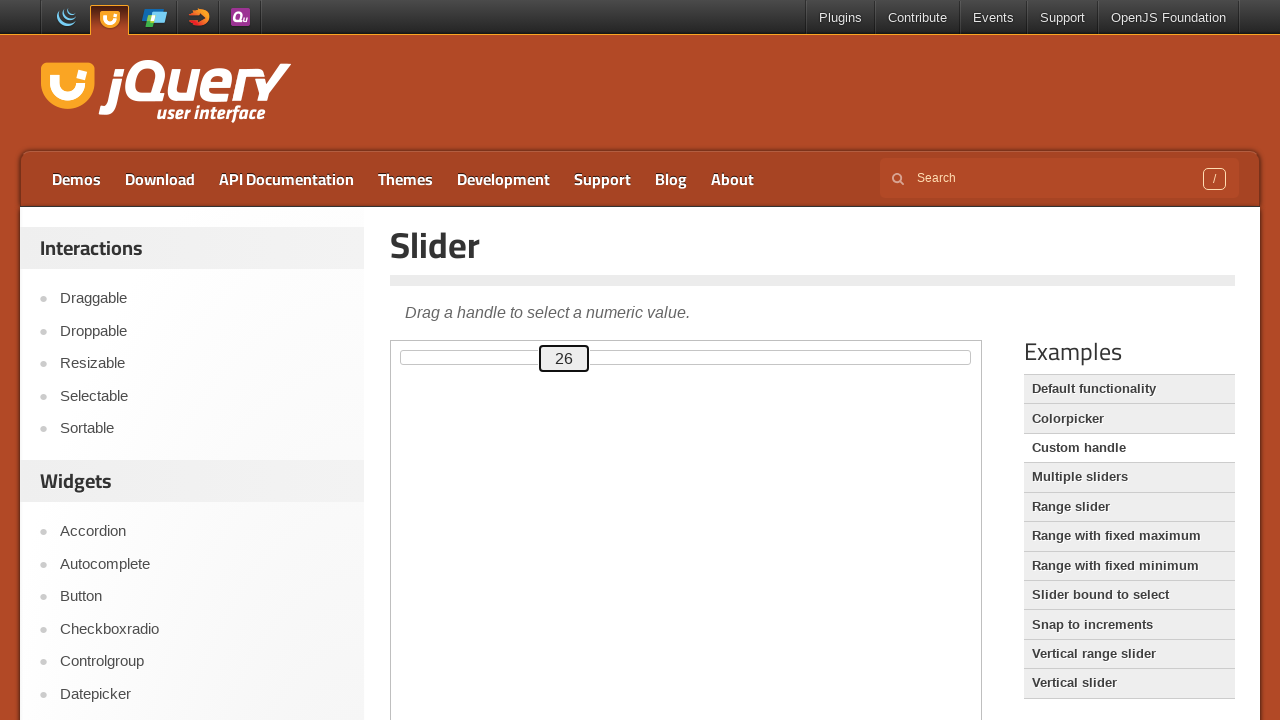

Updated current slider value to 26
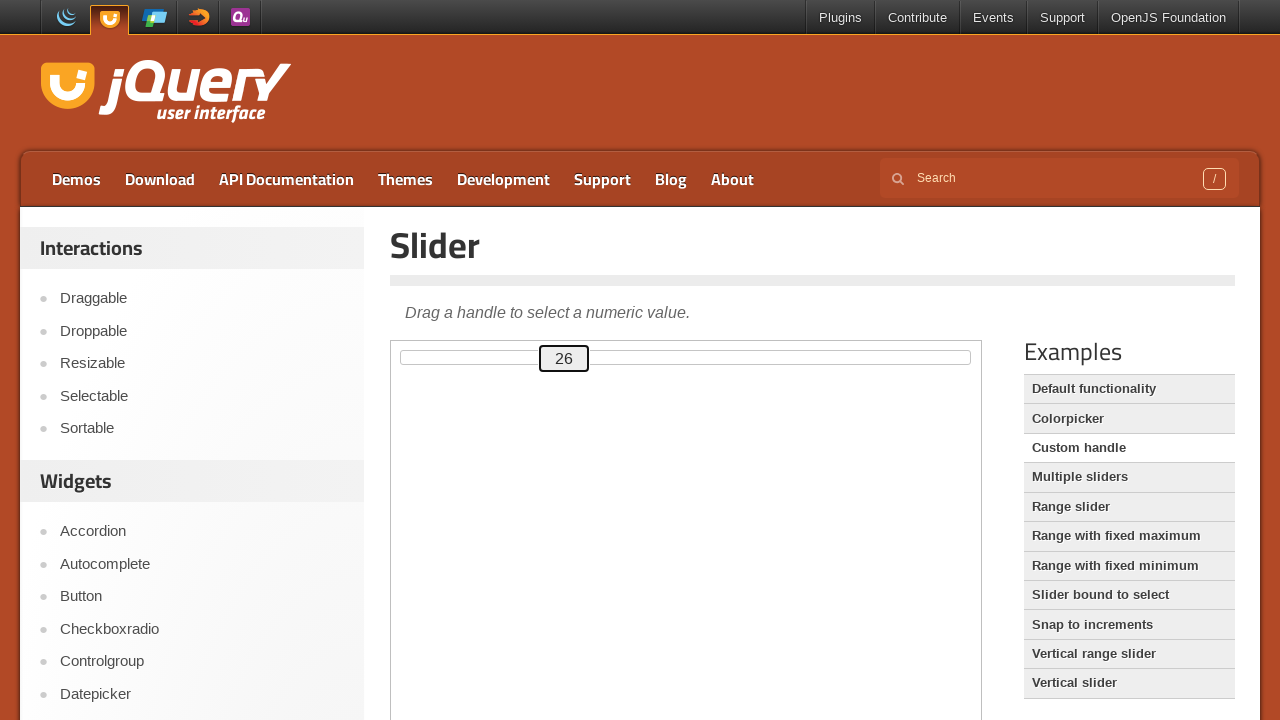

Pressed ArrowRight to increase slider value towards target 50 on iframe.demo-frame >> internal:control=enter-frame >> div#custom-handle
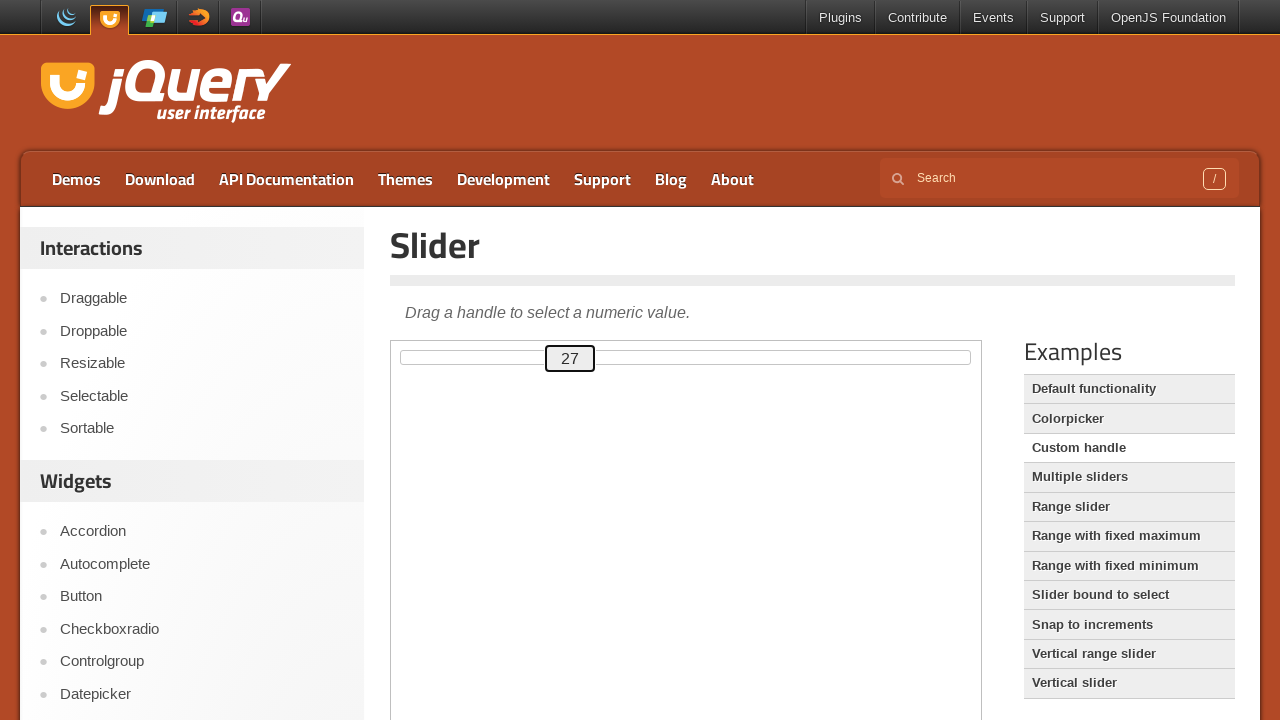

Updated current slider value to 27
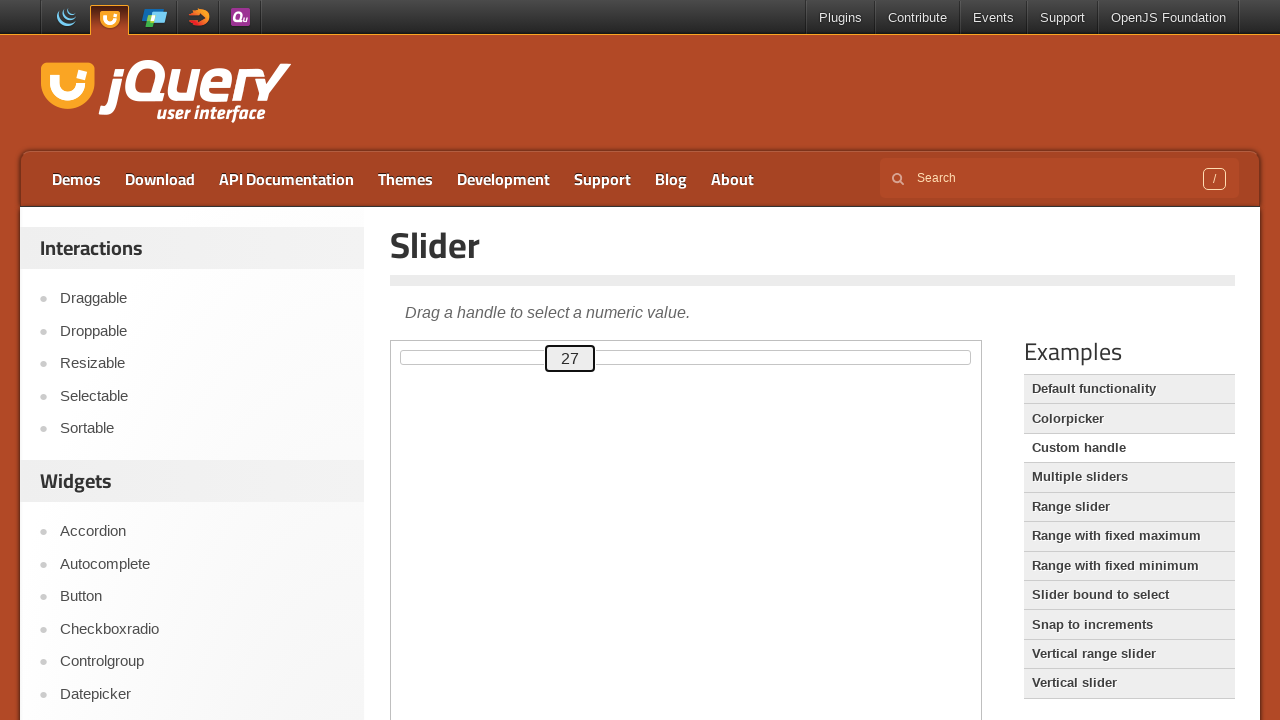

Pressed ArrowRight to increase slider value towards target 50 on iframe.demo-frame >> internal:control=enter-frame >> div#custom-handle
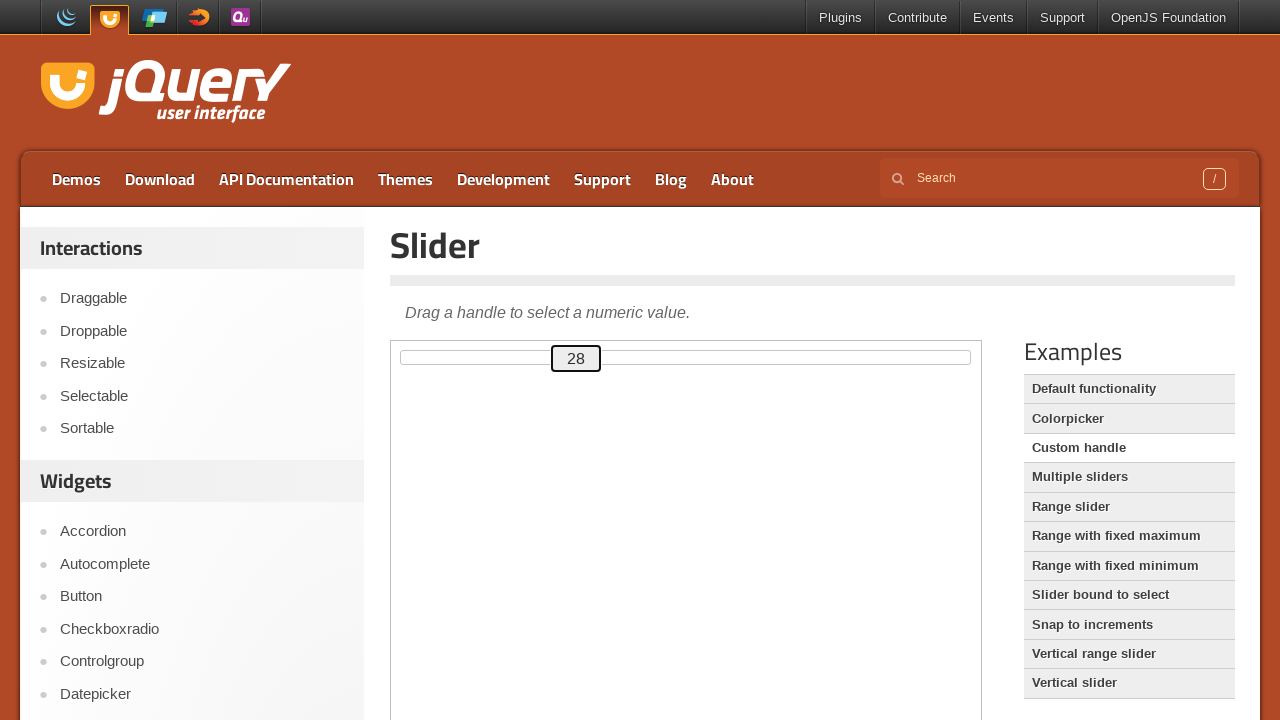

Updated current slider value to 28
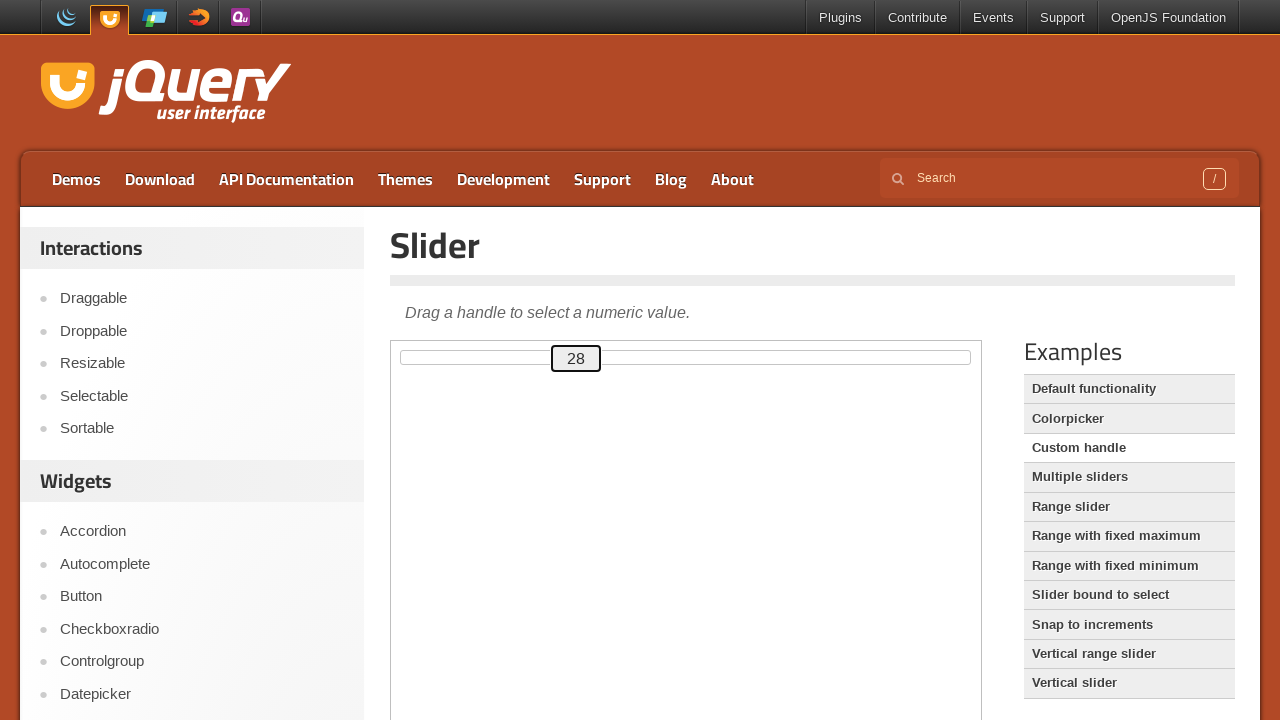

Pressed ArrowRight to increase slider value towards target 50 on iframe.demo-frame >> internal:control=enter-frame >> div#custom-handle
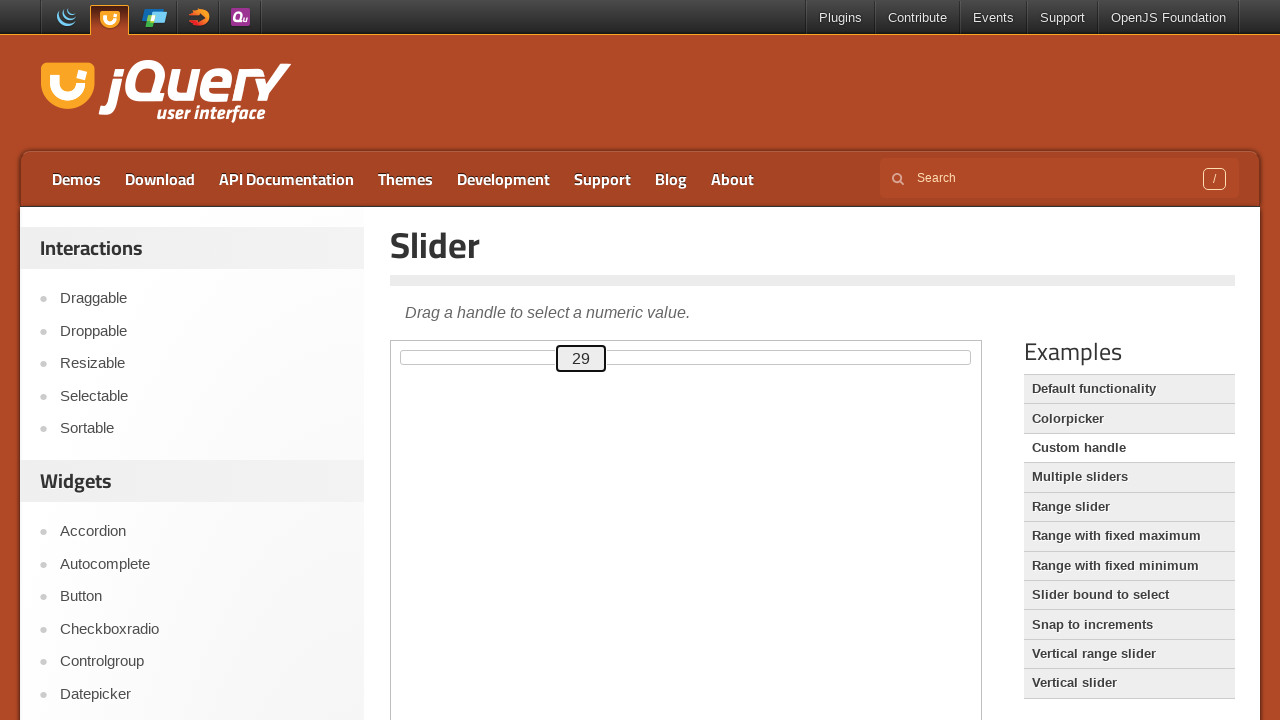

Updated current slider value to 29
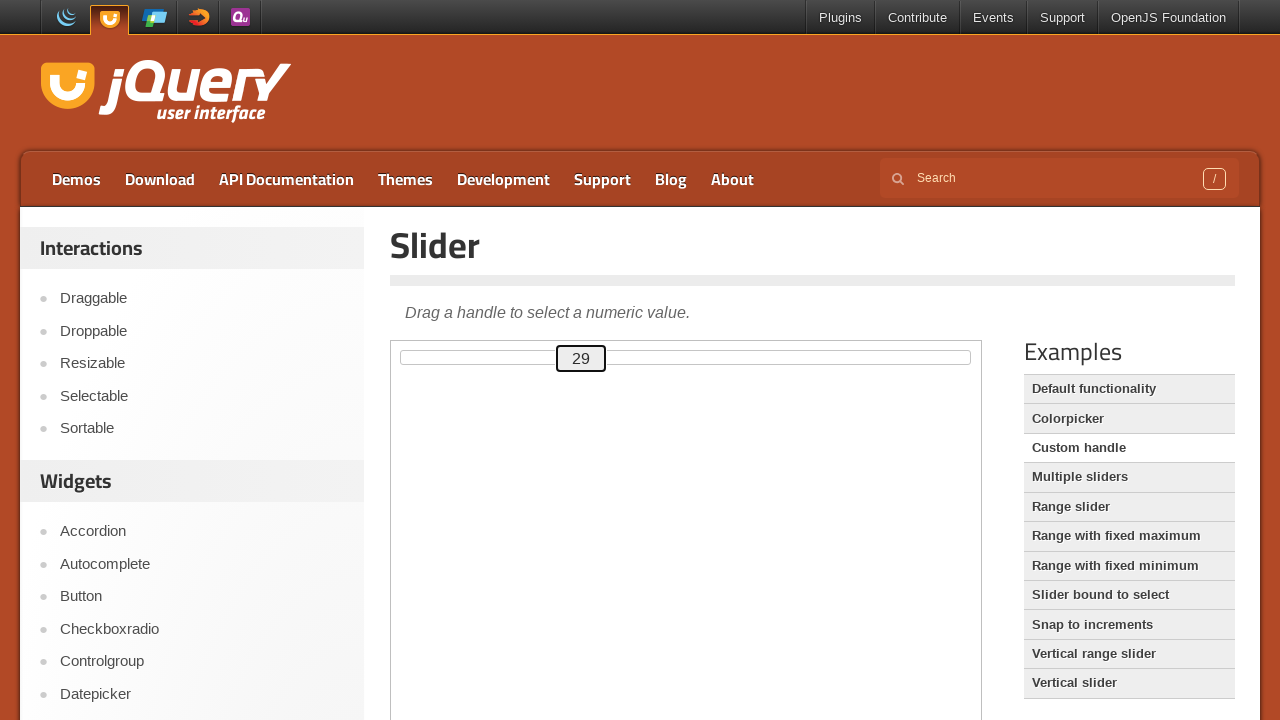

Pressed ArrowRight to increase slider value towards target 50 on iframe.demo-frame >> internal:control=enter-frame >> div#custom-handle
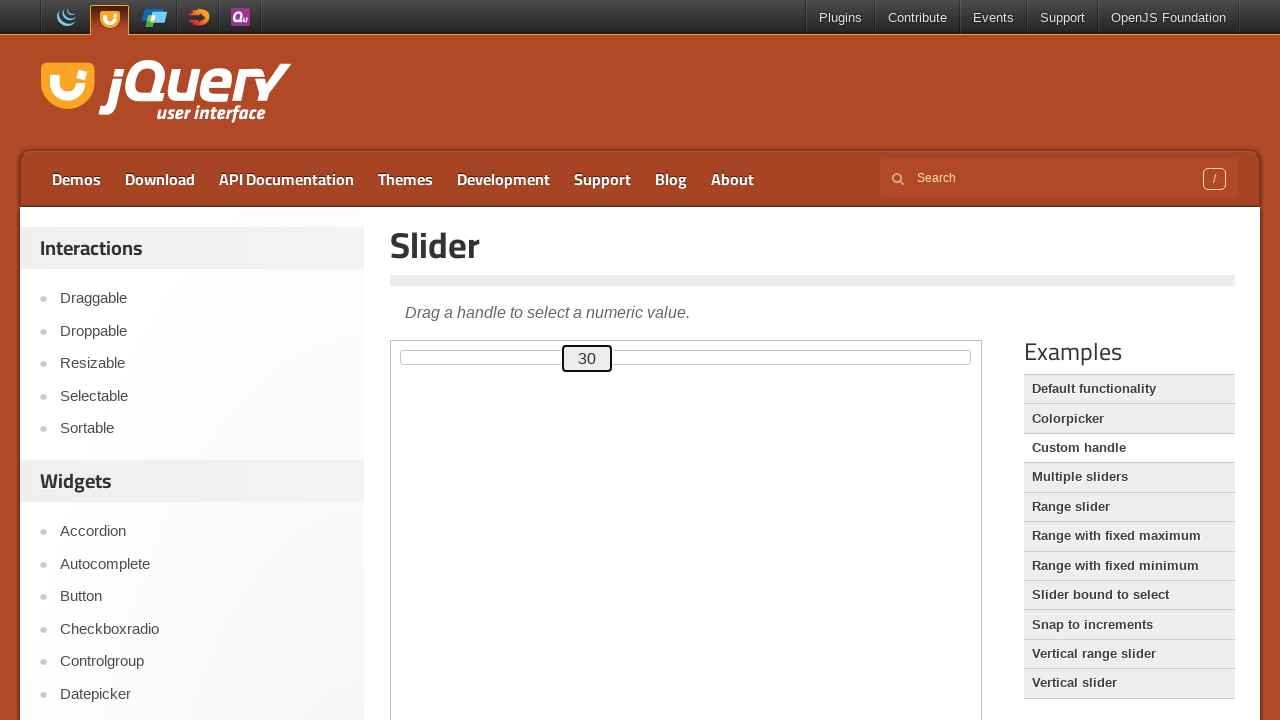

Updated current slider value to 30
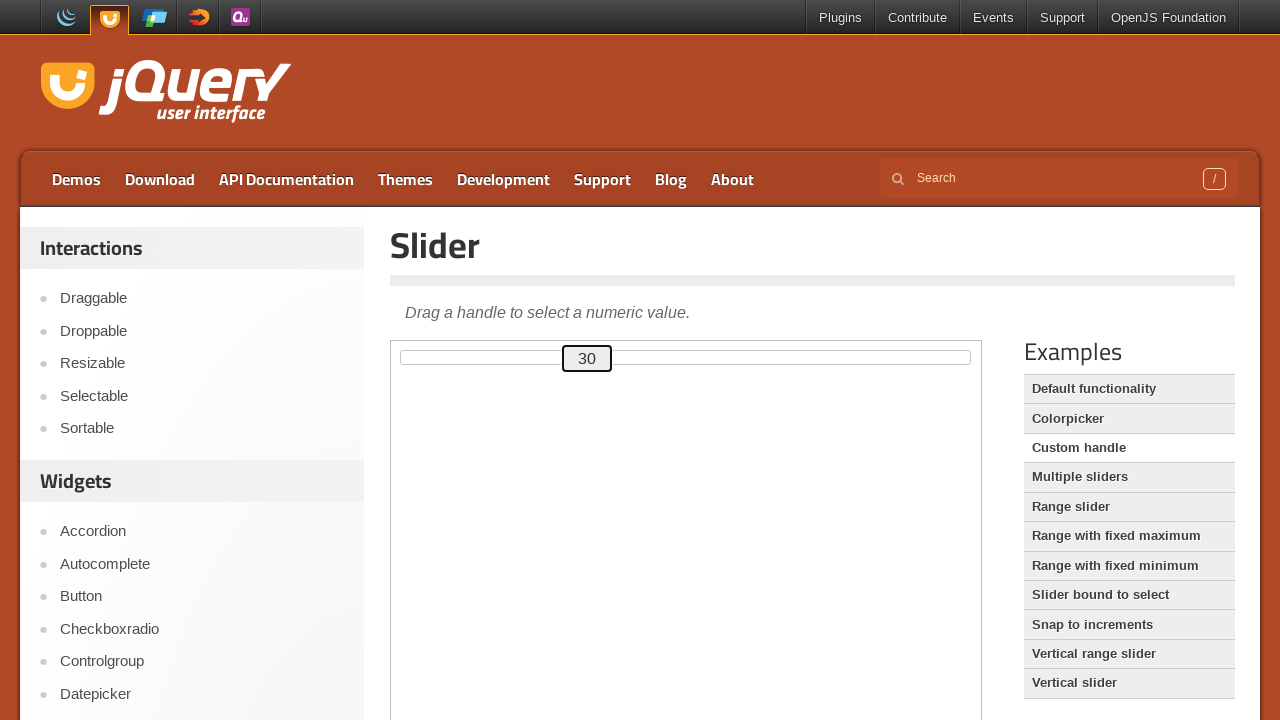

Pressed ArrowRight to increase slider value towards target 50 on iframe.demo-frame >> internal:control=enter-frame >> div#custom-handle
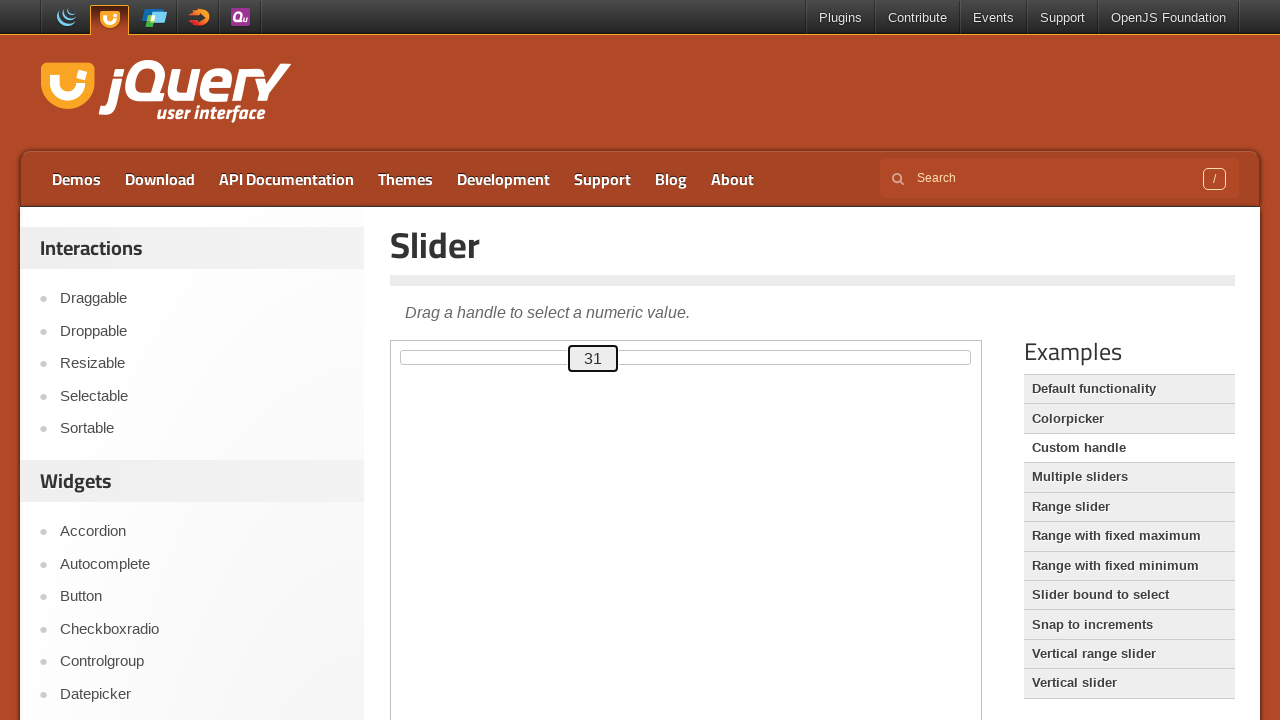

Updated current slider value to 31
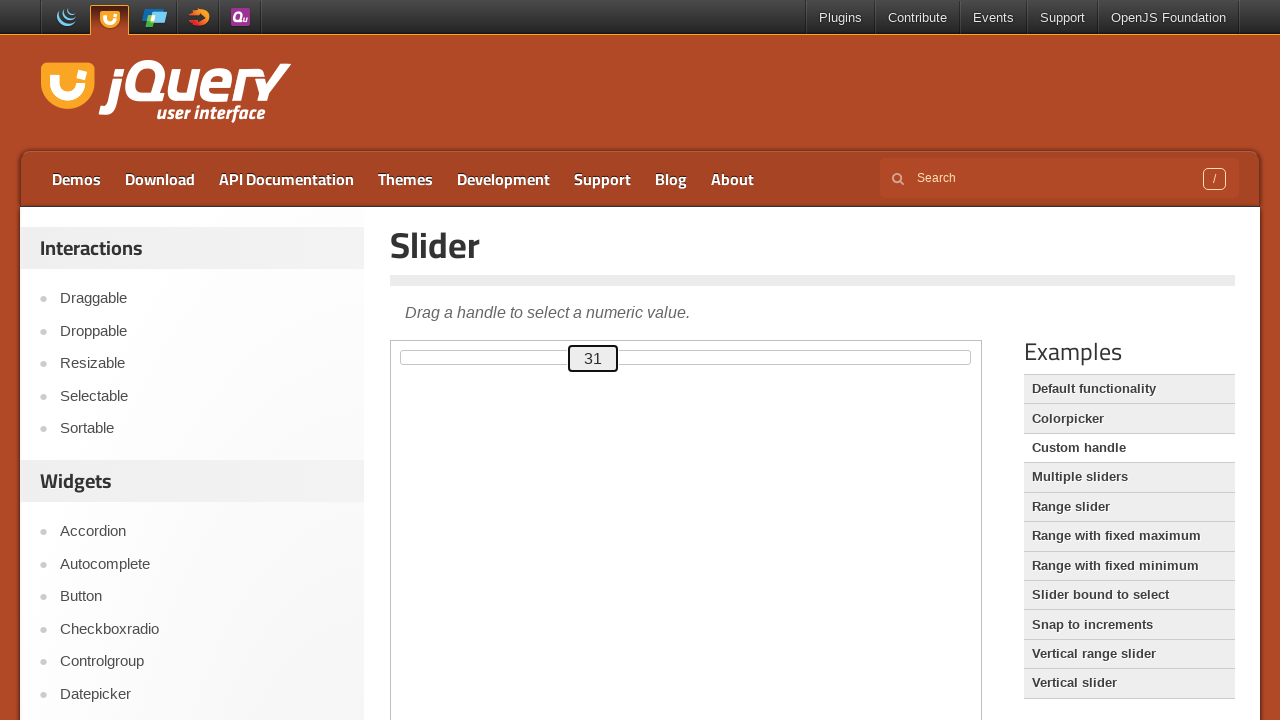

Pressed ArrowRight to increase slider value towards target 50 on iframe.demo-frame >> internal:control=enter-frame >> div#custom-handle
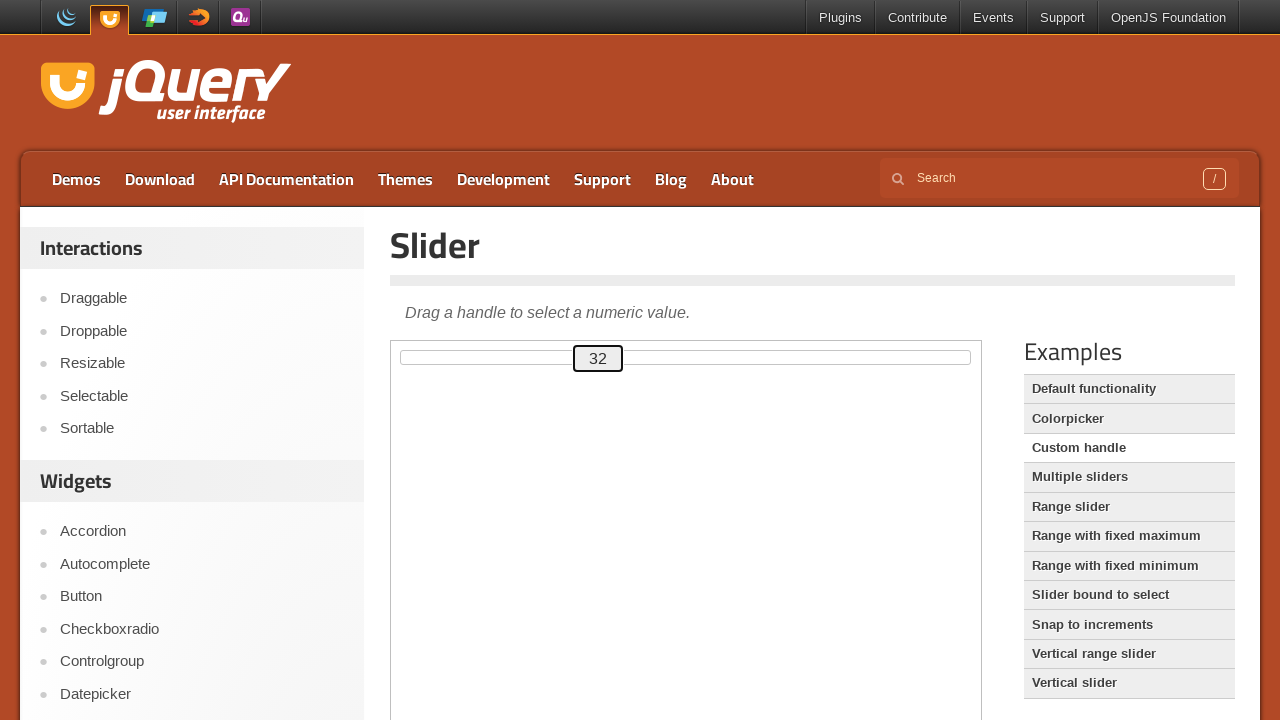

Updated current slider value to 32
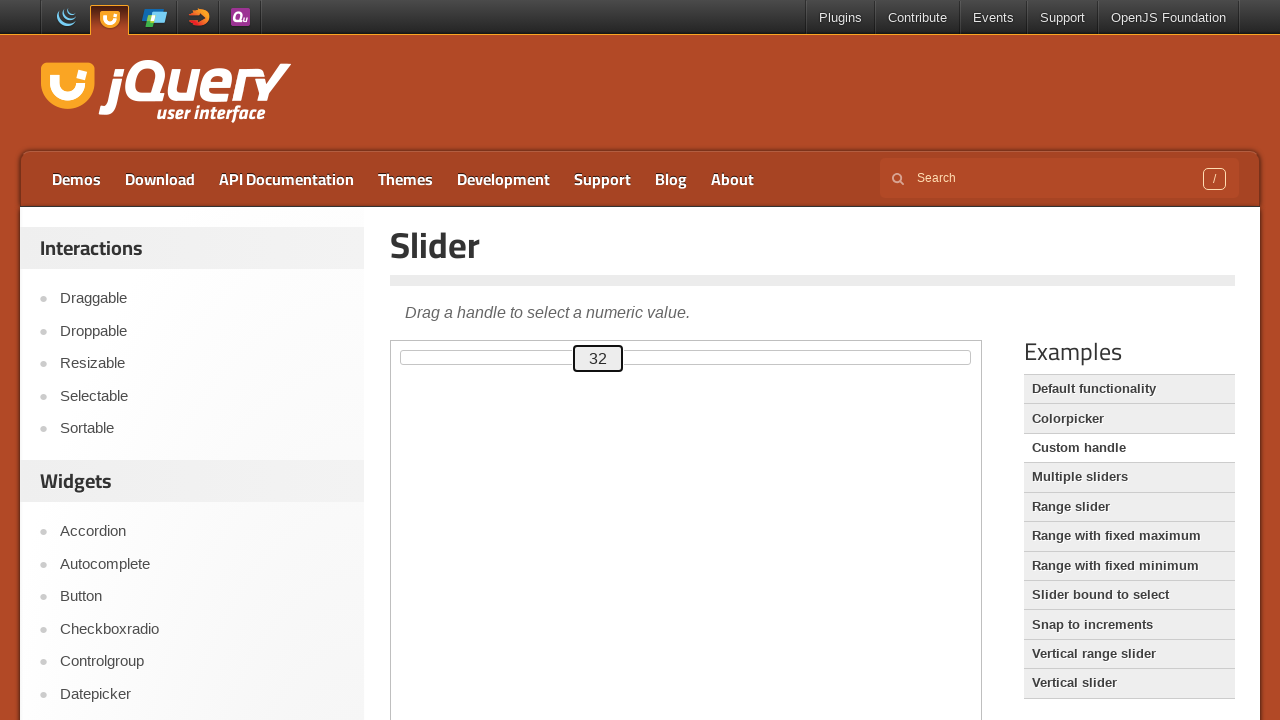

Pressed ArrowRight to increase slider value towards target 50 on iframe.demo-frame >> internal:control=enter-frame >> div#custom-handle
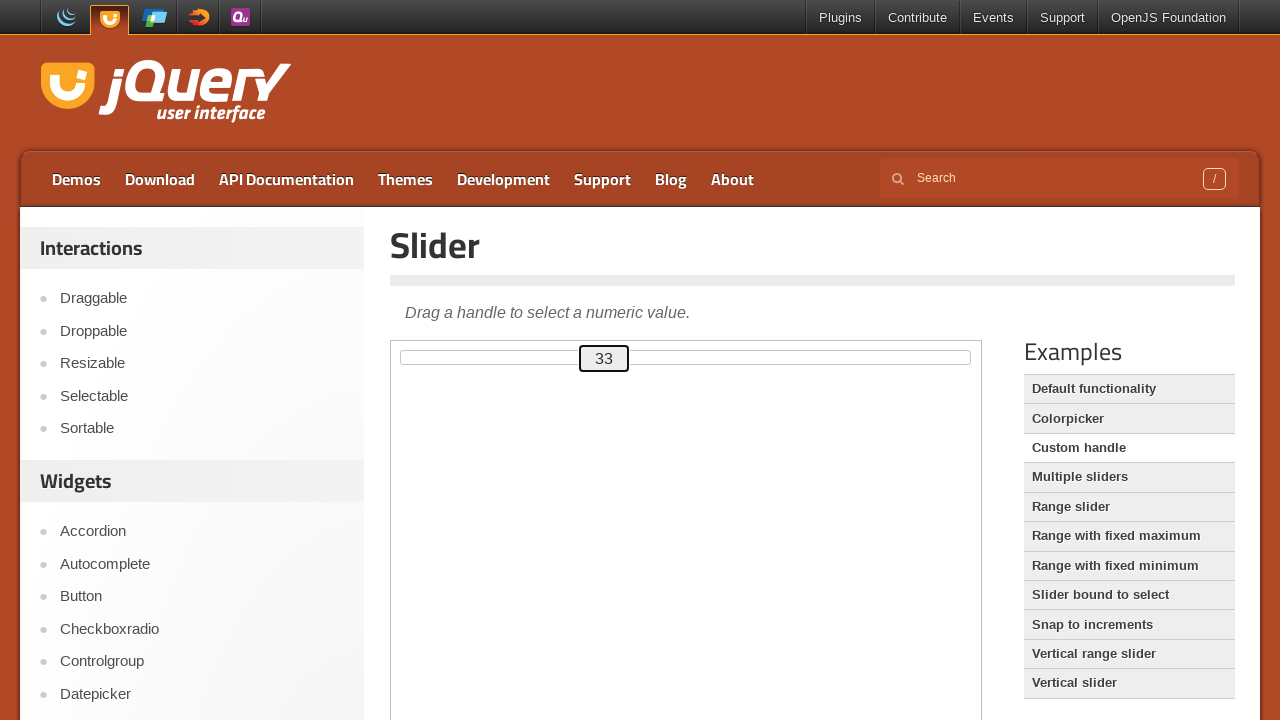

Updated current slider value to 33
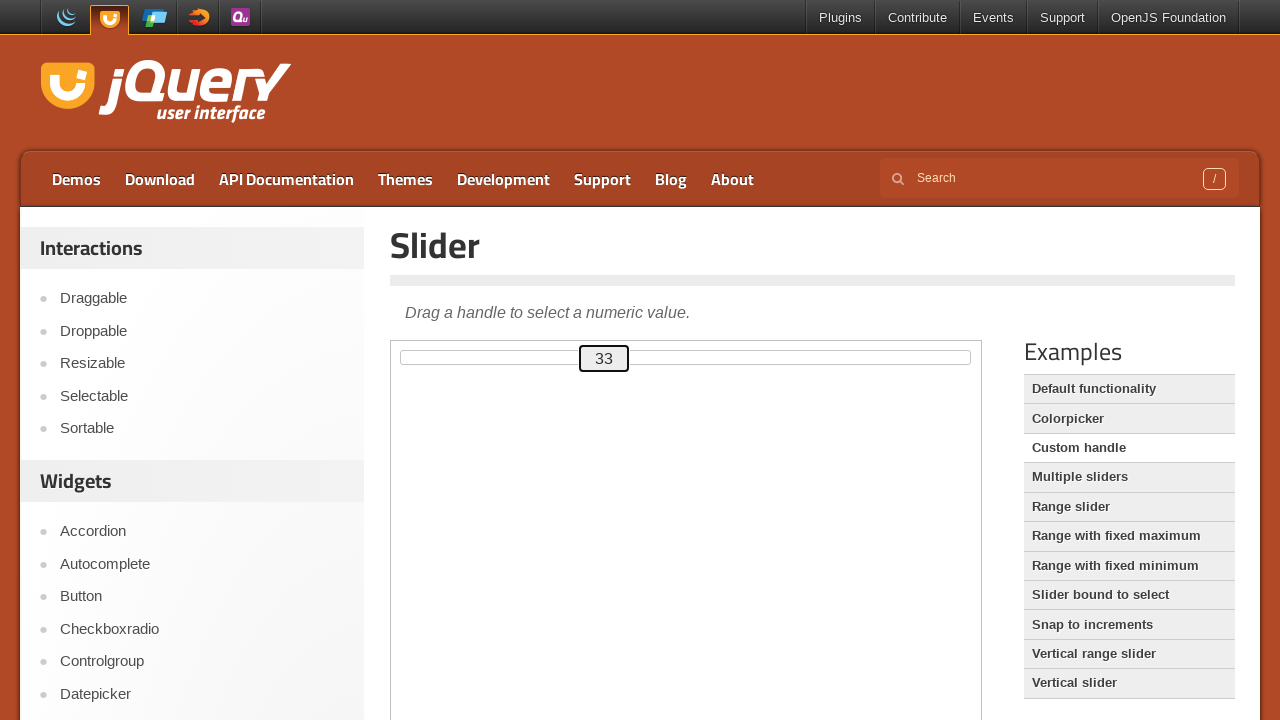

Pressed ArrowRight to increase slider value towards target 50 on iframe.demo-frame >> internal:control=enter-frame >> div#custom-handle
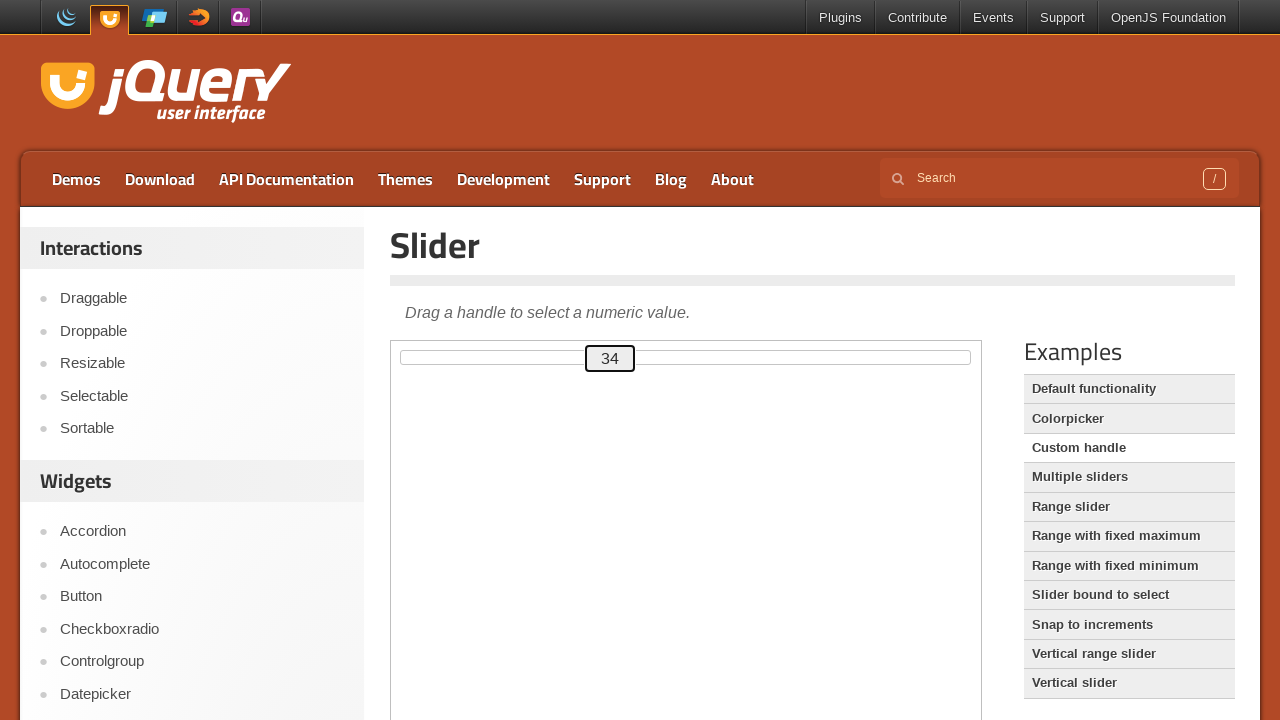

Updated current slider value to 34
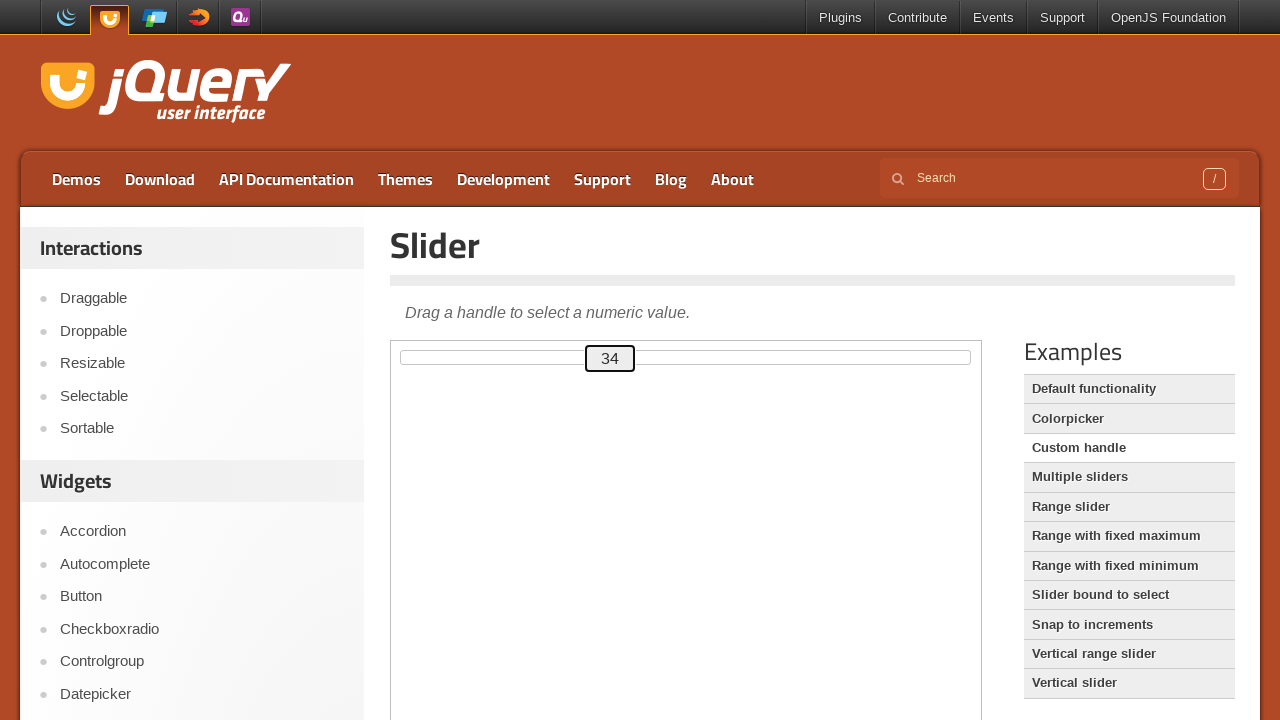

Pressed ArrowRight to increase slider value towards target 50 on iframe.demo-frame >> internal:control=enter-frame >> div#custom-handle
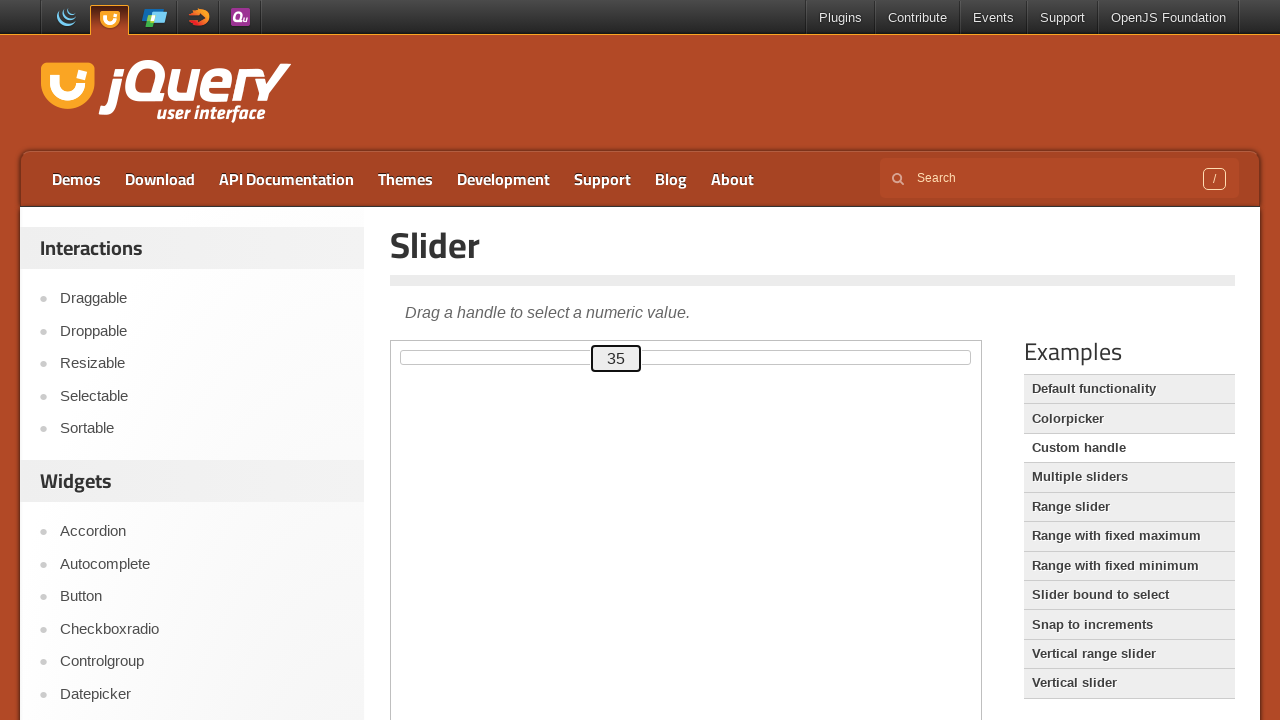

Updated current slider value to 35
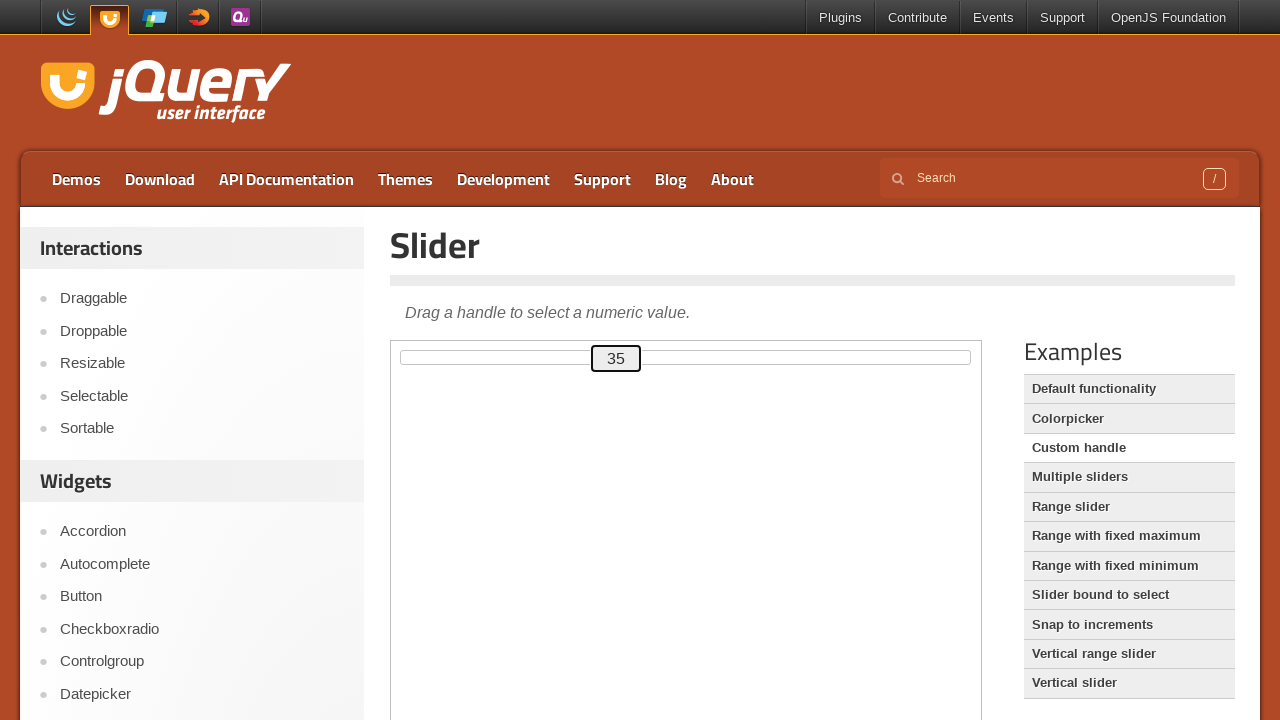

Pressed ArrowRight to increase slider value towards target 50 on iframe.demo-frame >> internal:control=enter-frame >> div#custom-handle
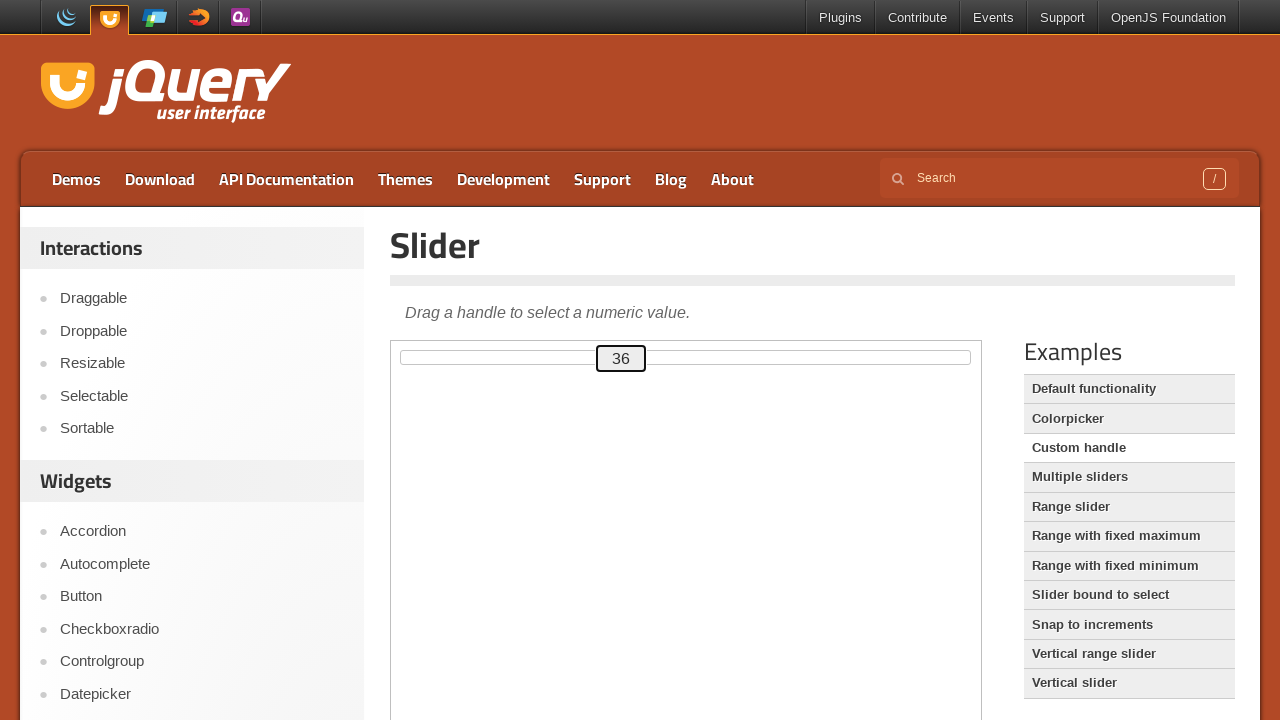

Updated current slider value to 36
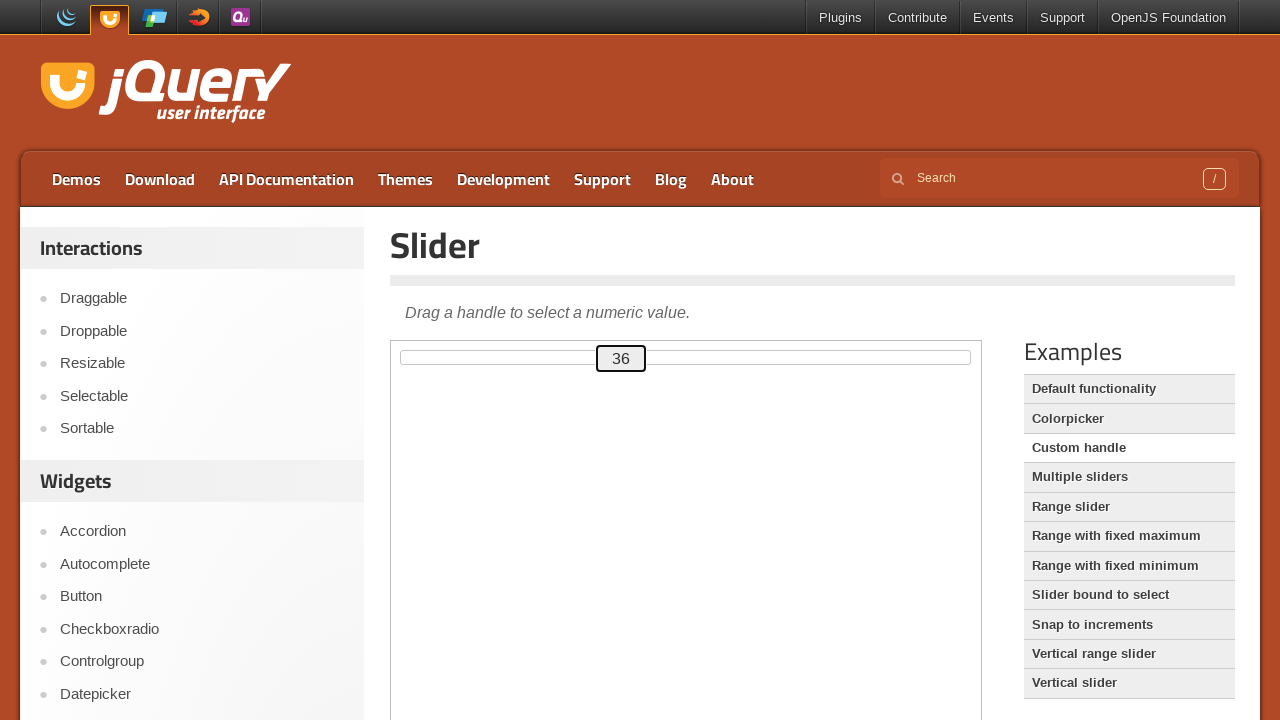

Pressed ArrowRight to increase slider value towards target 50 on iframe.demo-frame >> internal:control=enter-frame >> div#custom-handle
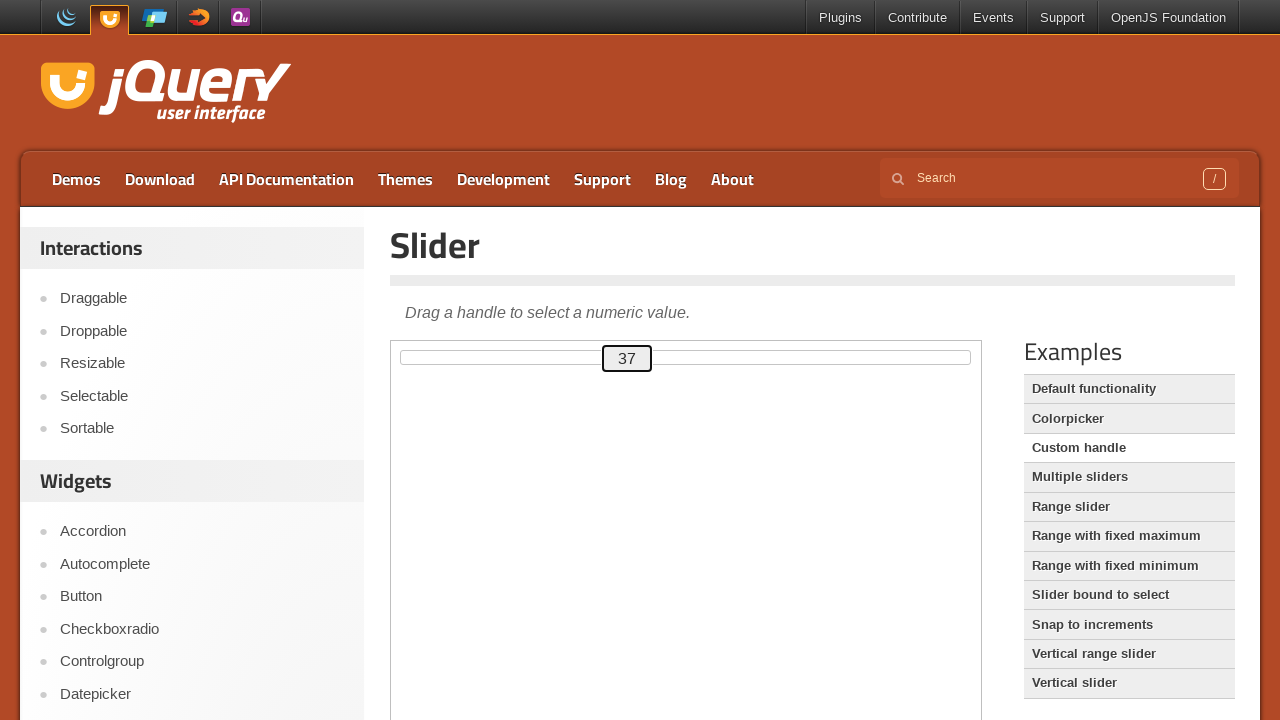

Updated current slider value to 37
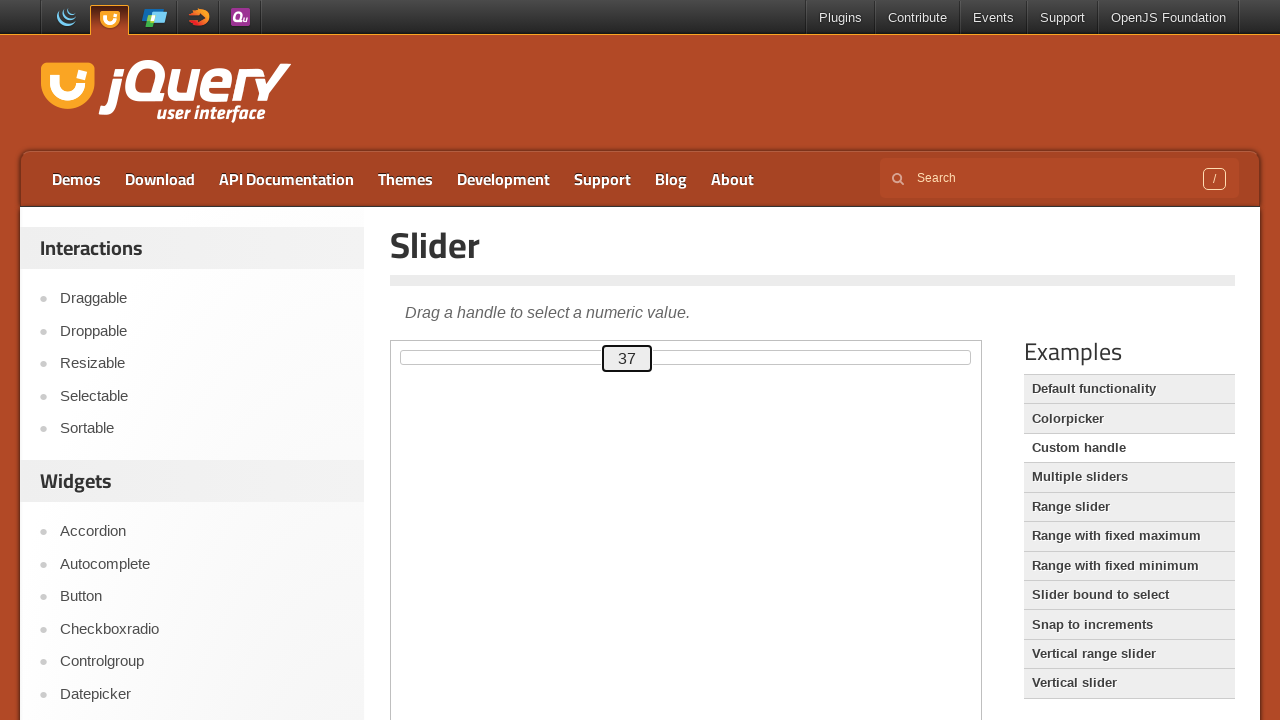

Pressed ArrowRight to increase slider value towards target 50 on iframe.demo-frame >> internal:control=enter-frame >> div#custom-handle
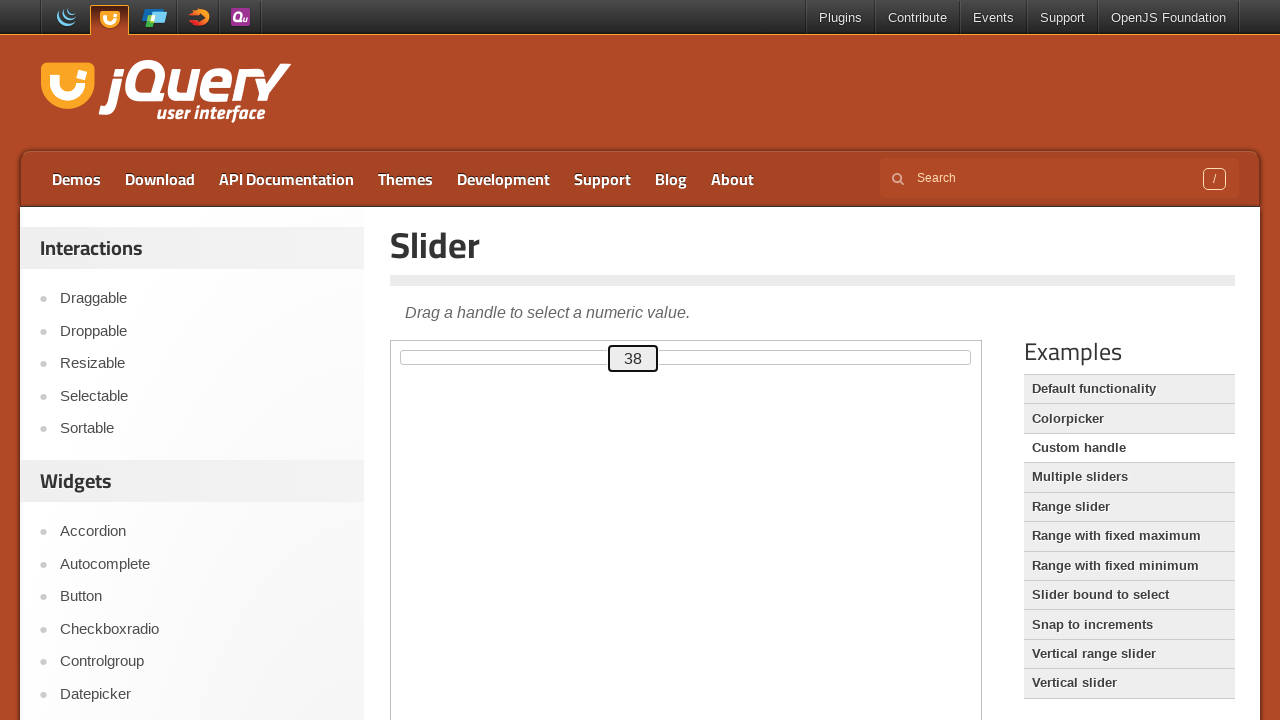

Updated current slider value to 38
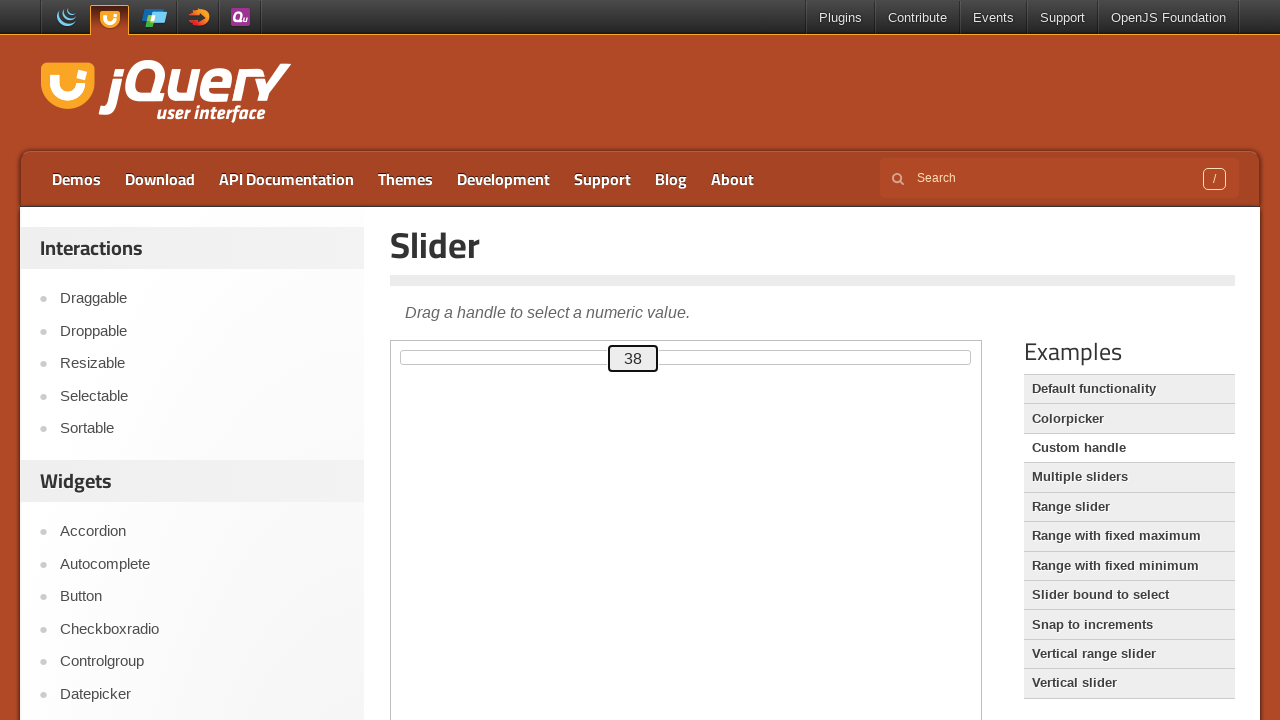

Pressed ArrowRight to increase slider value towards target 50 on iframe.demo-frame >> internal:control=enter-frame >> div#custom-handle
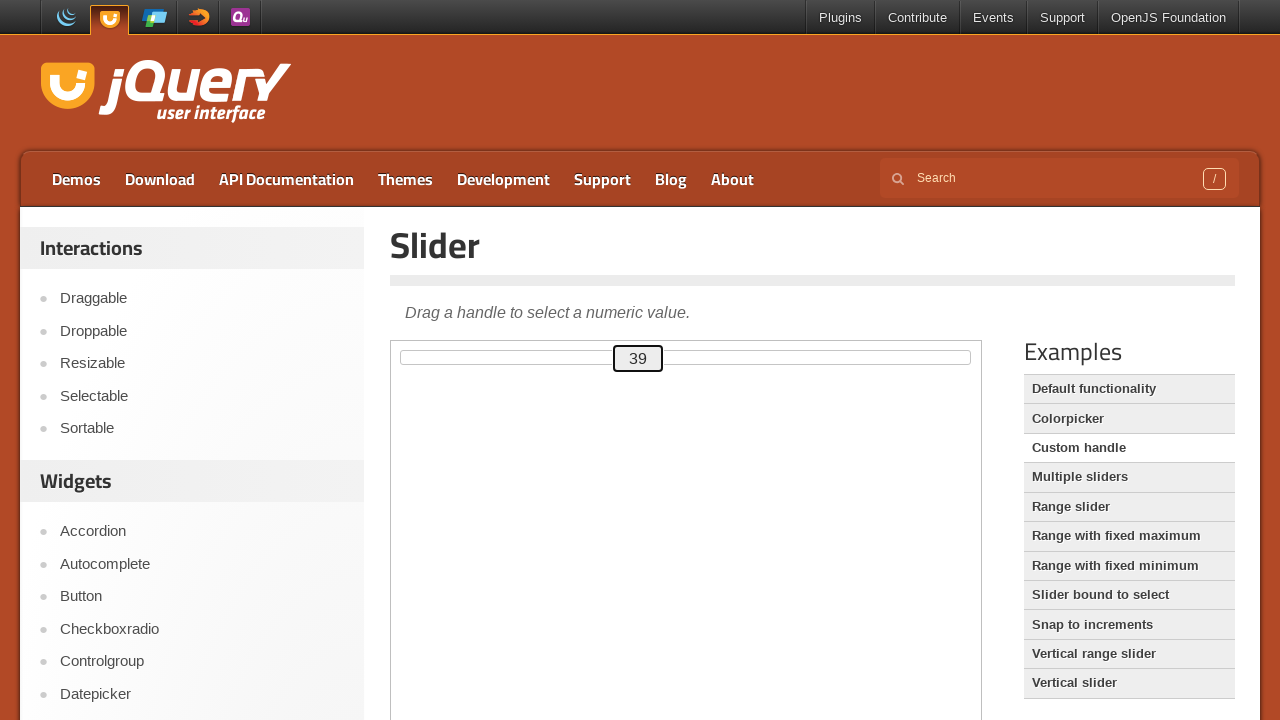

Updated current slider value to 39
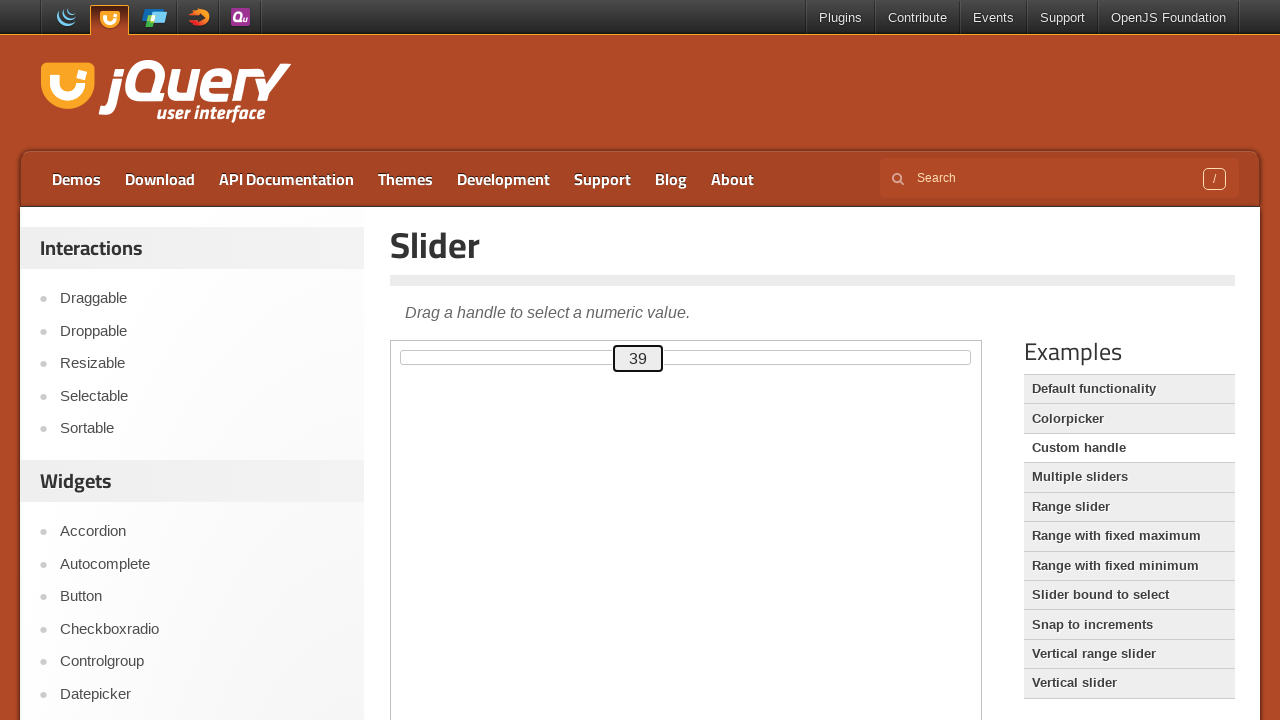

Pressed ArrowRight to increase slider value towards target 50 on iframe.demo-frame >> internal:control=enter-frame >> div#custom-handle
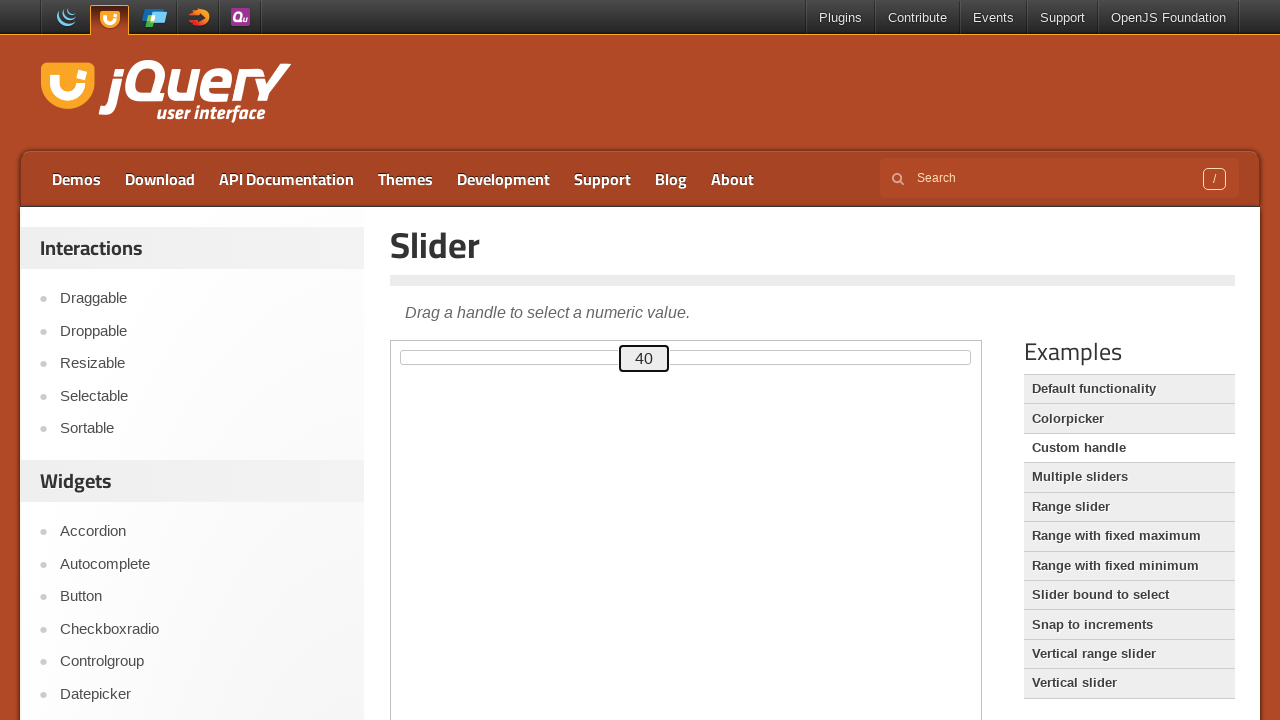

Updated current slider value to 40
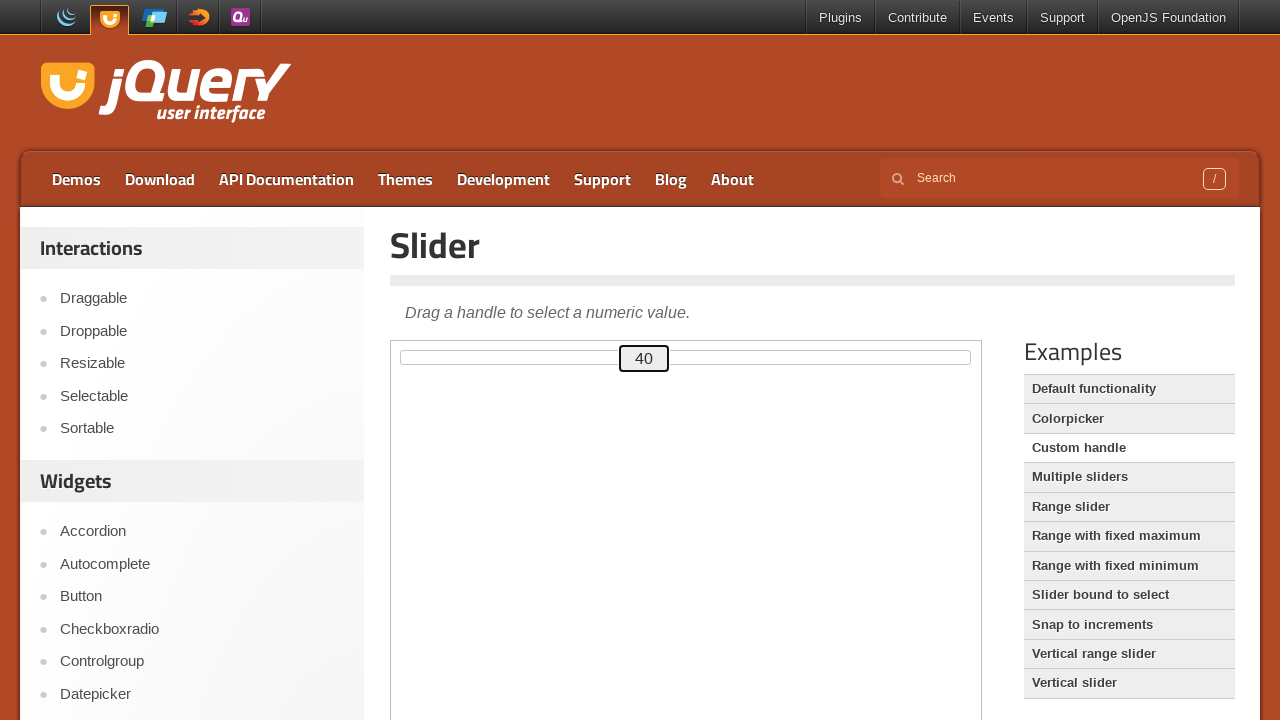

Pressed ArrowRight to increase slider value towards target 50 on iframe.demo-frame >> internal:control=enter-frame >> div#custom-handle
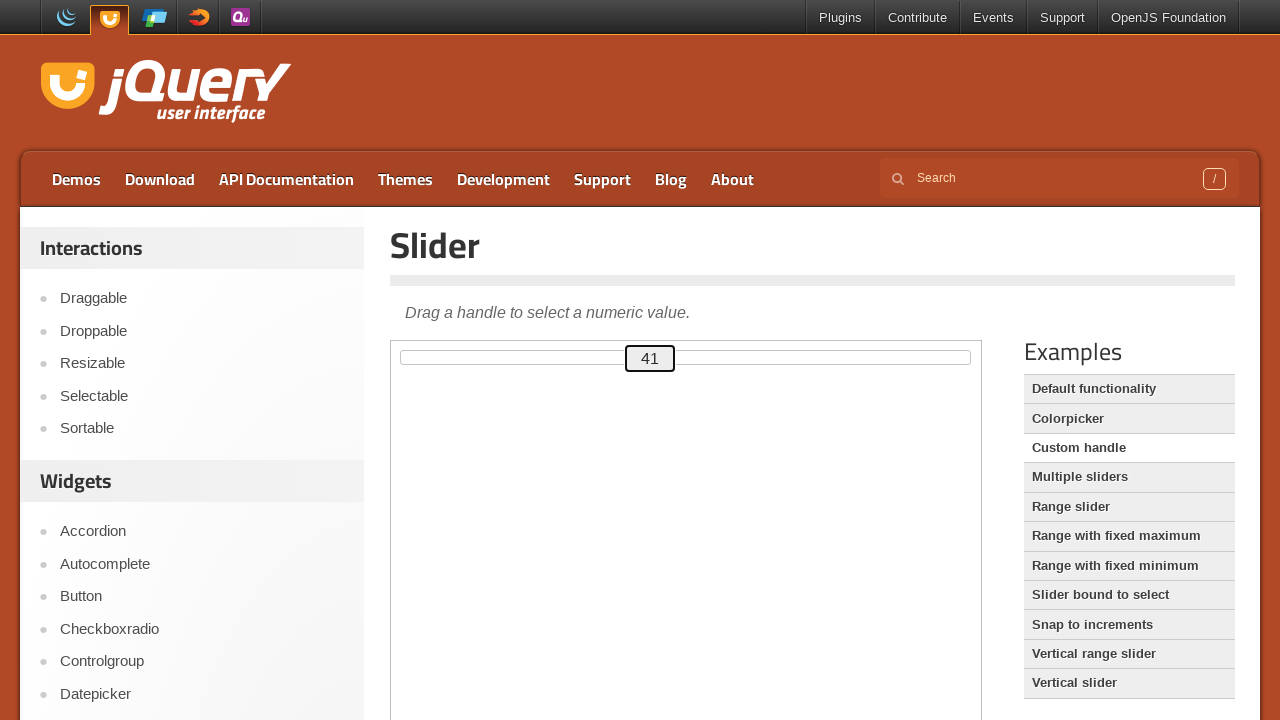

Updated current slider value to 41
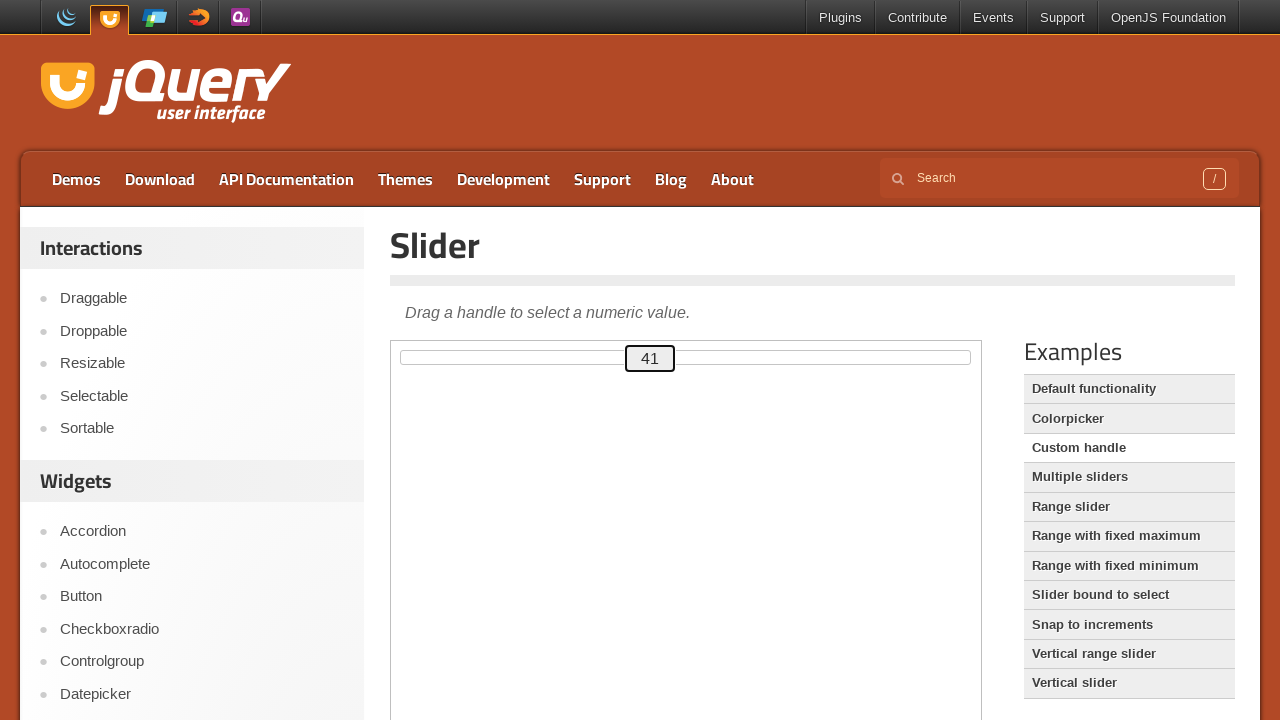

Pressed ArrowRight to increase slider value towards target 50 on iframe.demo-frame >> internal:control=enter-frame >> div#custom-handle
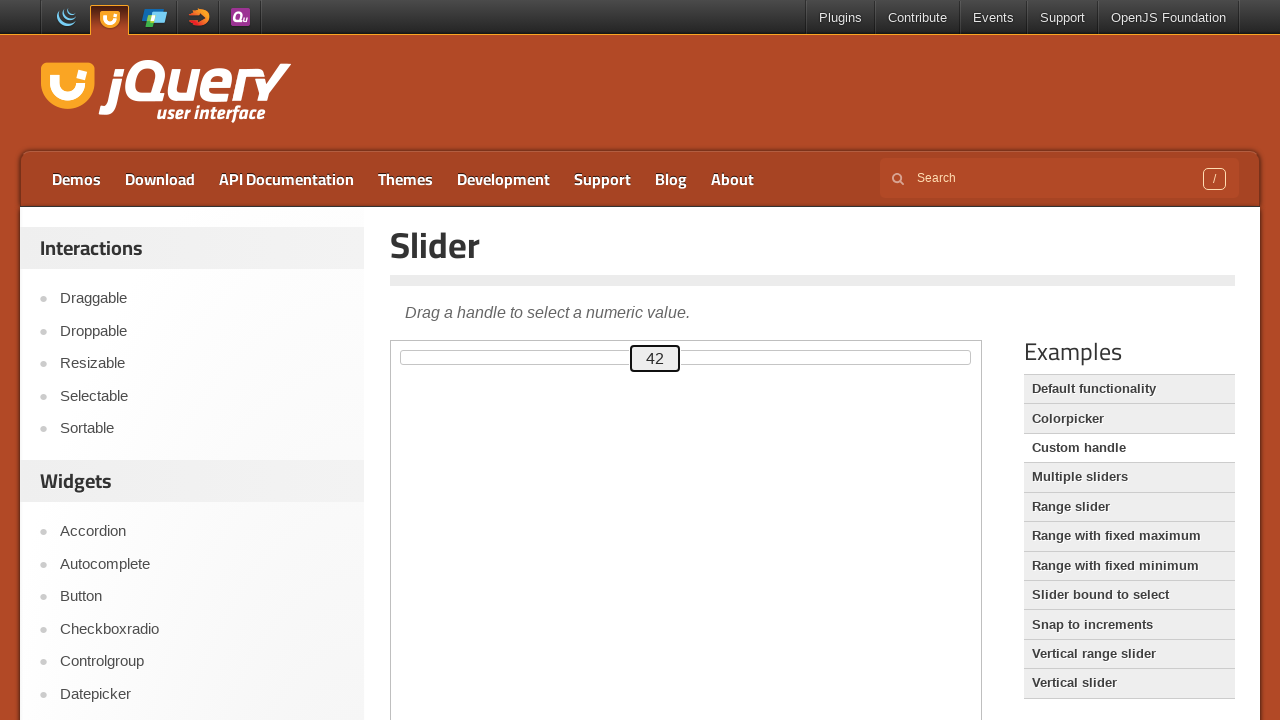

Updated current slider value to 42
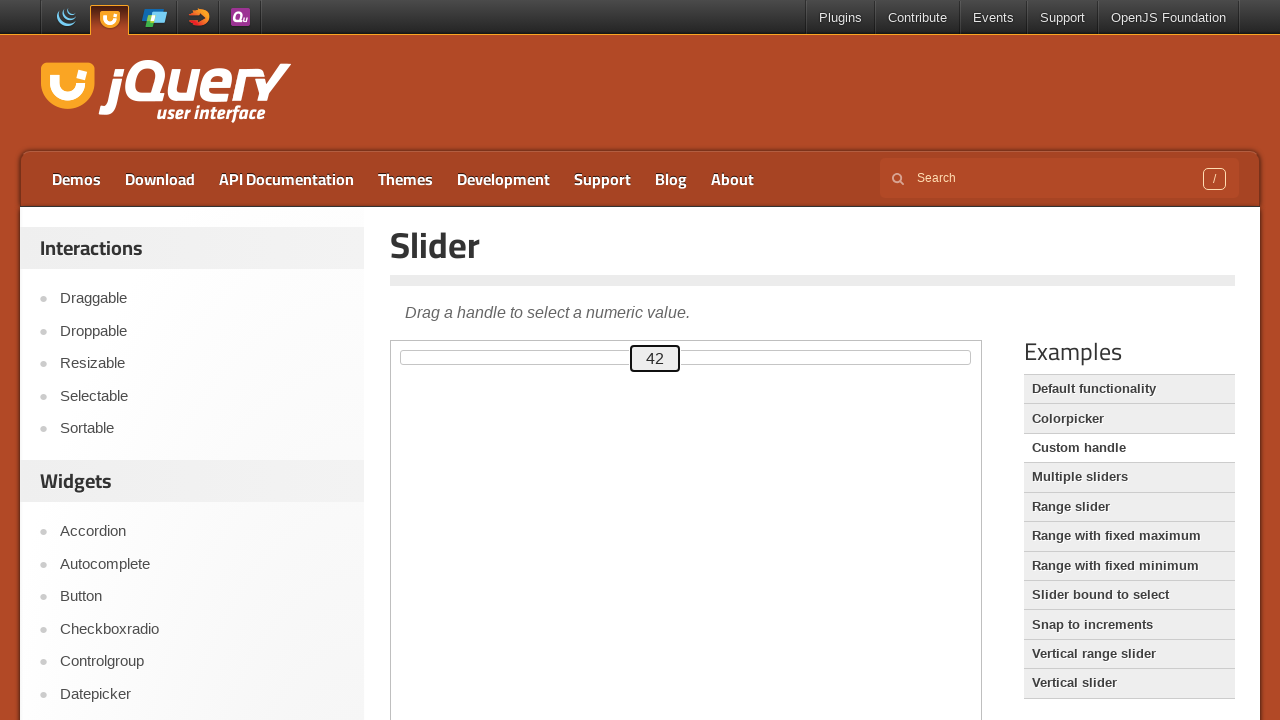

Pressed ArrowRight to increase slider value towards target 50 on iframe.demo-frame >> internal:control=enter-frame >> div#custom-handle
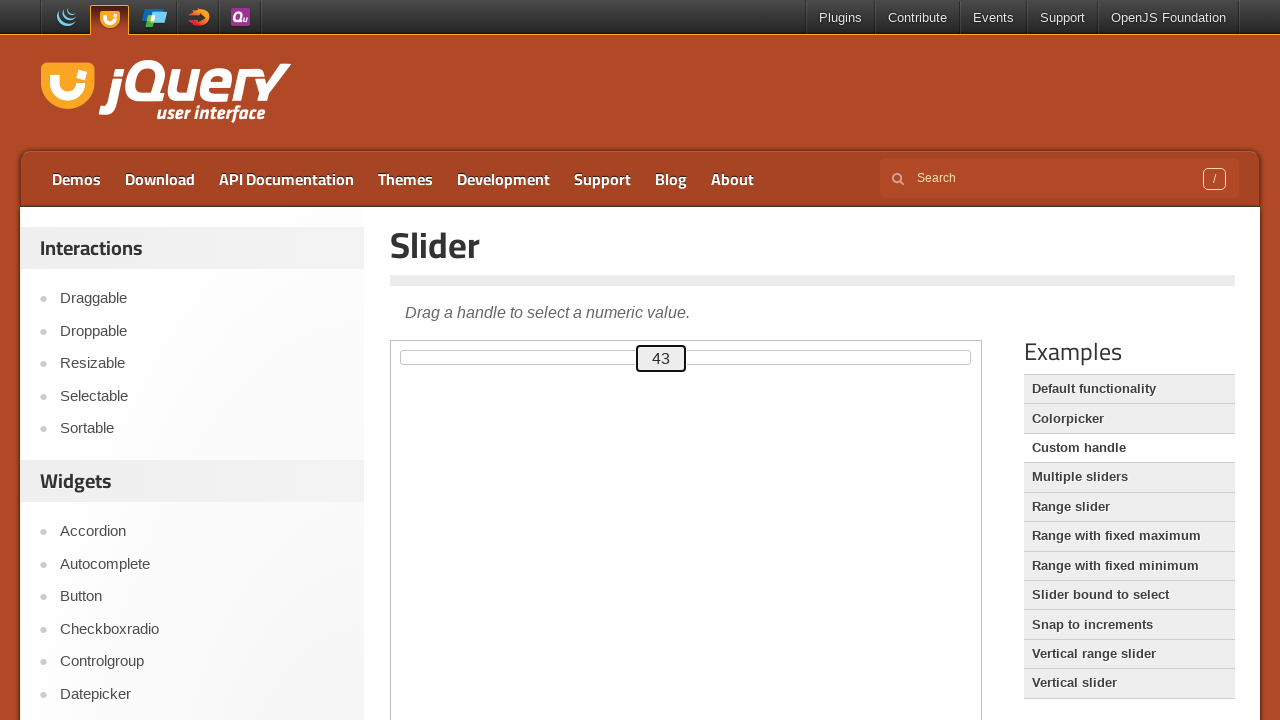

Updated current slider value to 43
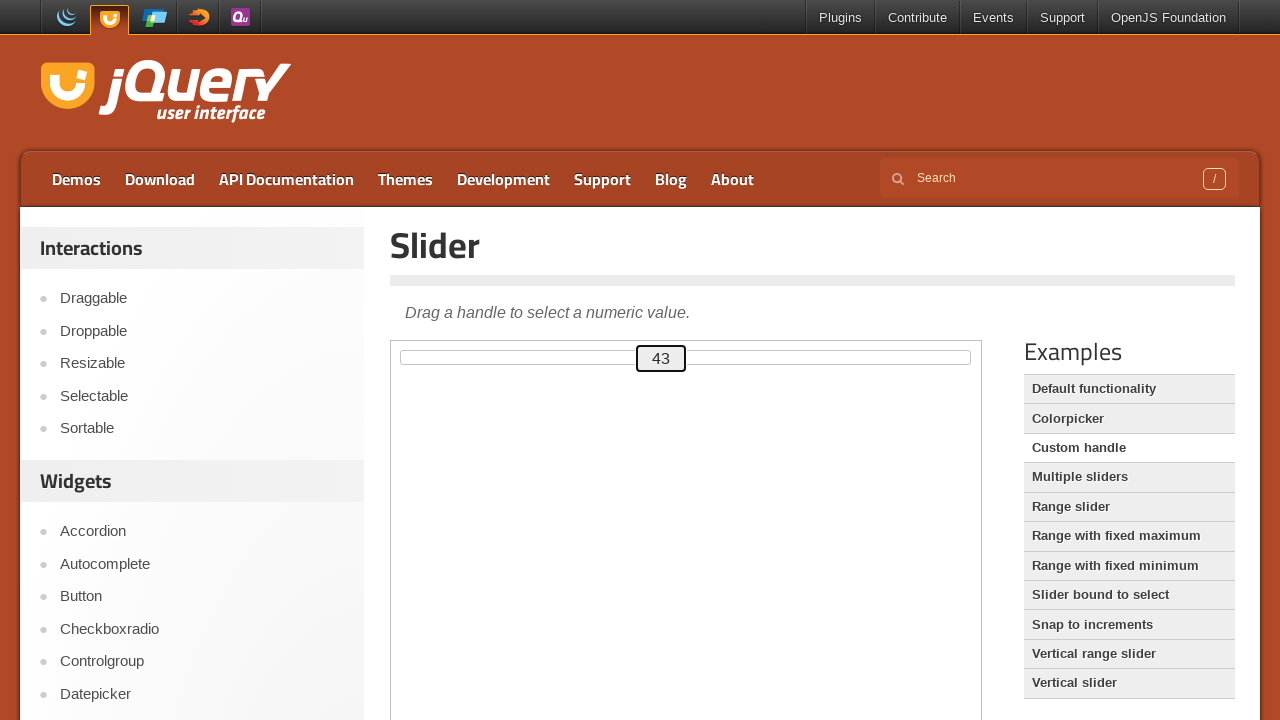

Pressed ArrowRight to increase slider value towards target 50 on iframe.demo-frame >> internal:control=enter-frame >> div#custom-handle
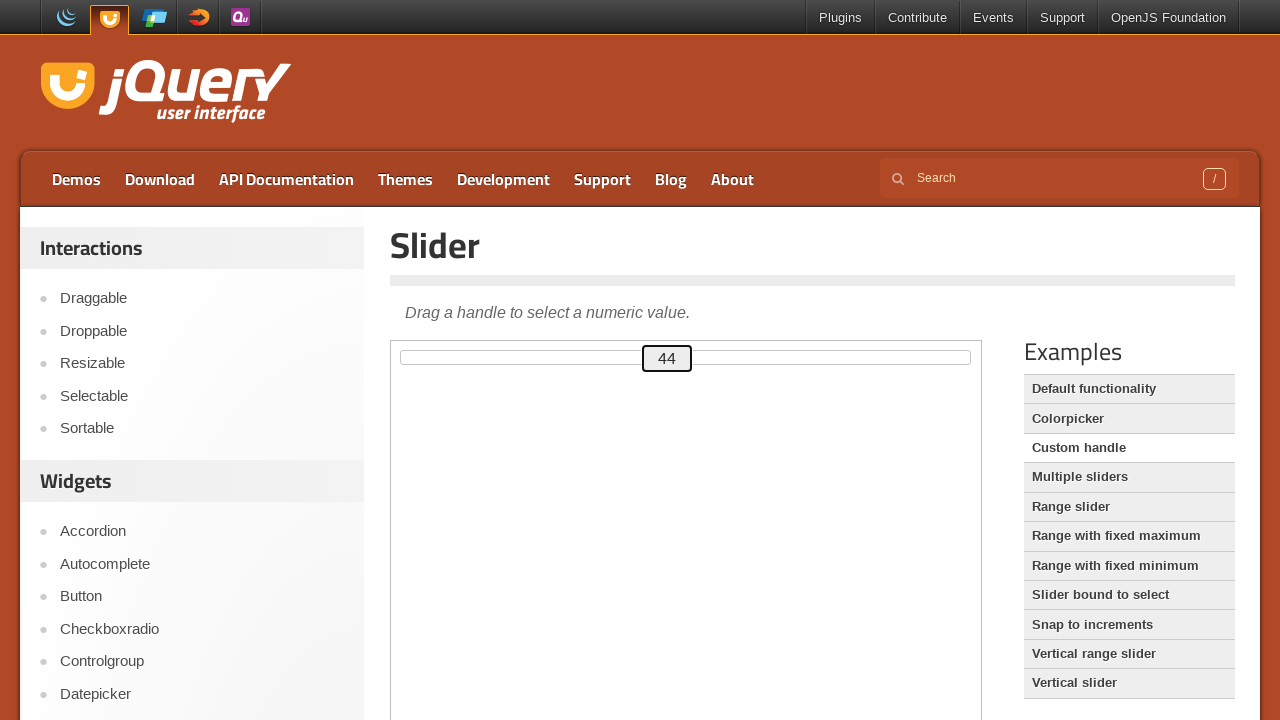

Updated current slider value to 44
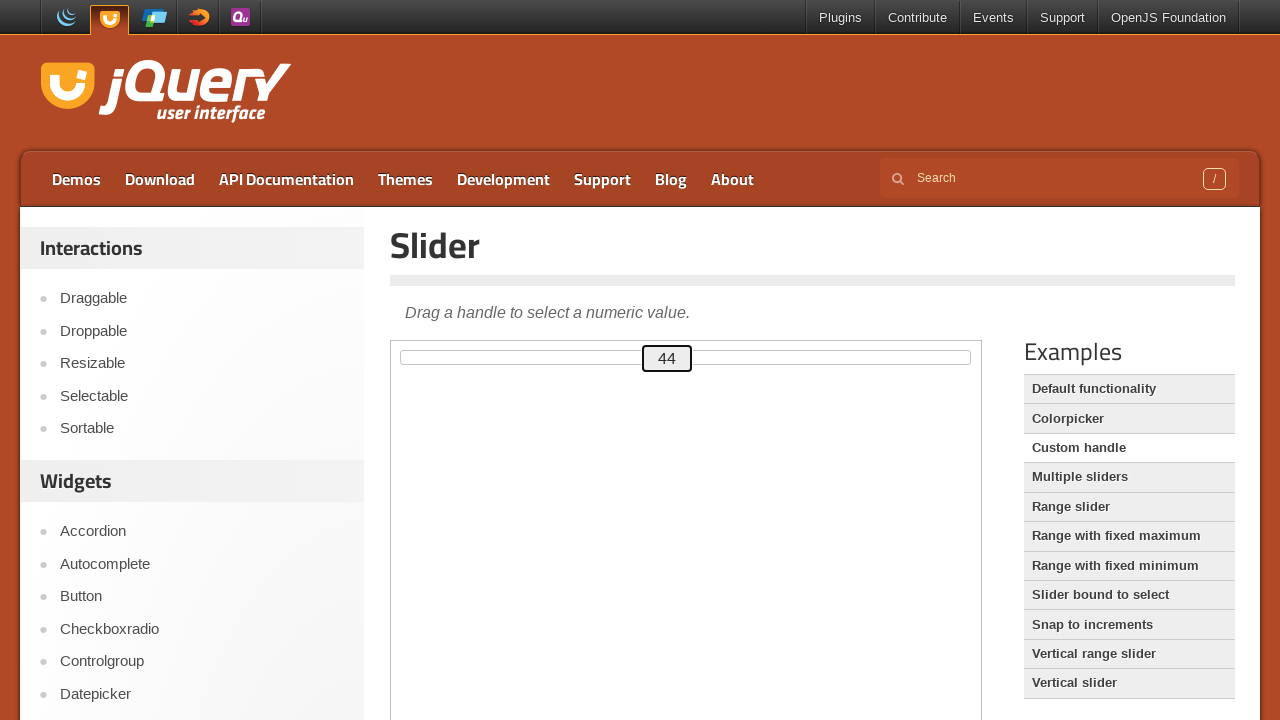

Pressed ArrowRight to increase slider value towards target 50 on iframe.demo-frame >> internal:control=enter-frame >> div#custom-handle
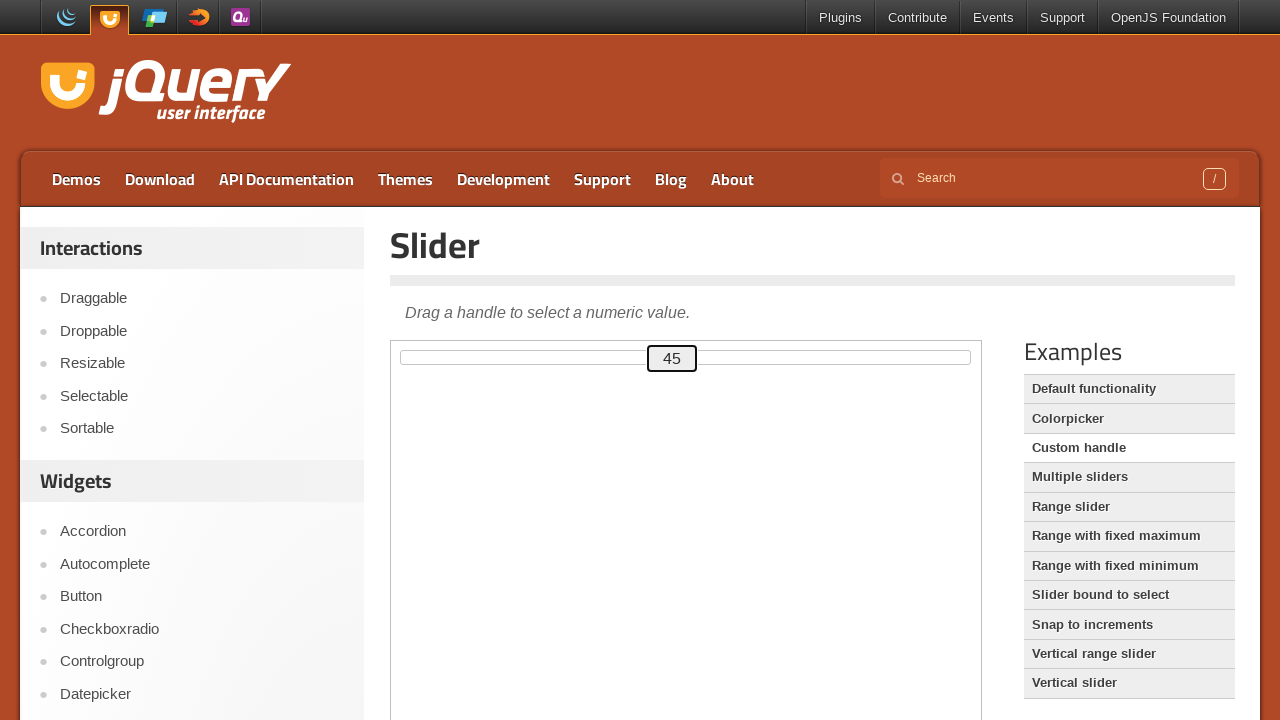

Updated current slider value to 45
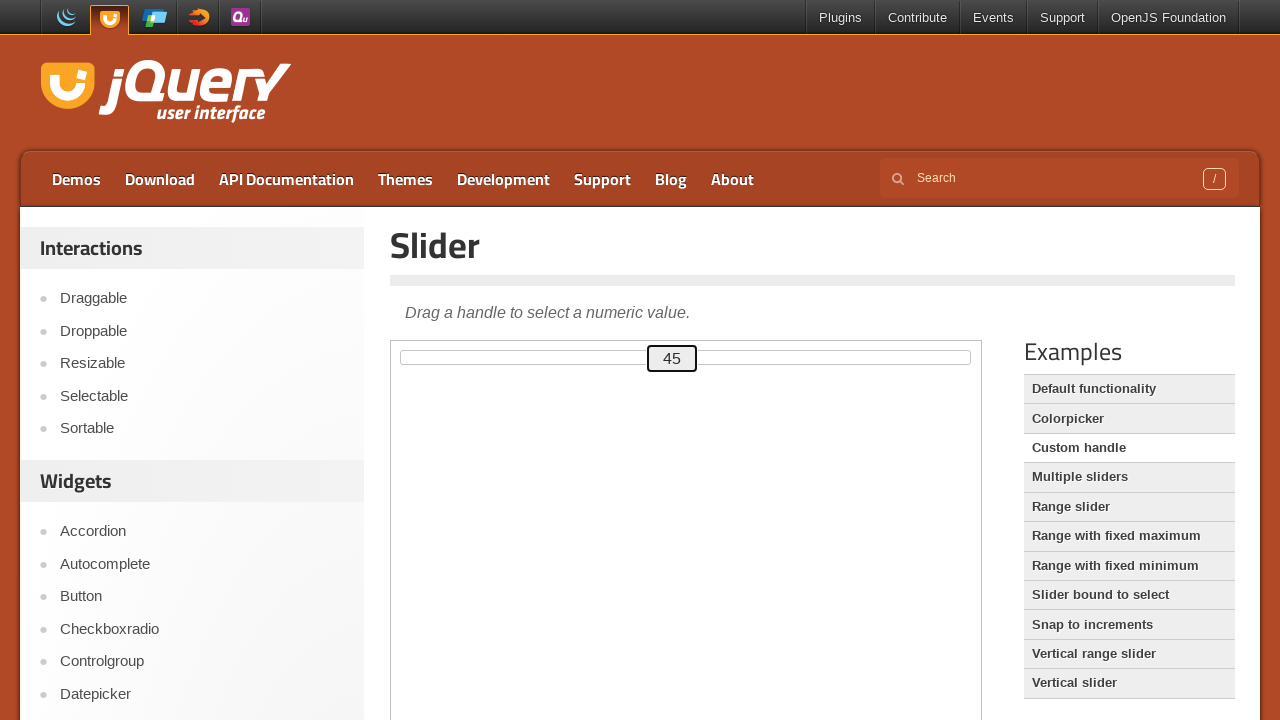

Pressed ArrowRight to increase slider value towards target 50 on iframe.demo-frame >> internal:control=enter-frame >> div#custom-handle
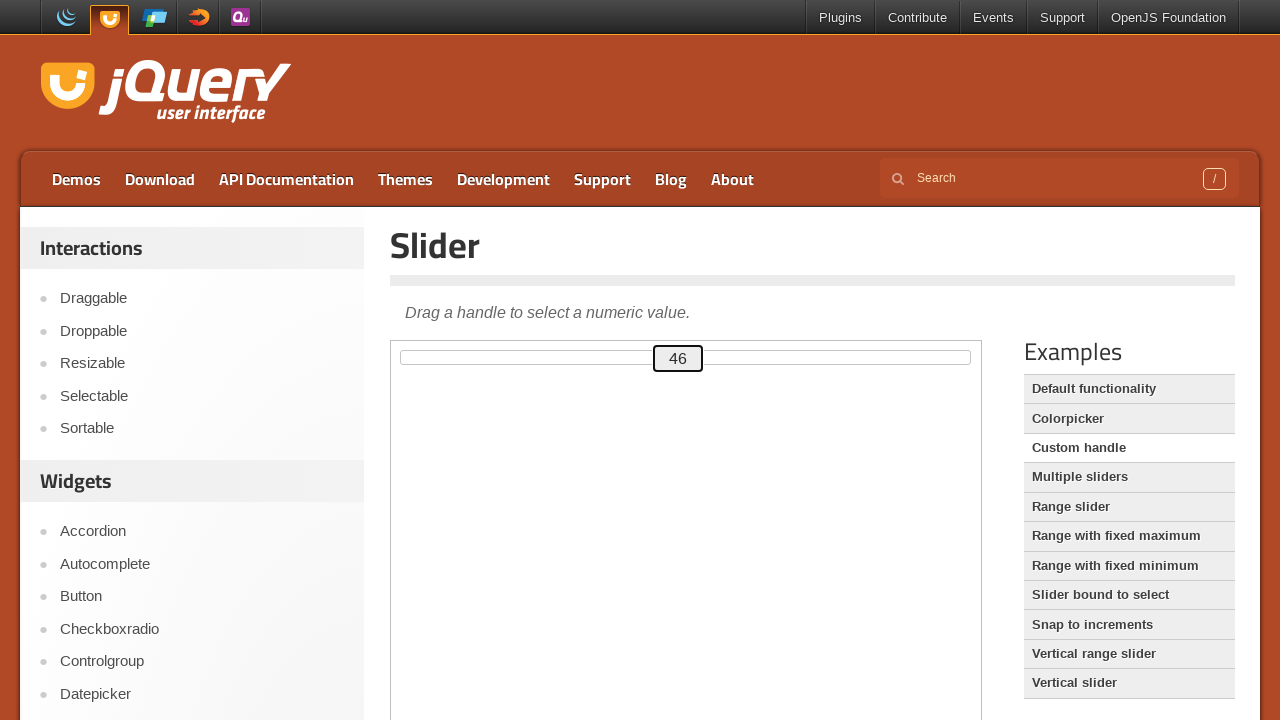

Updated current slider value to 46
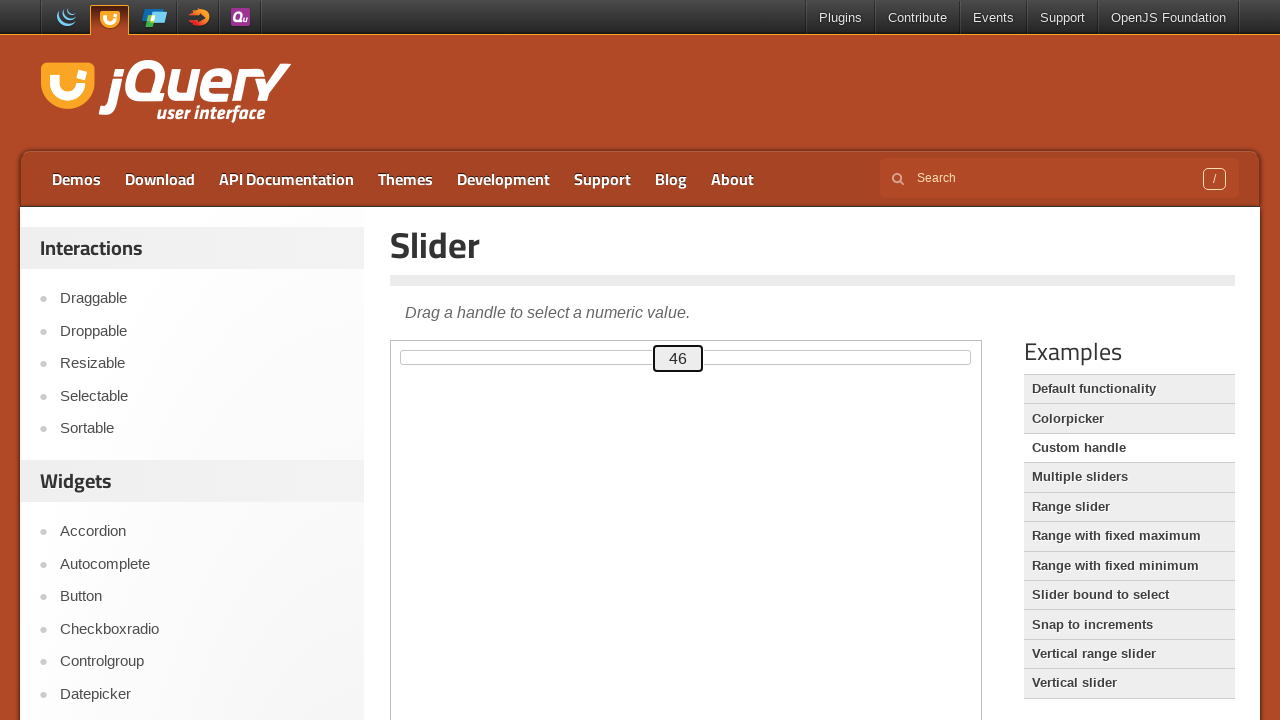

Pressed ArrowRight to increase slider value towards target 50 on iframe.demo-frame >> internal:control=enter-frame >> div#custom-handle
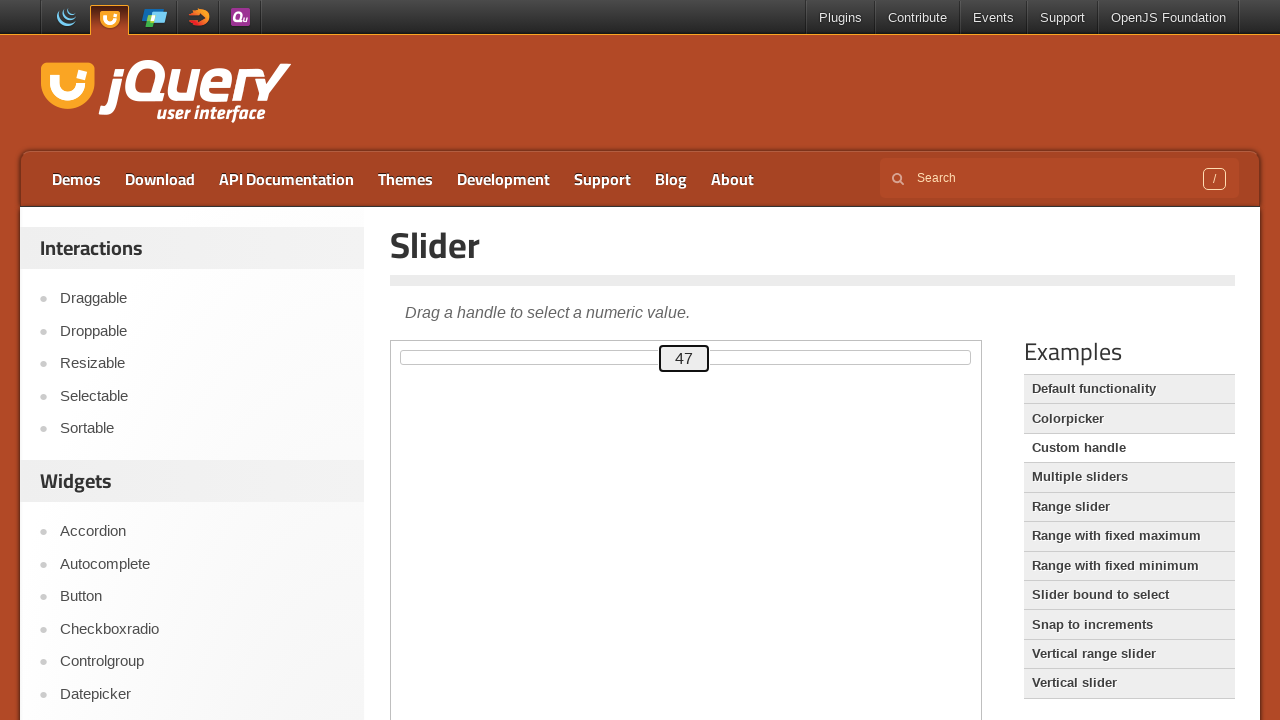

Updated current slider value to 47
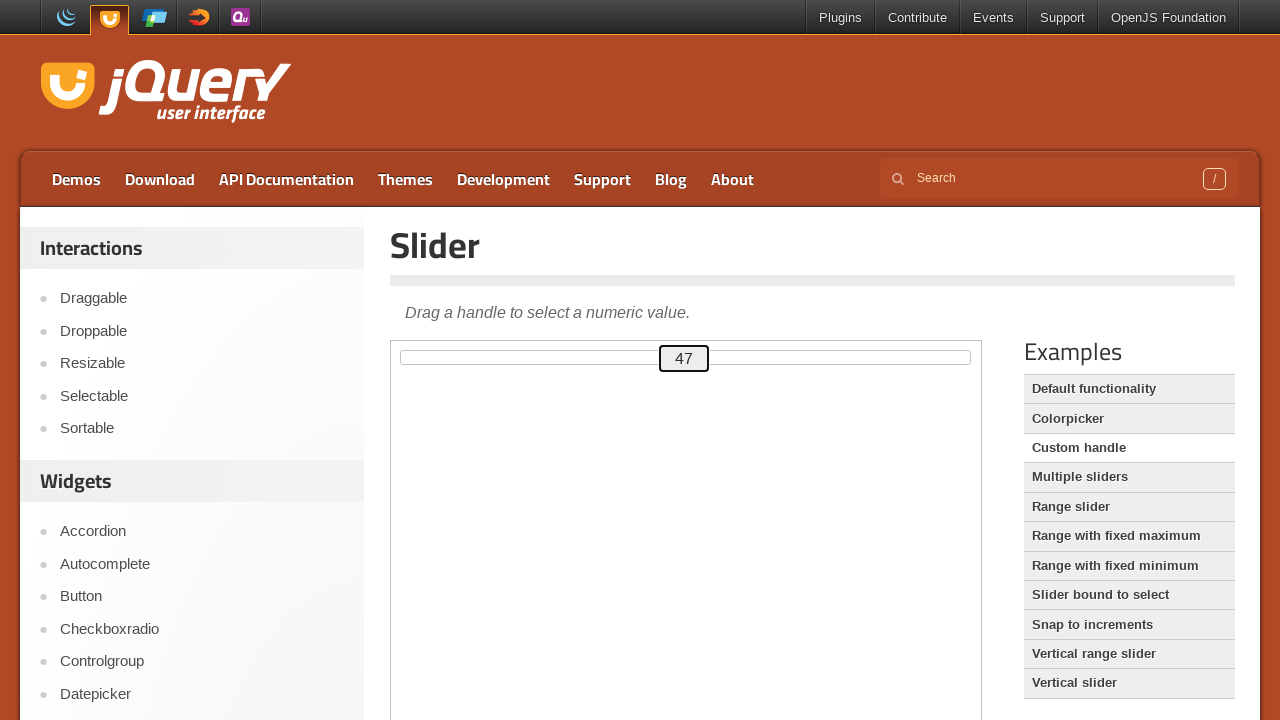

Pressed ArrowRight to increase slider value towards target 50 on iframe.demo-frame >> internal:control=enter-frame >> div#custom-handle
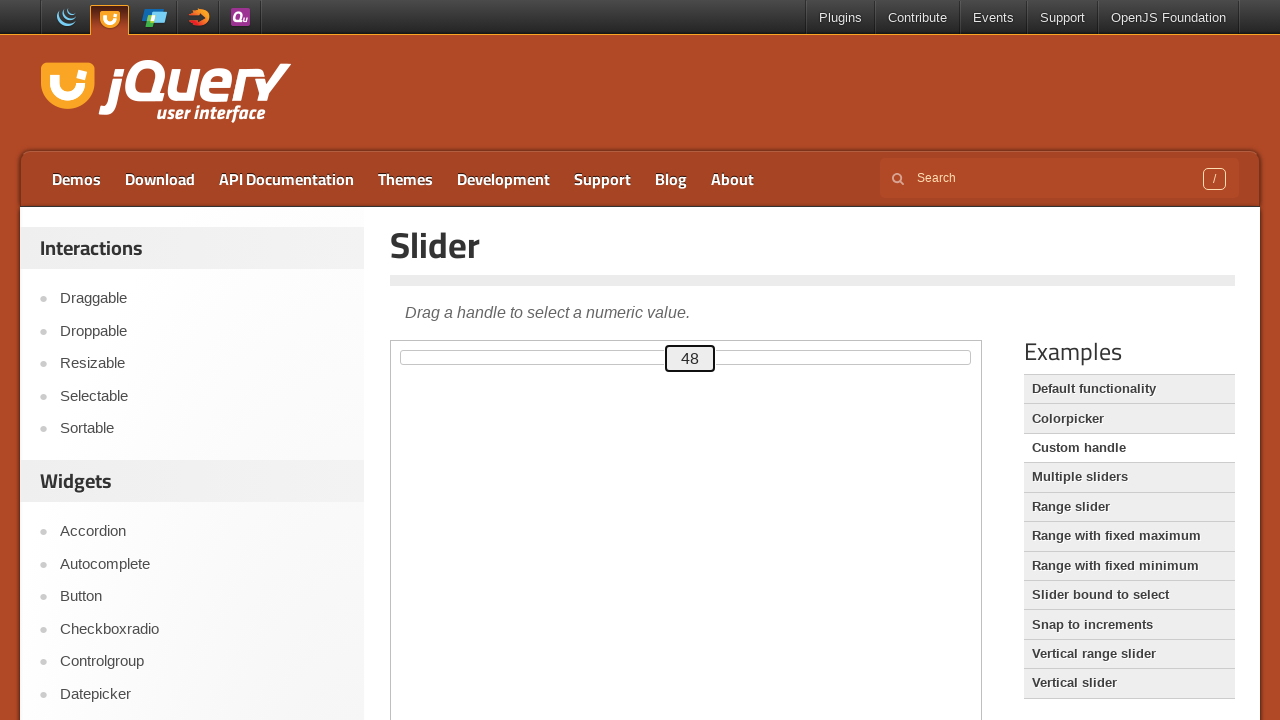

Updated current slider value to 48
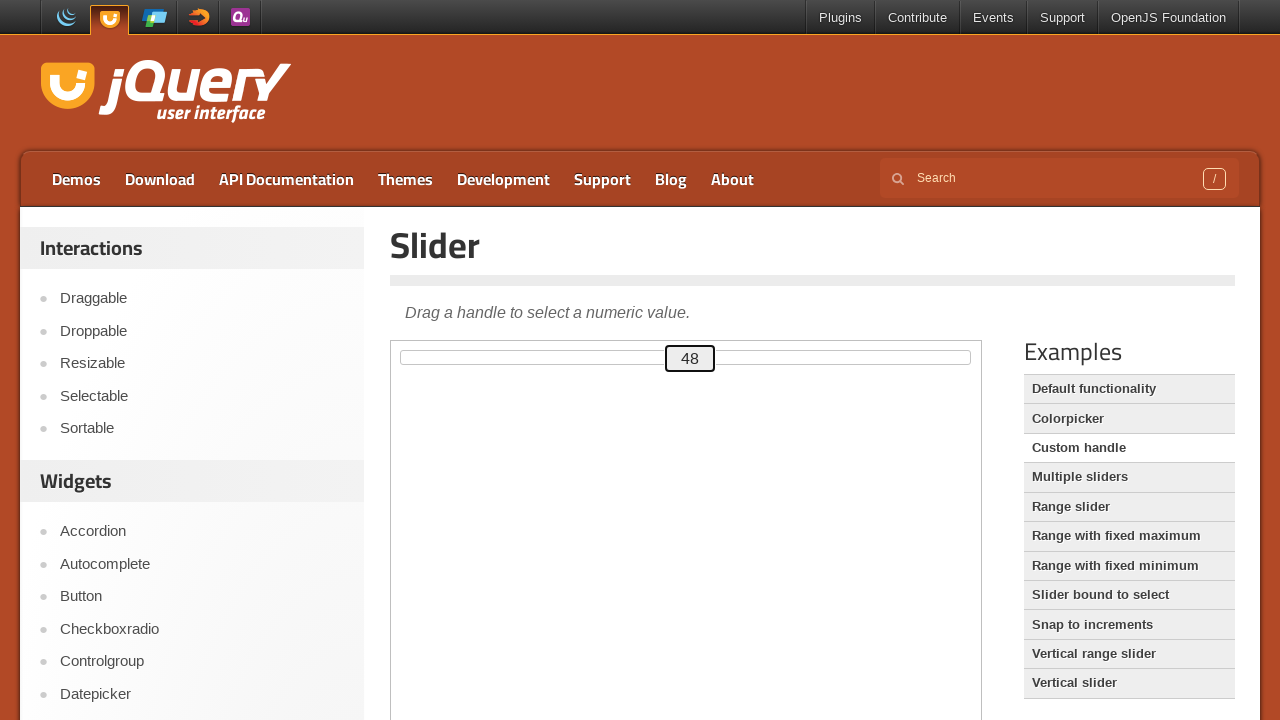

Pressed ArrowRight to increase slider value towards target 50 on iframe.demo-frame >> internal:control=enter-frame >> div#custom-handle
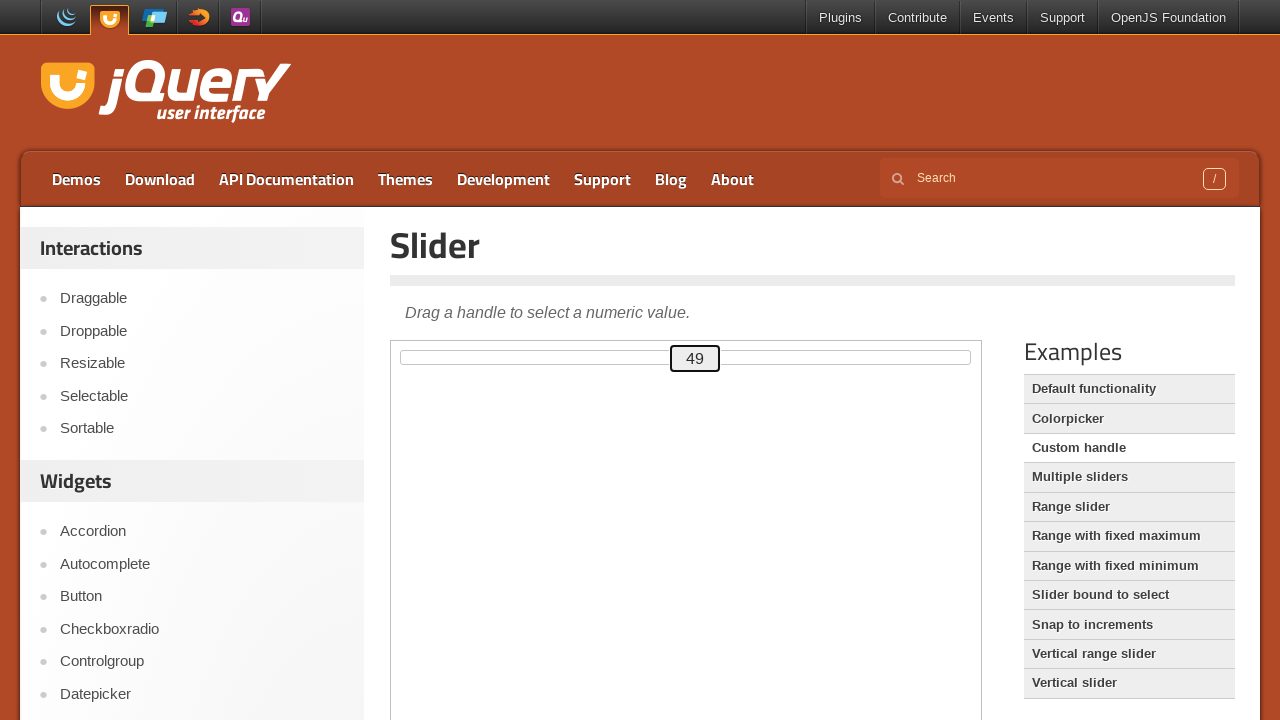

Updated current slider value to 49
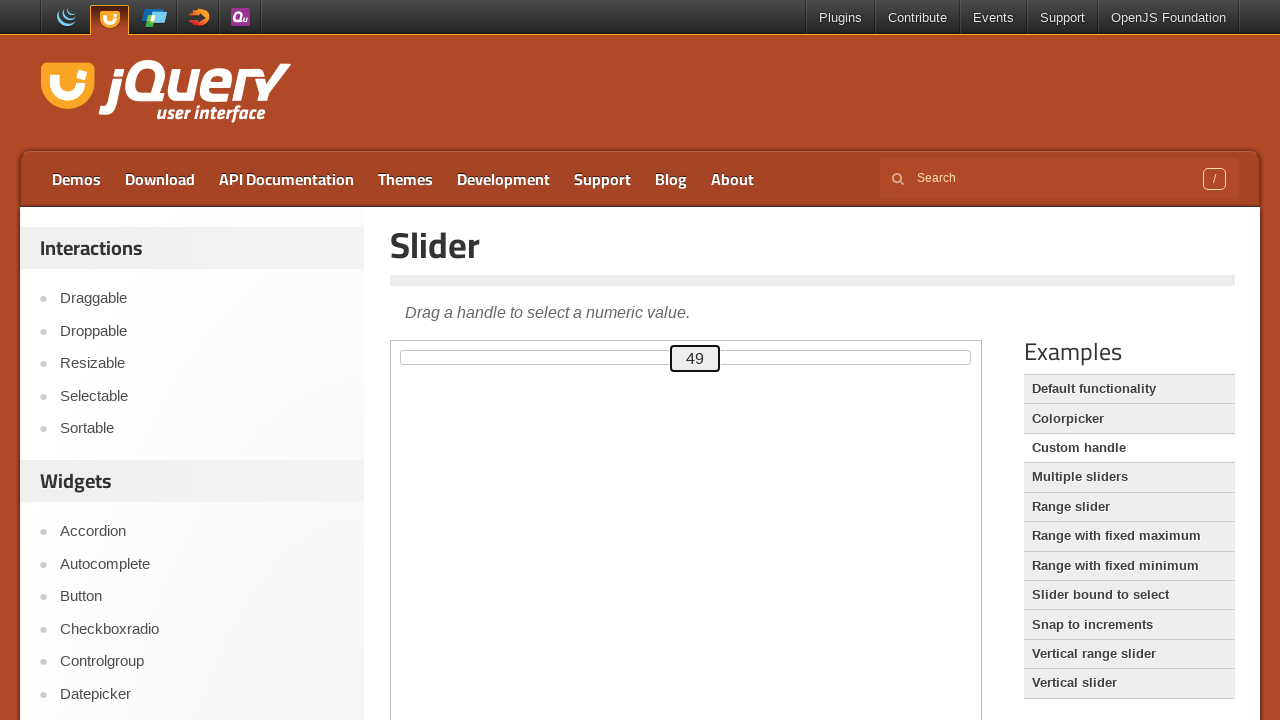

Pressed ArrowRight to increase slider value towards target 50 on iframe.demo-frame >> internal:control=enter-frame >> div#custom-handle
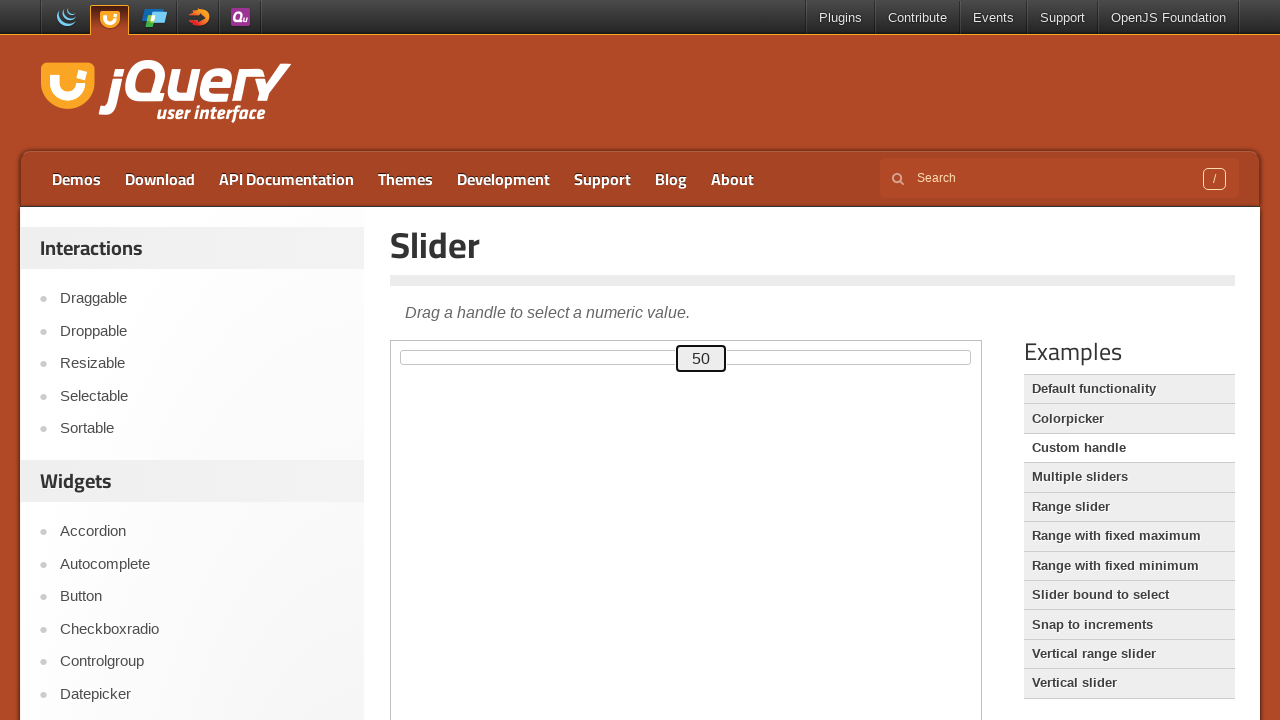

Updated current slider value to 50
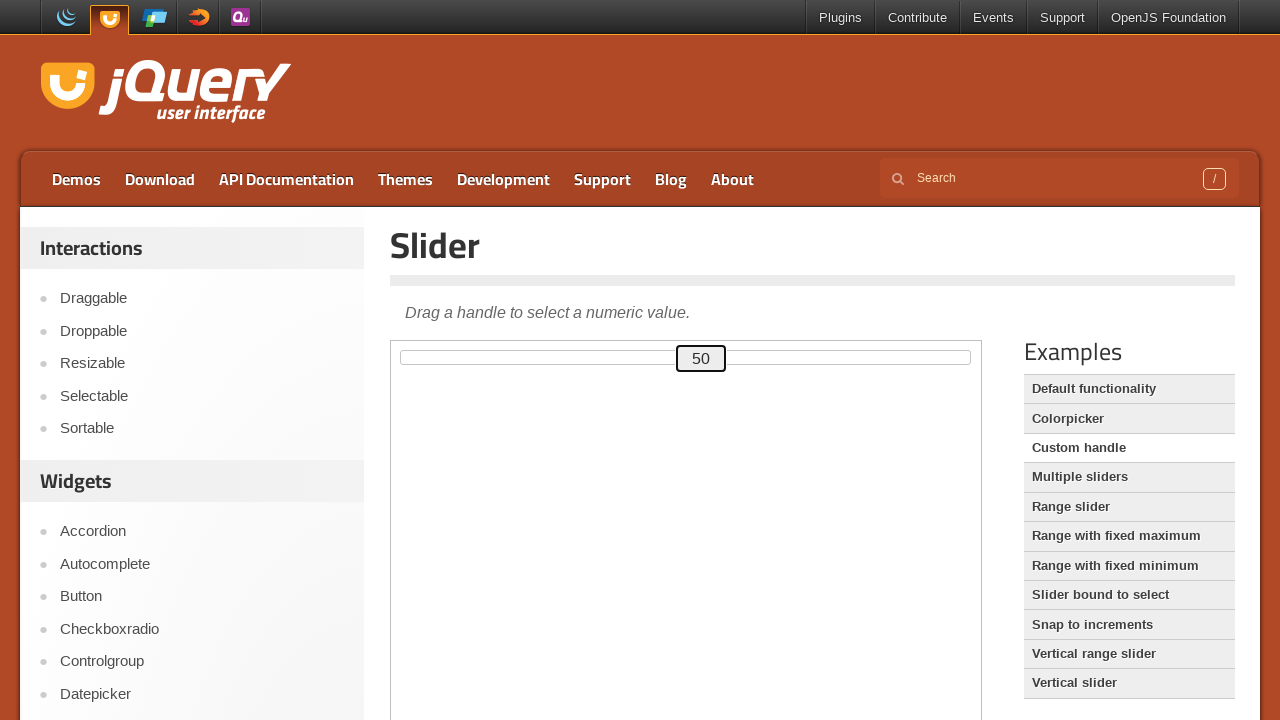

Verified slider reached target value 50
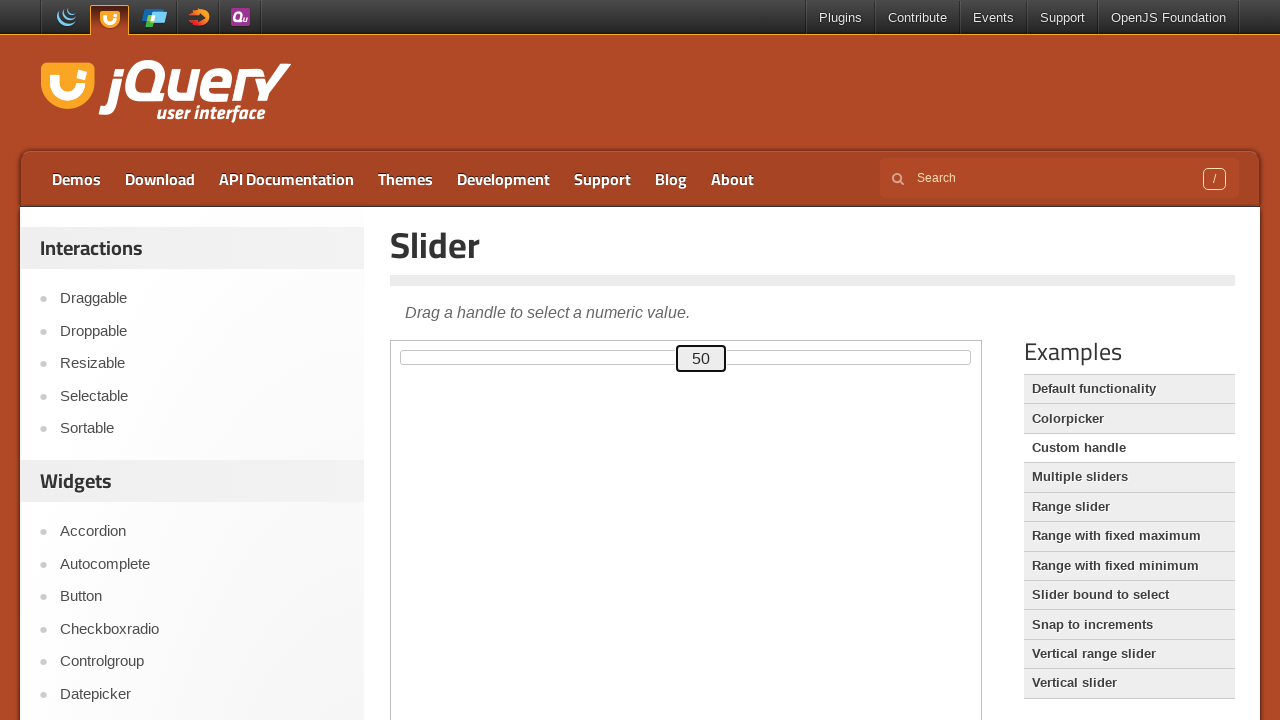

Retrieved current slider value: 50
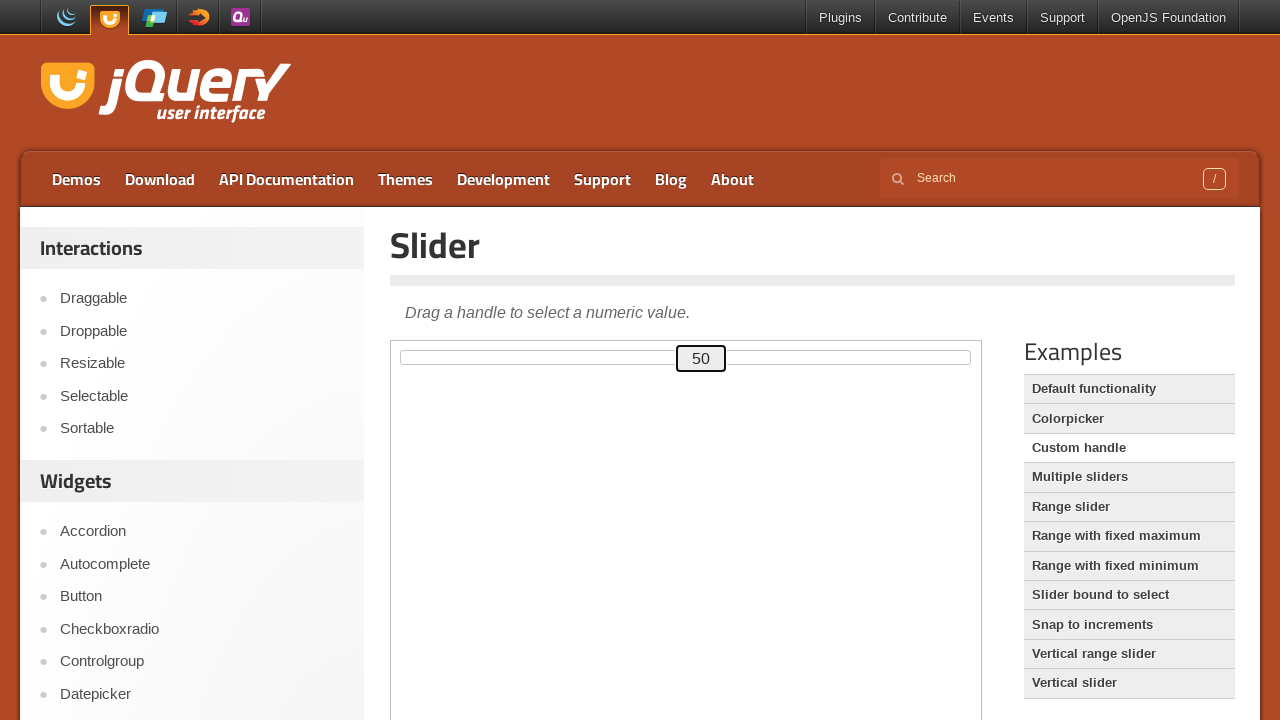

Pressed ArrowRight to increase slider value towards target 75 on iframe.demo-frame >> internal:control=enter-frame >> div#custom-handle
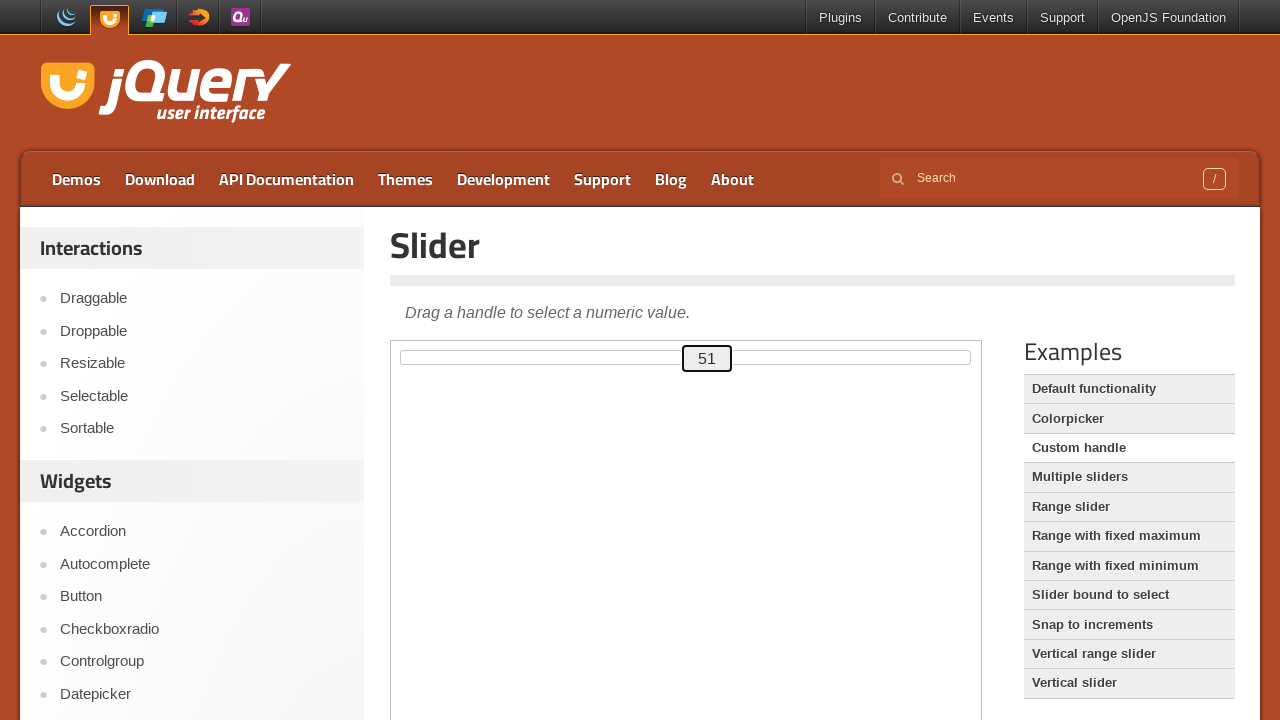

Updated current slider value to 51
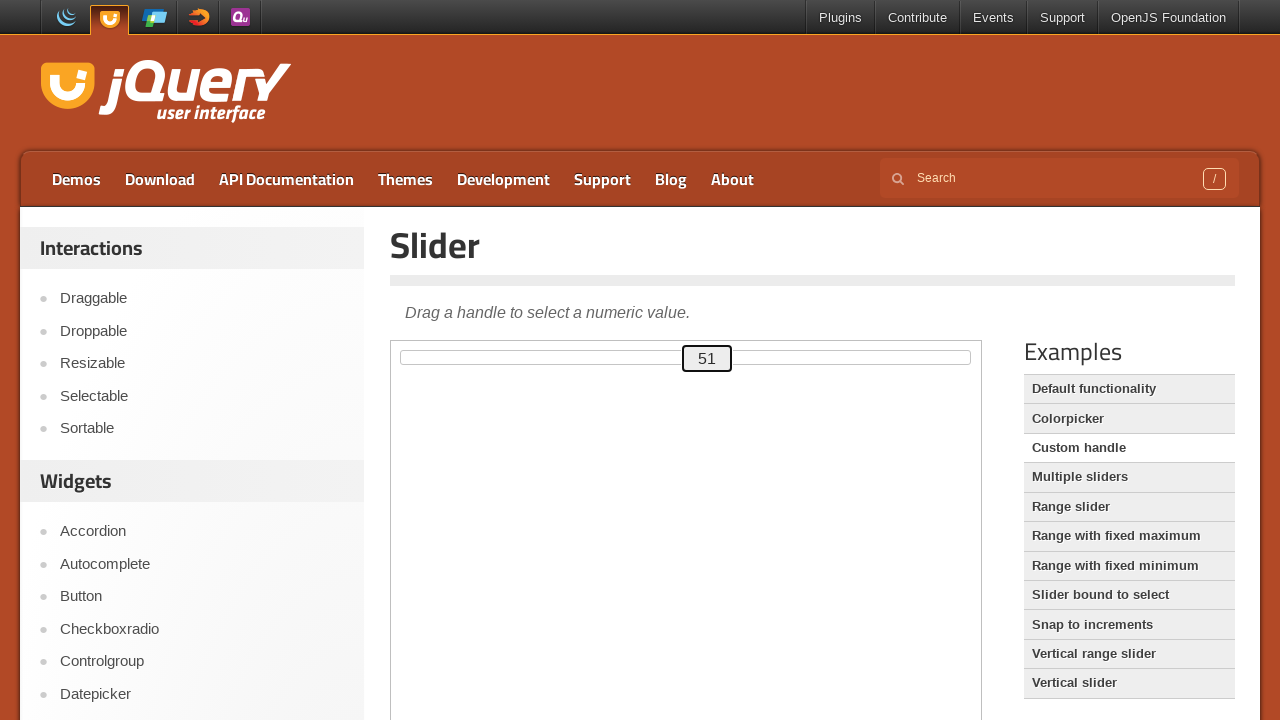

Pressed ArrowRight to increase slider value towards target 75 on iframe.demo-frame >> internal:control=enter-frame >> div#custom-handle
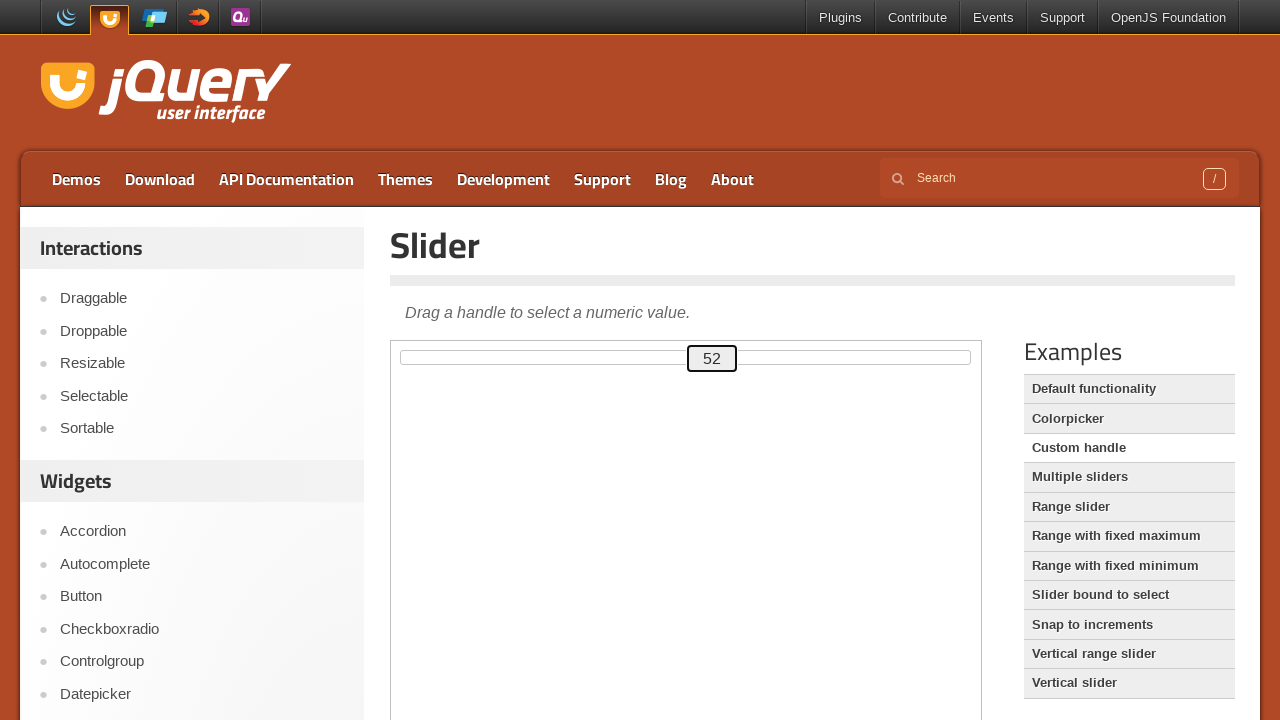

Updated current slider value to 52
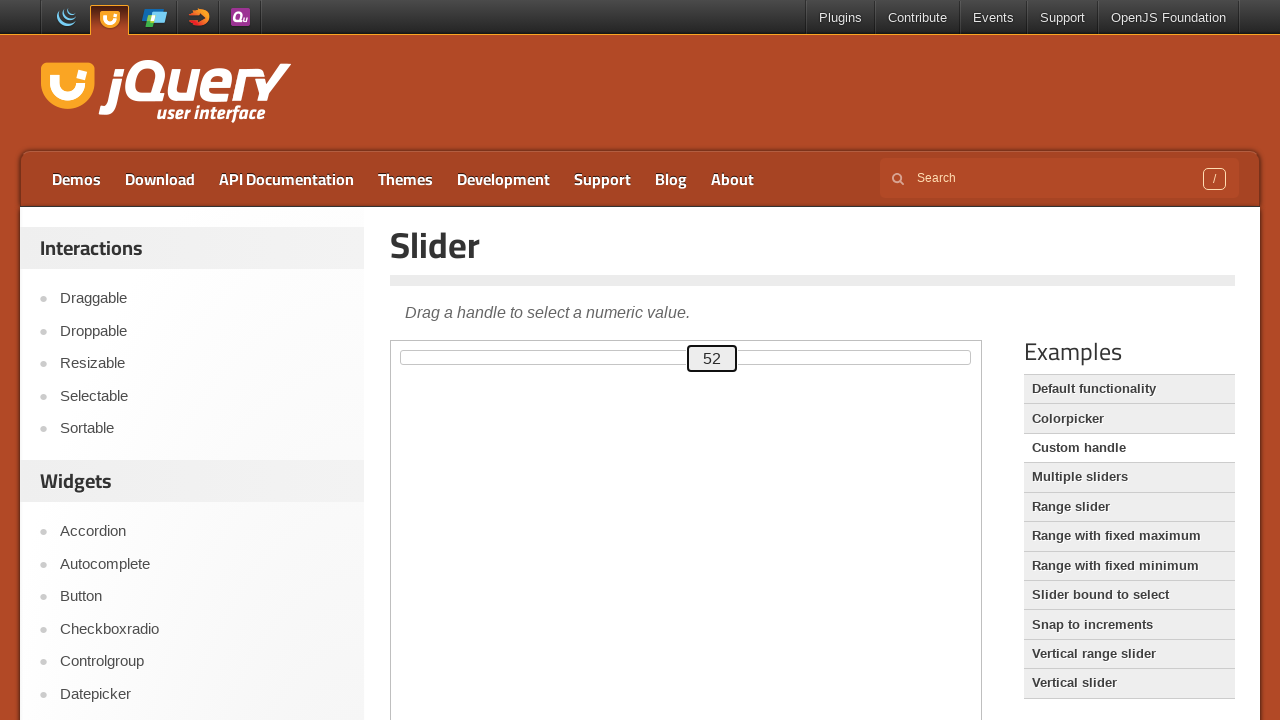

Pressed ArrowRight to increase slider value towards target 75 on iframe.demo-frame >> internal:control=enter-frame >> div#custom-handle
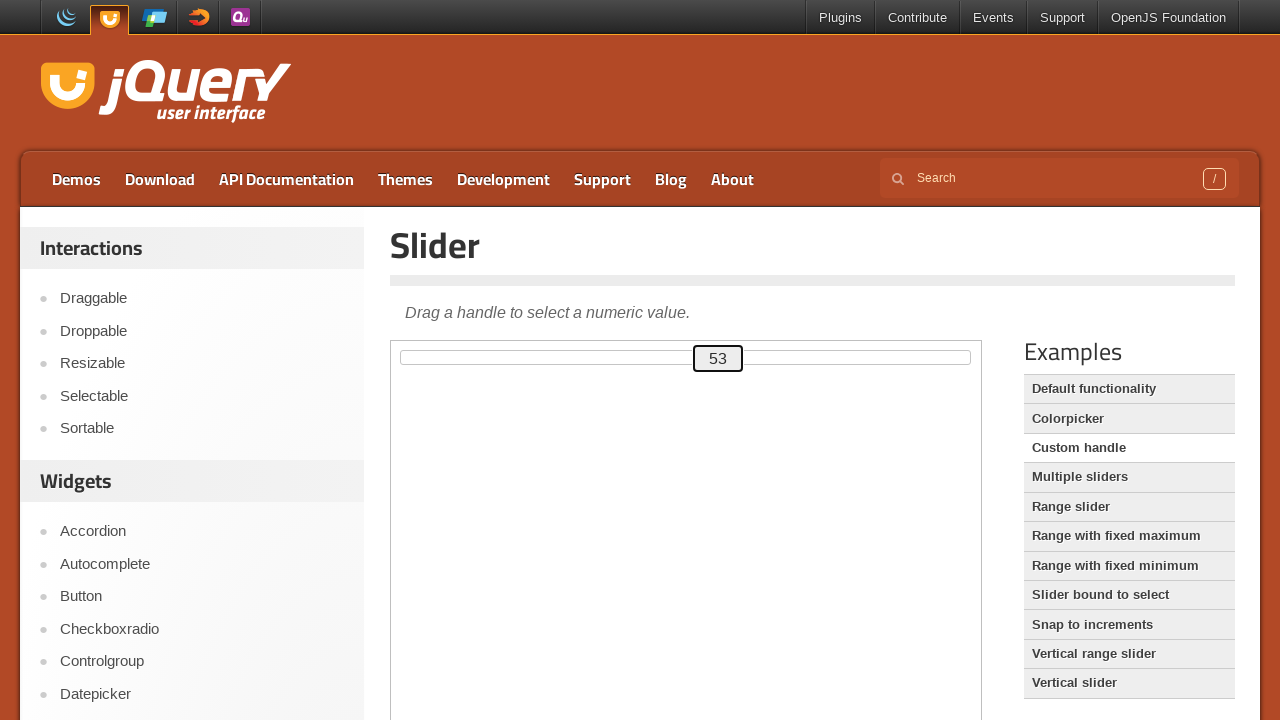

Updated current slider value to 53
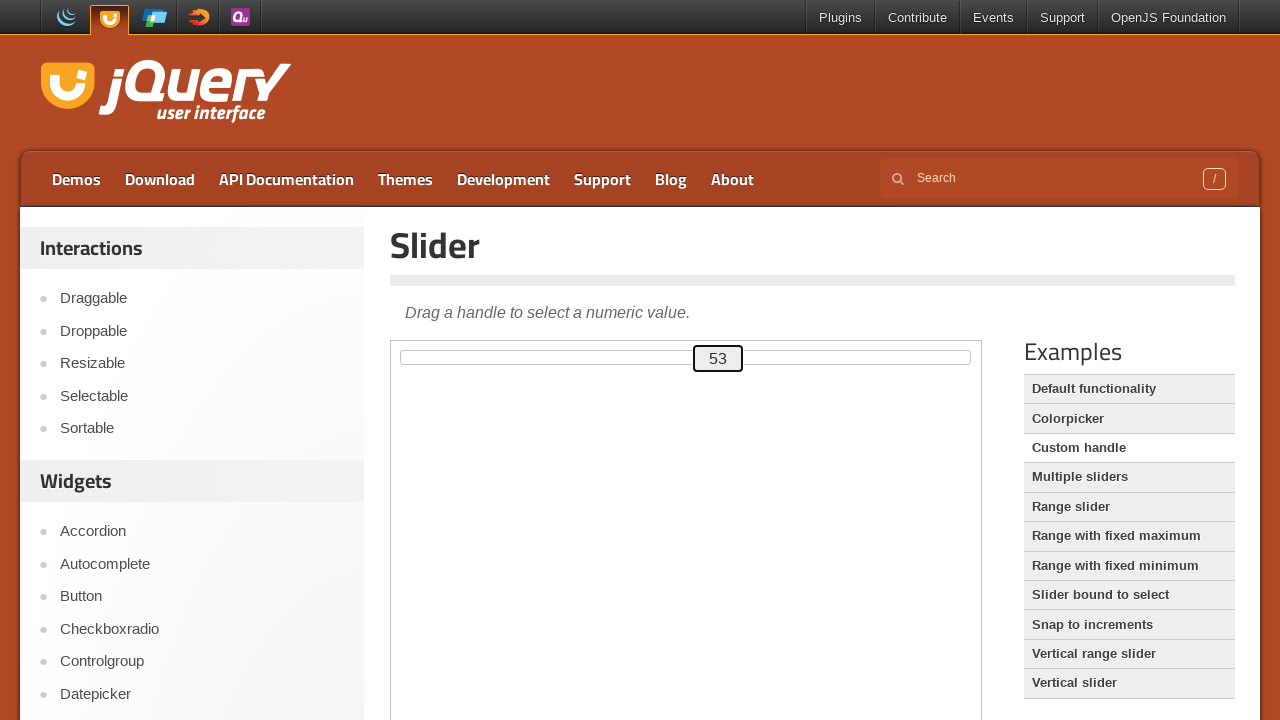

Pressed ArrowRight to increase slider value towards target 75 on iframe.demo-frame >> internal:control=enter-frame >> div#custom-handle
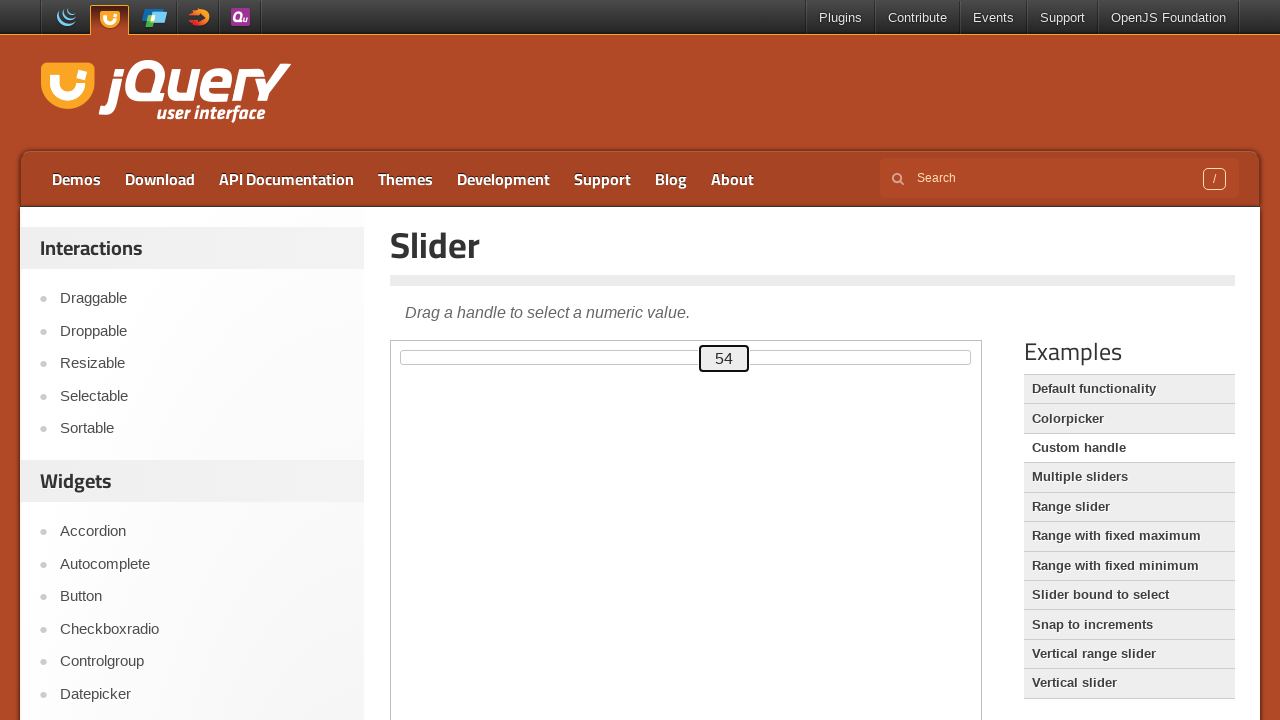

Updated current slider value to 54
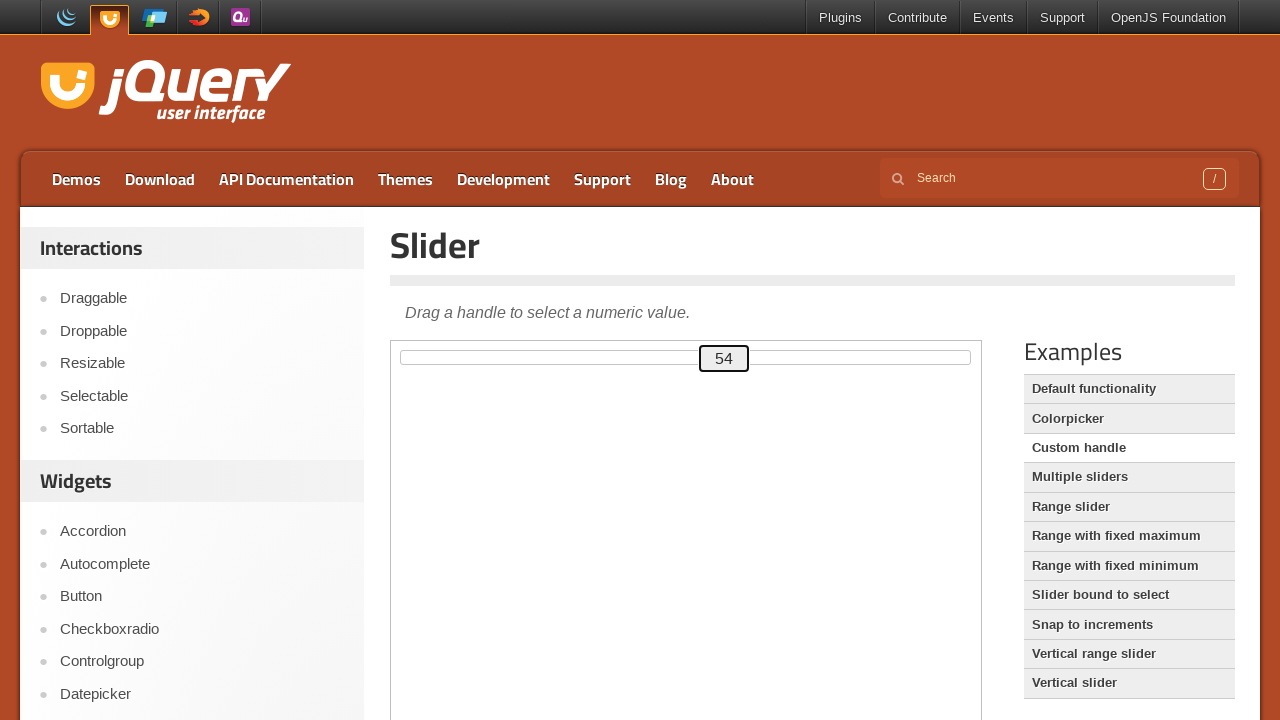

Pressed ArrowRight to increase slider value towards target 75 on iframe.demo-frame >> internal:control=enter-frame >> div#custom-handle
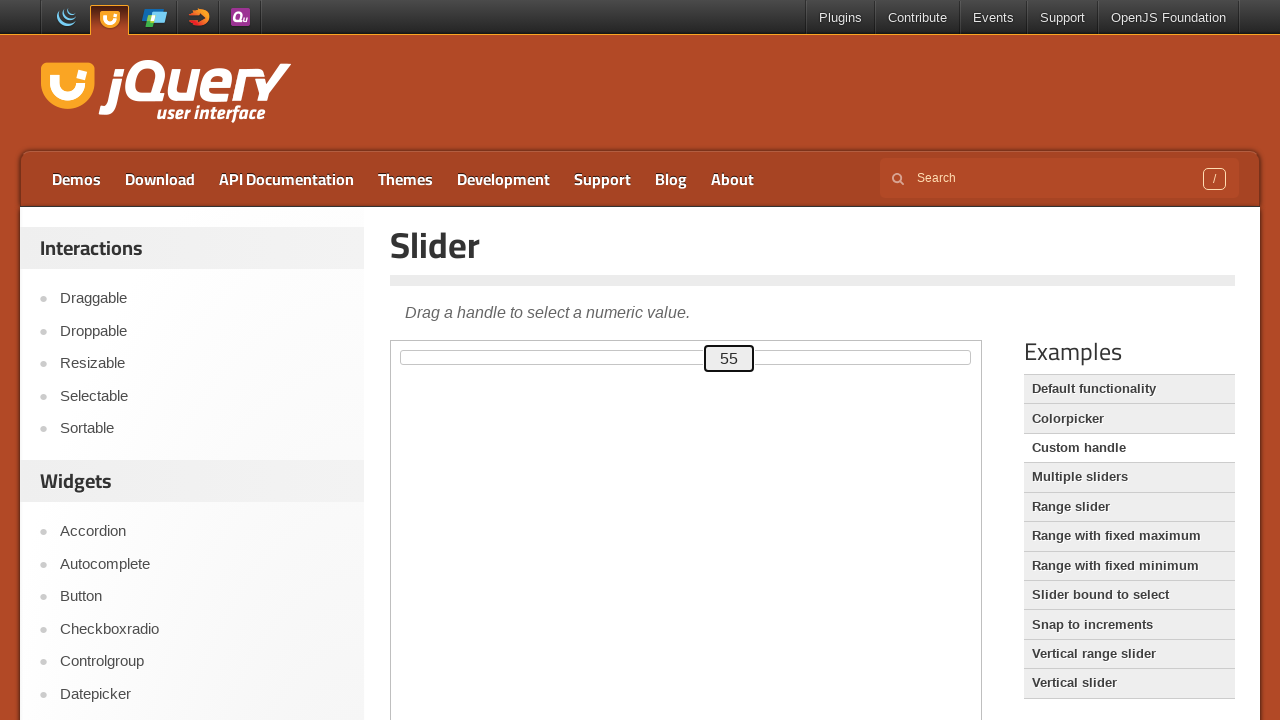

Updated current slider value to 55
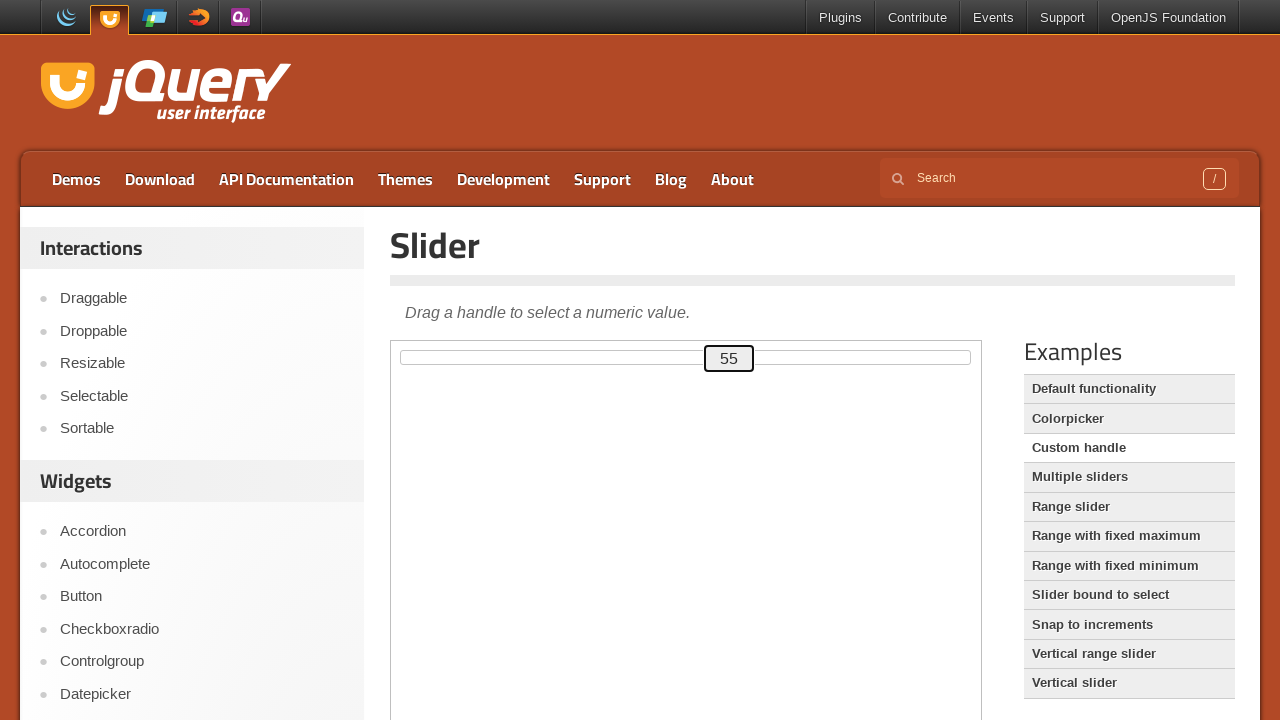

Pressed ArrowRight to increase slider value towards target 75 on iframe.demo-frame >> internal:control=enter-frame >> div#custom-handle
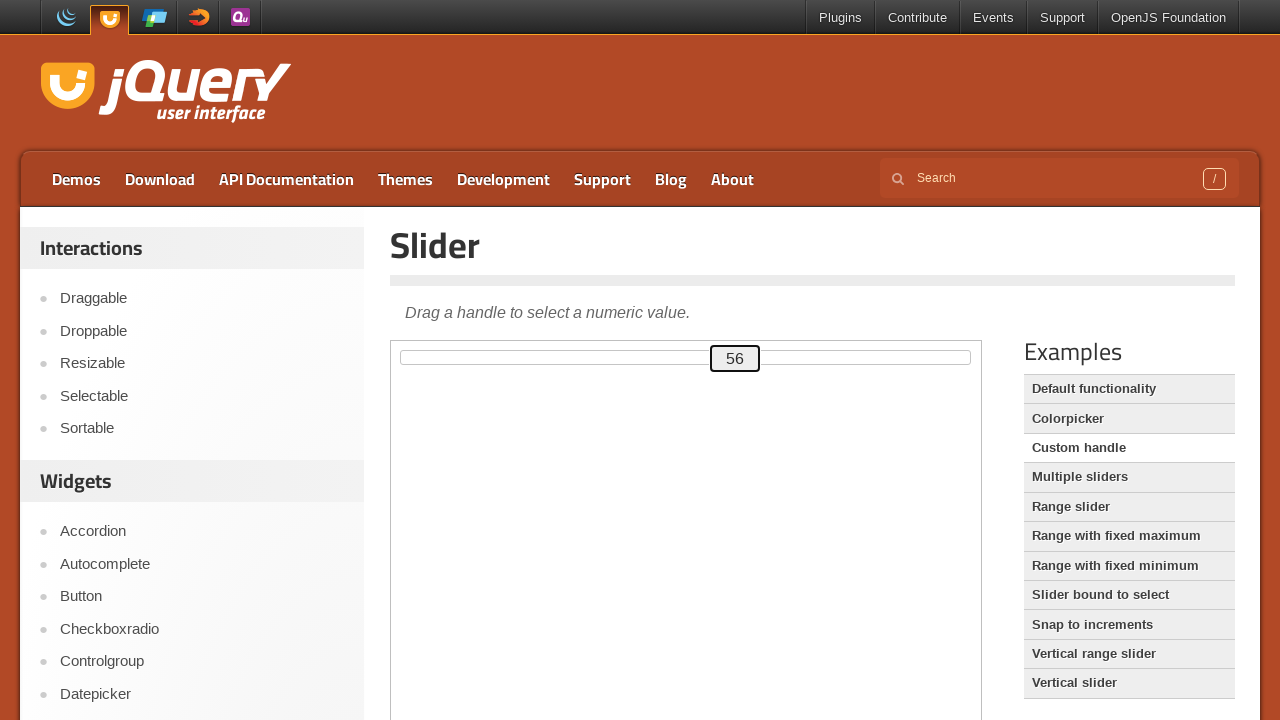

Updated current slider value to 56
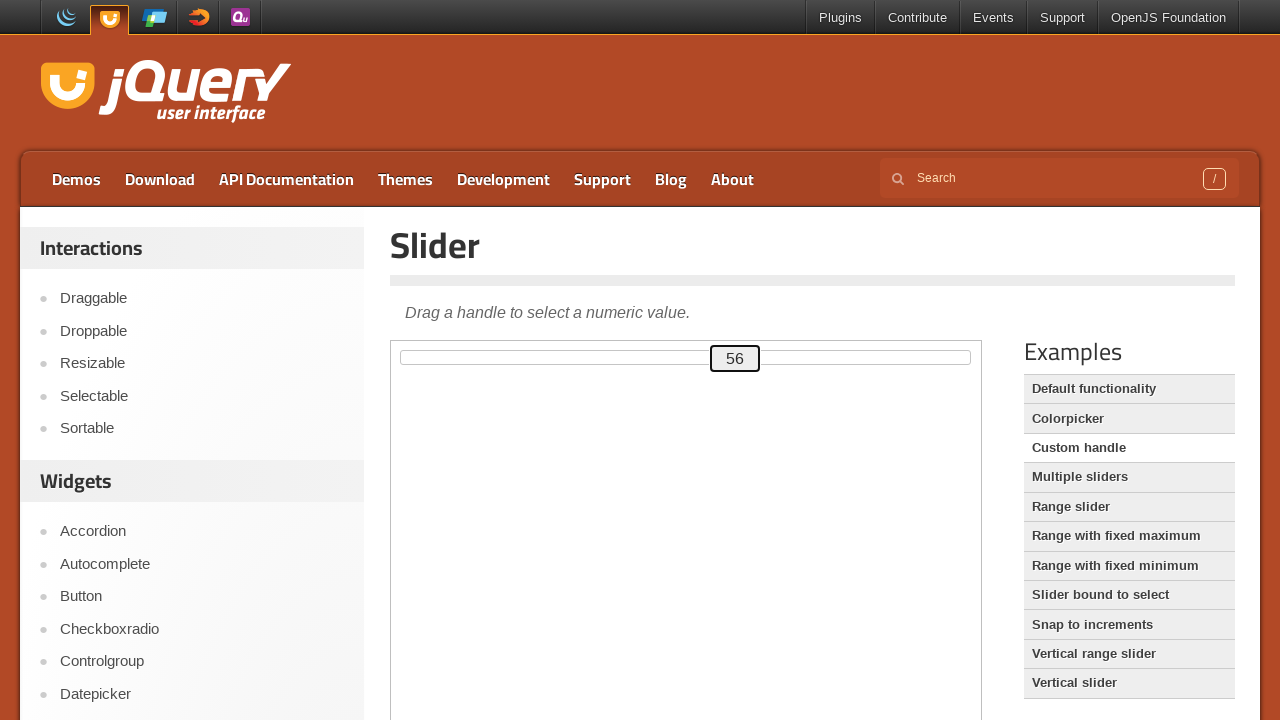

Pressed ArrowRight to increase slider value towards target 75 on iframe.demo-frame >> internal:control=enter-frame >> div#custom-handle
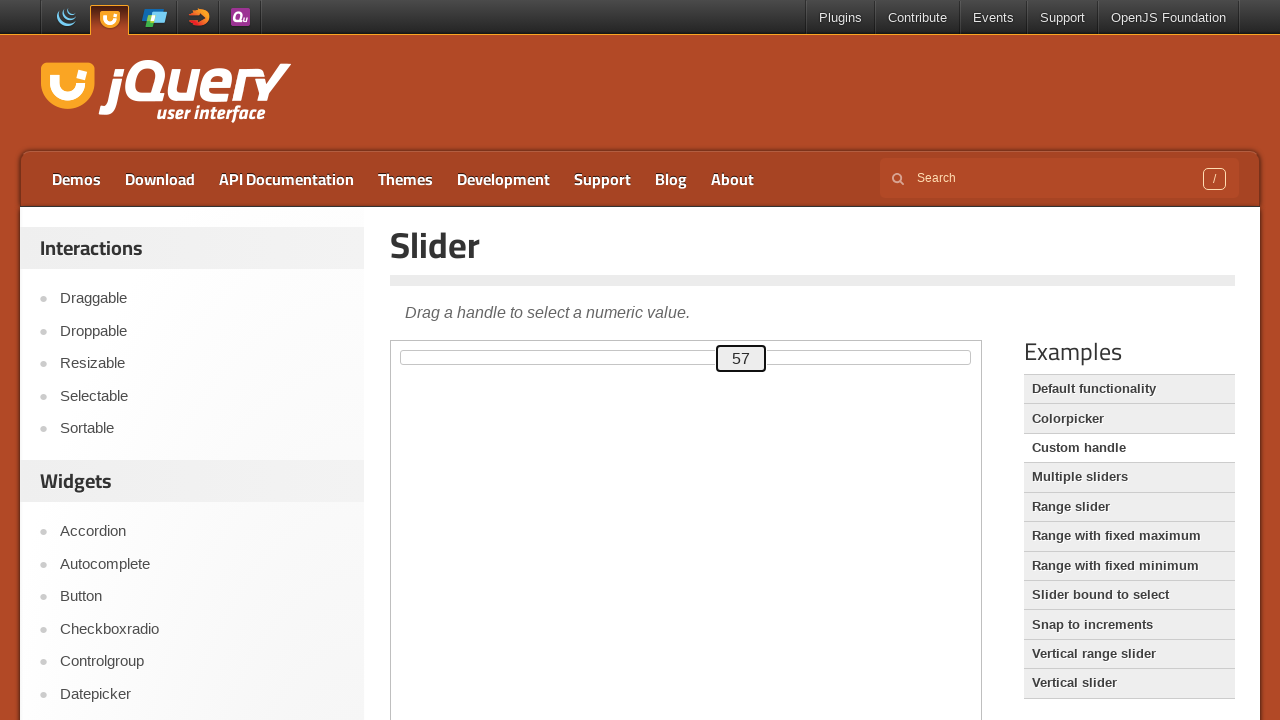

Updated current slider value to 57
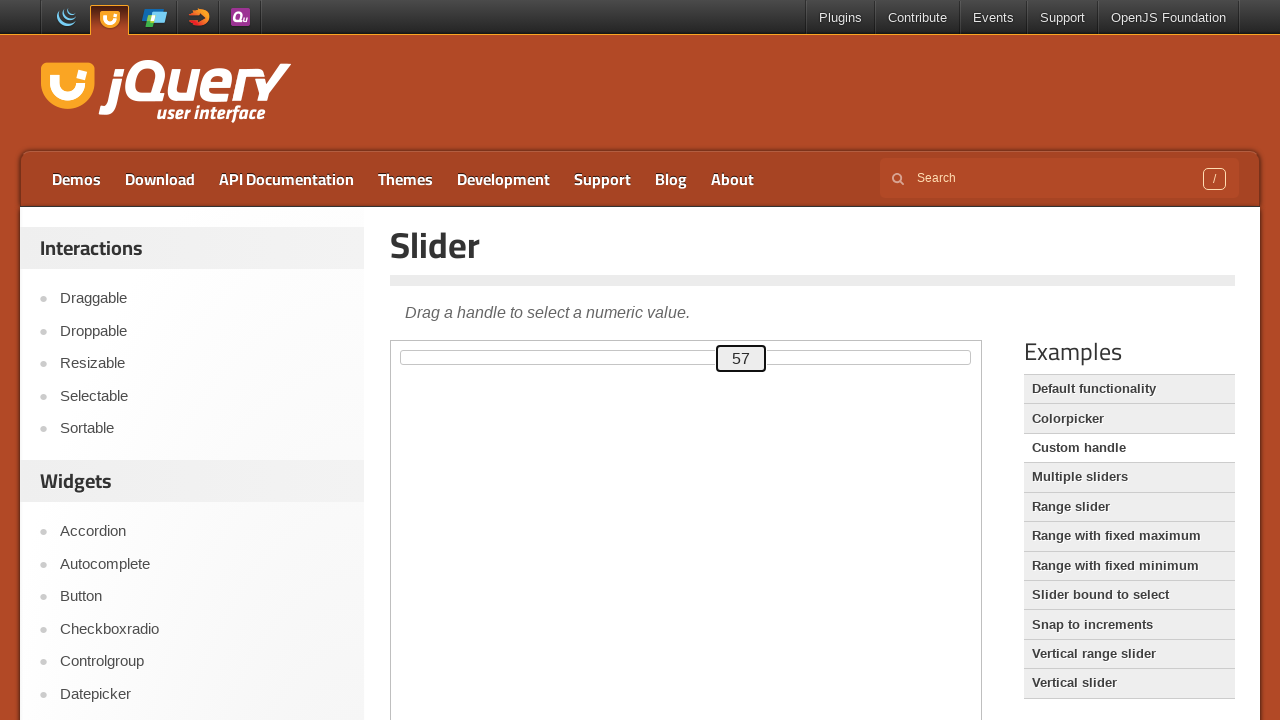

Pressed ArrowRight to increase slider value towards target 75 on iframe.demo-frame >> internal:control=enter-frame >> div#custom-handle
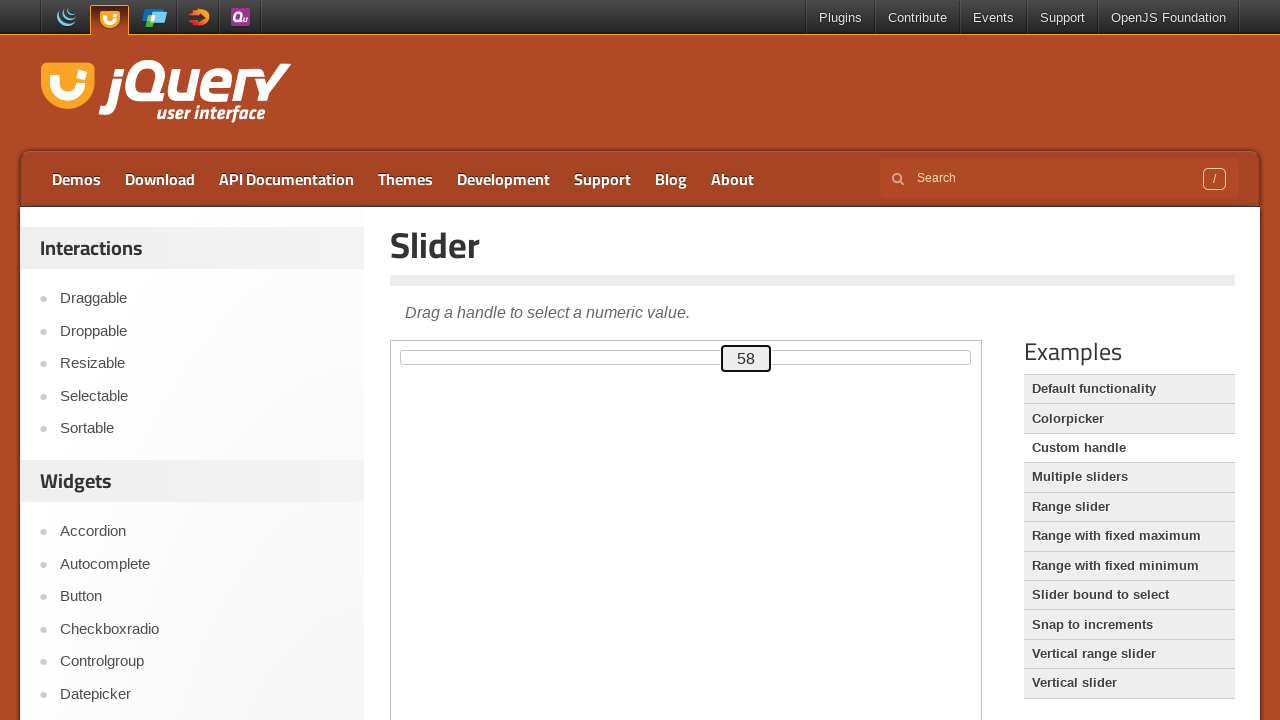

Updated current slider value to 58
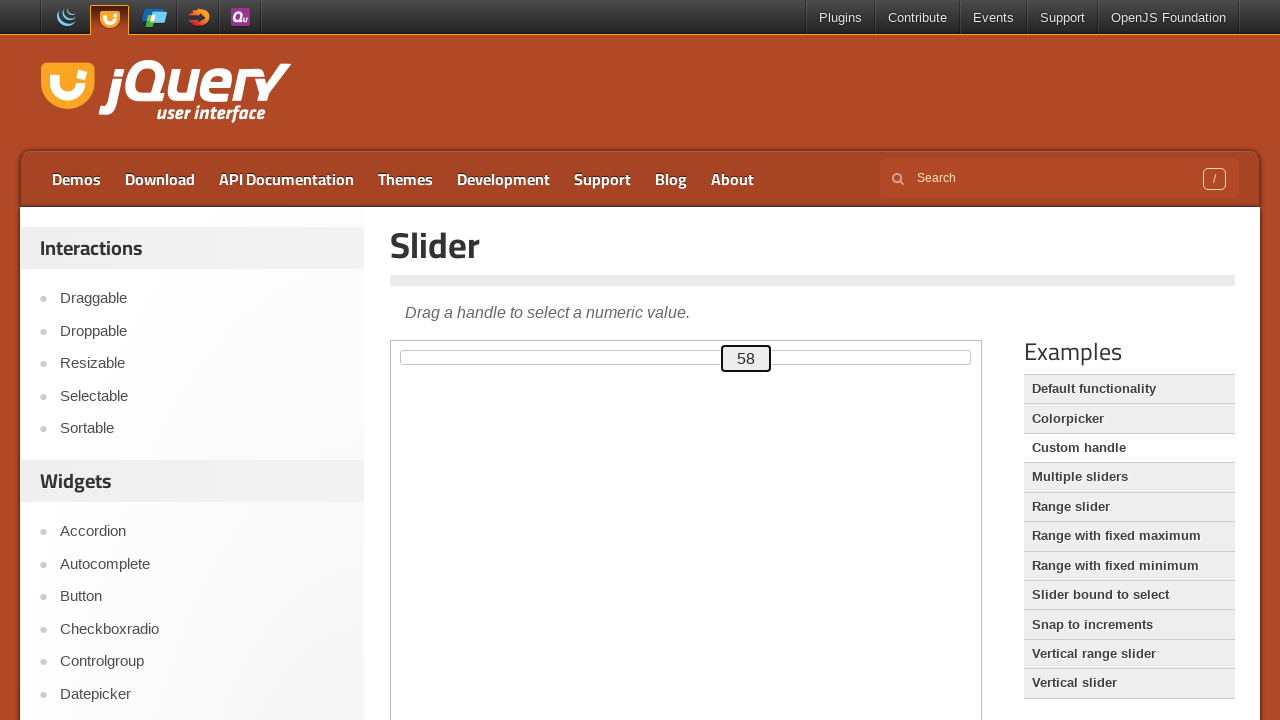

Pressed ArrowRight to increase slider value towards target 75 on iframe.demo-frame >> internal:control=enter-frame >> div#custom-handle
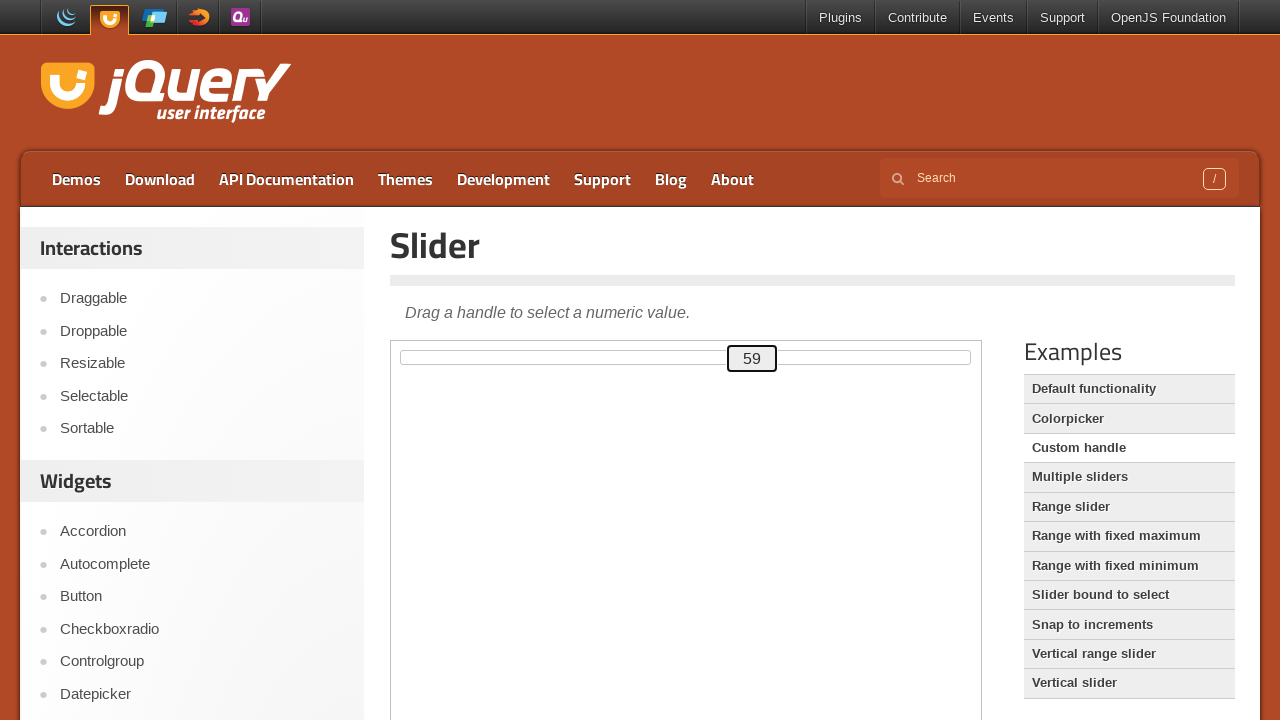

Updated current slider value to 59
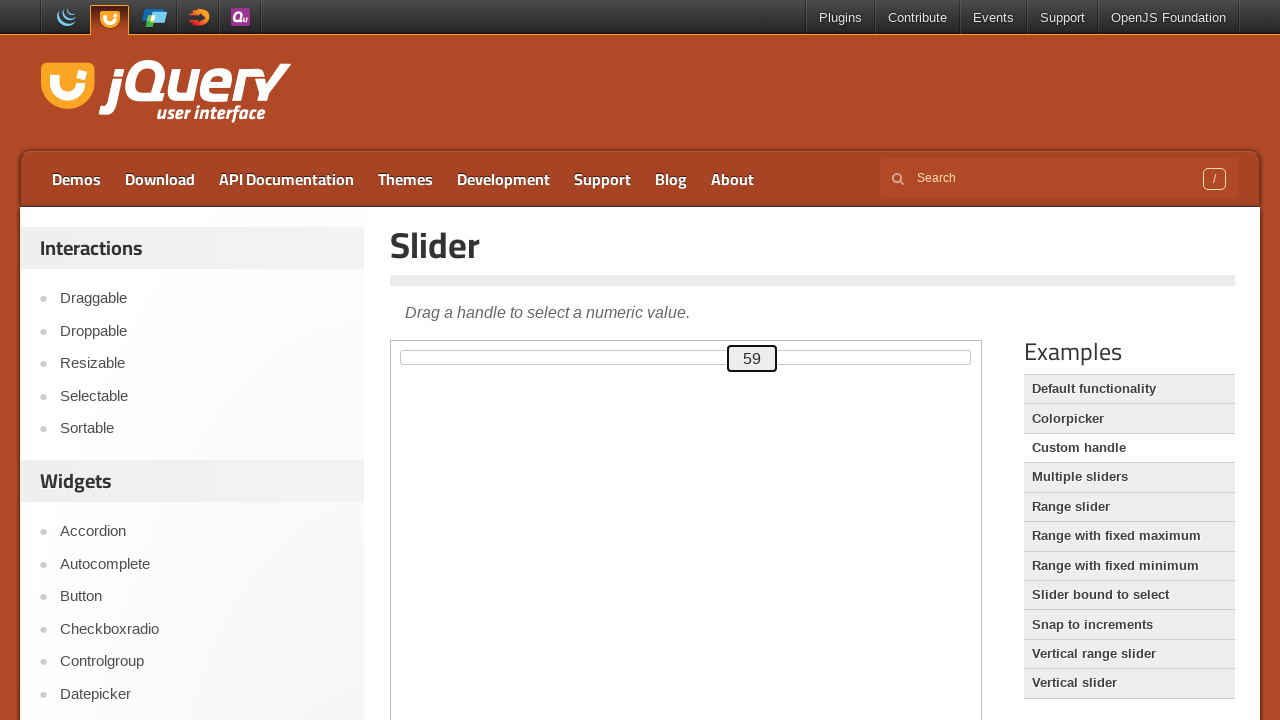

Pressed ArrowRight to increase slider value towards target 75 on iframe.demo-frame >> internal:control=enter-frame >> div#custom-handle
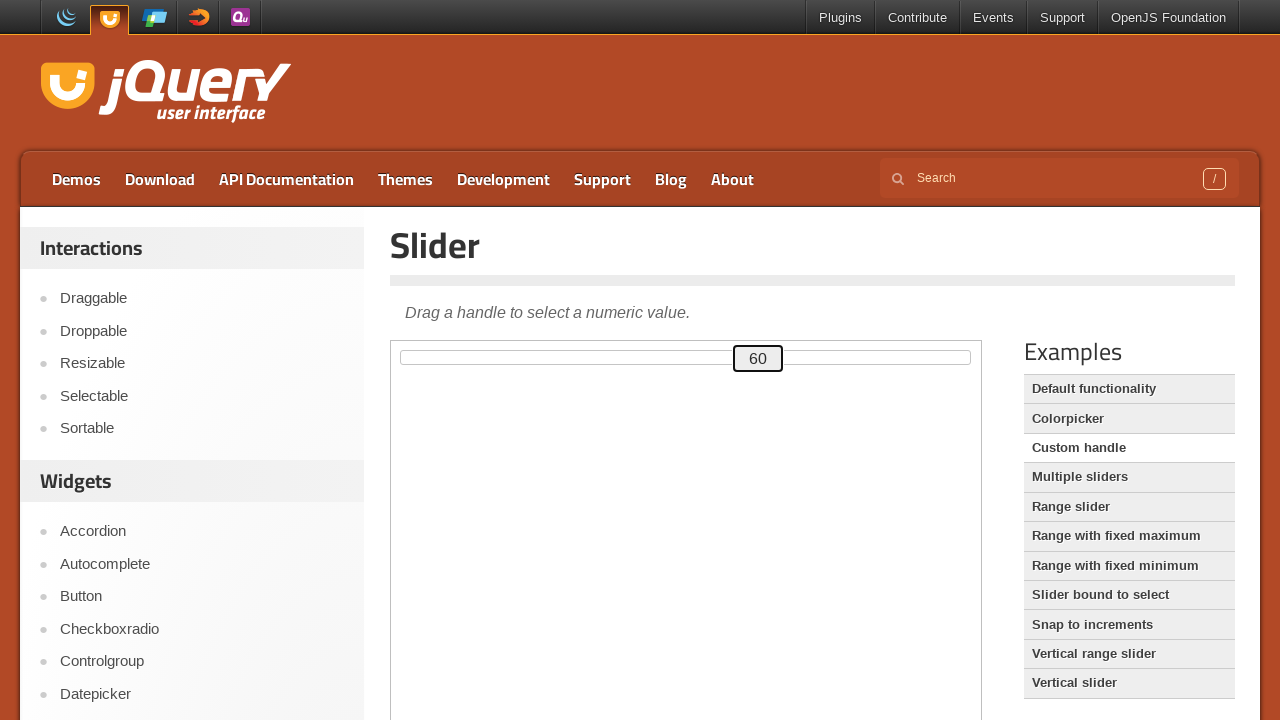

Updated current slider value to 60
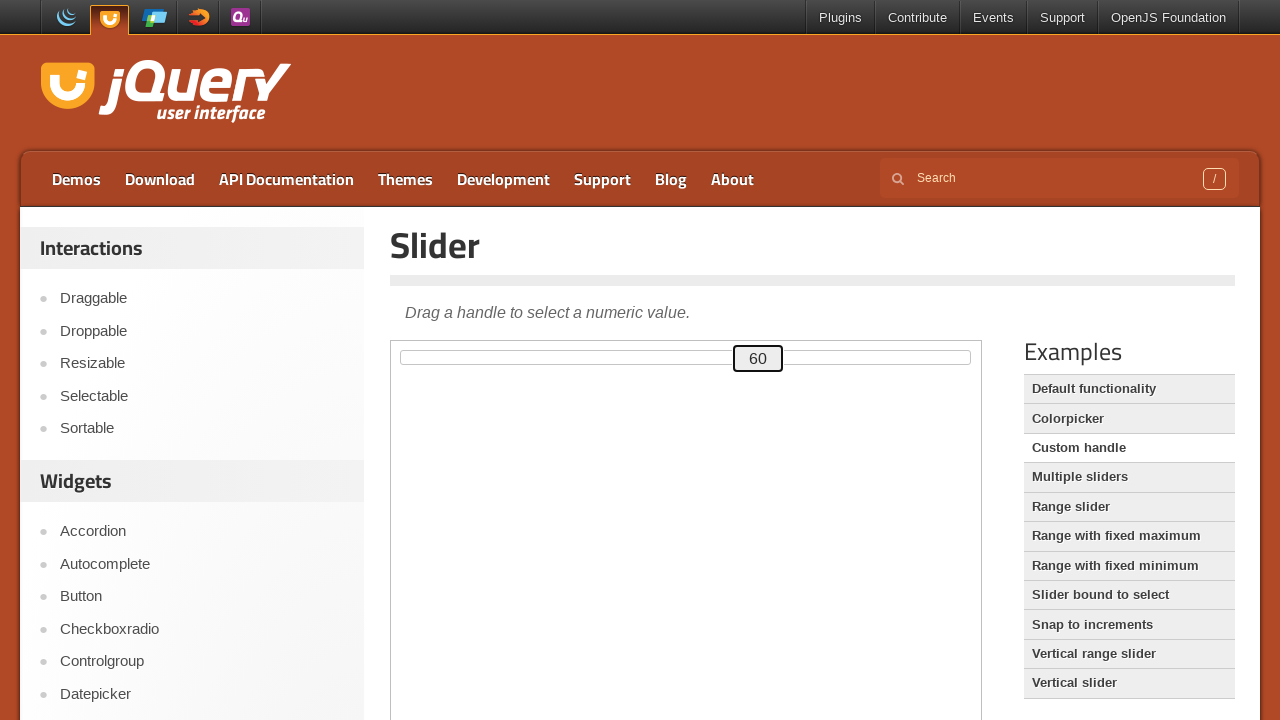

Pressed ArrowRight to increase slider value towards target 75 on iframe.demo-frame >> internal:control=enter-frame >> div#custom-handle
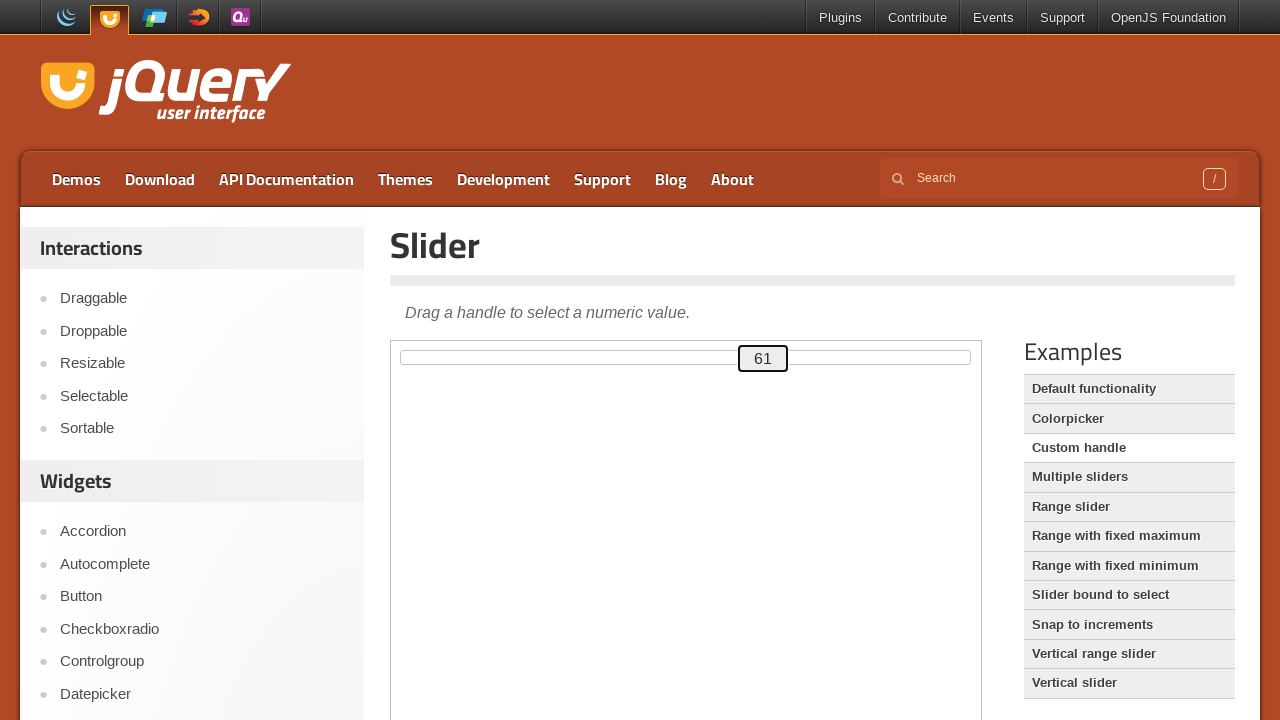

Updated current slider value to 61
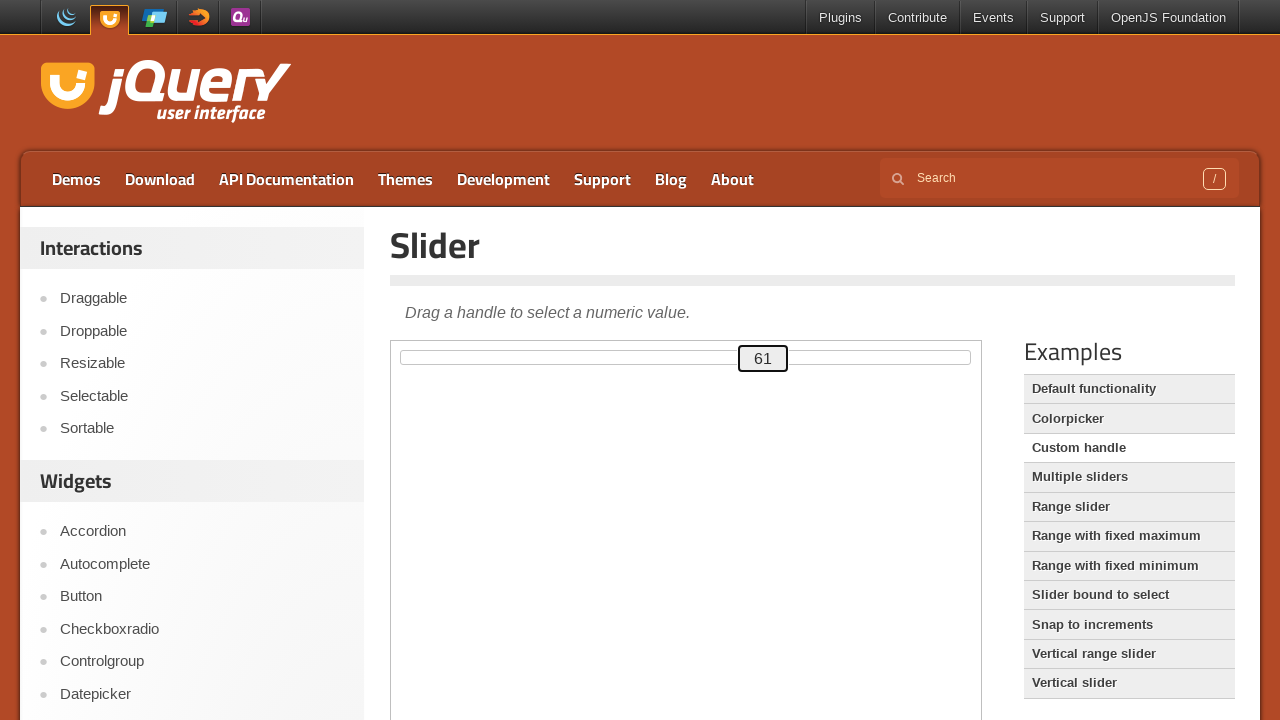

Pressed ArrowRight to increase slider value towards target 75 on iframe.demo-frame >> internal:control=enter-frame >> div#custom-handle
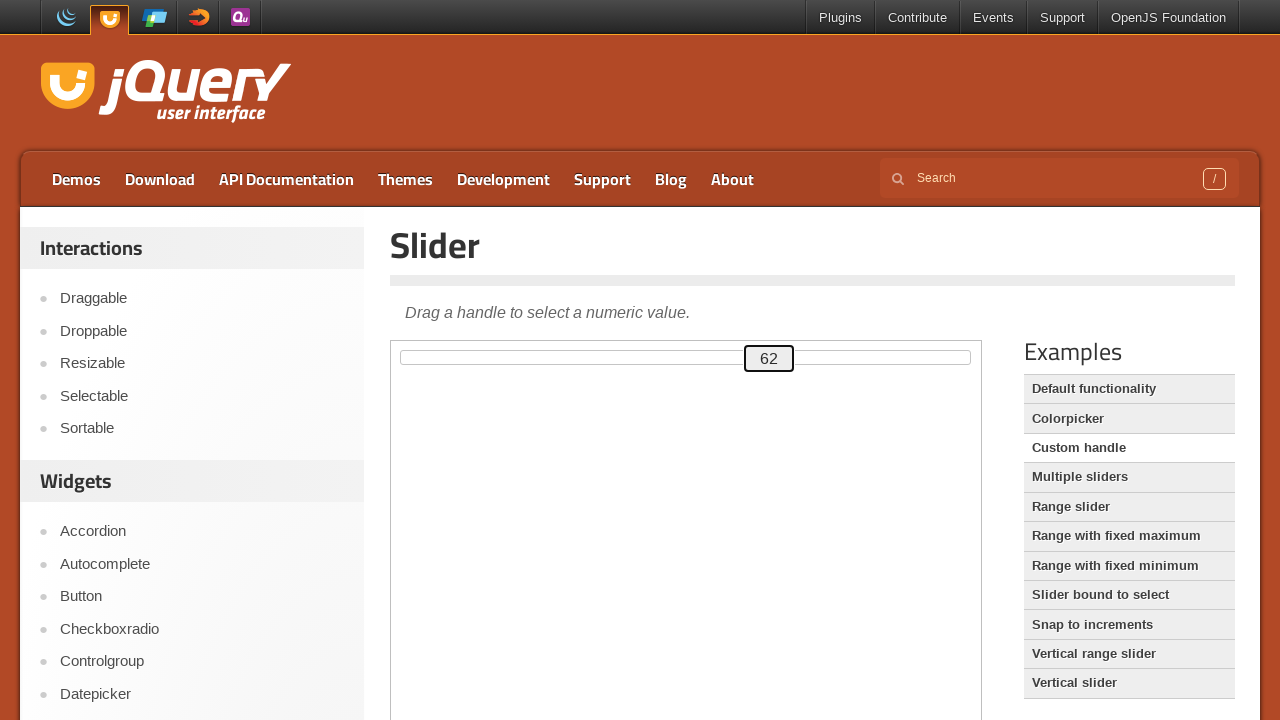

Updated current slider value to 62
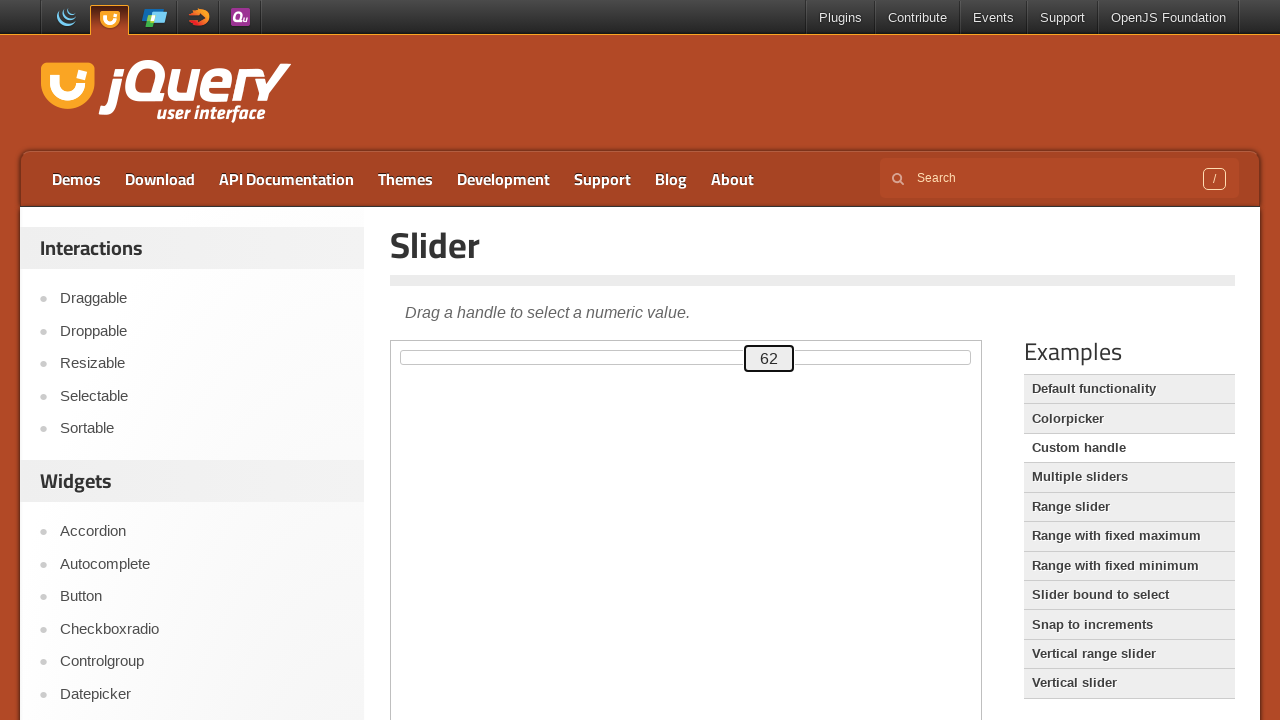

Pressed ArrowRight to increase slider value towards target 75 on iframe.demo-frame >> internal:control=enter-frame >> div#custom-handle
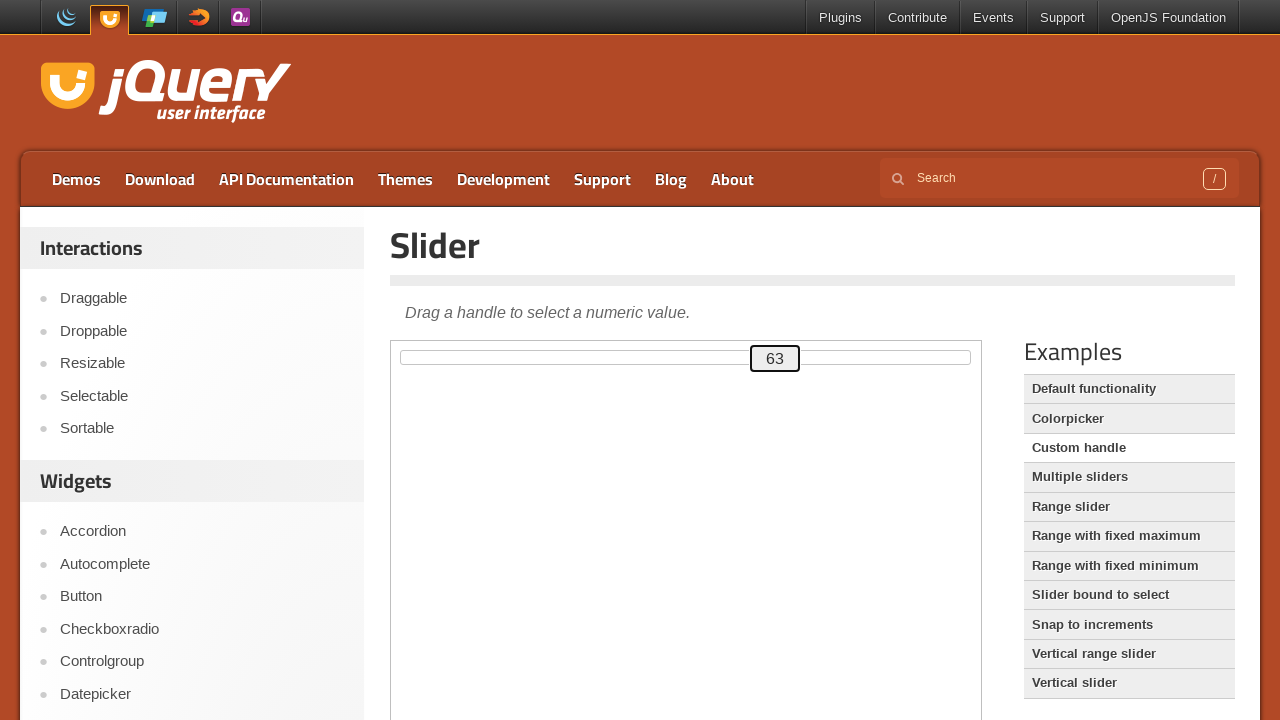

Updated current slider value to 63
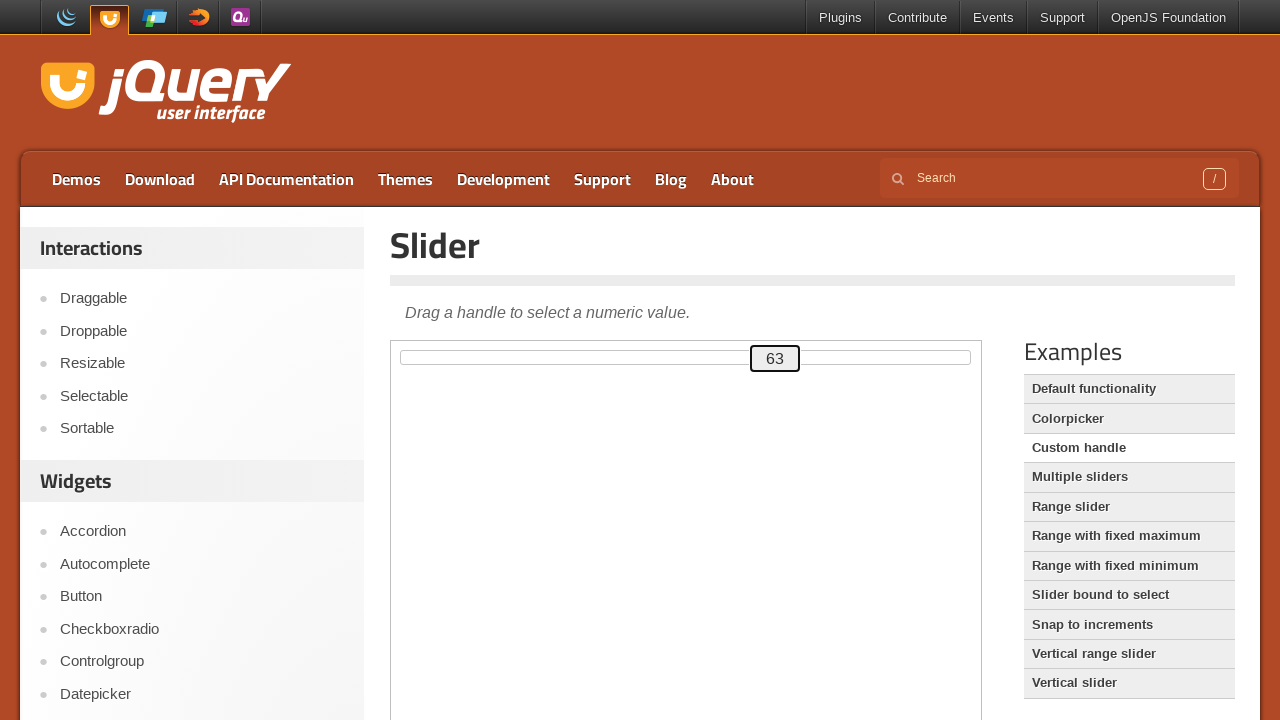

Pressed ArrowRight to increase slider value towards target 75 on iframe.demo-frame >> internal:control=enter-frame >> div#custom-handle
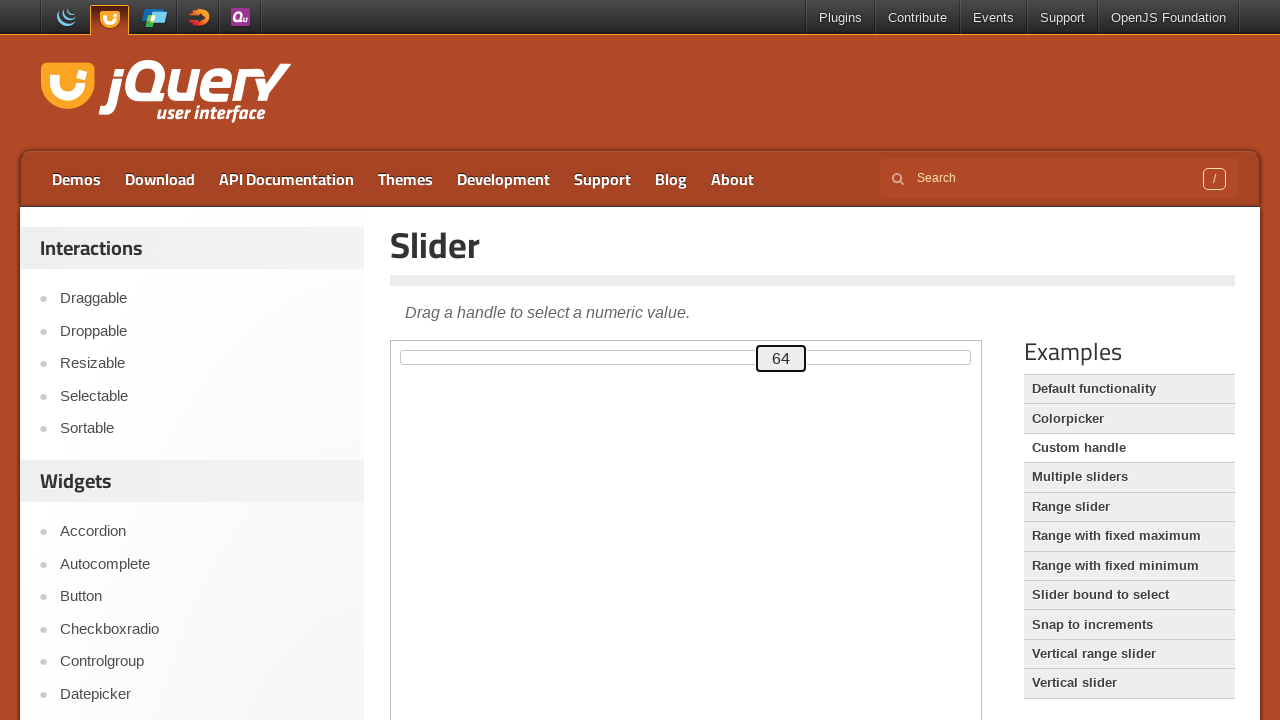

Updated current slider value to 64
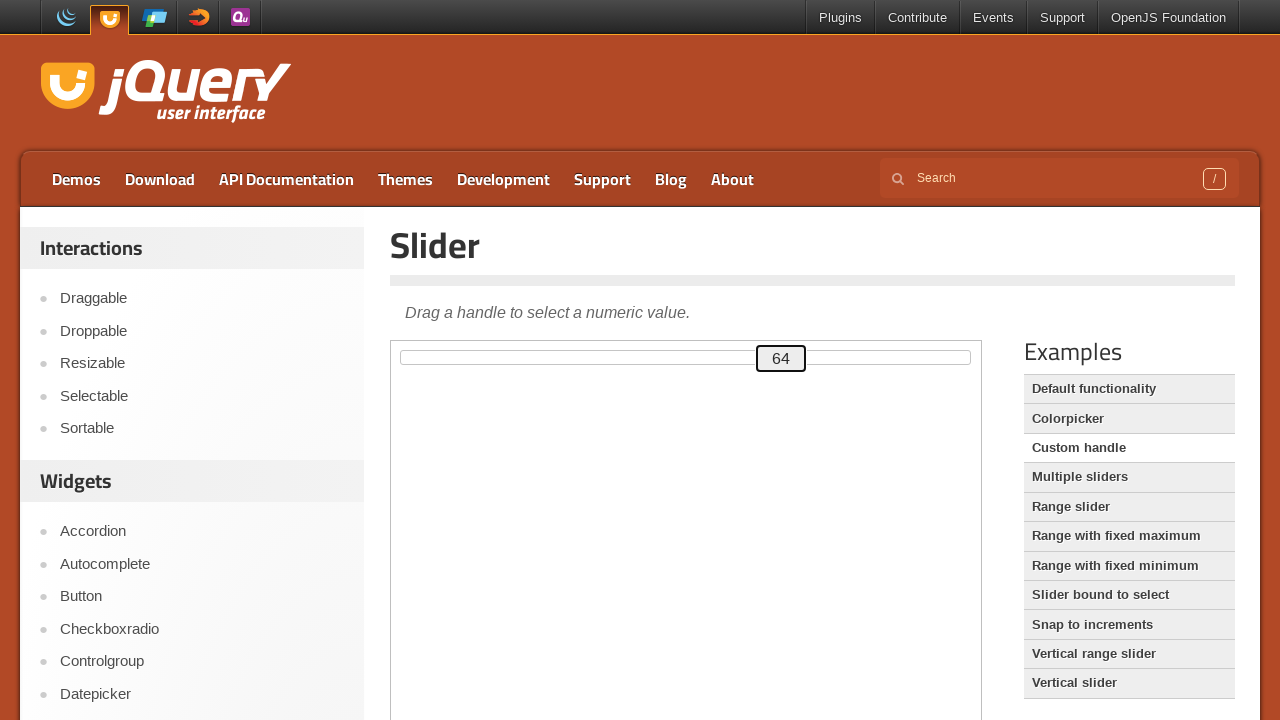

Pressed ArrowRight to increase slider value towards target 75 on iframe.demo-frame >> internal:control=enter-frame >> div#custom-handle
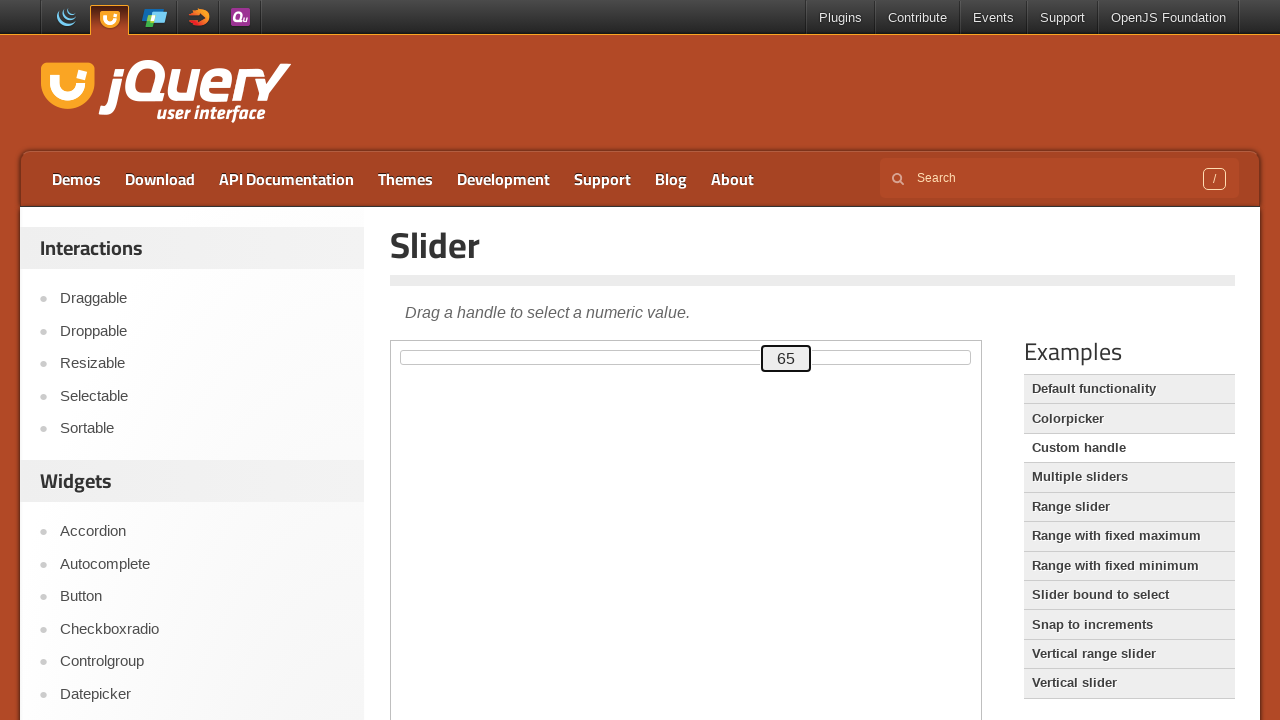

Updated current slider value to 65
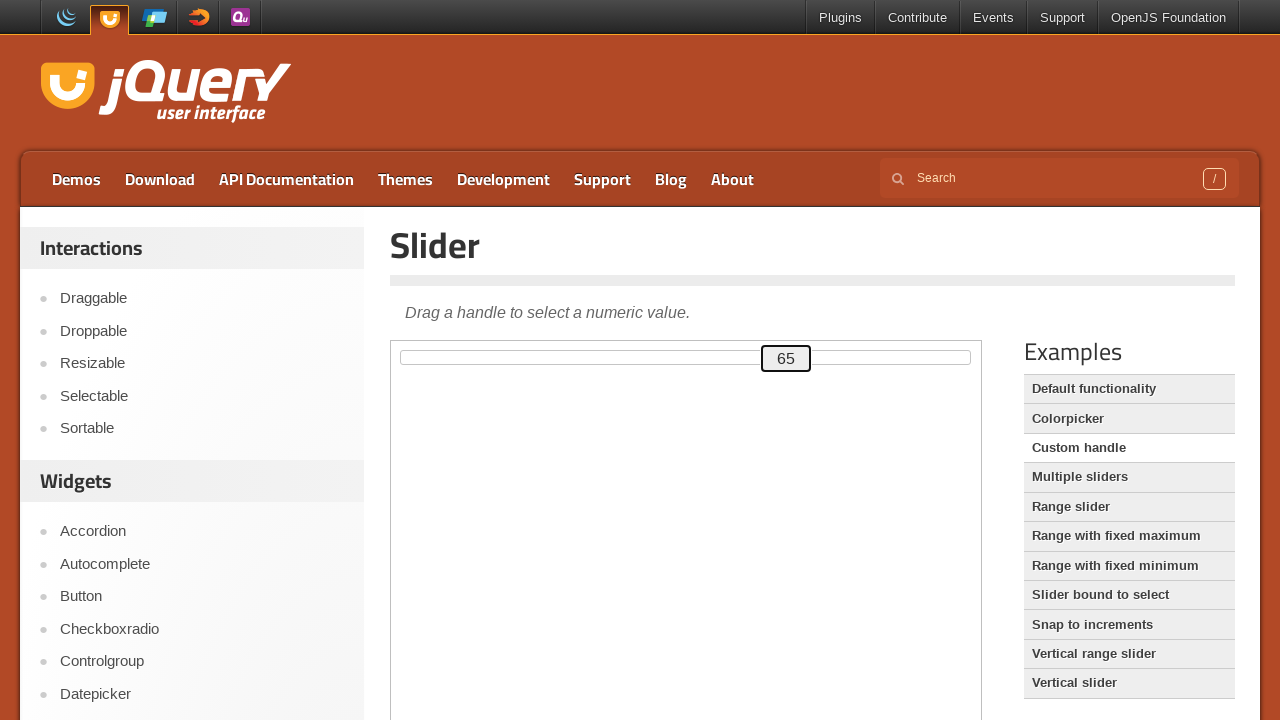

Pressed ArrowRight to increase slider value towards target 75 on iframe.demo-frame >> internal:control=enter-frame >> div#custom-handle
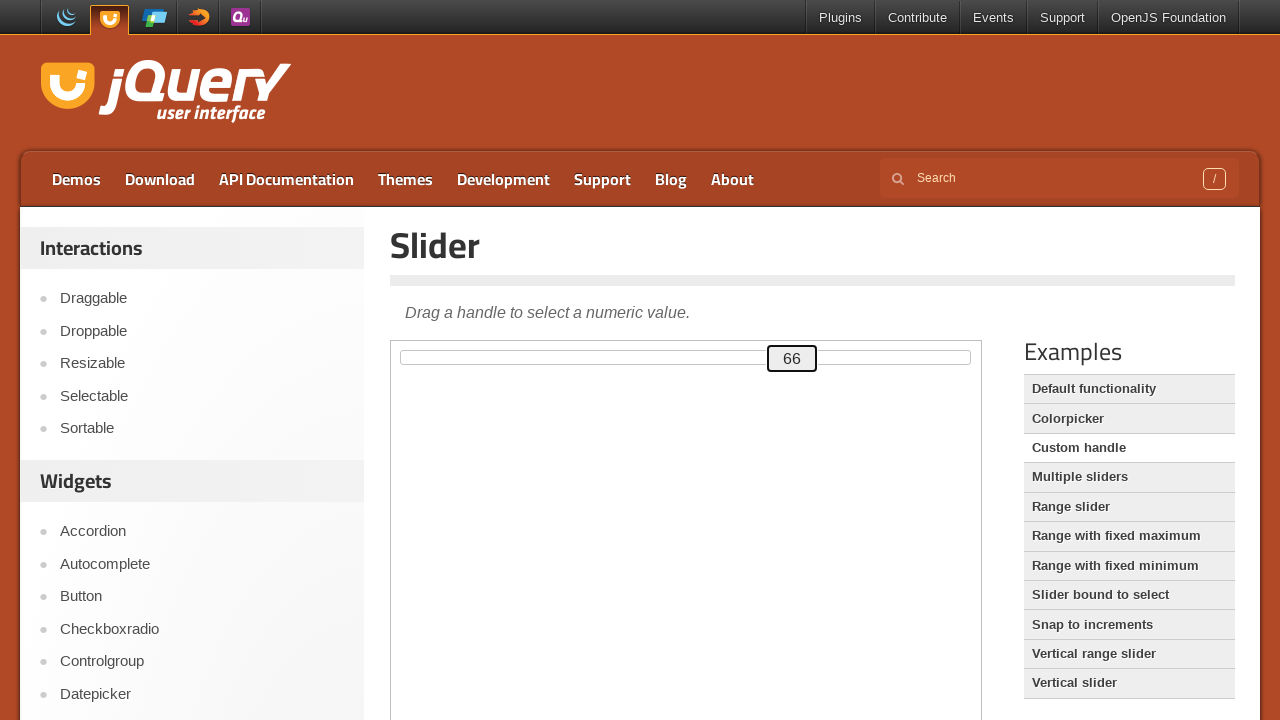

Updated current slider value to 66
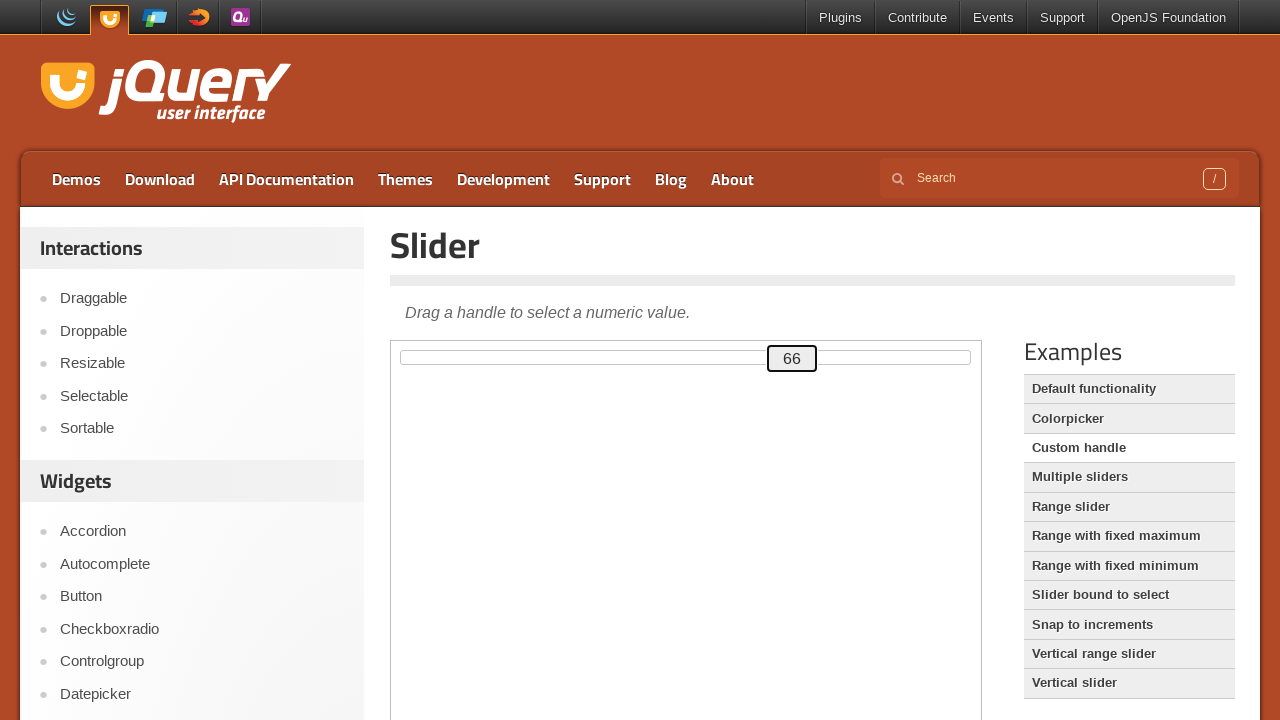

Pressed ArrowRight to increase slider value towards target 75 on iframe.demo-frame >> internal:control=enter-frame >> div#custom-handle
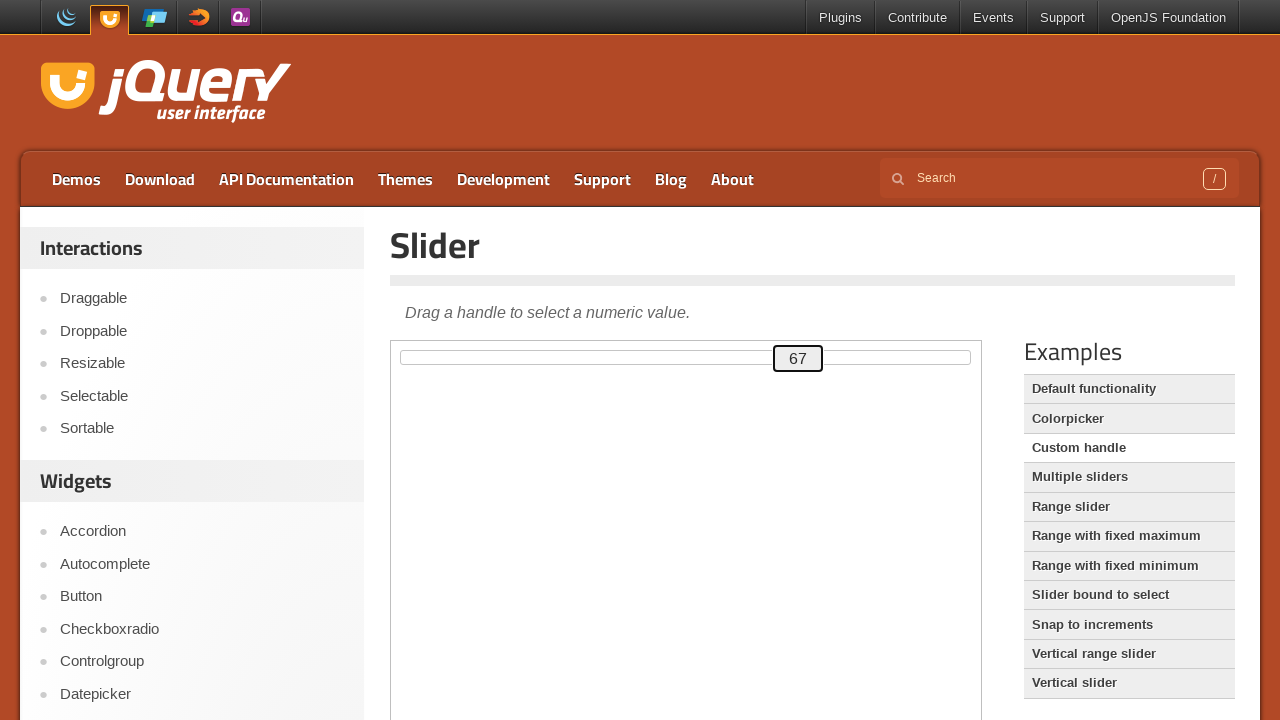

Updated current slider value to 67
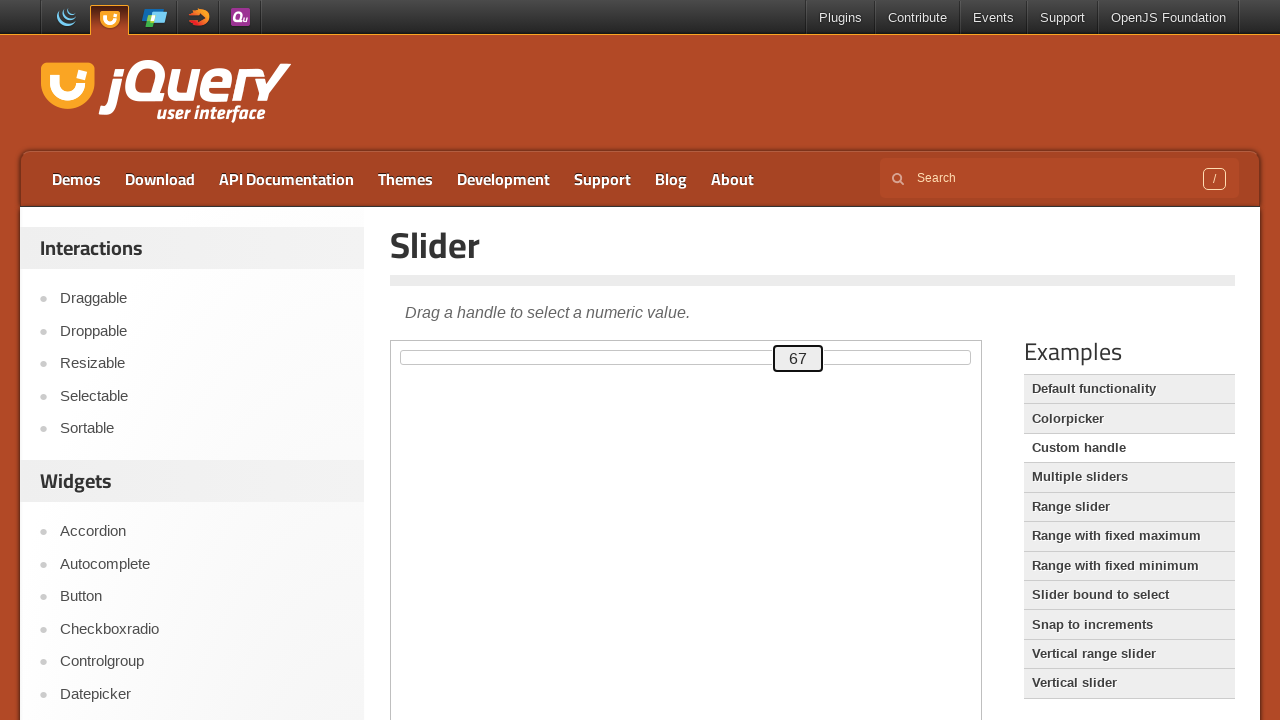

Pressed ArrowRight to increase slider value towards target 75 on iframe.demo-frame >> internal:control=enter-frame >> div#custom-handle
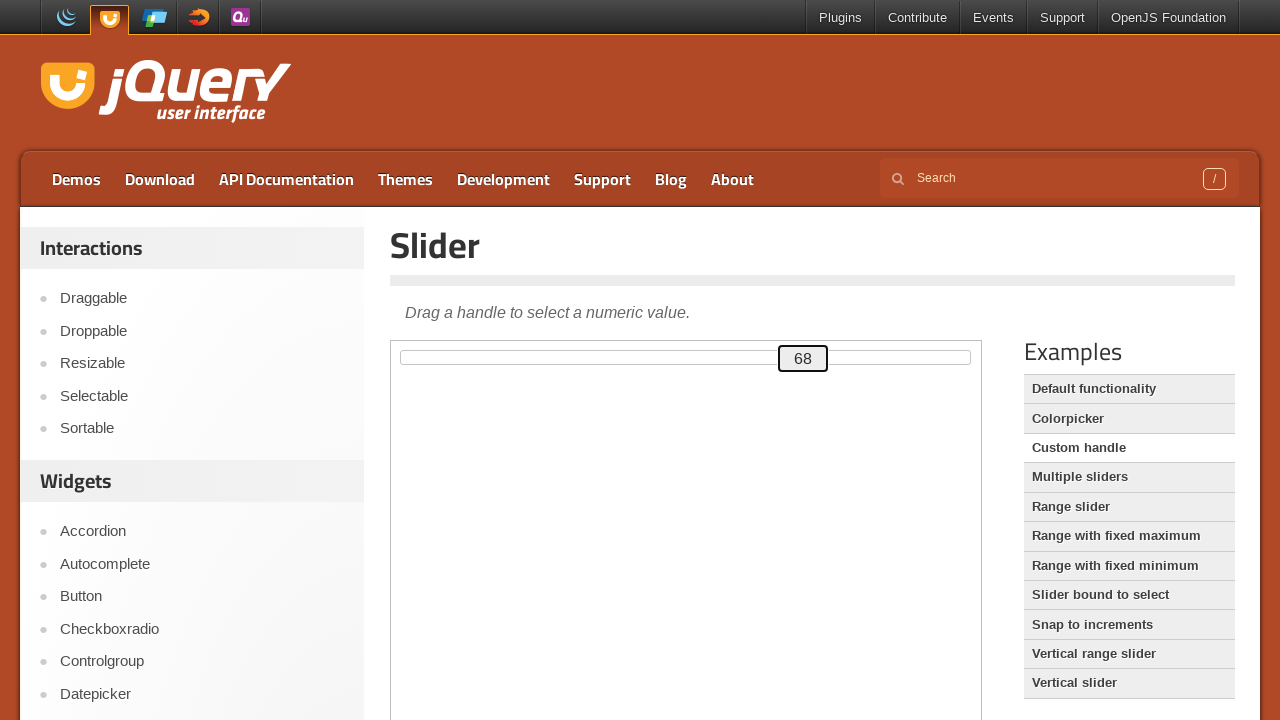

Updated current slider value to 68
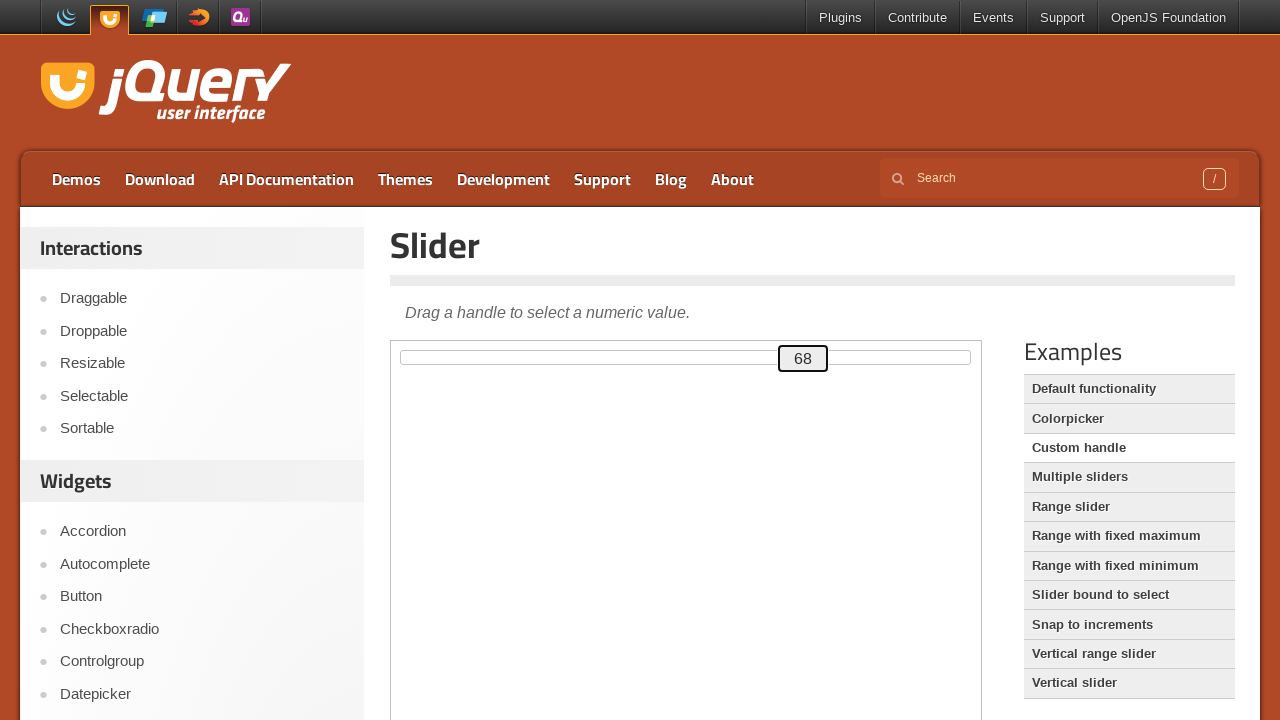

Pressed ArrowRight to increase slider value towards target 75 on iframe.demo-frame >> internal:control=enter-frame >> div#custom-handle
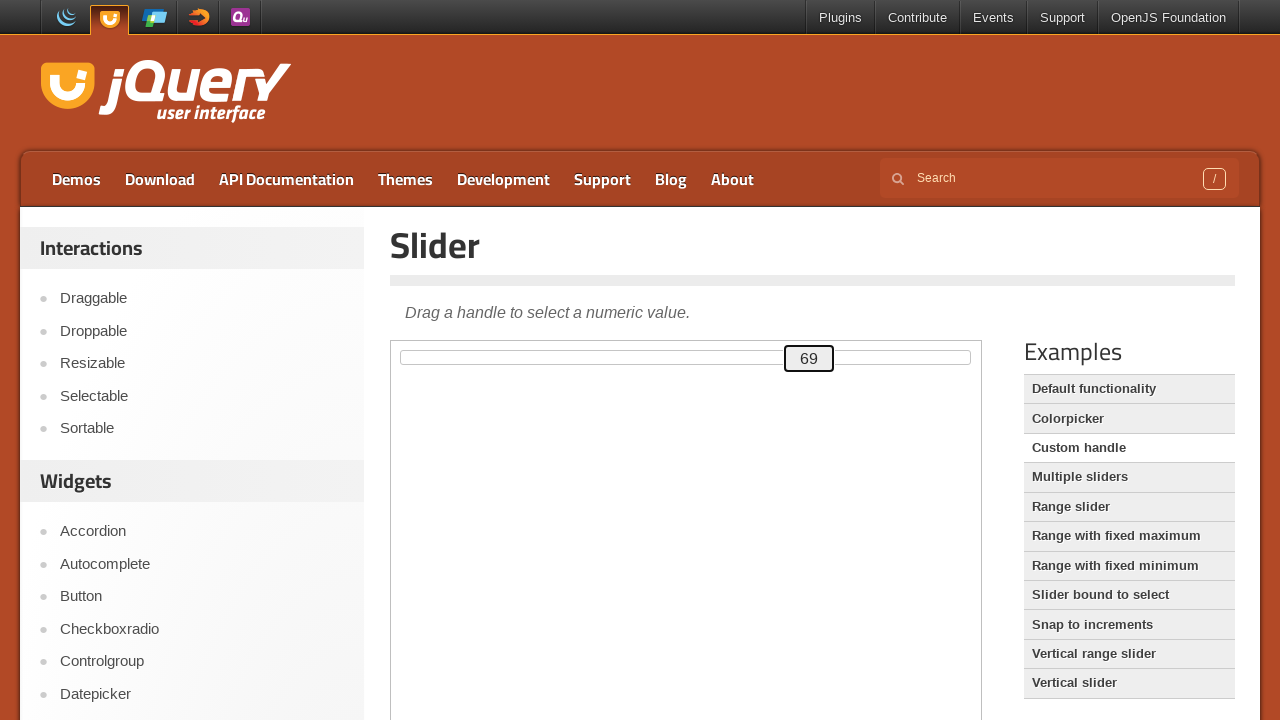

Updated current slider value to 69
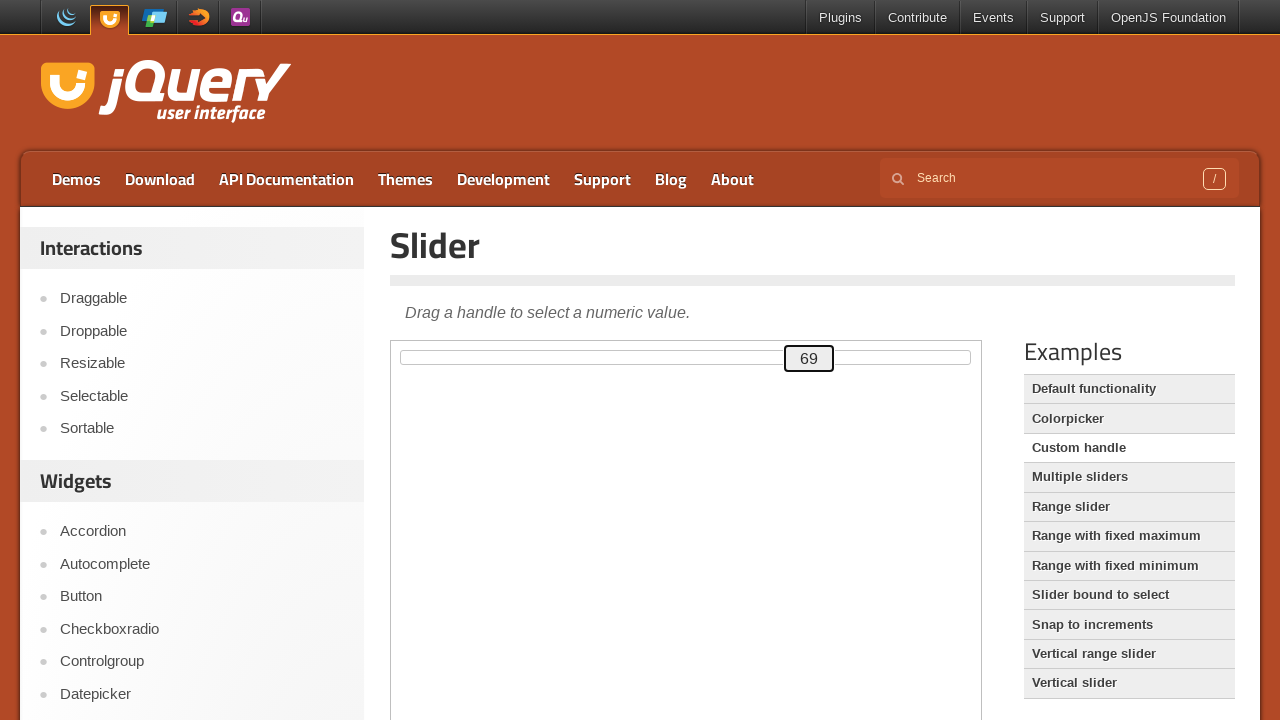

Pressed ArrowRight to increase slider value towards target 75 on iframe.demo-frame >> internal:control=enter-frame >> div#custom-handle
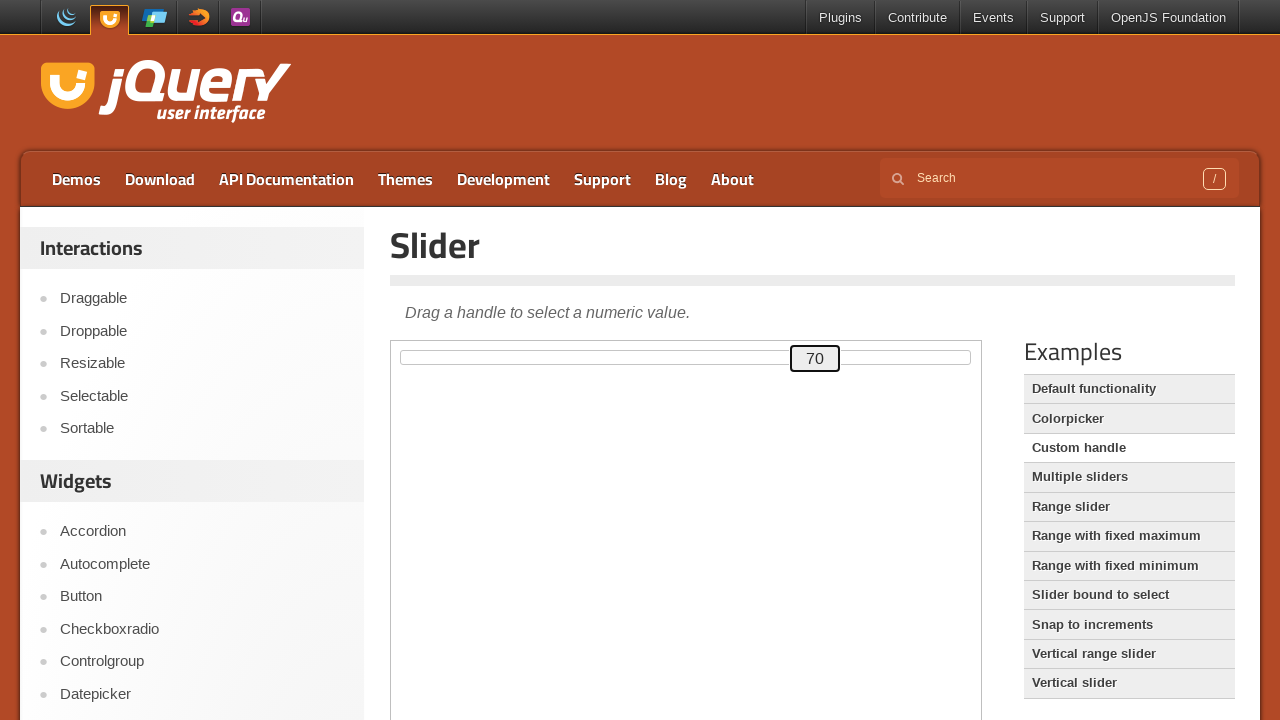

Updated current slider value to 70
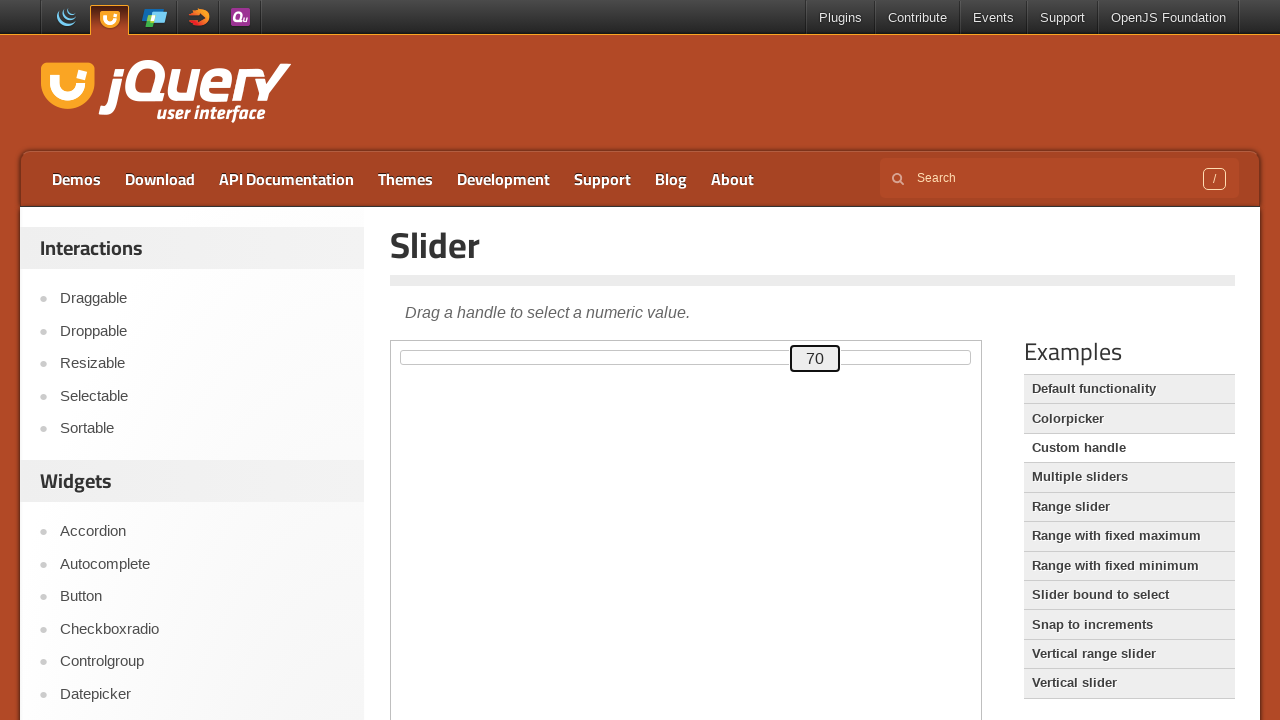

Pressed ArrowRight to increase slider value towards target 75 on iframe.demo-frame >> internal:control=enter-frame >> div#custom-handle
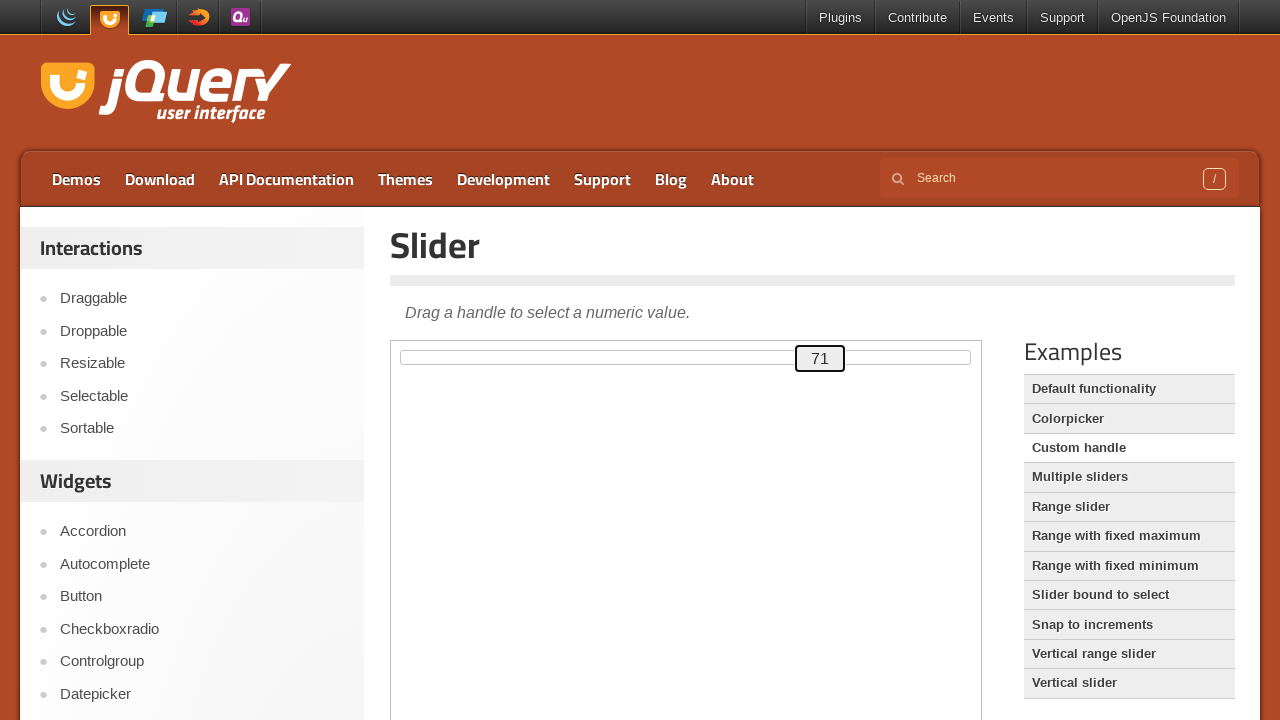

Updated current slider value to 71
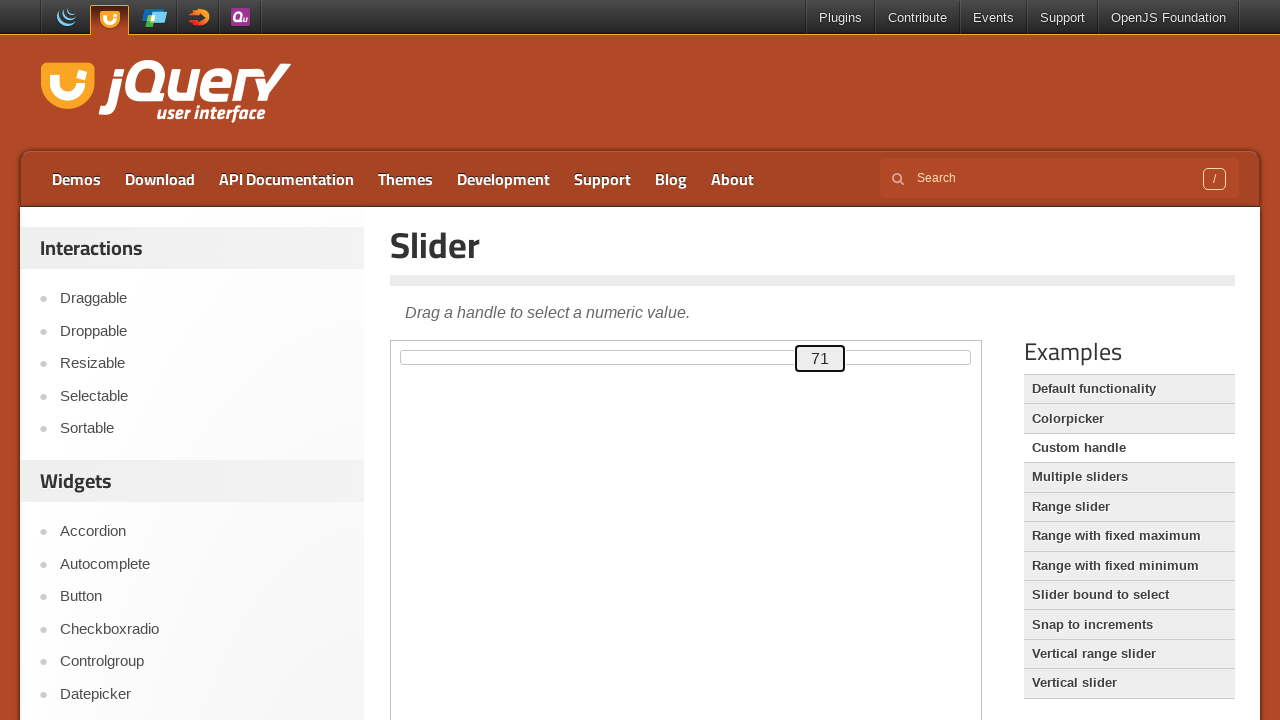

Pressed ArrowRight to increase slider value towards target 75 on iframe.demo-frame >> internal:control=enter-frame >> div#custom-handle
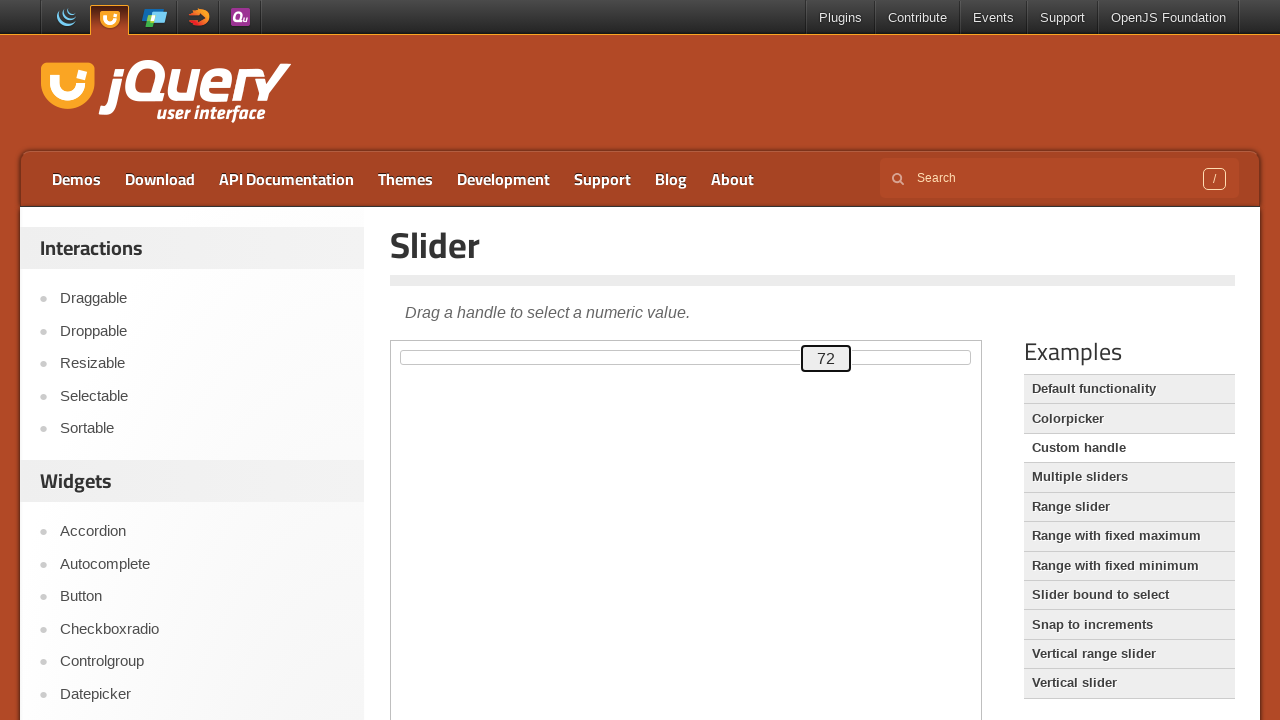

Updated current slider value to 72
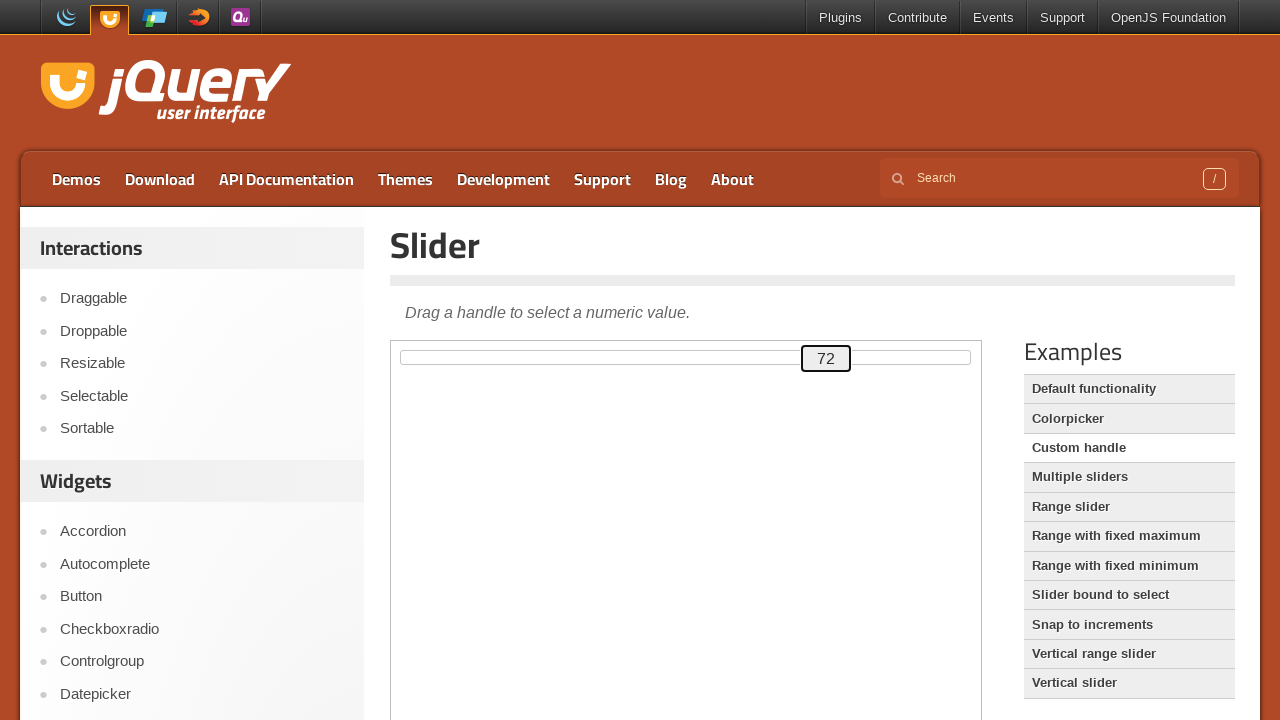

Pressed ArrowRight to increase slider value towards target 75 on iframe.demo-frame >> internal:control=enter-frame >> div#custom-handle
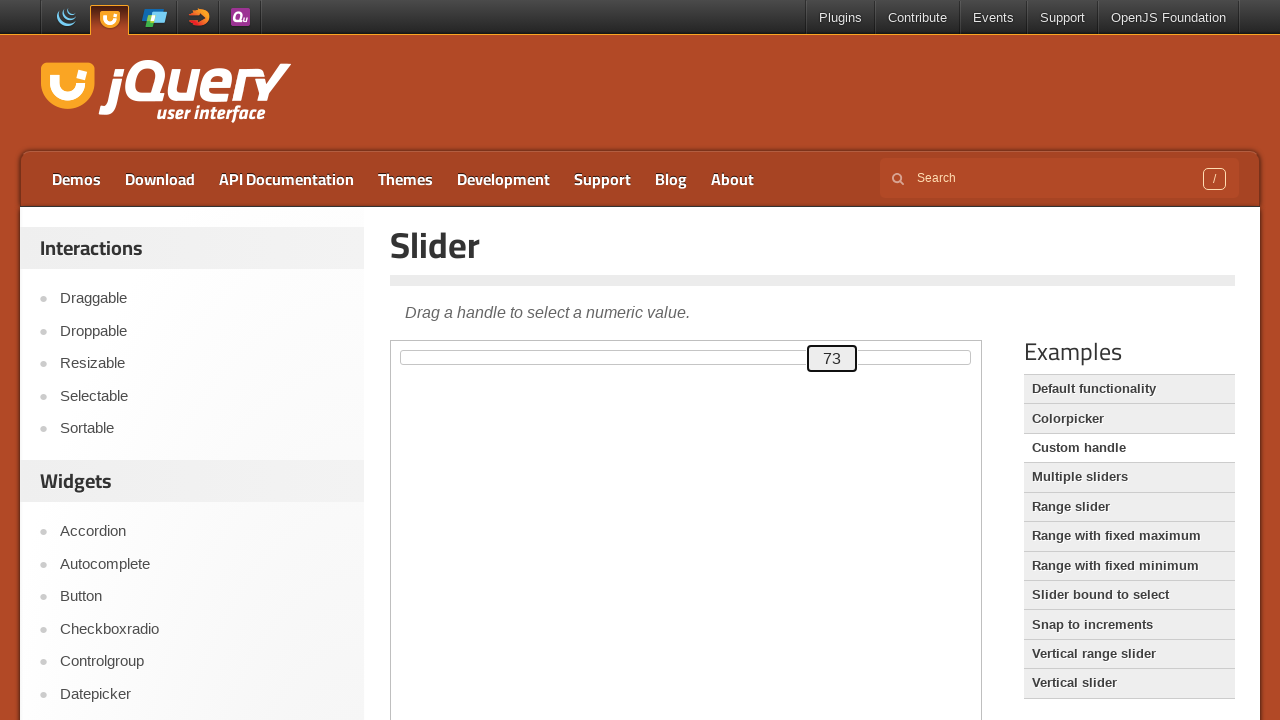

Updated current slider value to 73
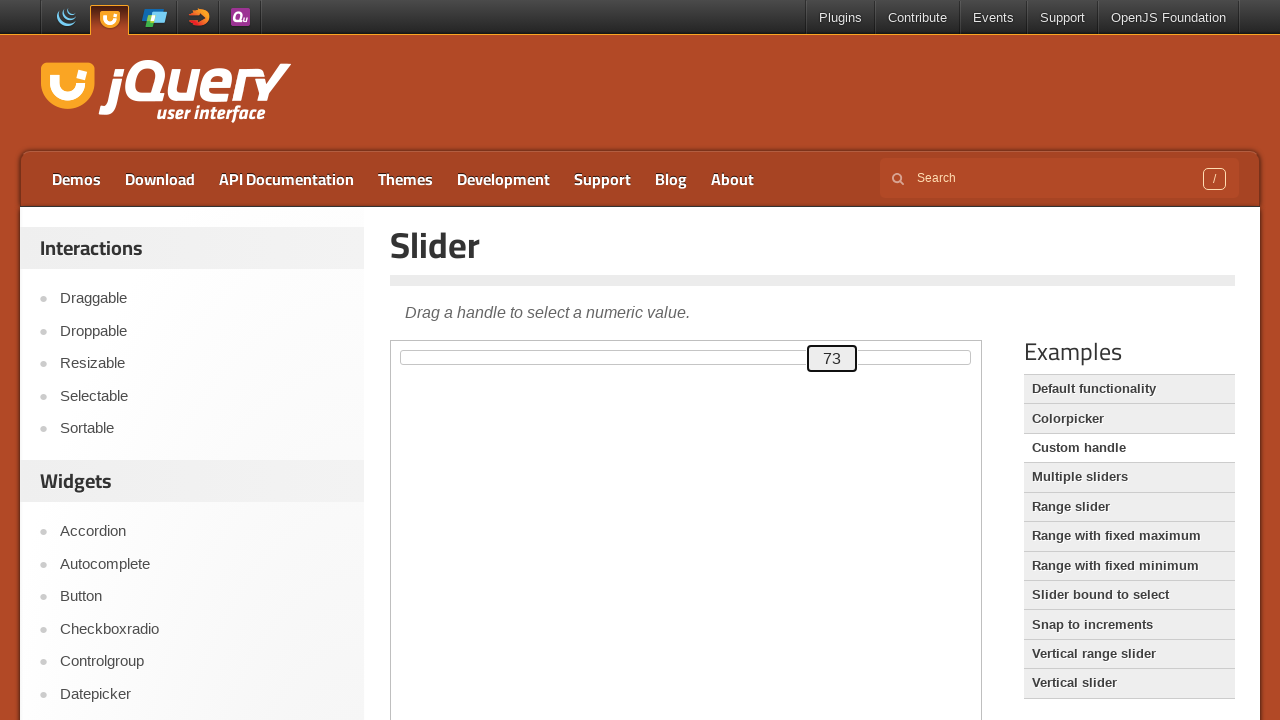

Pressed ArrowRight to increase slider value towards target 75 on iframe.demo-frame >> internal:control=enter-frame >> div#custom-handle
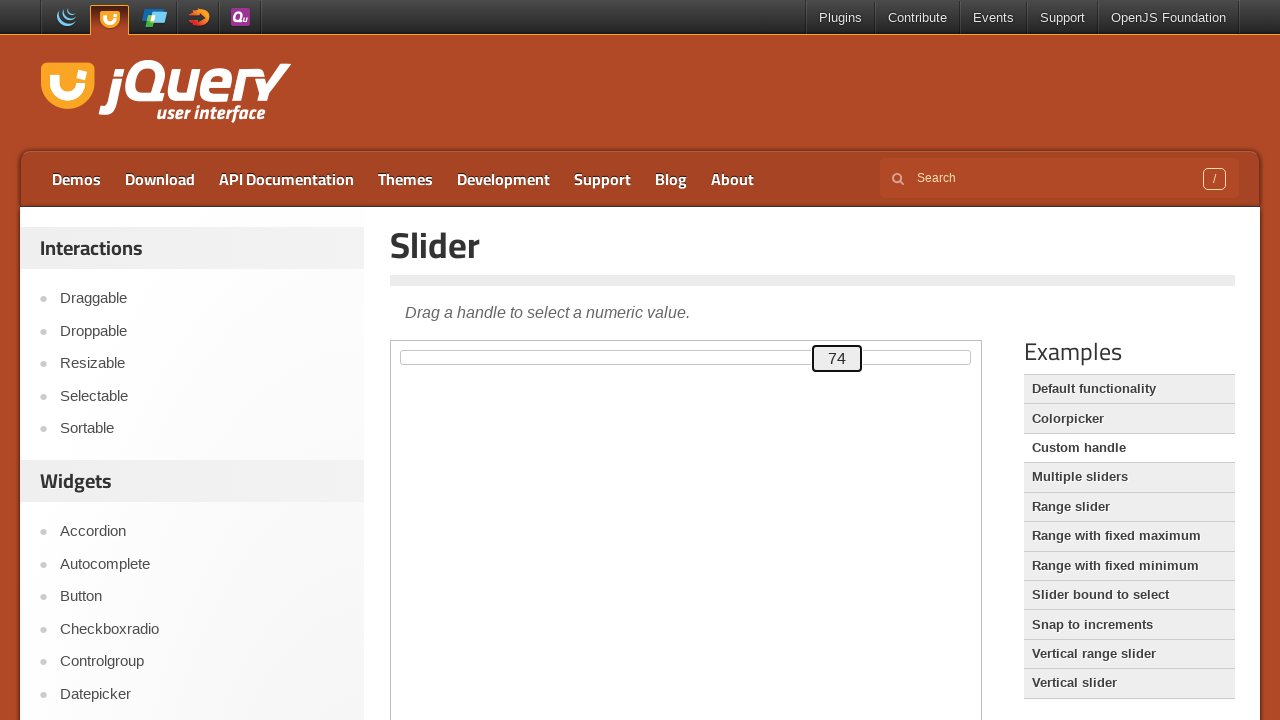

Updated current slider value to 74
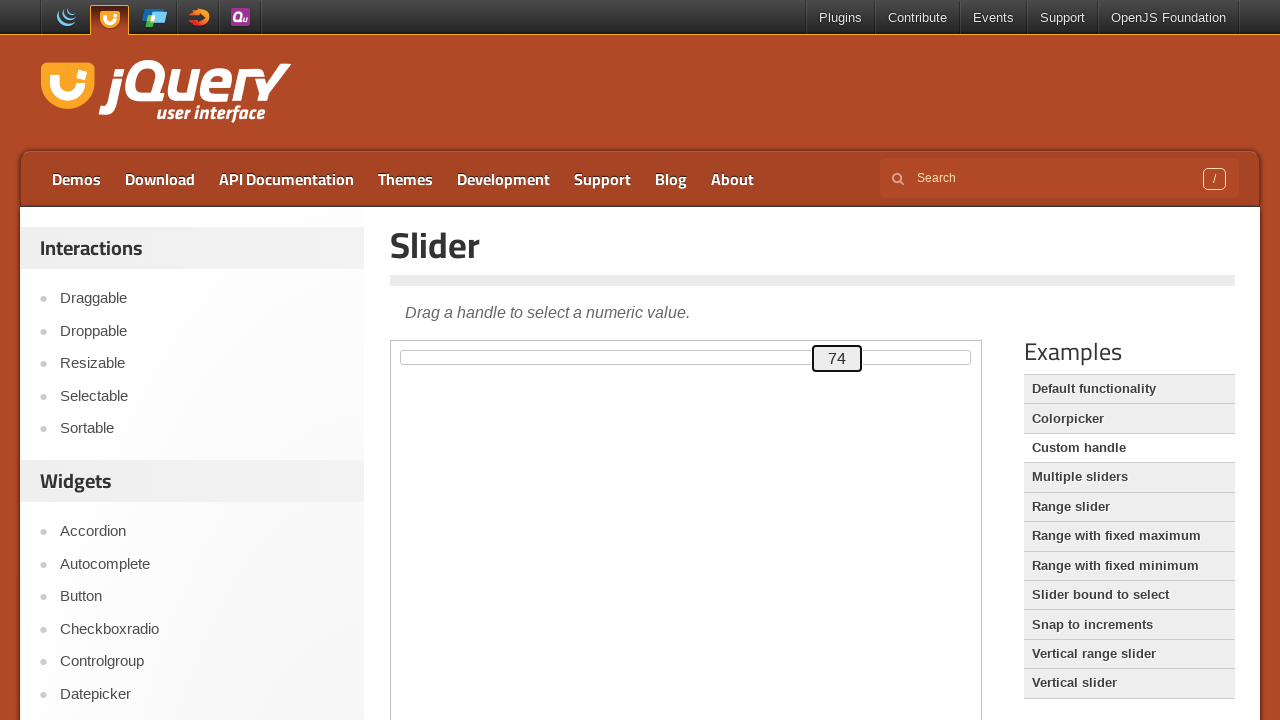

Pressed ArrowRight to increase slider value towards target 75 on iframe.demo-frame >> internal:control=enter-frame >> div#custom-handle
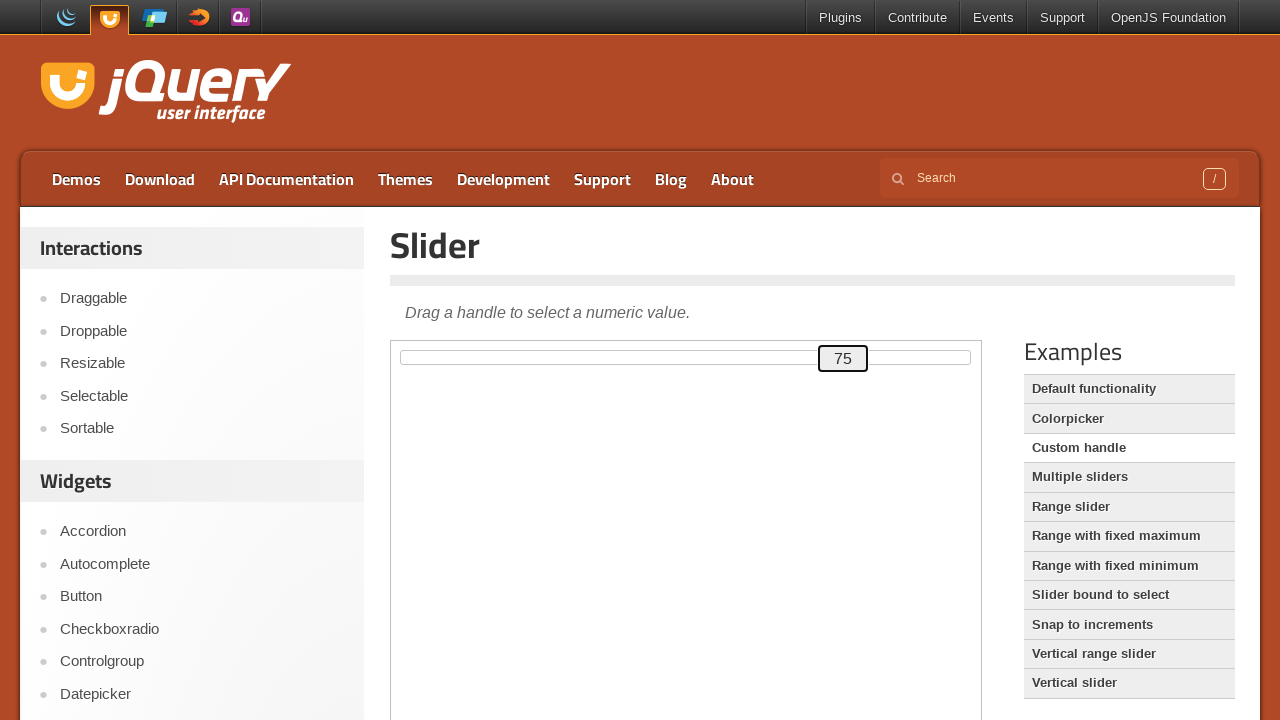

Updated current slider value to 75
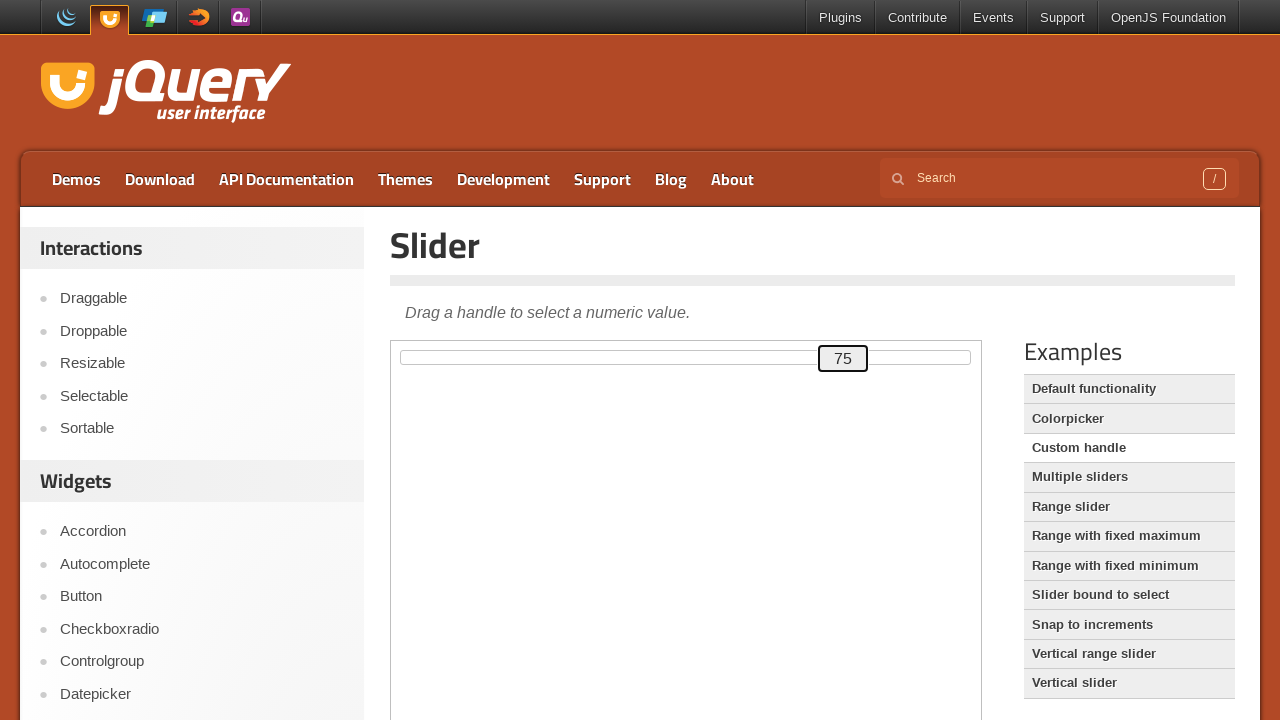

Verified slider reached target value 75
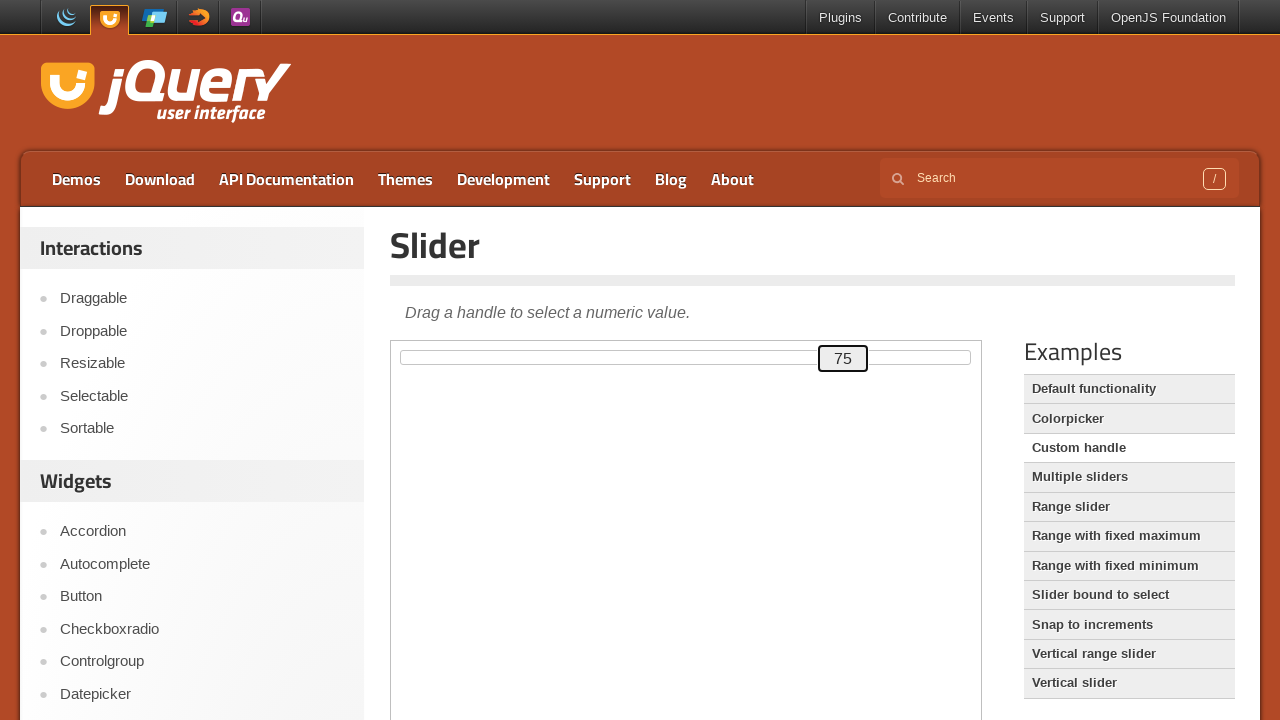

Retrieved current slider value: 75
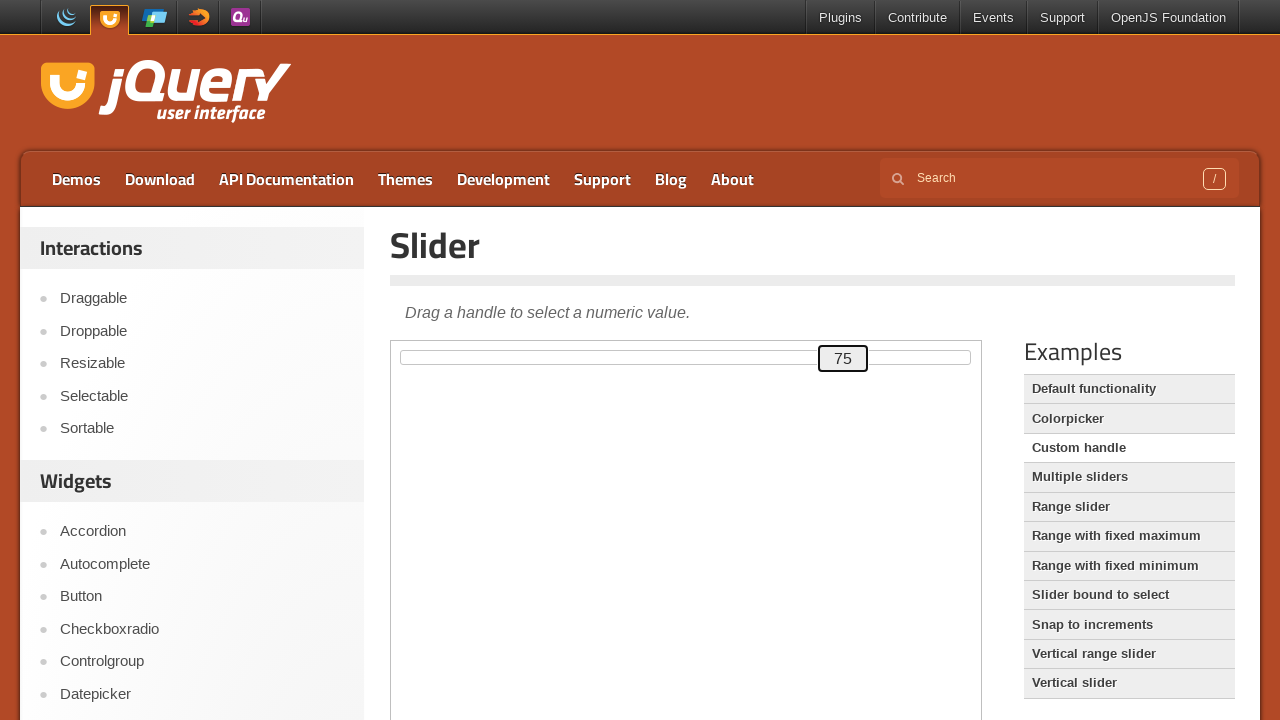

Pressed ArrowLeft to decrease slider value towards target 30 on iframe.demo-frame >> internal:control=enter-frame >> div#custom-handle
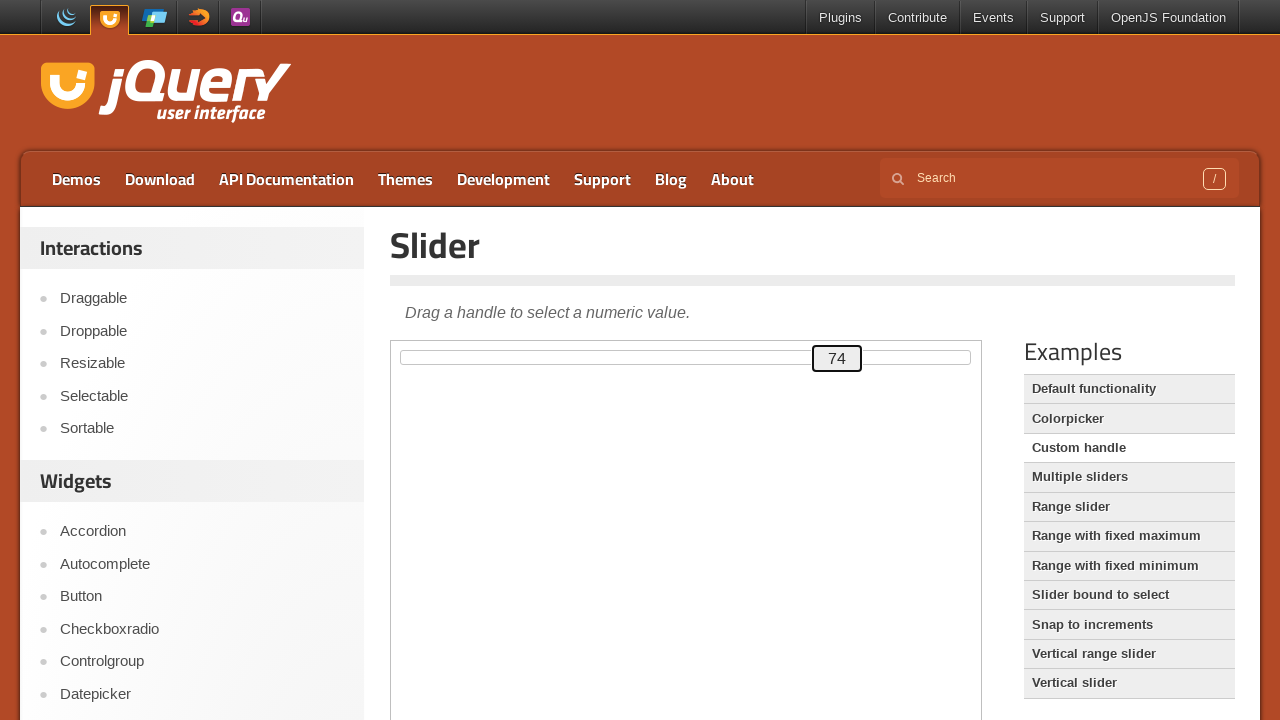

Updated current slider value to 74
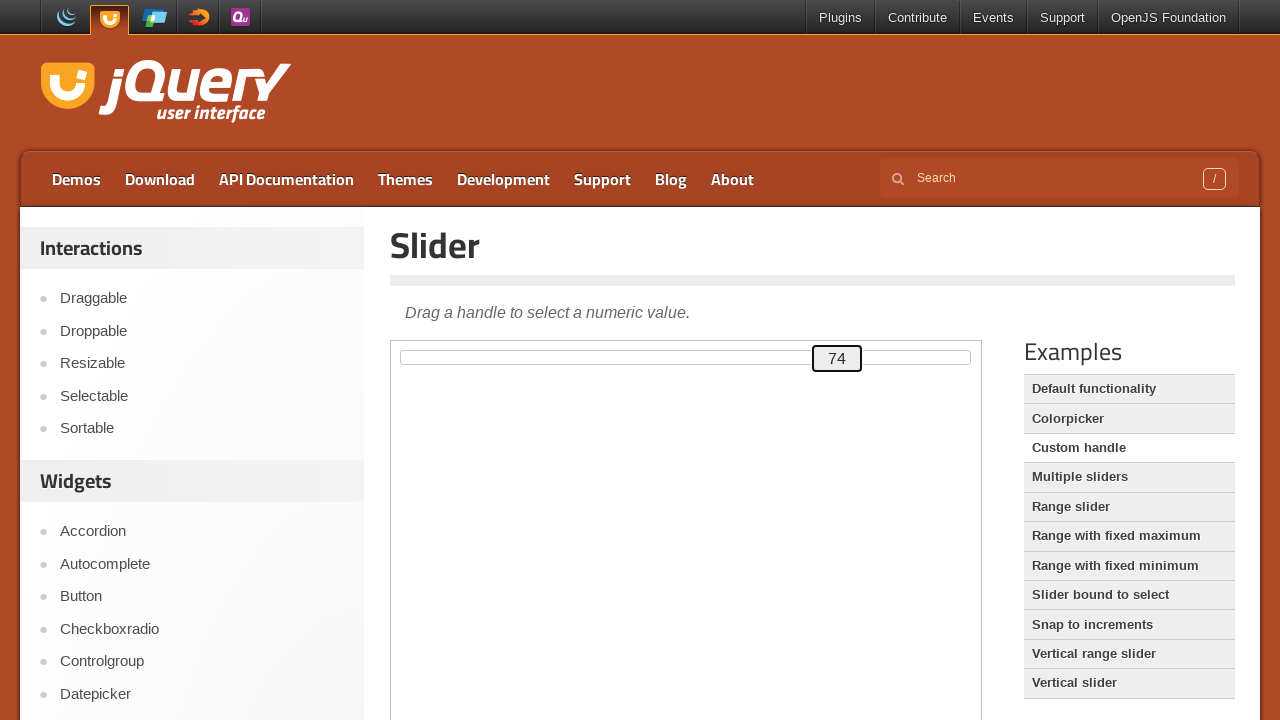

Pressed ArrowLeft to decrease slider value towards target 30 on iframe.demo-frame >> internal:control=enter-frame >> div#custom-handle
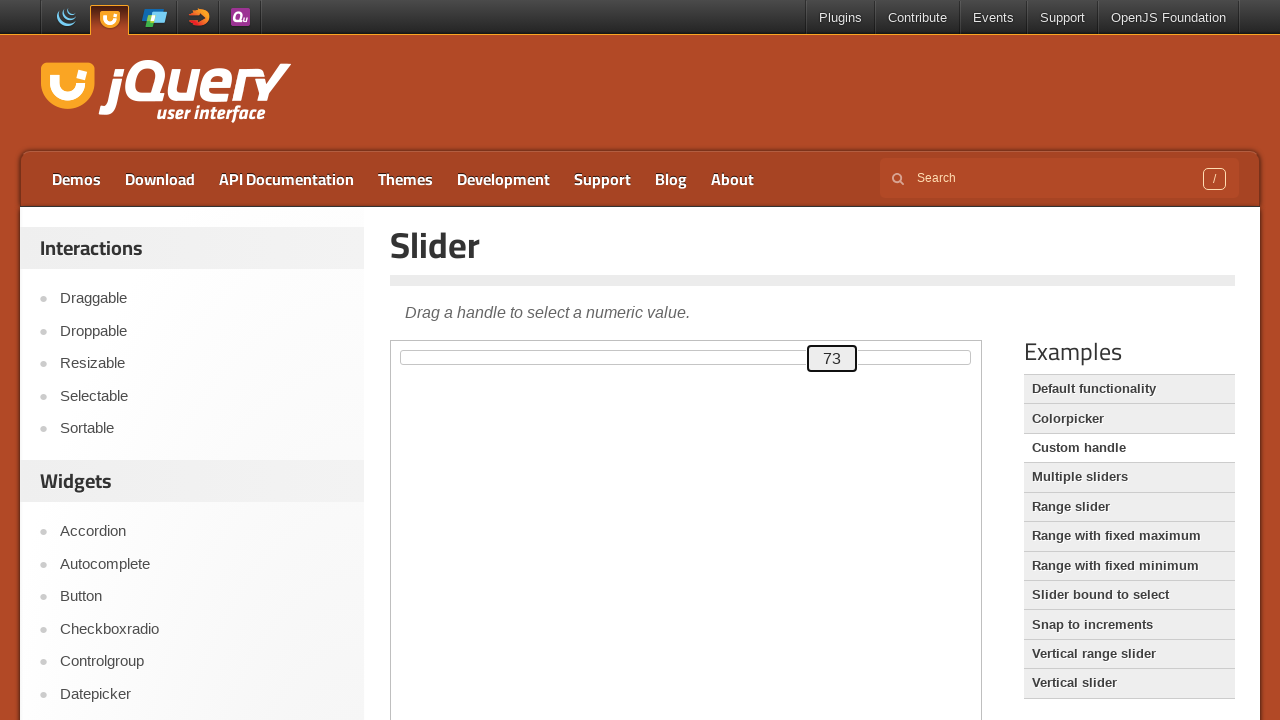

Updated current slider value to 73
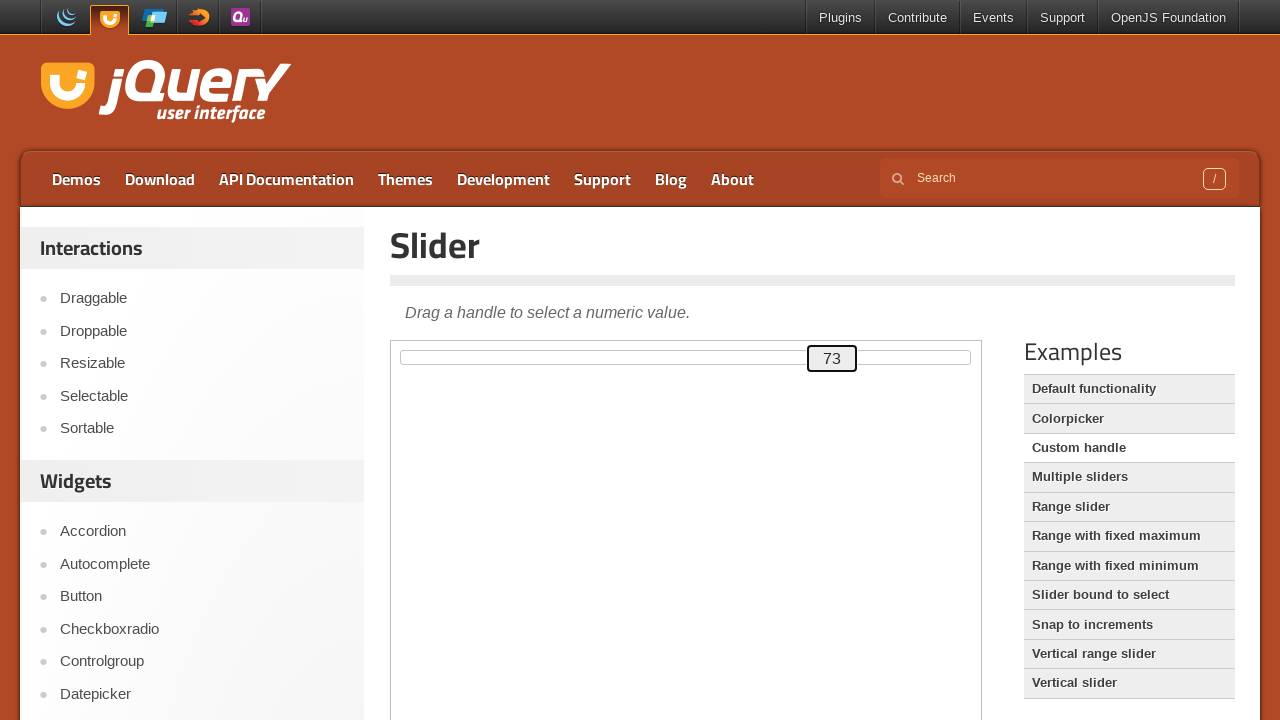

Pressed ArrowLeft to decrease slider value towards target 30 on iframe.demo-frame >> internal:control=enter-frame >> div#custom-handle
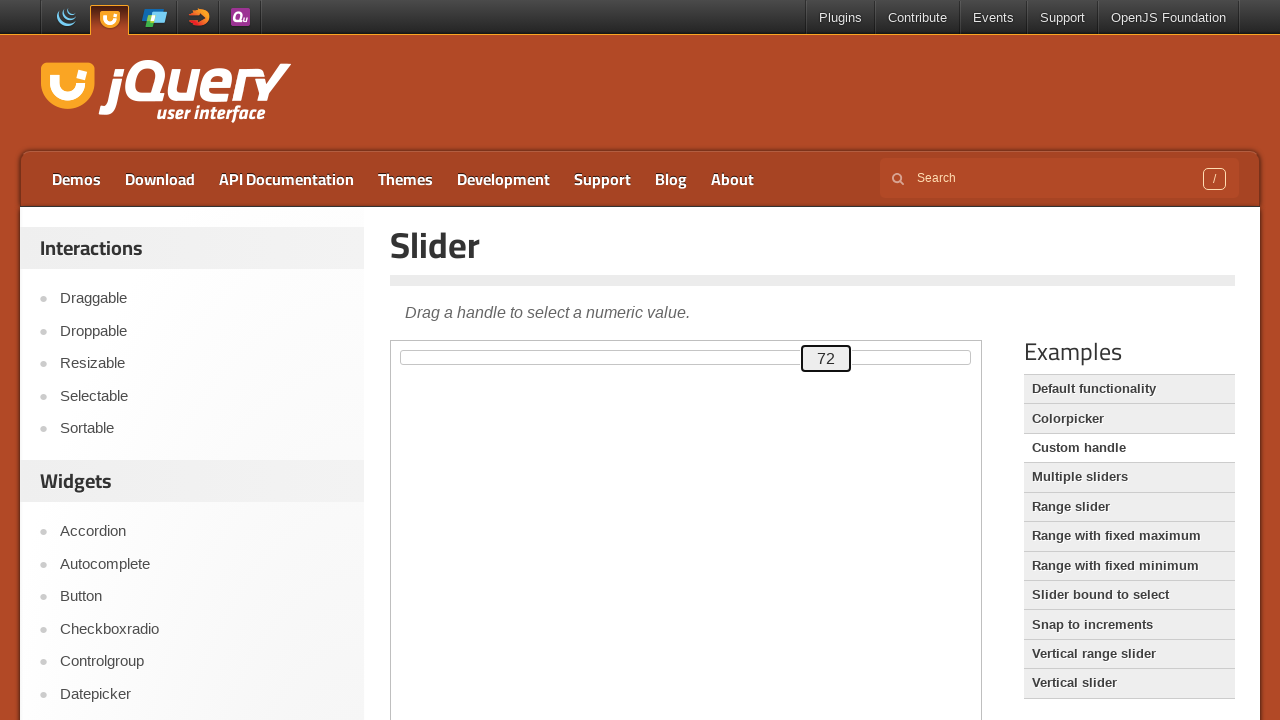

Updated current slider value to 72
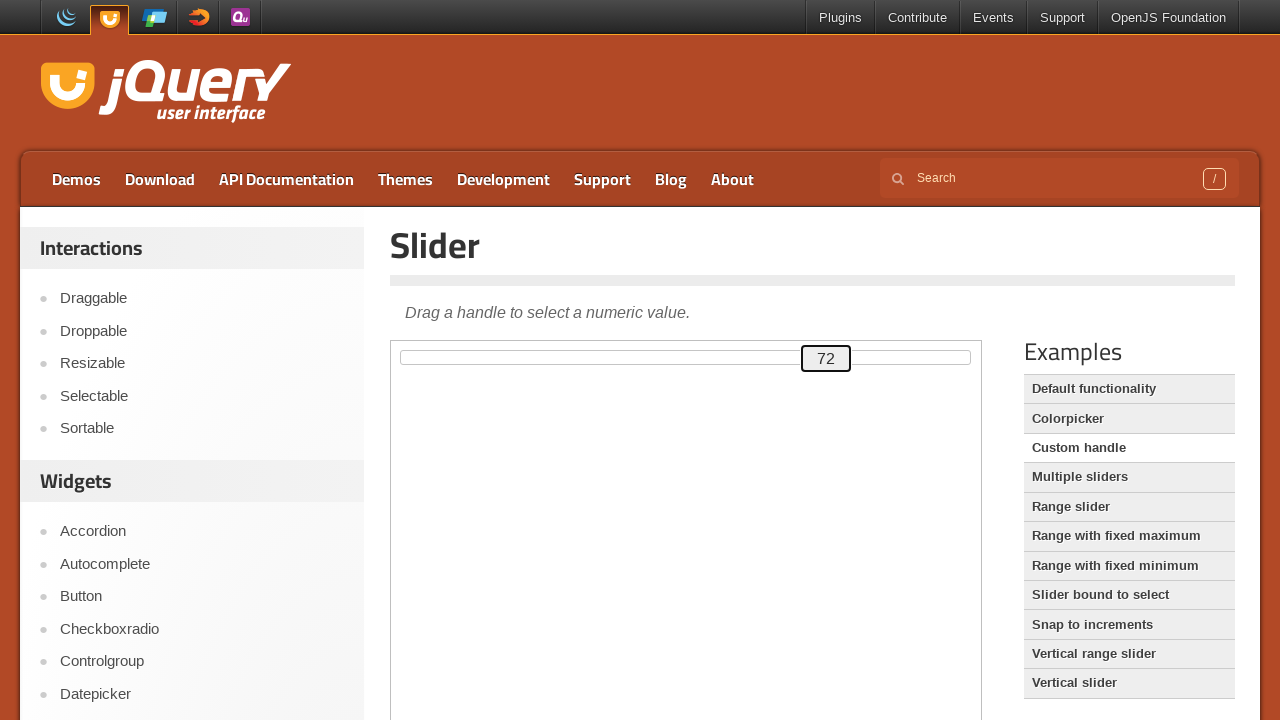

Pressed ArrowLeft to decrease slider value towards target 30 on iframe.demo-frame >> internal:control=enter-frame >> div#custom-handle
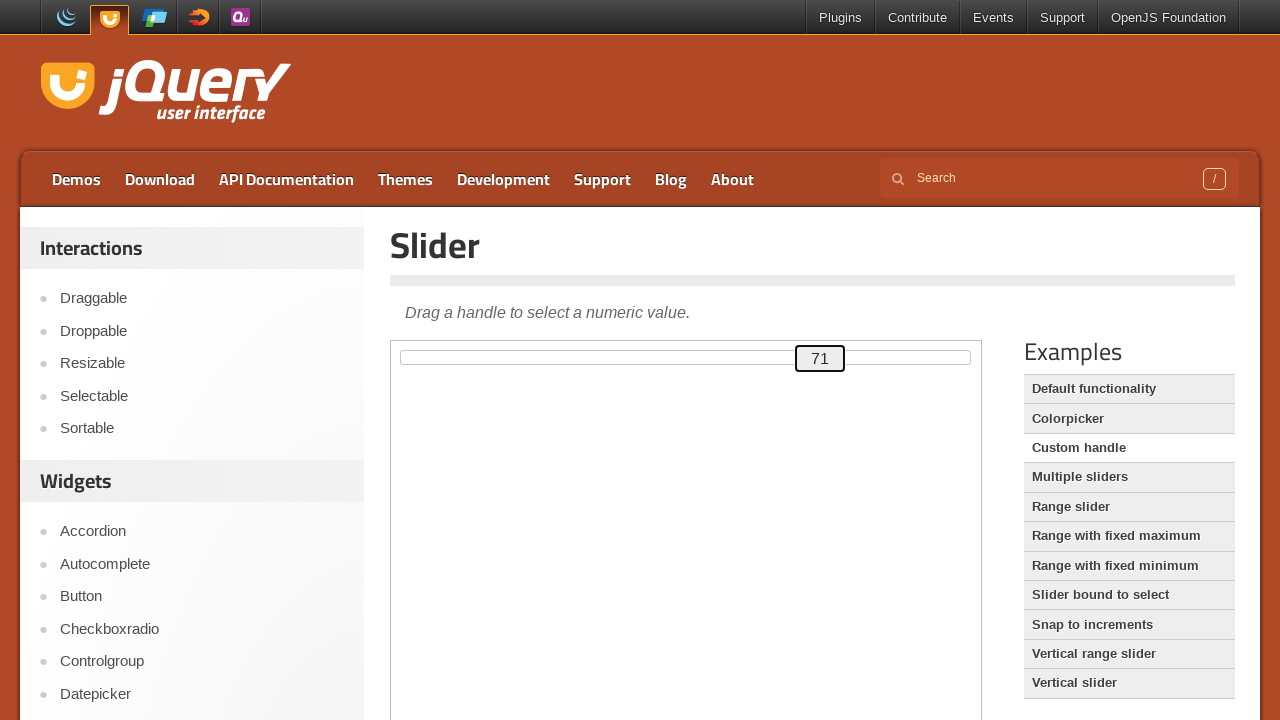

Updated current slider value to 71
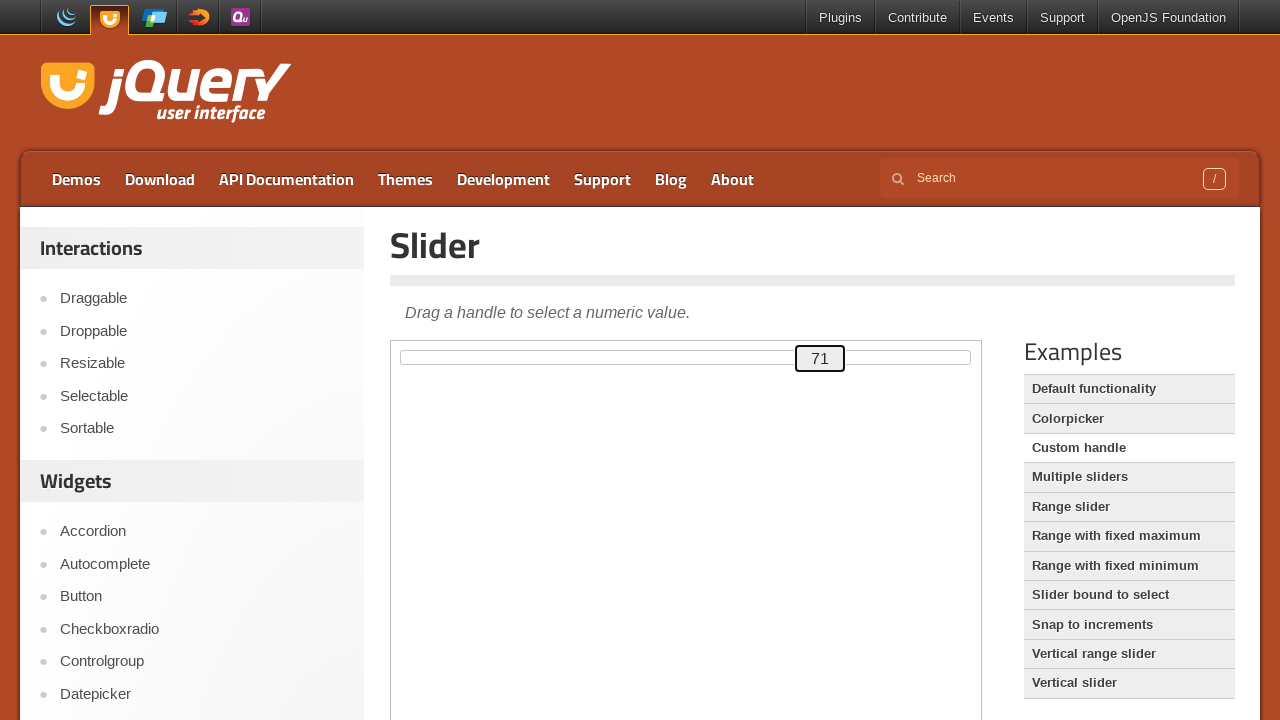

Pressed ArrowLeft to decrease slider value towards target 30 on iframe.demo-frame >> internal:control=enter-frame >> div#custom-handle
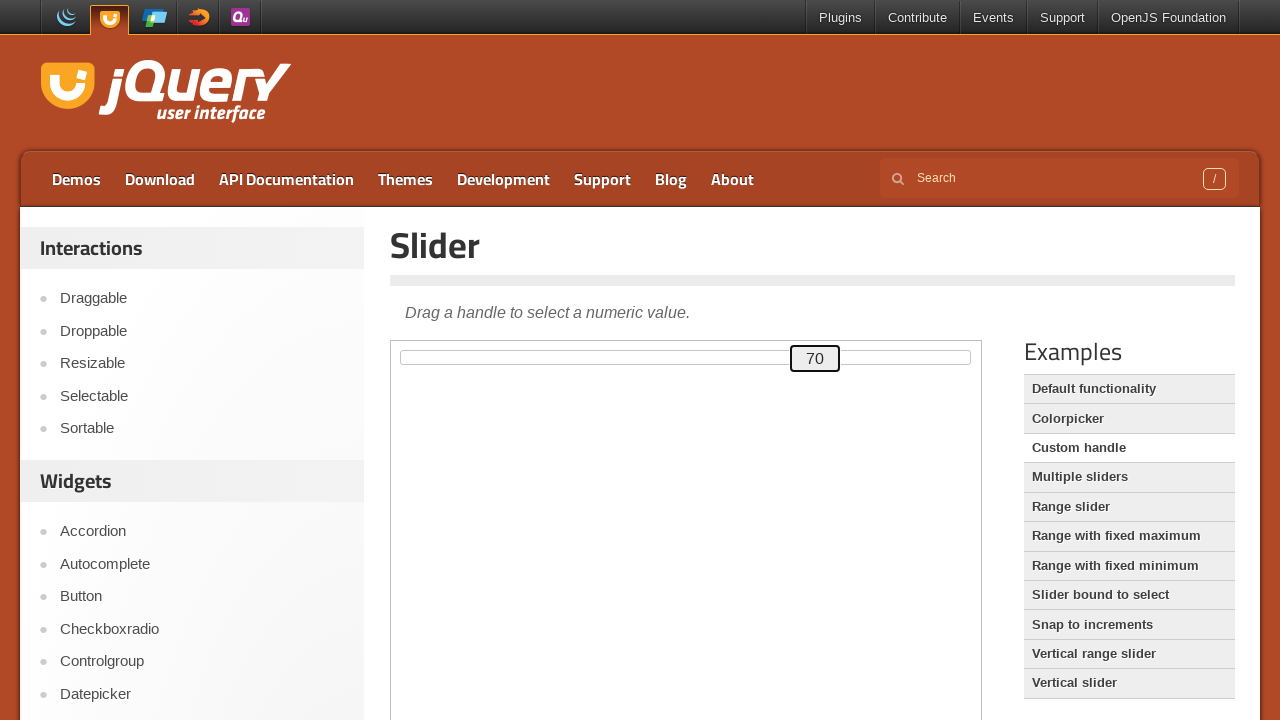

Updated current slider value to 70
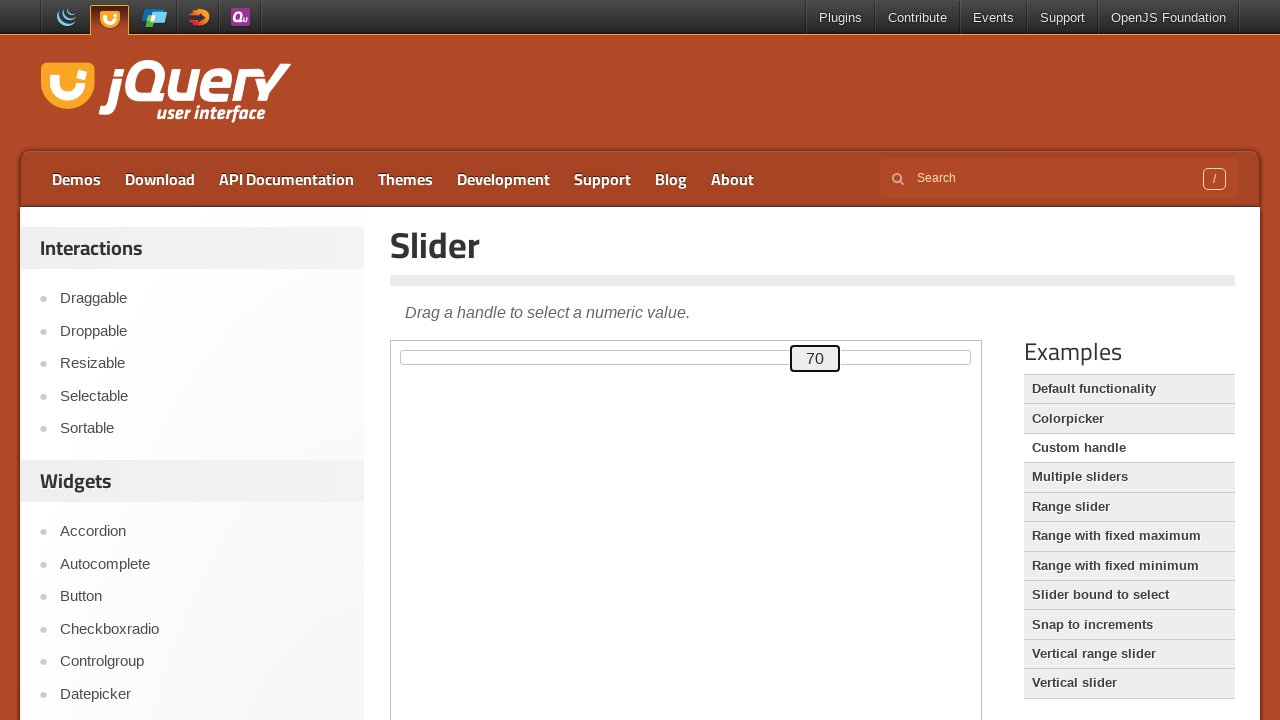

Pressed ArrowLeft to decrease slider value towards target 30 on iframe.demo-frame >> internal:control=enter-frame >> div#custom-handle
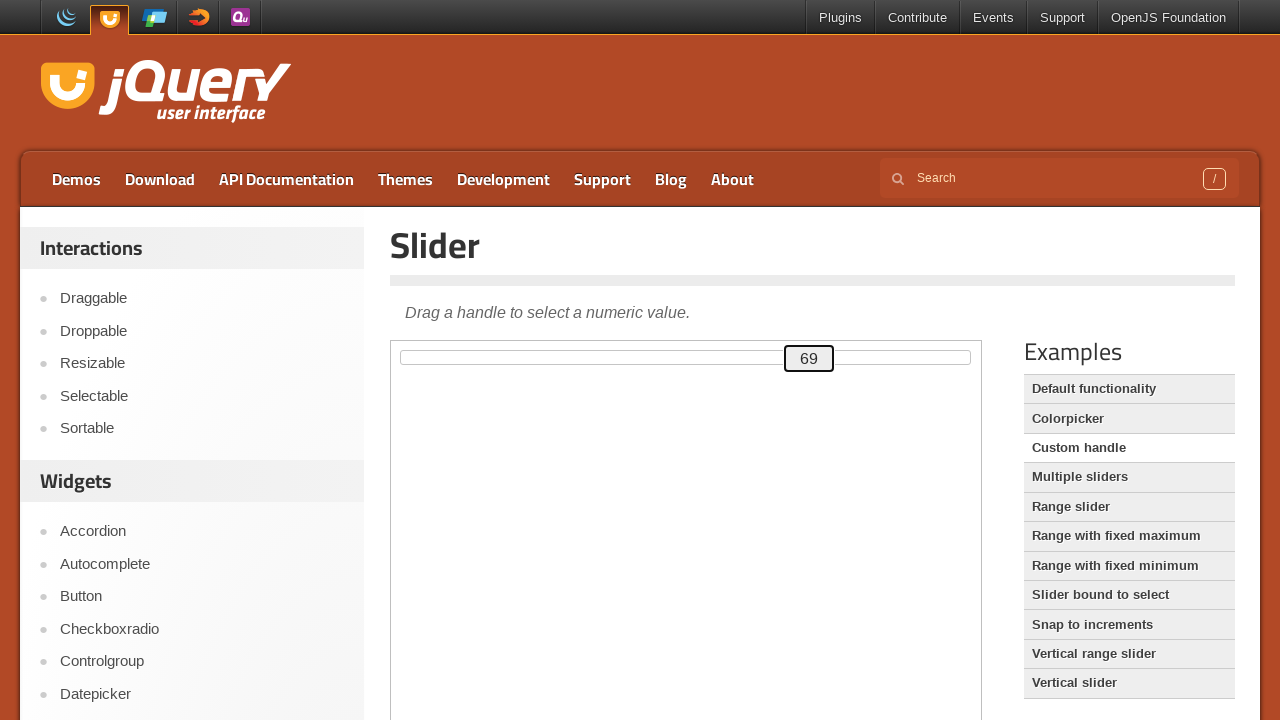

Updated current slider value to 69
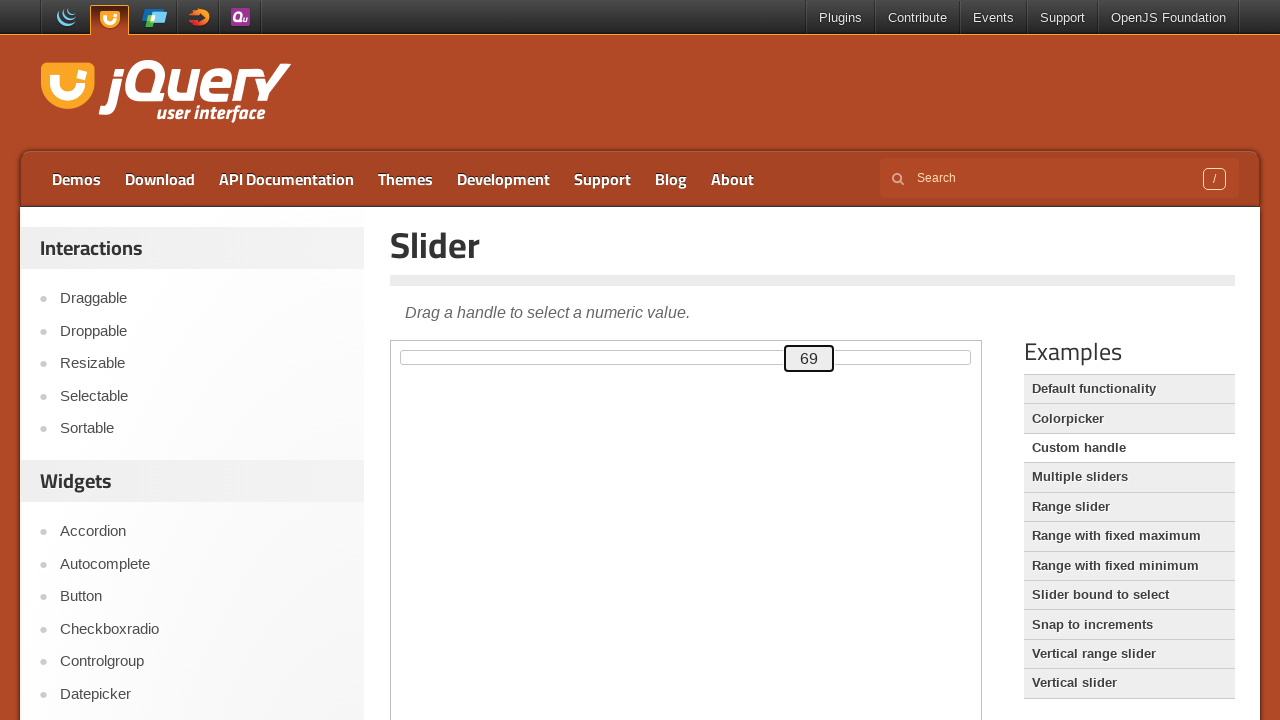

Pressed ArrowLeft to decrease slider value towards target 30 on iframe.demo-frame >> internal:control=enter-frame >> div#custom-handle
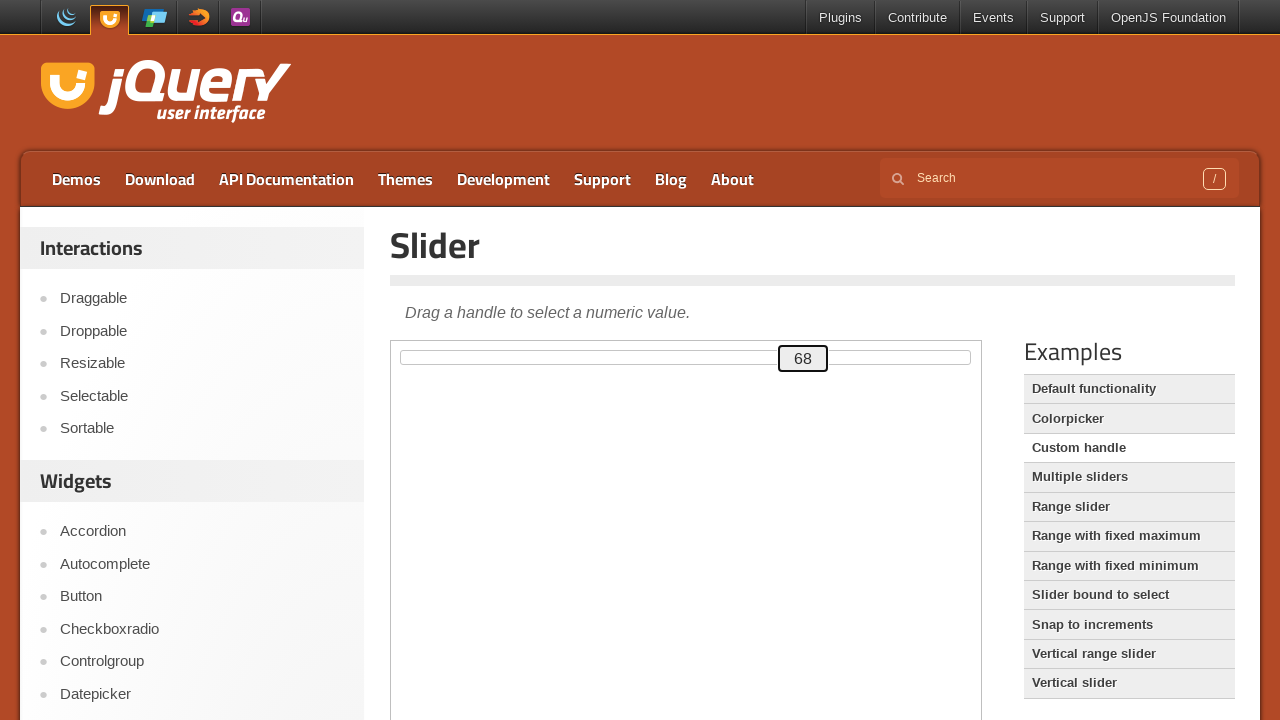

Updated current slider value to 68
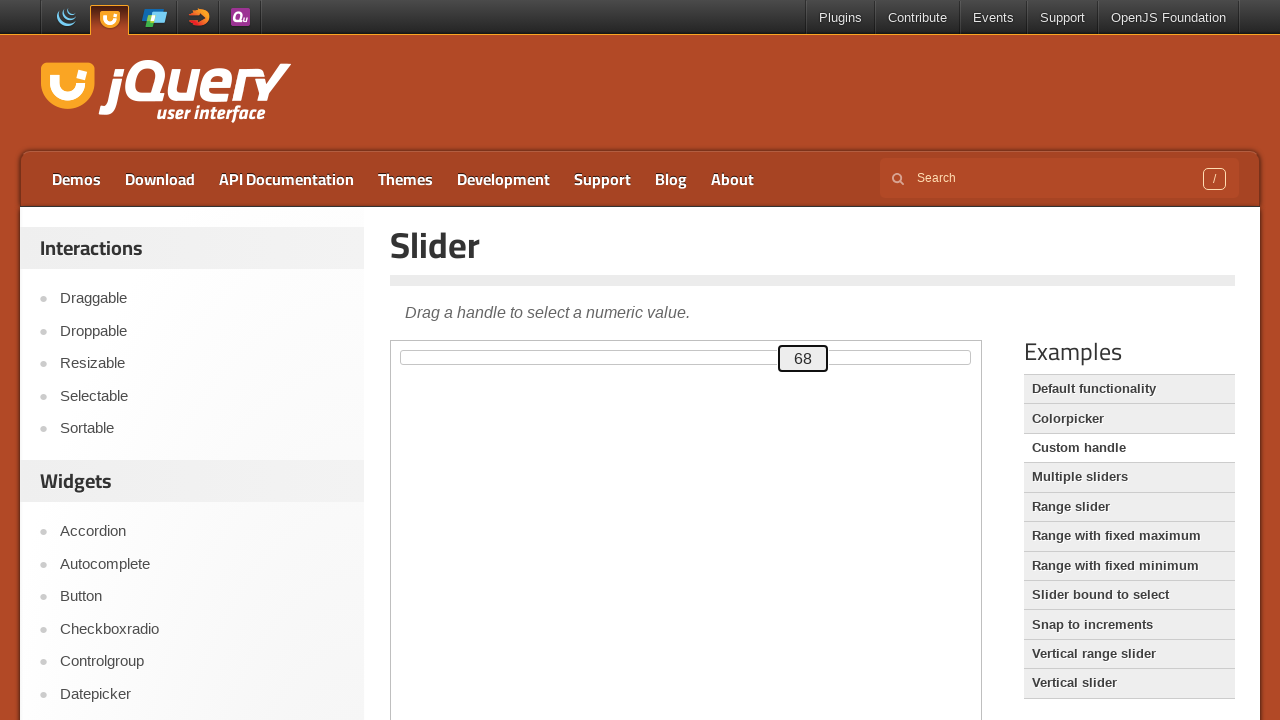

Pressed ArrowLeft to decrease slider value towards target 30 on iframe.demo-frame >> internal:control=enter-frame >> div#custom-handle
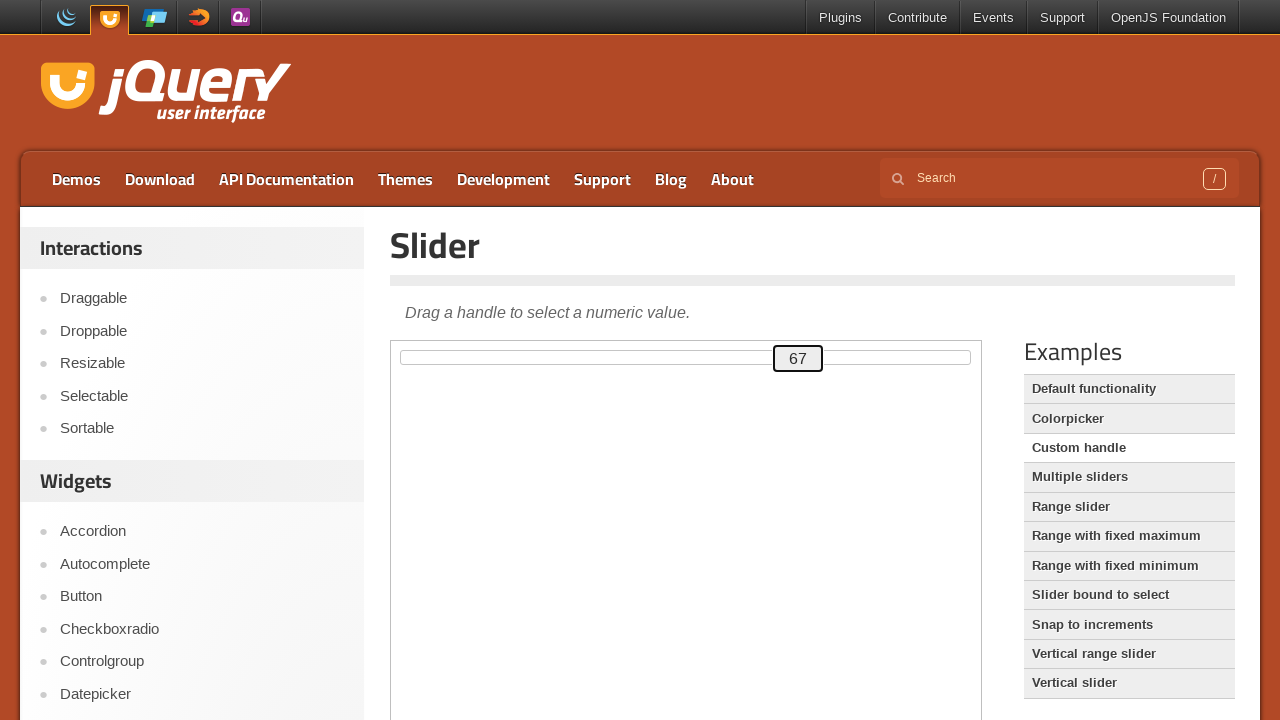

Updated current slider value to 67
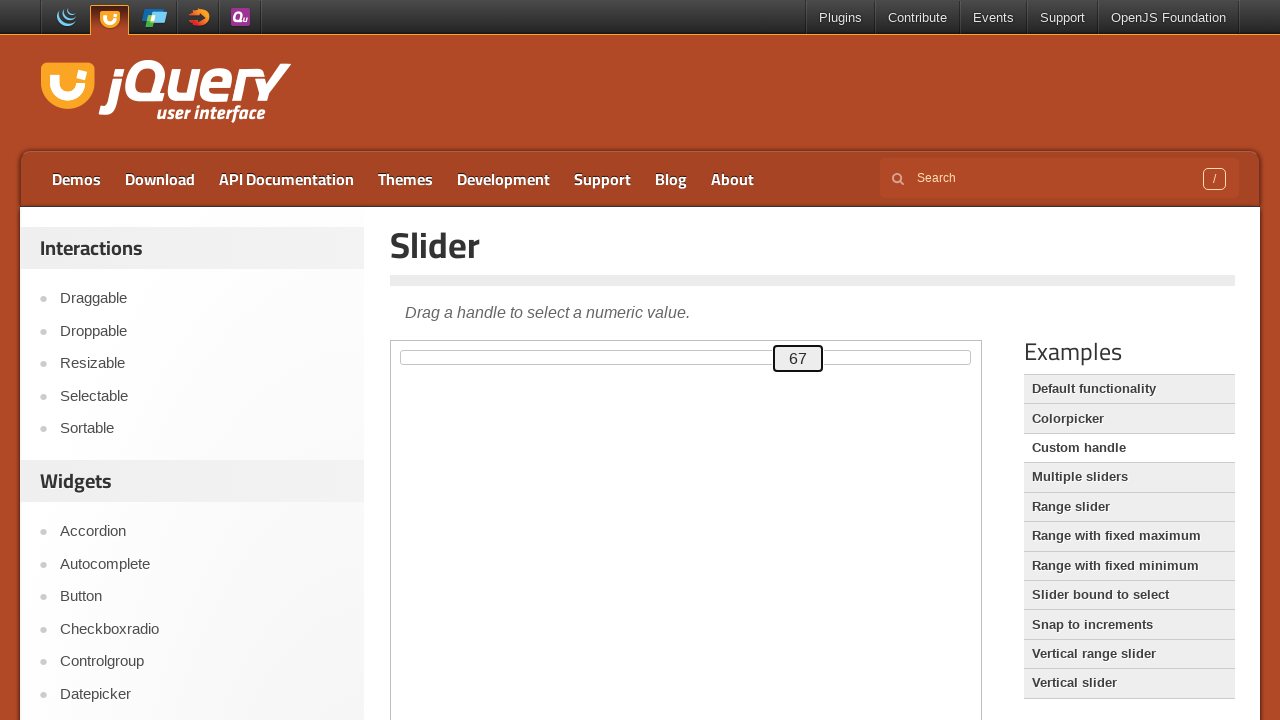

Pressed ArrowLeft to decrease slider value towards target 30 on iframe.demo-frame >> internal:control=enter-frame >> div#custom-handle
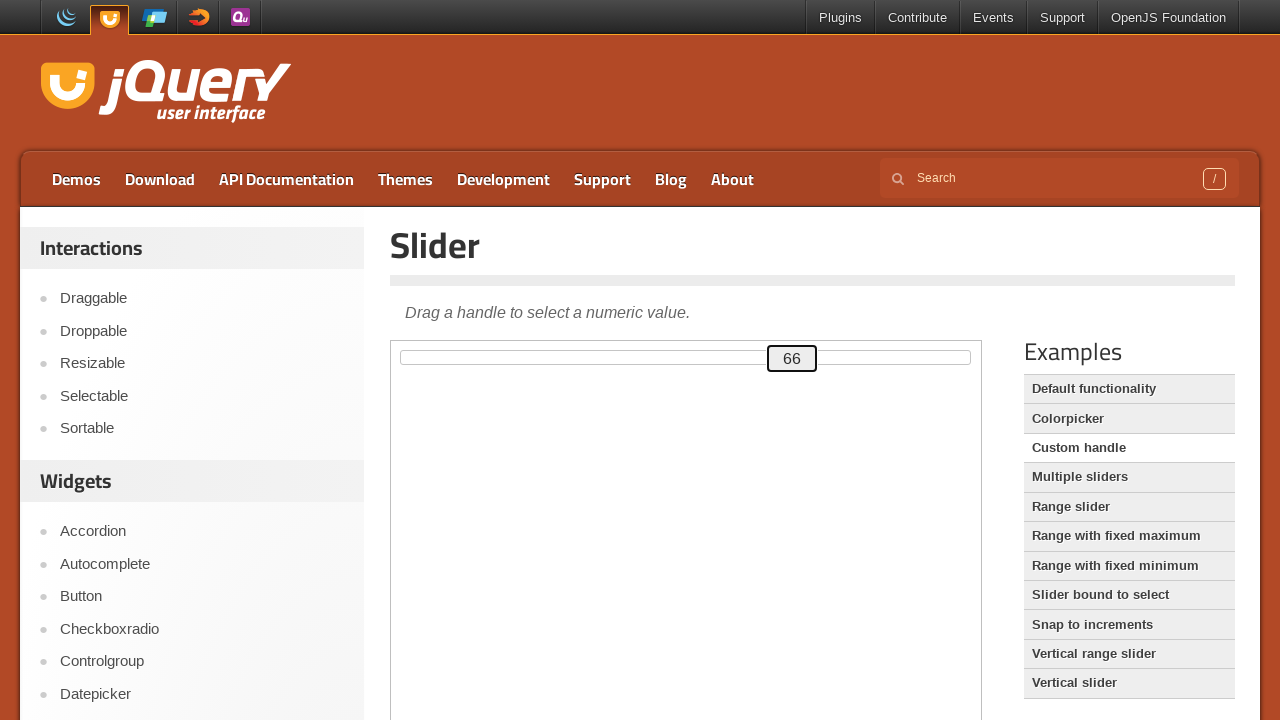

Updated current slider value to 66
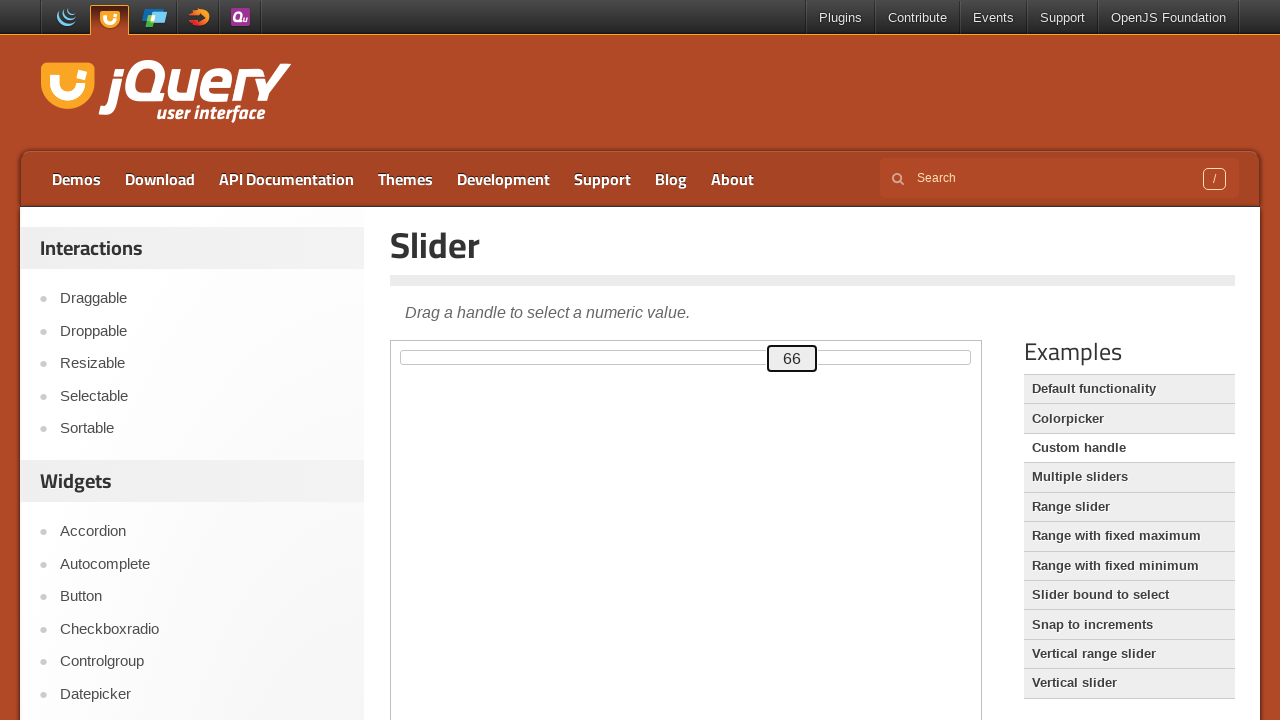

Pressed ArrowLeft to decrease slider value towards target 30 on iframe.demo-frame >> internal:control=enter-frame >> div#custom-handle
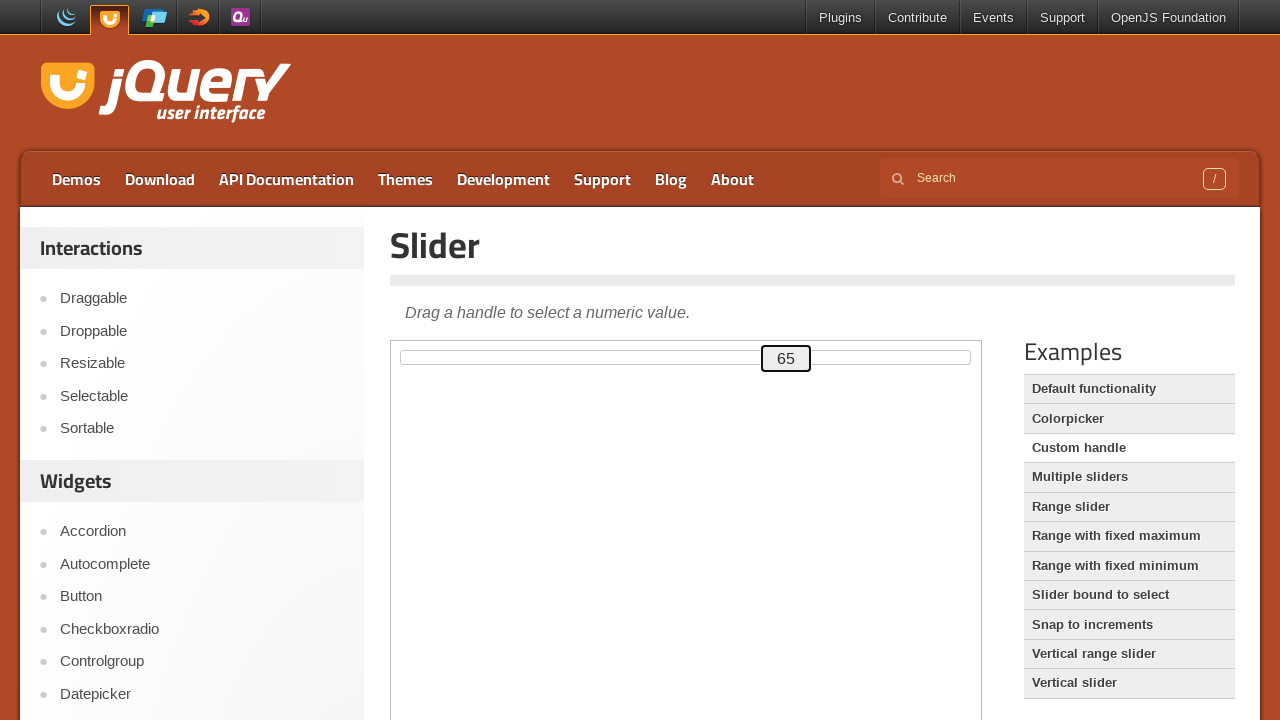

Updated current slider value to 65
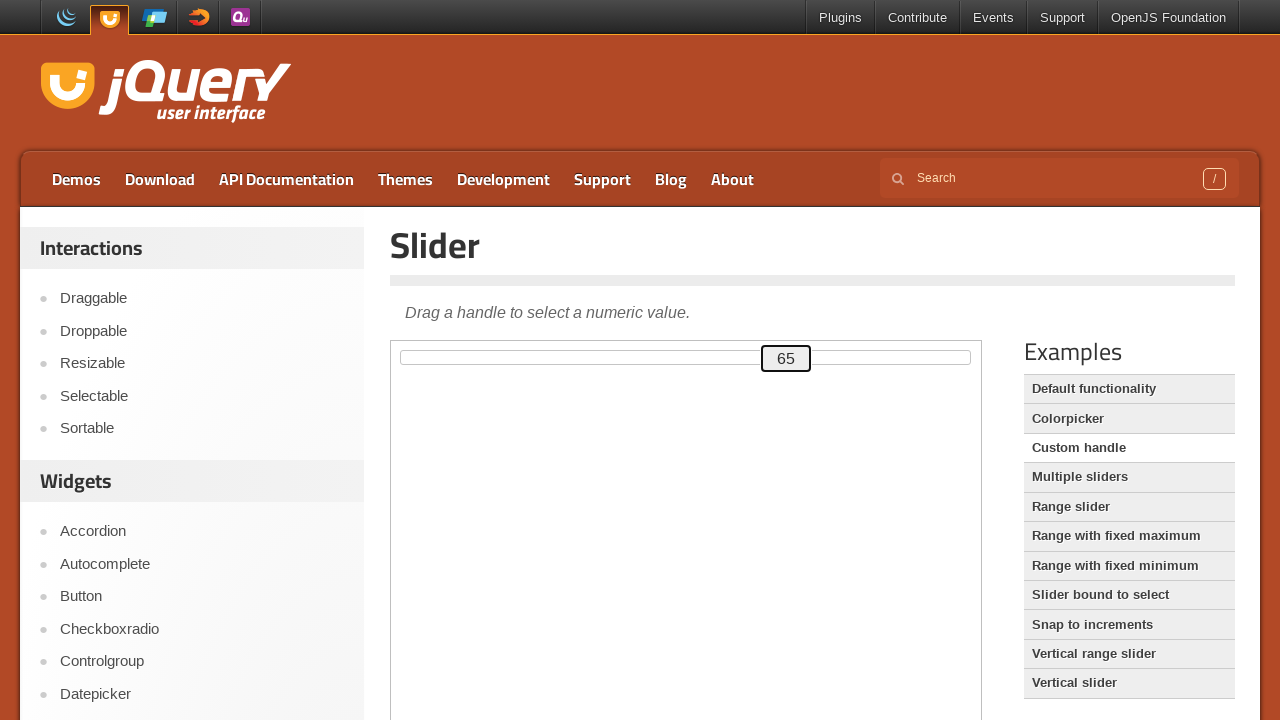

Pressed ArrowLeft to decrease slider value towards target 30 on iframe.demo-frame >> internal:control=enter-frame >> div#custom-handle
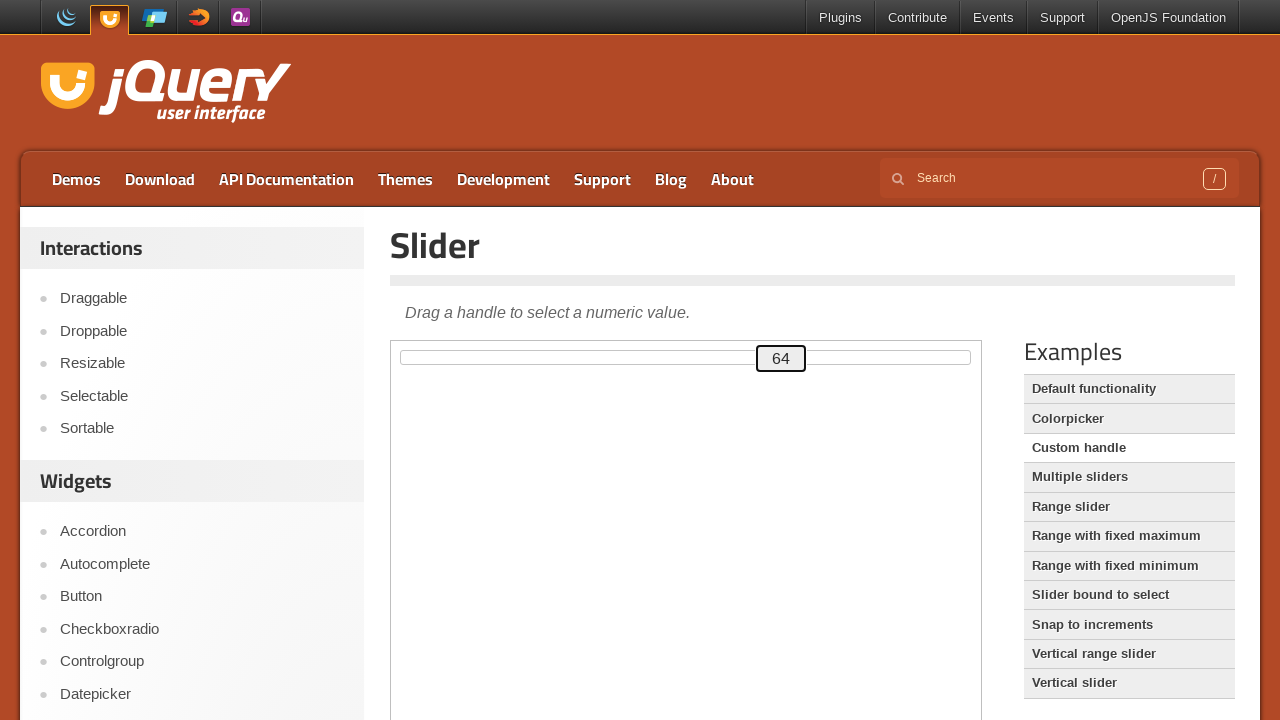

Updated current slider value to 64
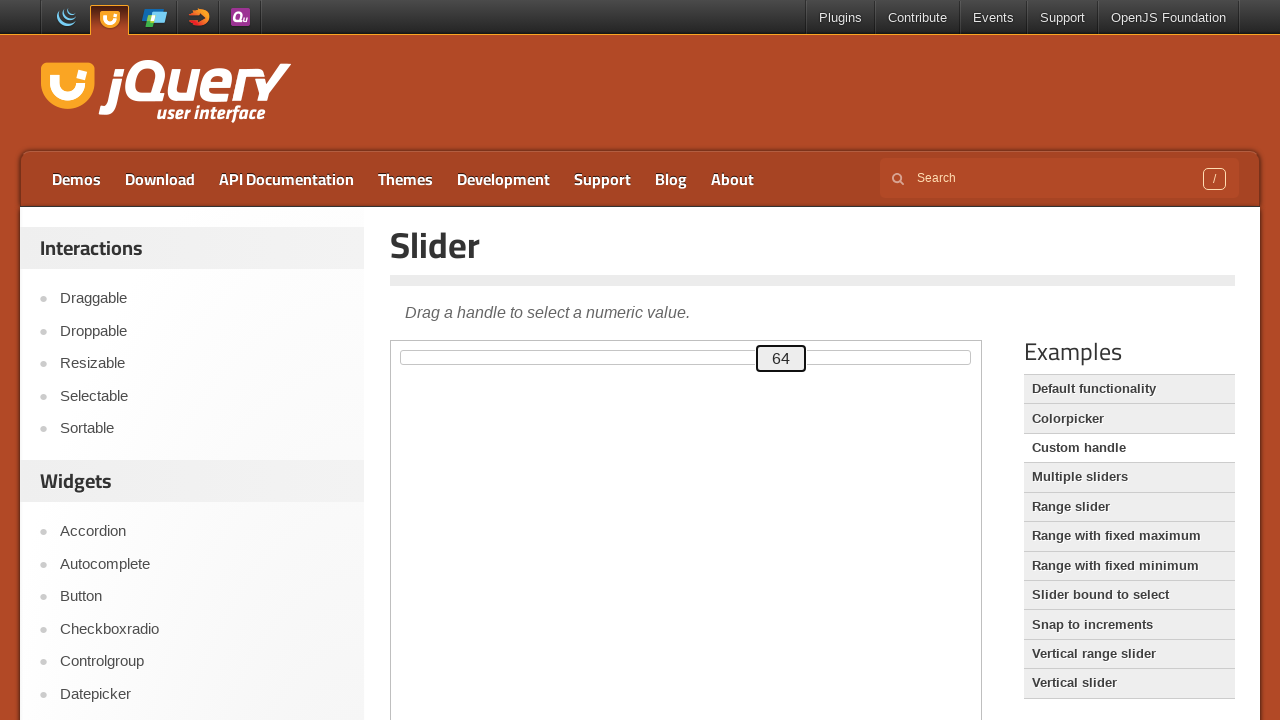

Pressed ArrowLeft to decrease slider value towards target 30 on iframe.demo-frame >> internal:control=enter-frame >> div#custom-handle
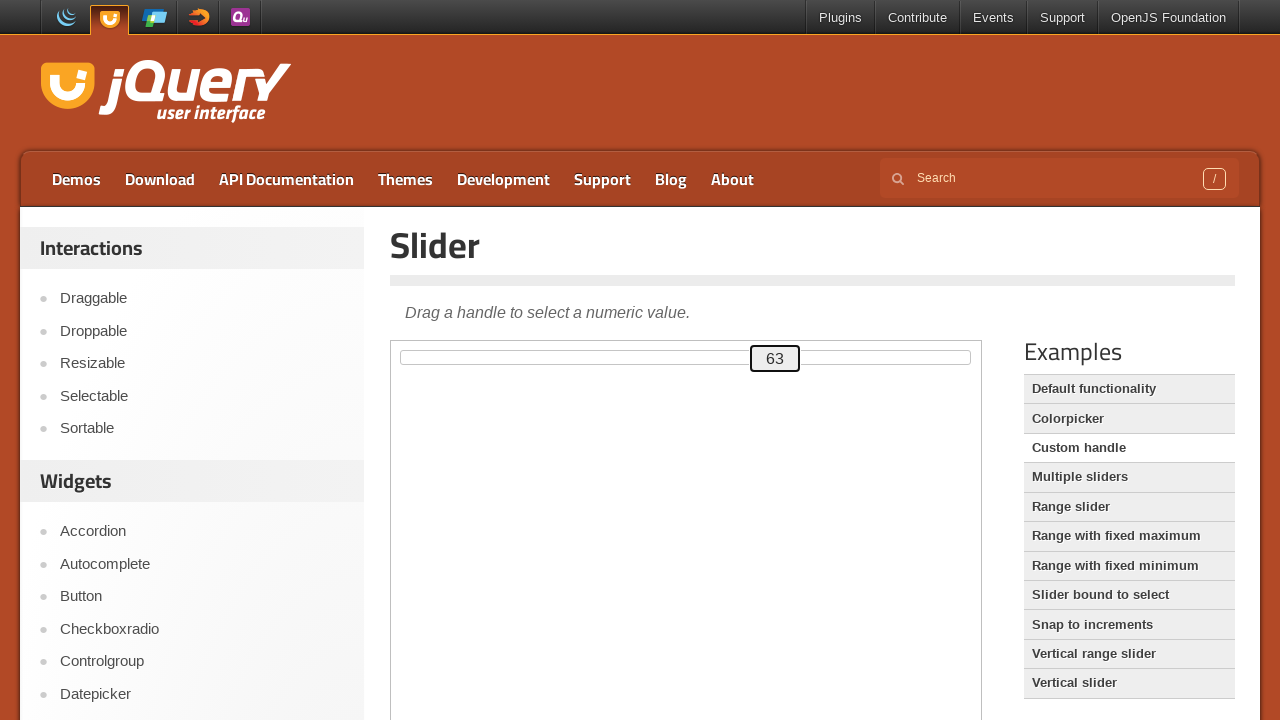

Updated current slider value to 63
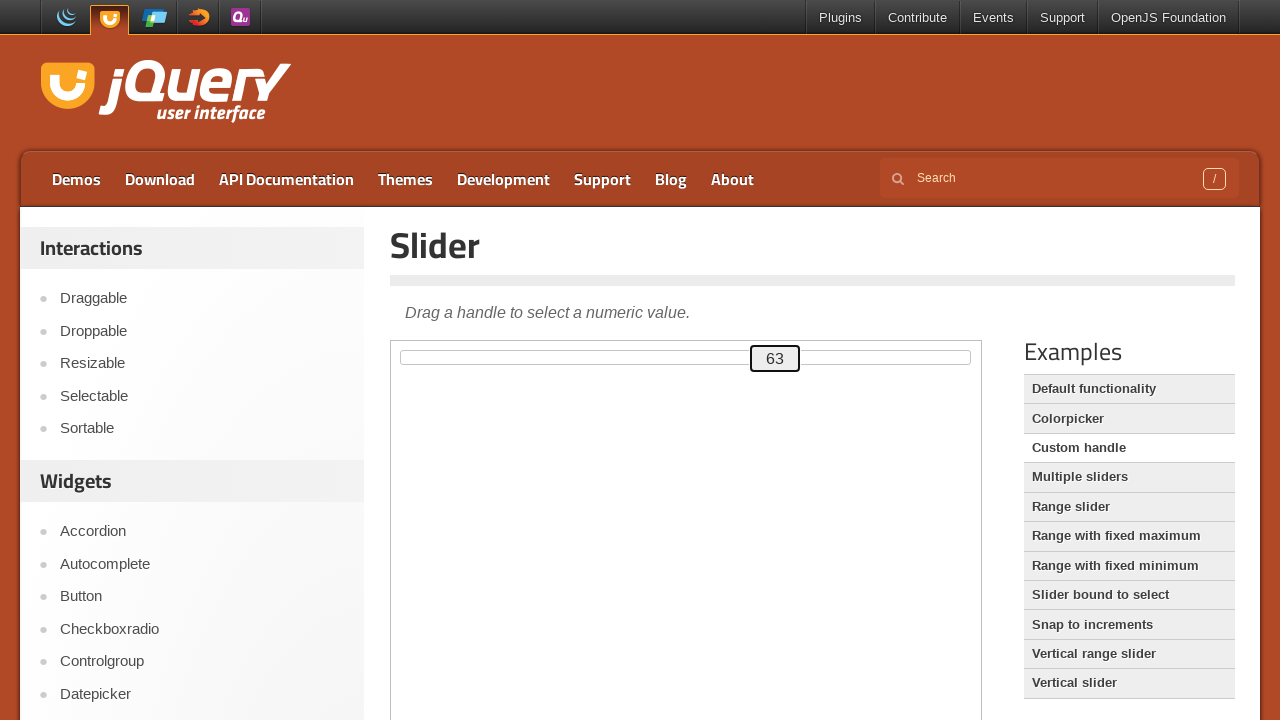

Pressed ArrowLeft to decrease slider value towards target 30 on iframe.demo-frame >> internal:control=enter-frame >> div#custom-handle
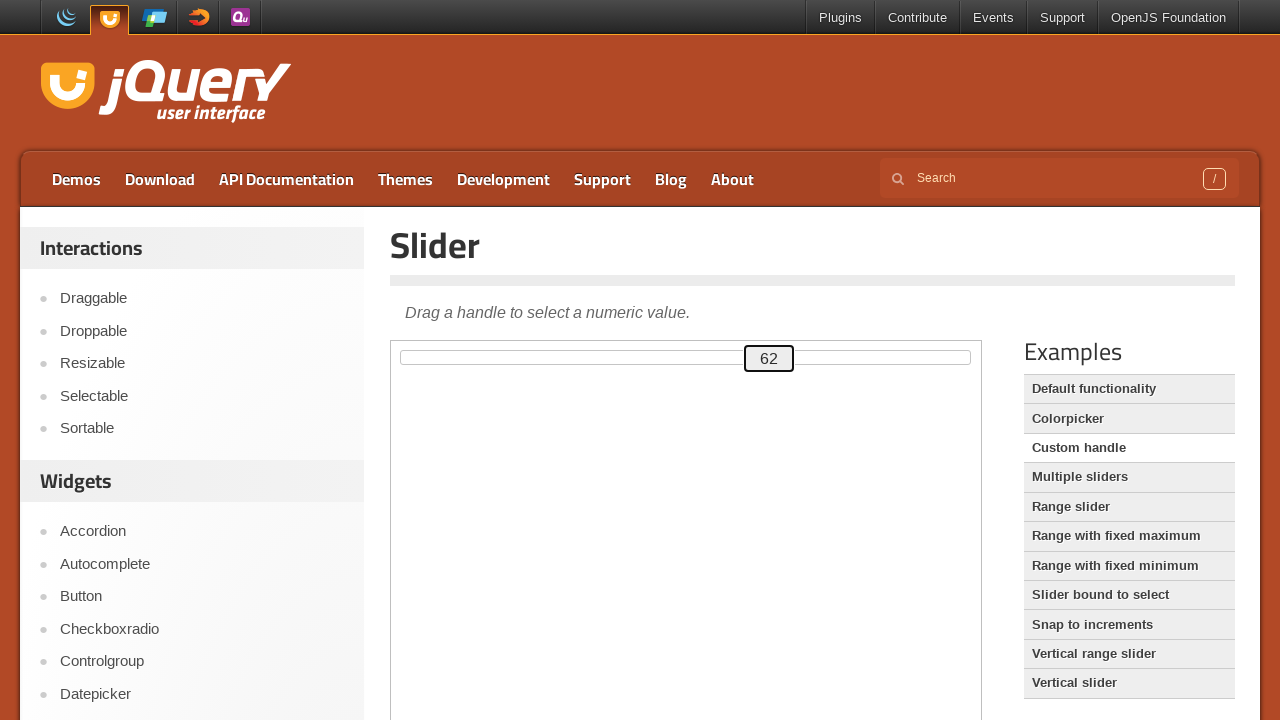

Updated current slider value to 62
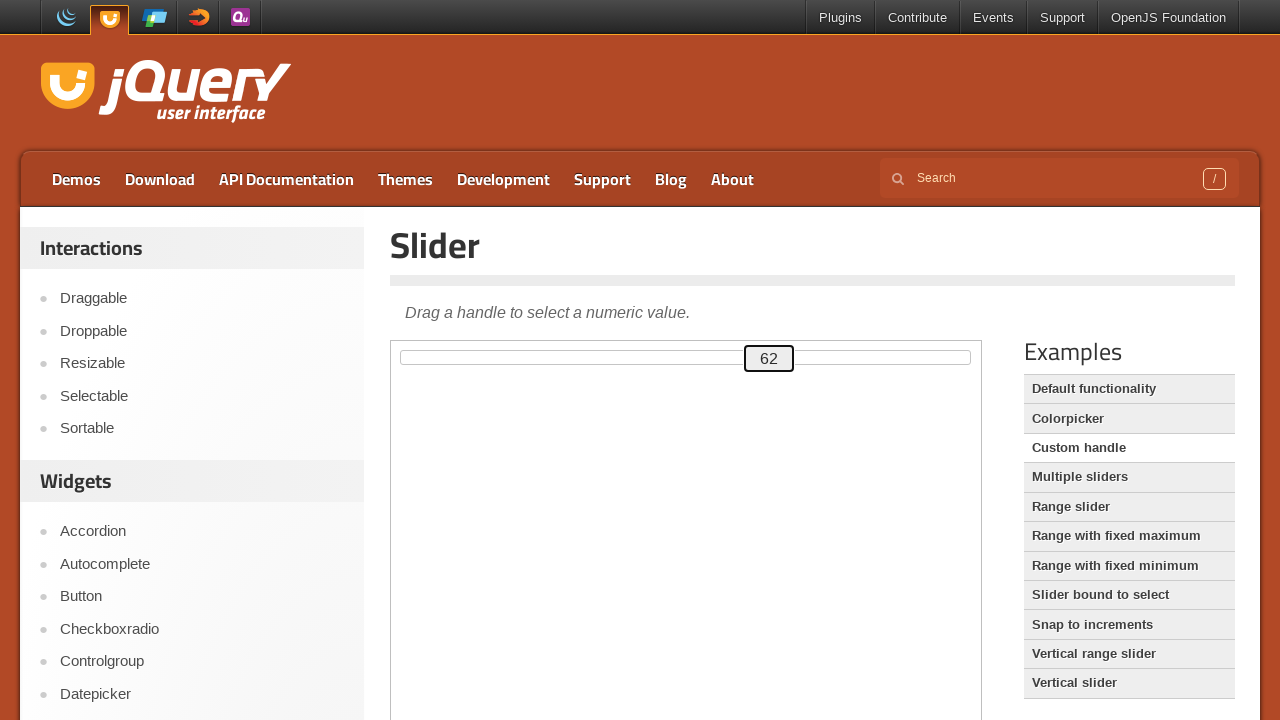

Pressed ArrowLeft to decrease slider value towards target 30 on iframe.demo-frame >> internal:control=enter-frame >> div#custom-handle
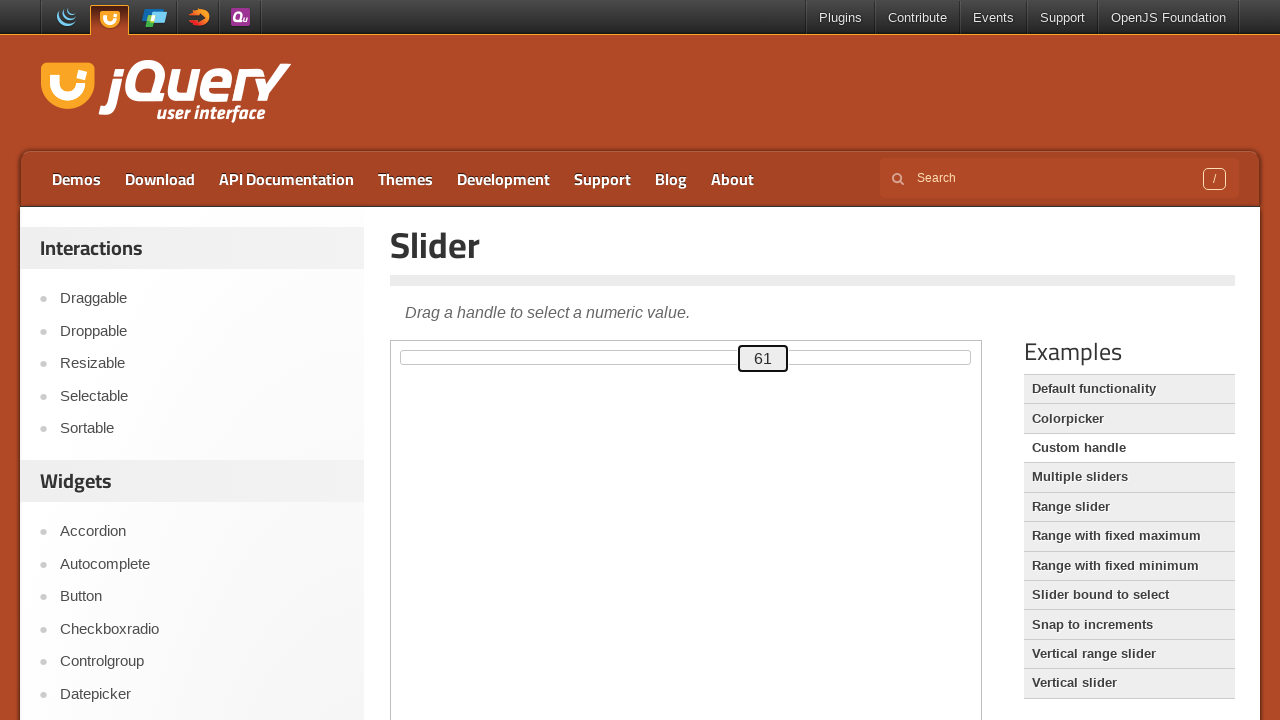

Updated current slider value to 61
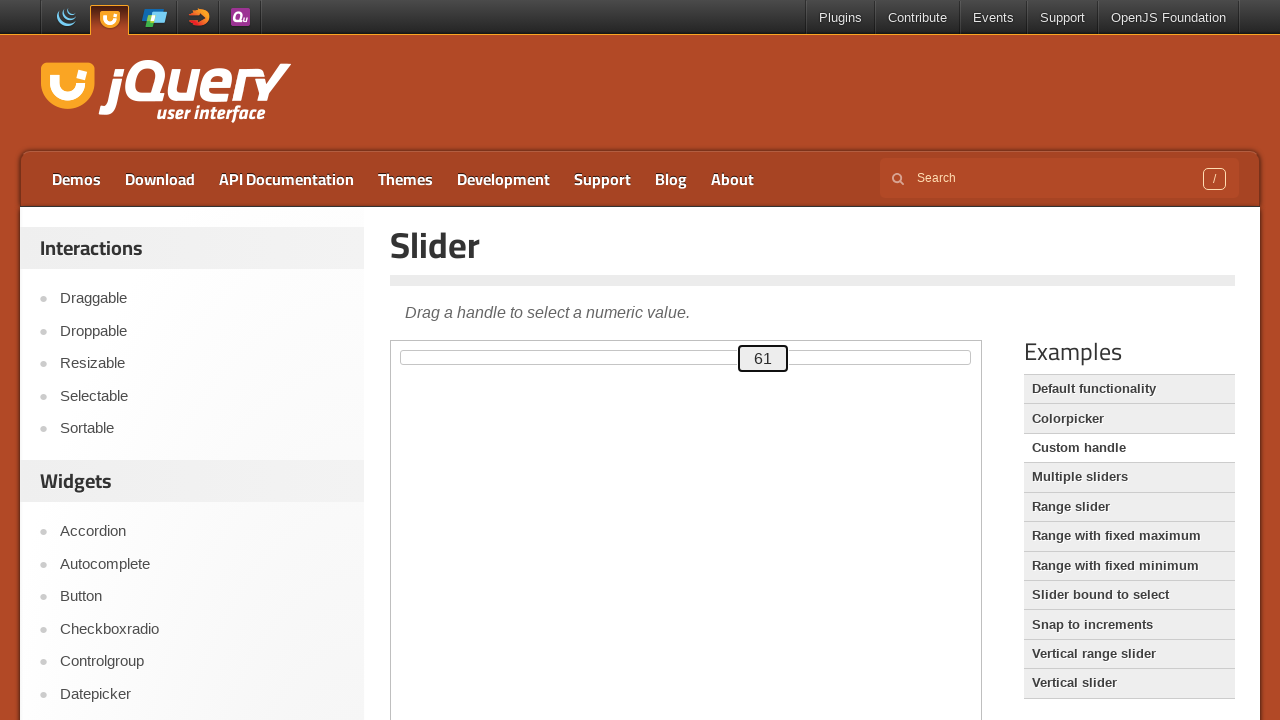

Pressed ArrowLeft to decrease slider value towards target 30 on iframe.demo-frame >> internal:control=enter-frame >> div#custom-handle
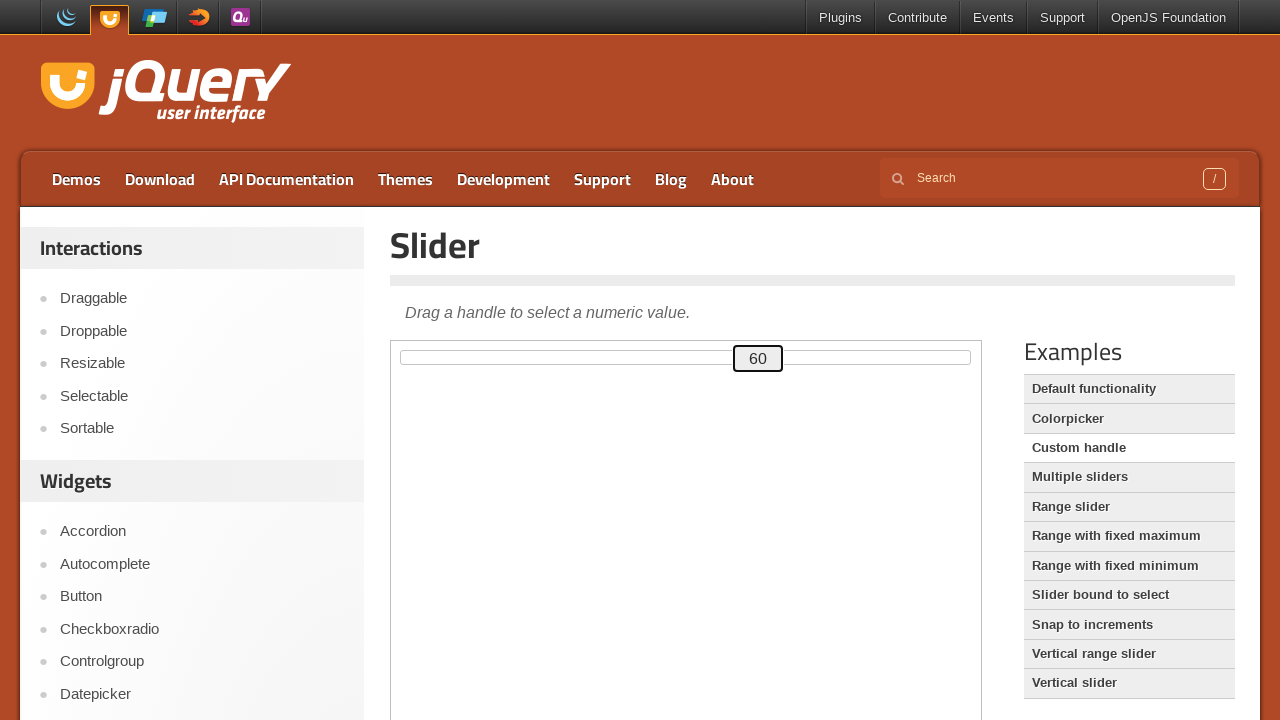

Updated current slider value to 60
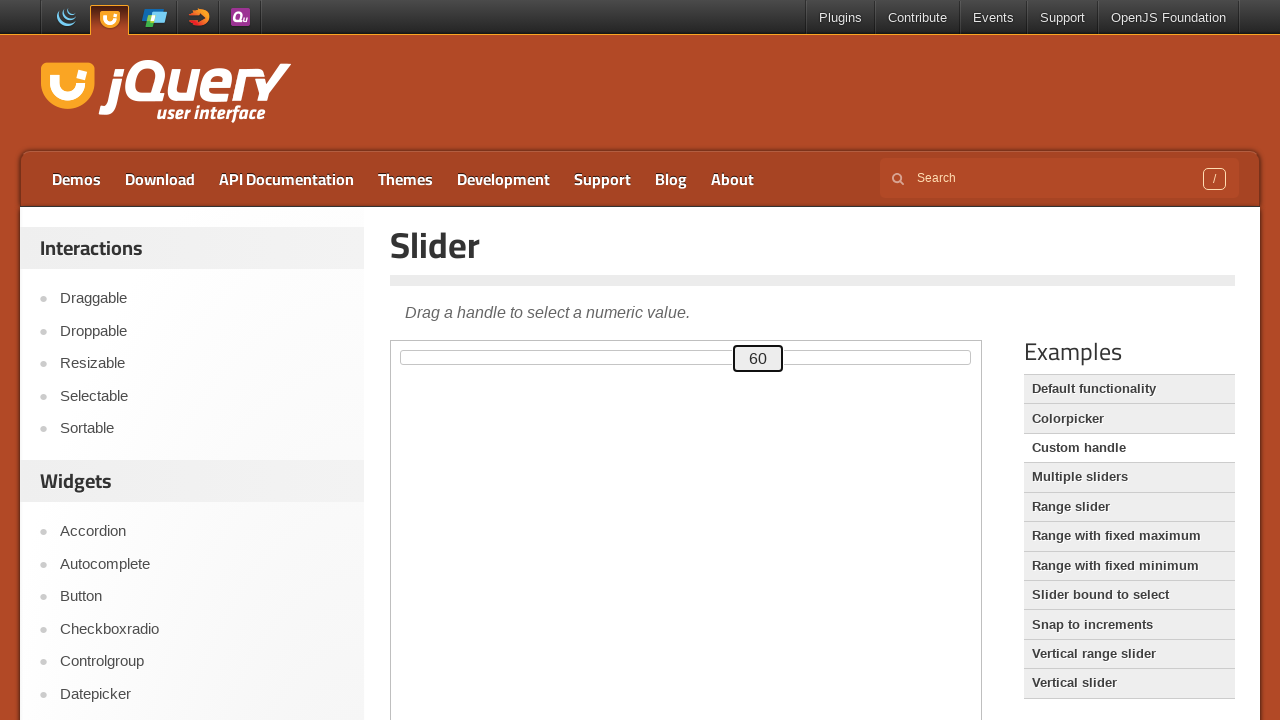

Pressed ArrowLeft to decrease slider value towards target 30 on iframe.demo-frame >> internal:control=enter-frame >> div#custom-handle
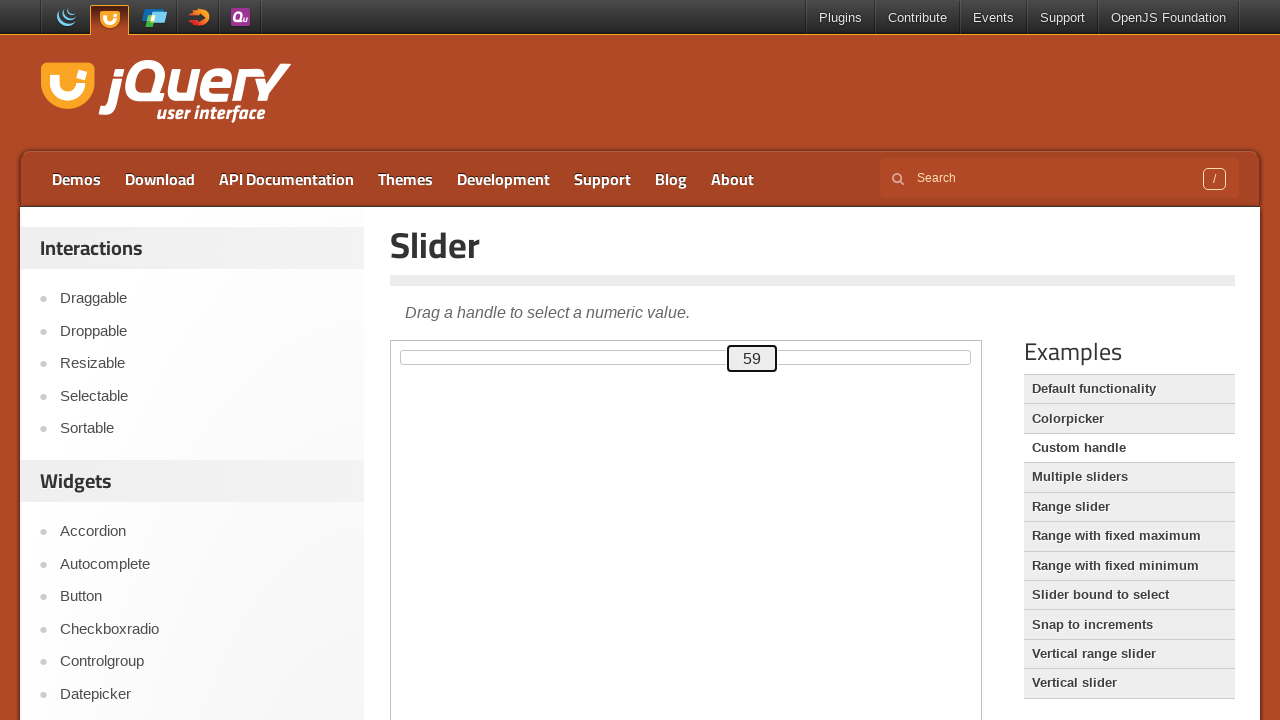

Updated current slider value to 59
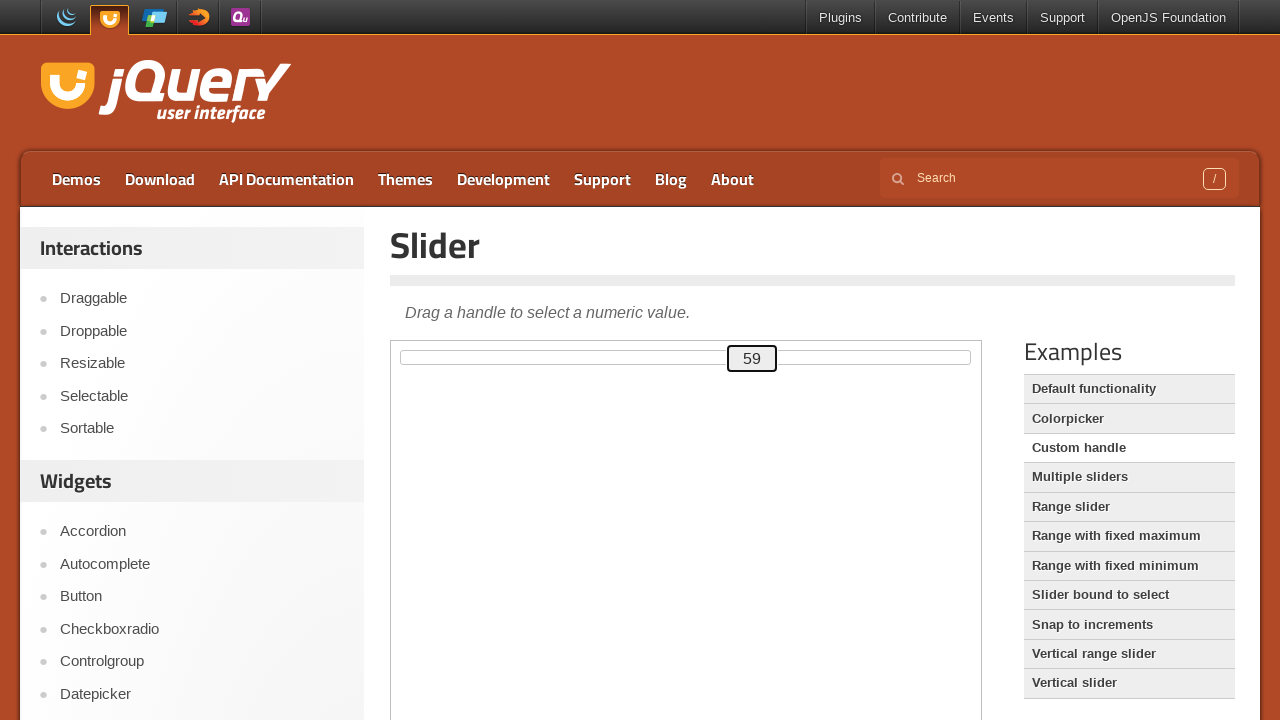

Pressed ArrowLeft to decrease slider value towards target 30 on iframe.demo-frame >> internal:control=enter-frame >> div#custom-handle
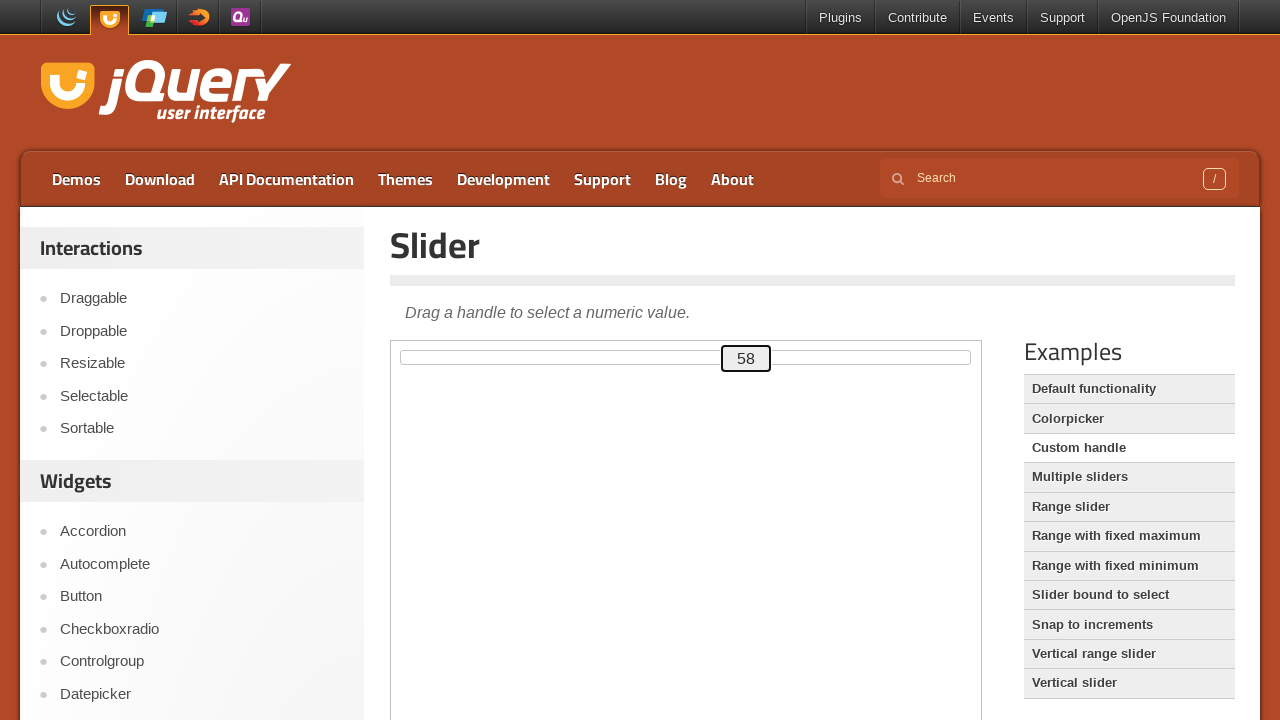

Updated current slider value to 58
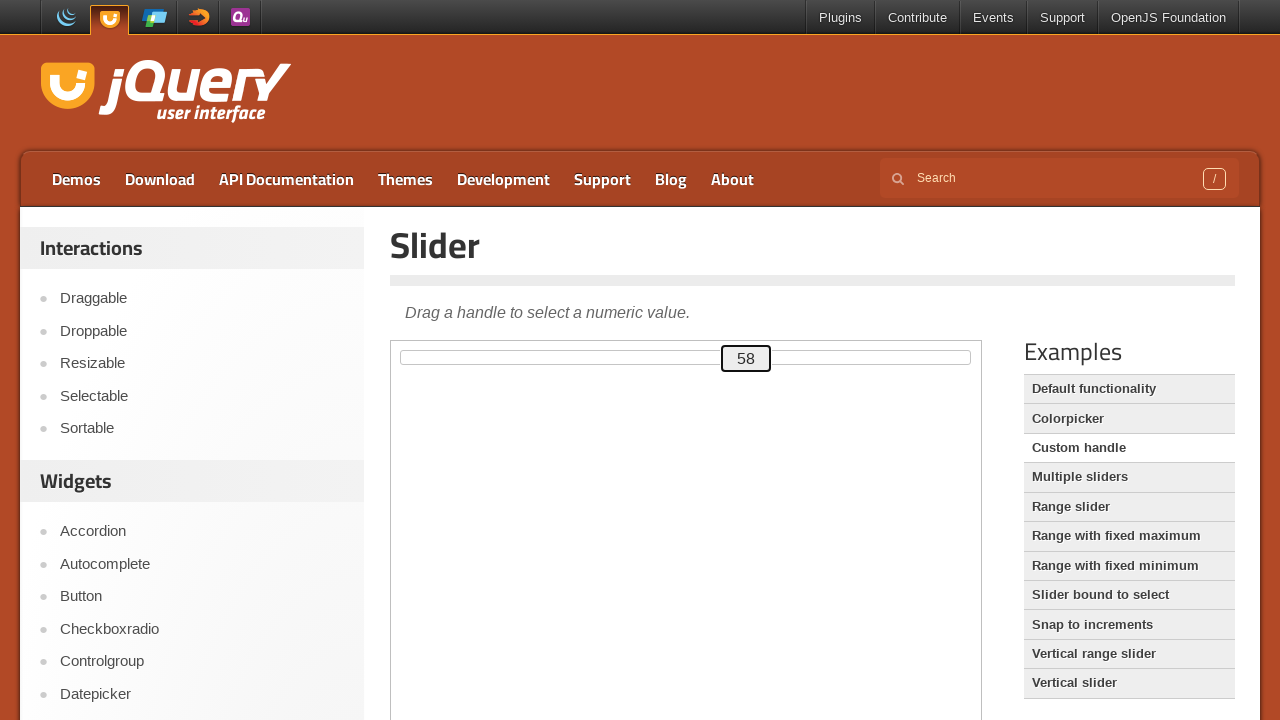

Pressed ArrowLeft to decrease slider value towards target 30 on iframe.demo-frame >> internal:control=enter-frame >> div#custom-handle
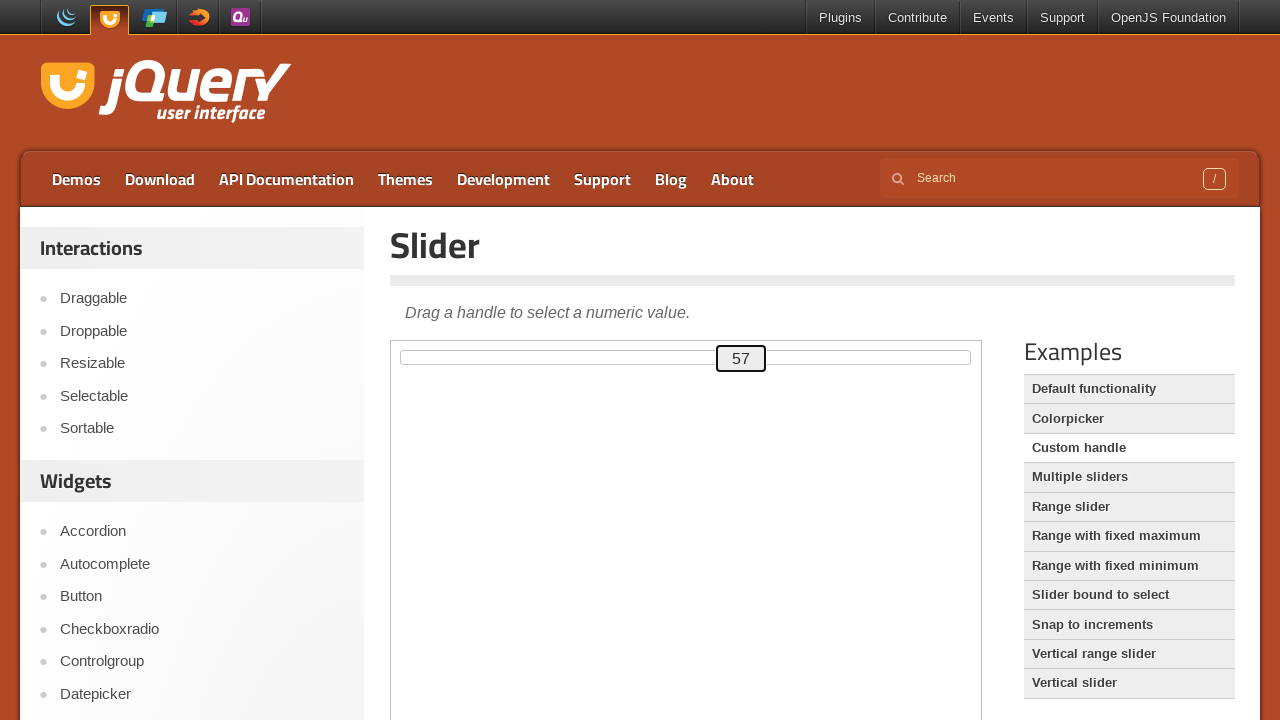

Updated current slider value to 57
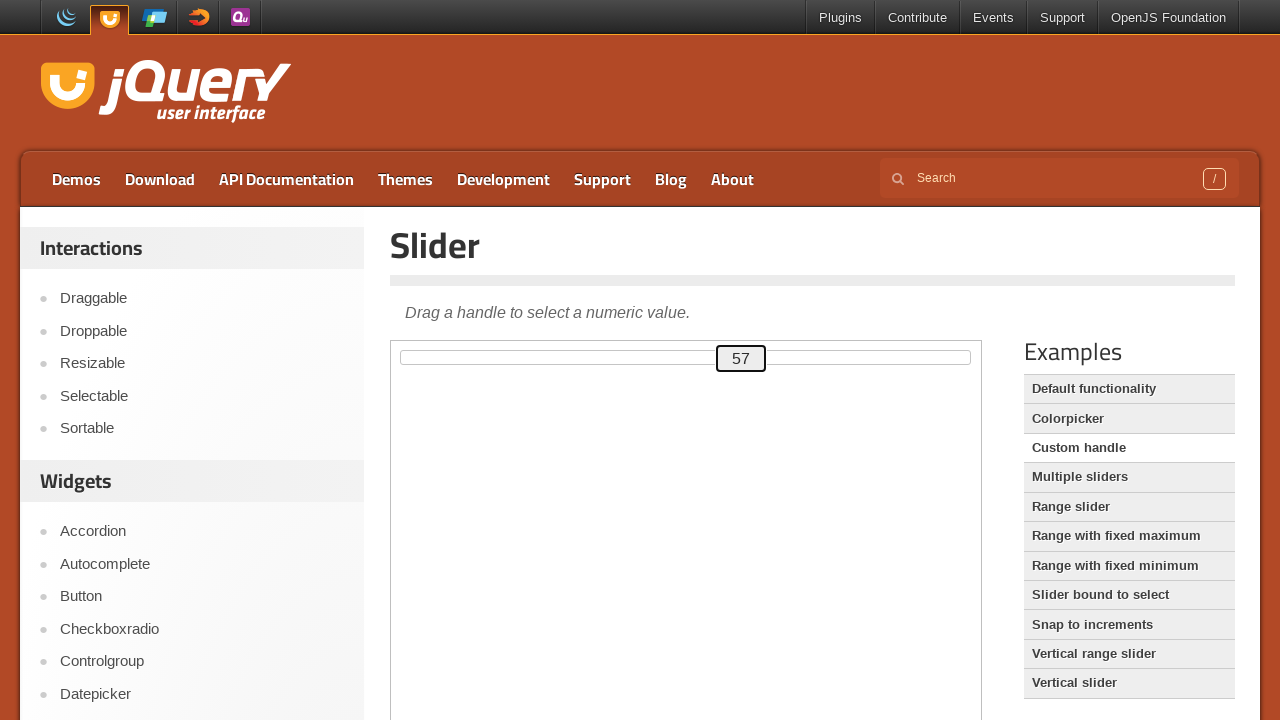

Pressed ArrowLeft to decrease slider value towards target 30 on iframe.demo-frame >> internal:control=enter-frame >> div#custom-handle
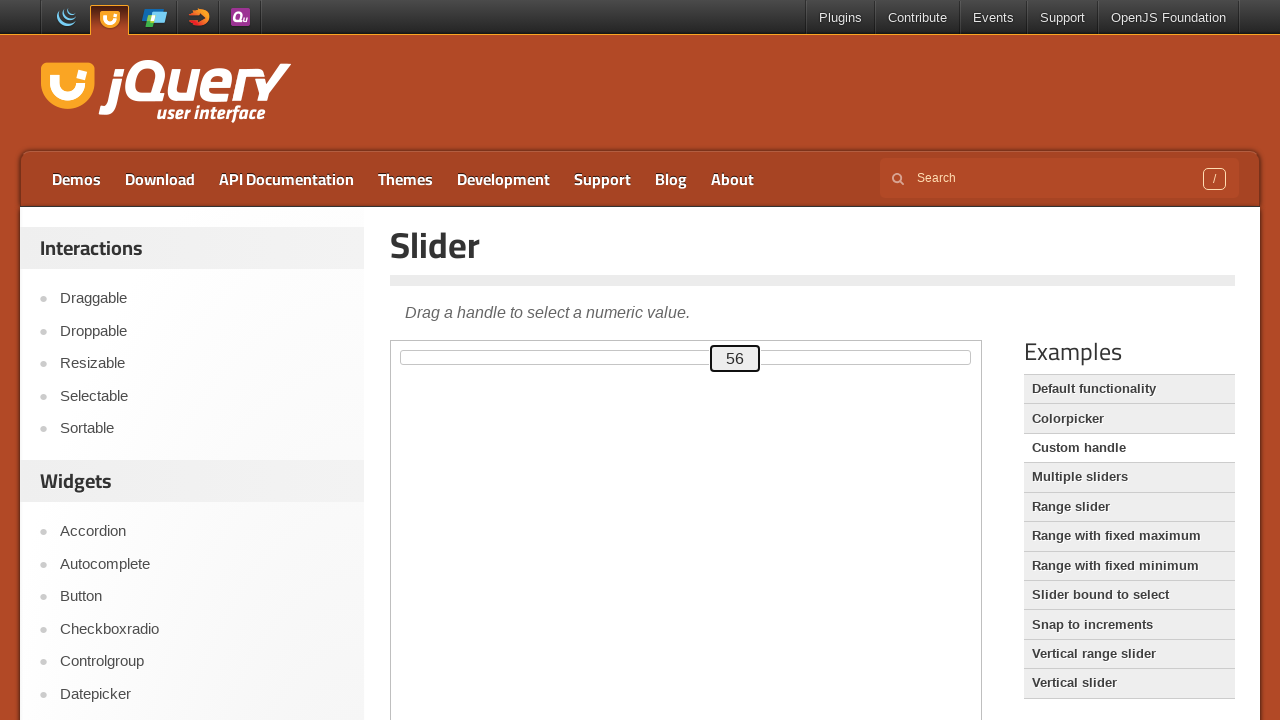

Updated current slider value to 56
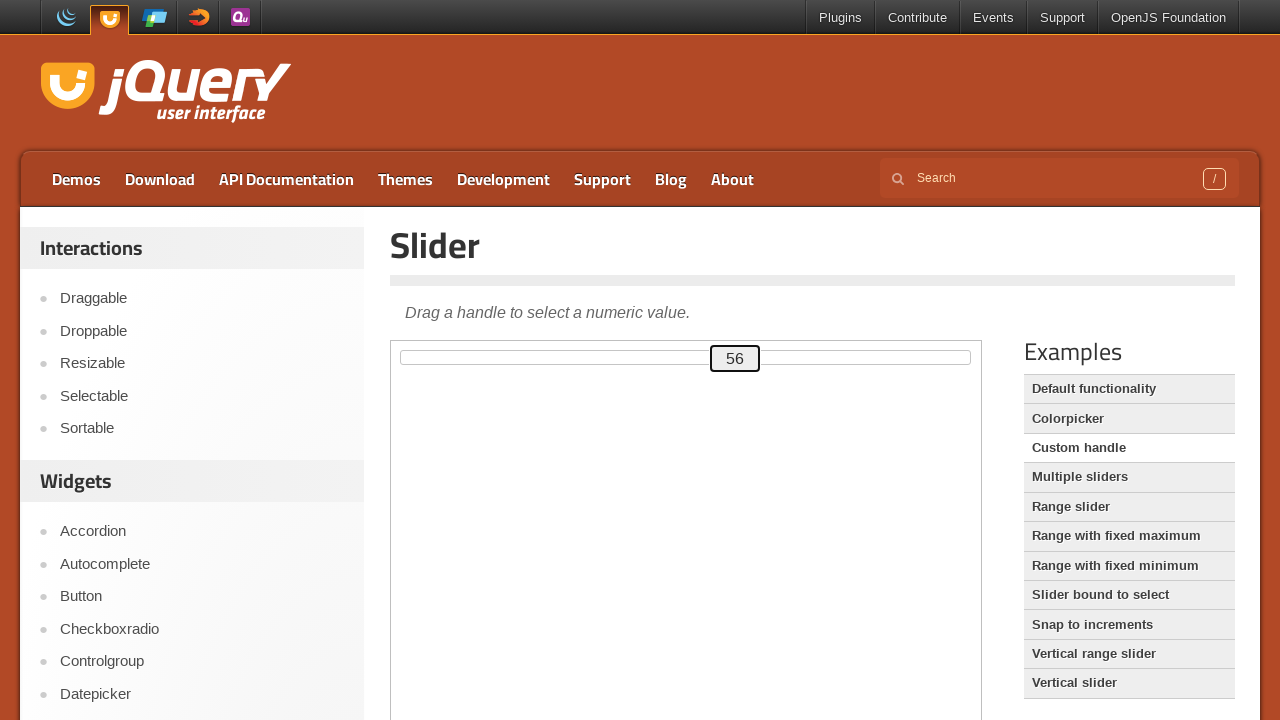

Pressed ArrowLeft to decrease slider value towards target 30 on iframe.demo-frame >> internal:control=enter-frame >> div#custom-handle
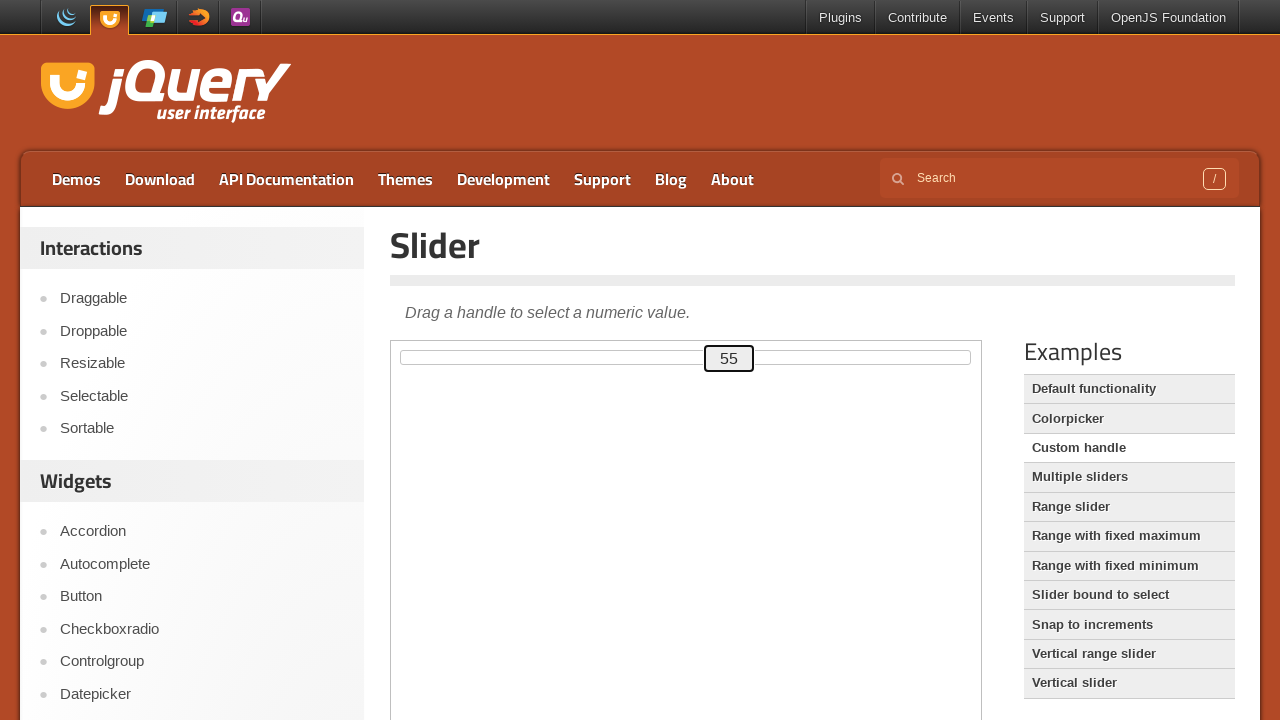

Updated current slider value to 55
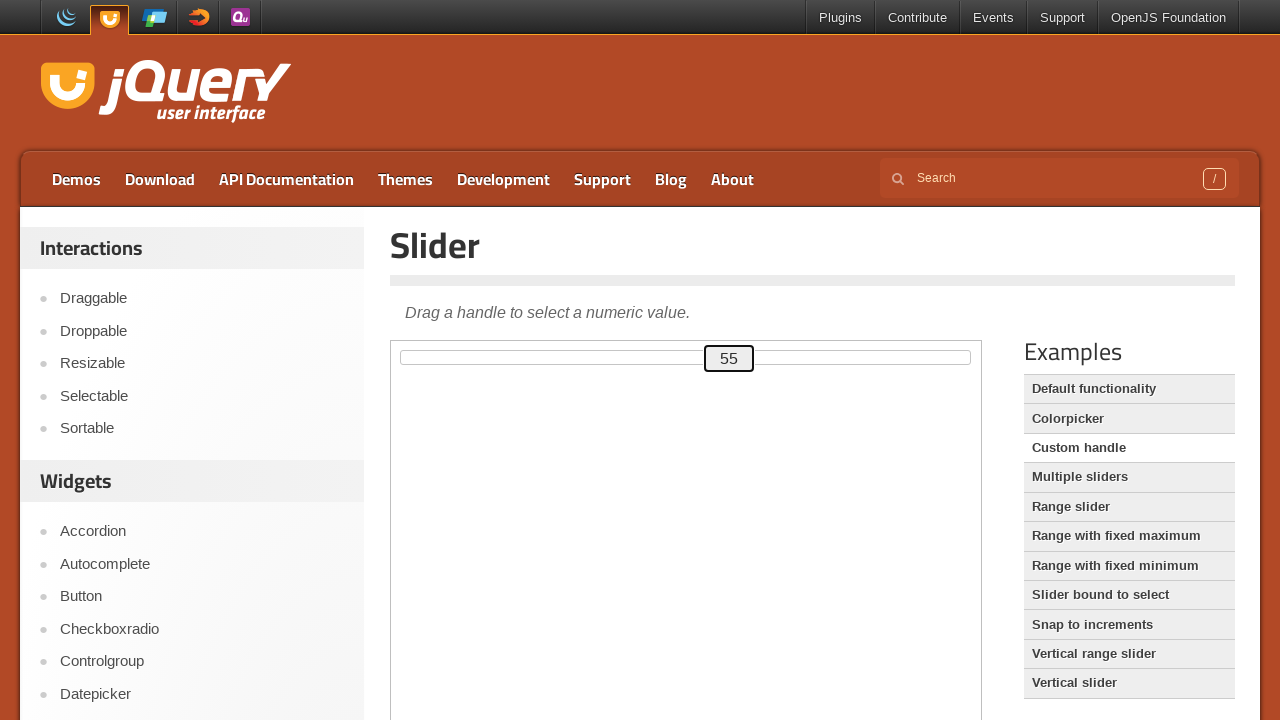

Pressed ArrowLeft to decrease slider value towards target 30 on iframe.demo-frame >> internal:control=enter-frame >> div#custom-handle
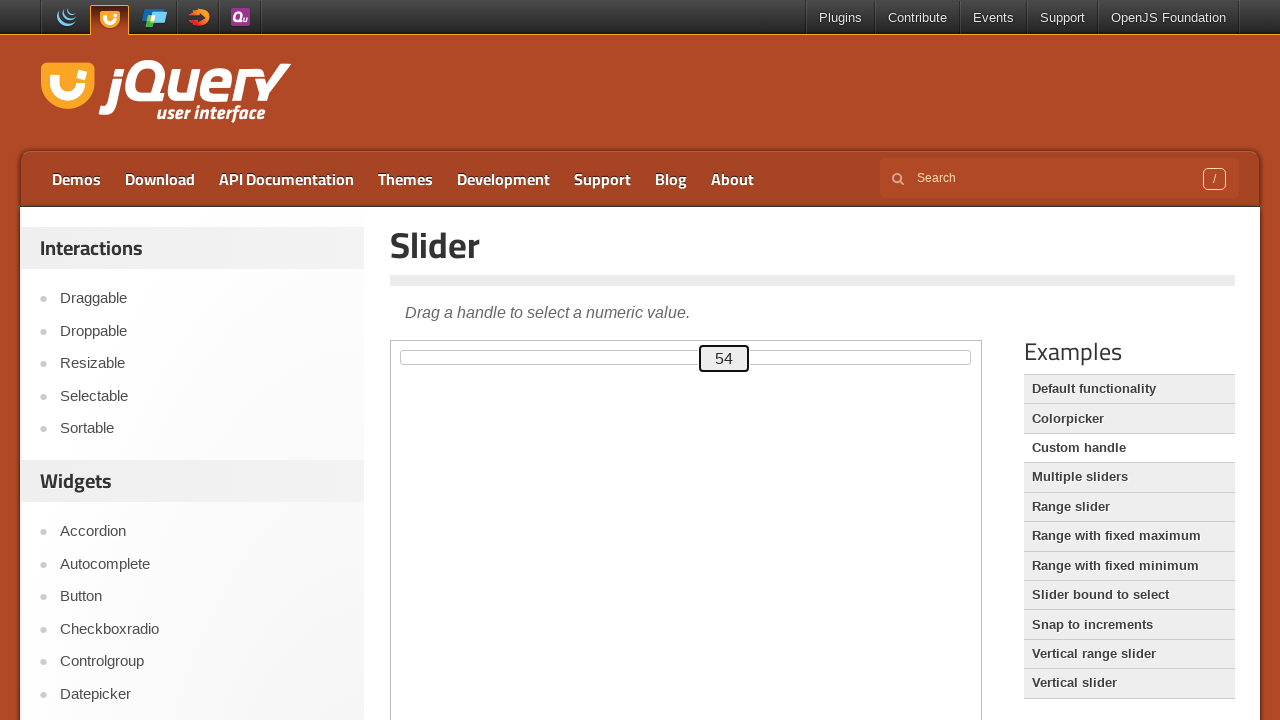

Updated current slider value to 54
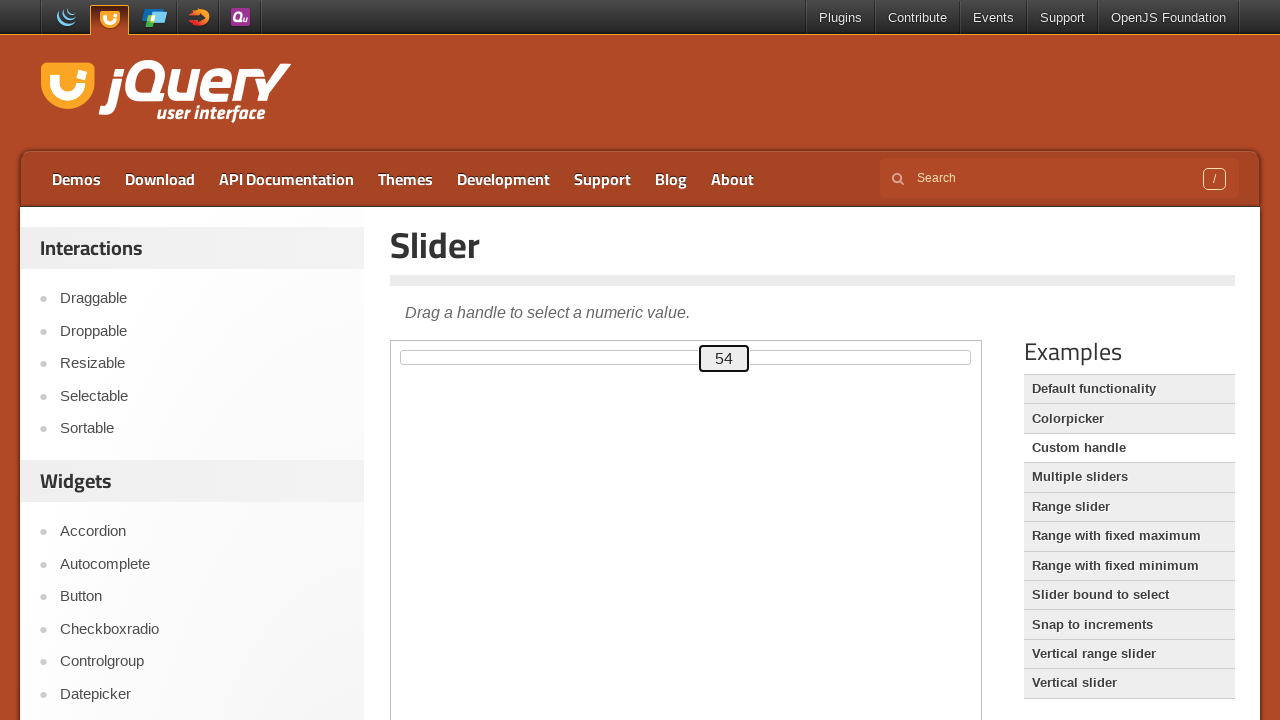

Pressed ArrowLeft to decrease slider value towards target 30 on iframe.demo-frame >> internal:control=enter-frame >> div#custom-handle
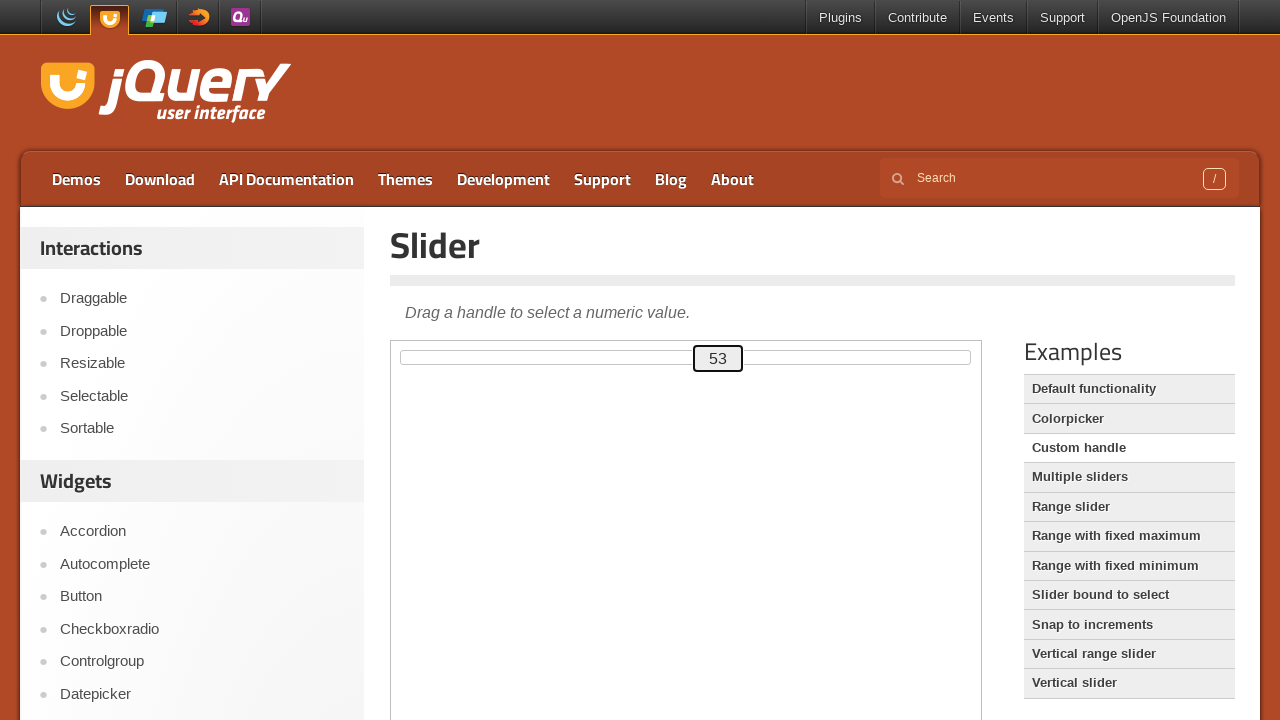

Updated current slider value to 53
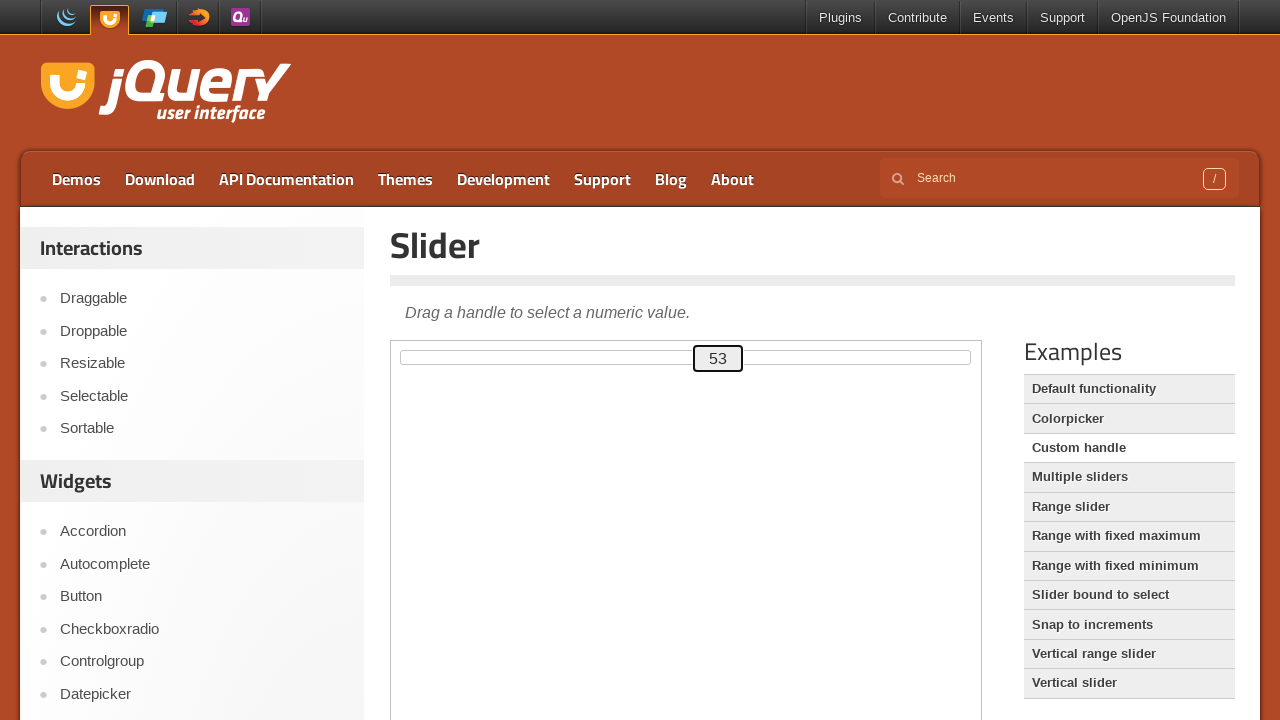

Pressed ArrowLeft to decrease slider value towards target 30 on iframe.demo-frame >> internal:control=enter-frame >> div#custom-handle
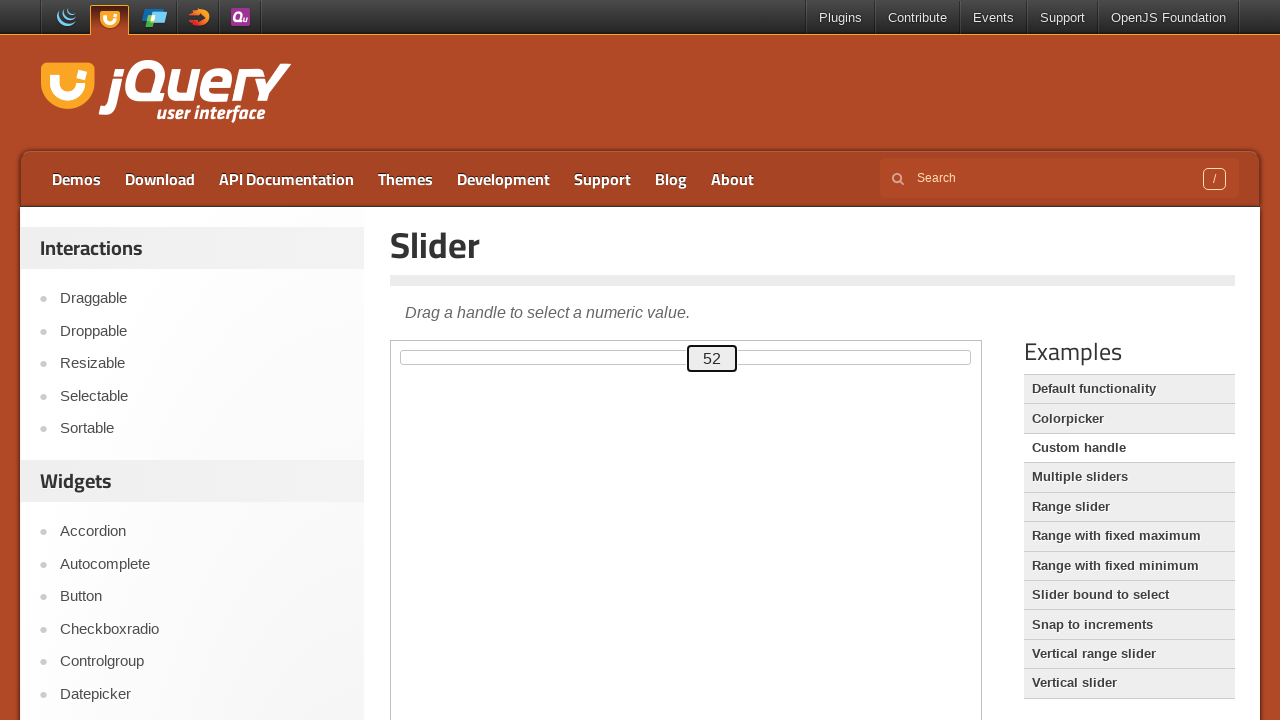

Updated current slider value to 52
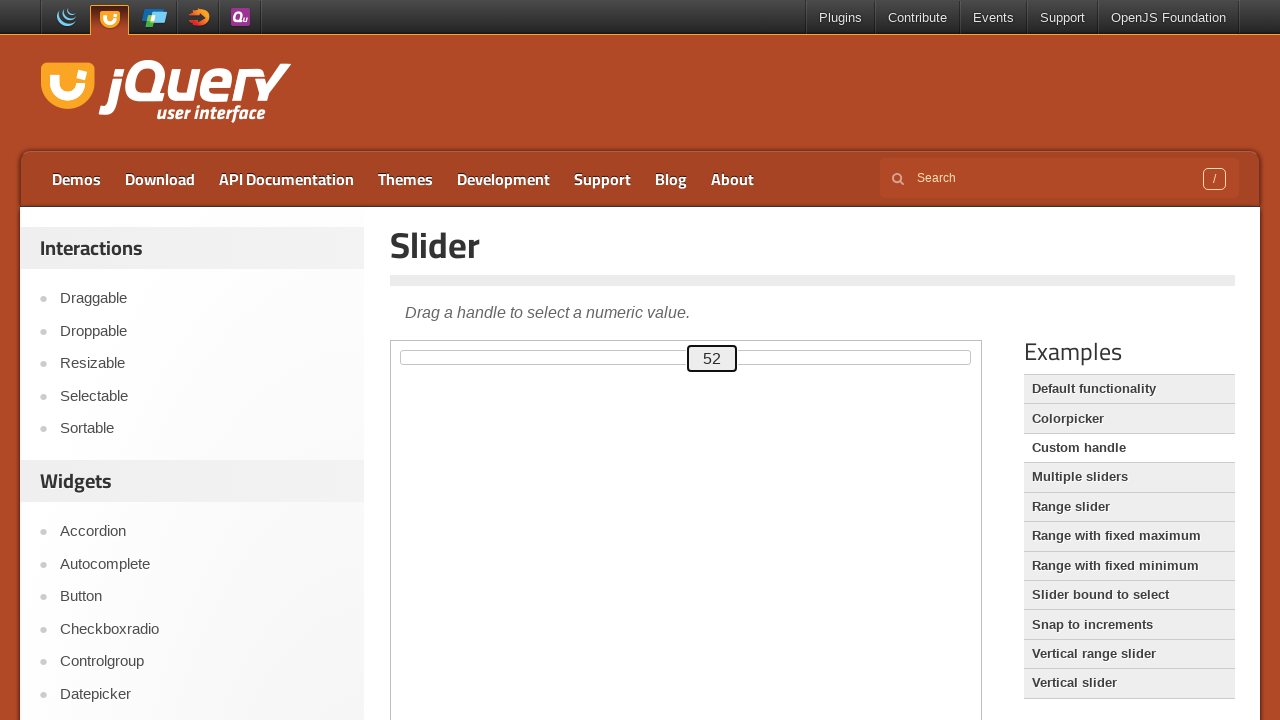

Pressed ArrowLeft to decrease slider value towards target 30 on iframe.demo-frame >> internal:control=enter-frame >> div#custom-handle
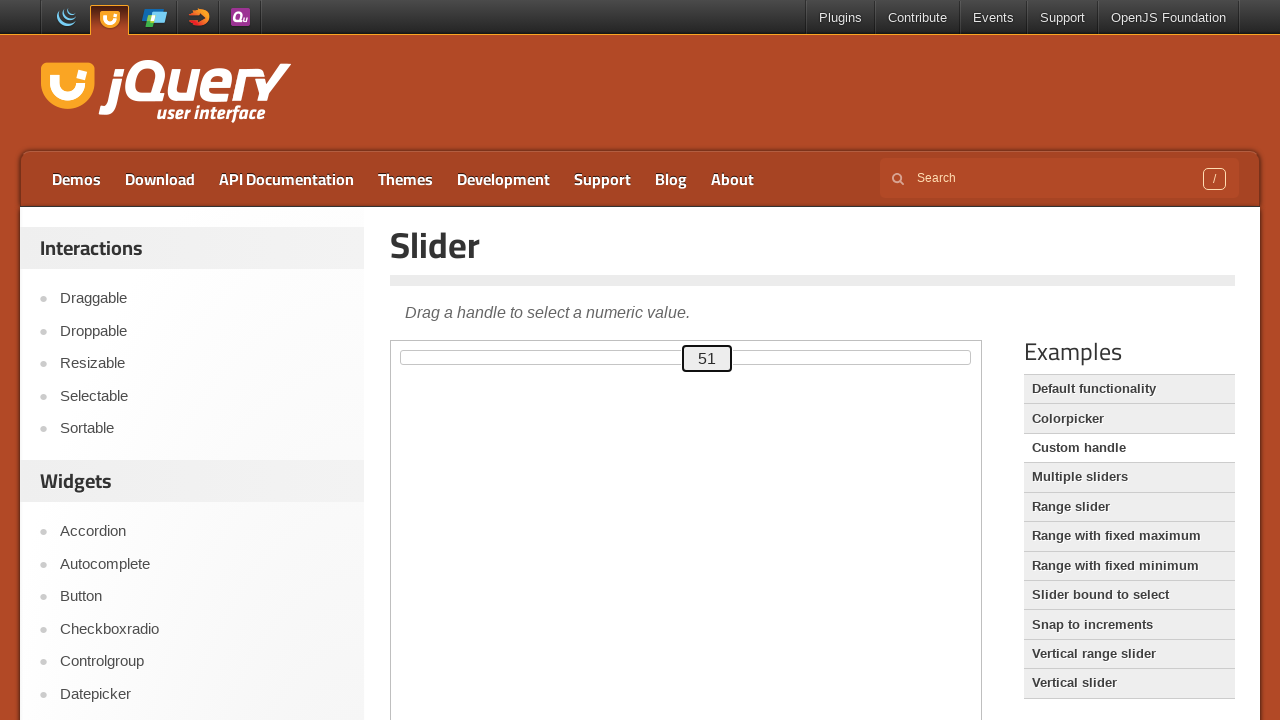

Updated current slider value to 51
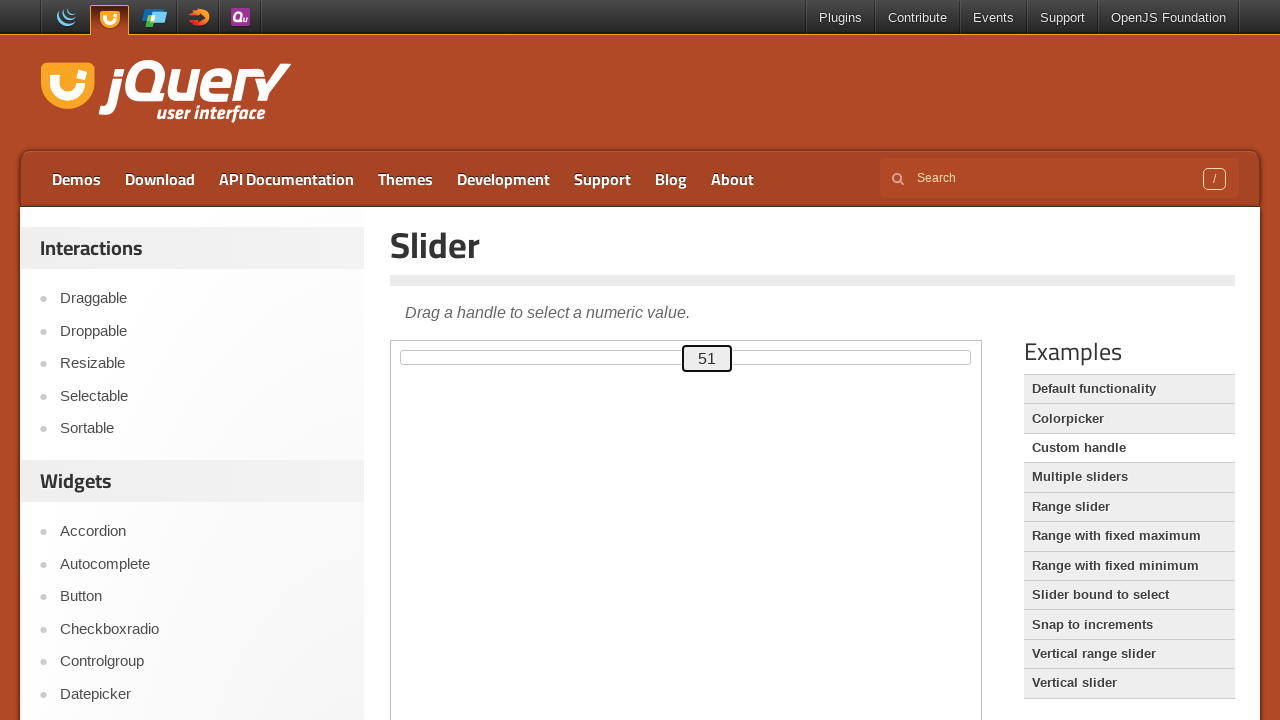

Pressed ArrowLeft to decrease slider value towards target 30 on iframe.demo-frame >> internal:control=enter-frame >> div#custom-handle
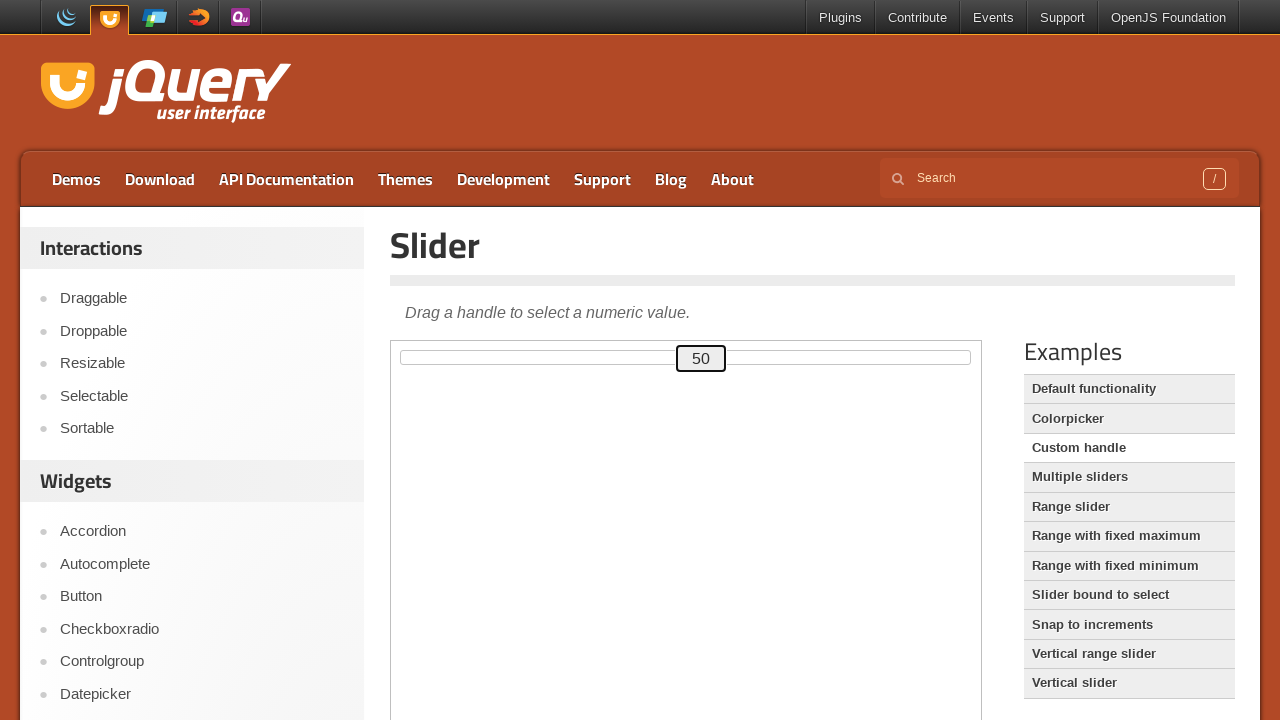

Updated current slider value to 50
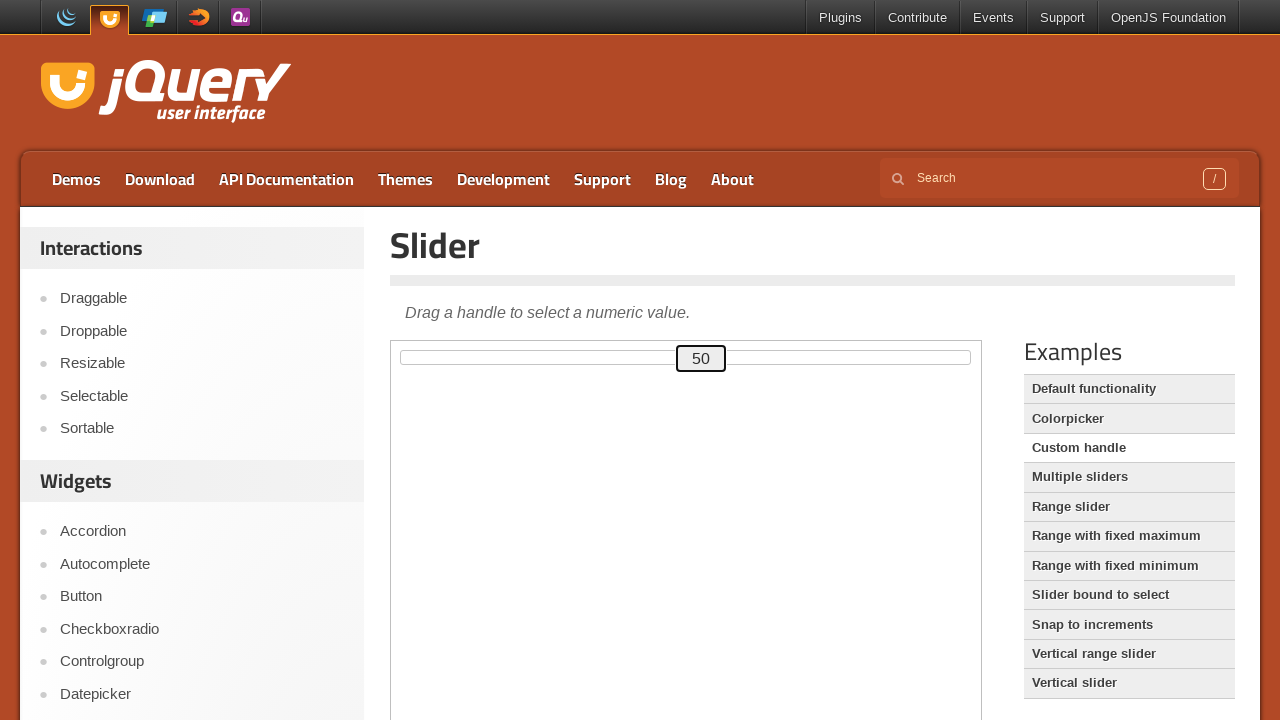

Pressed ArrowLeft to decrease slider value towards target 30 on iframe.demo-frame >> internal:control=enter-frame >> div#custom-handle
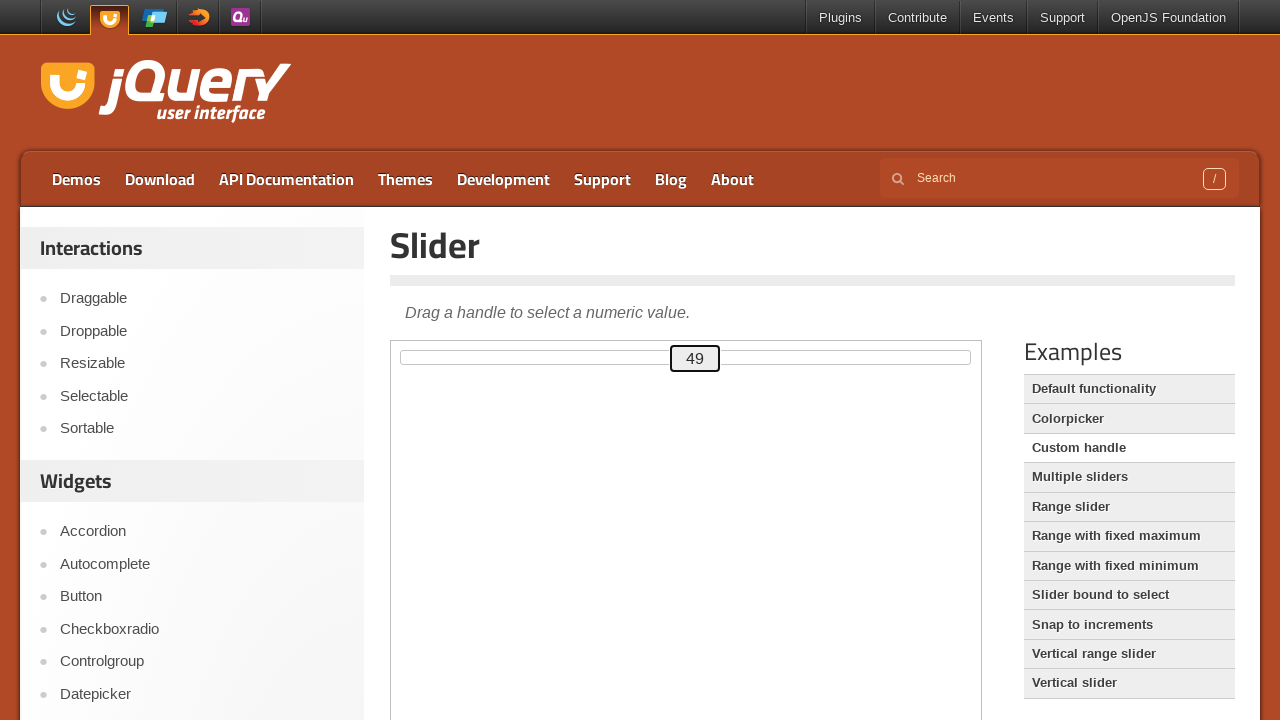

Updated current slider value to 49
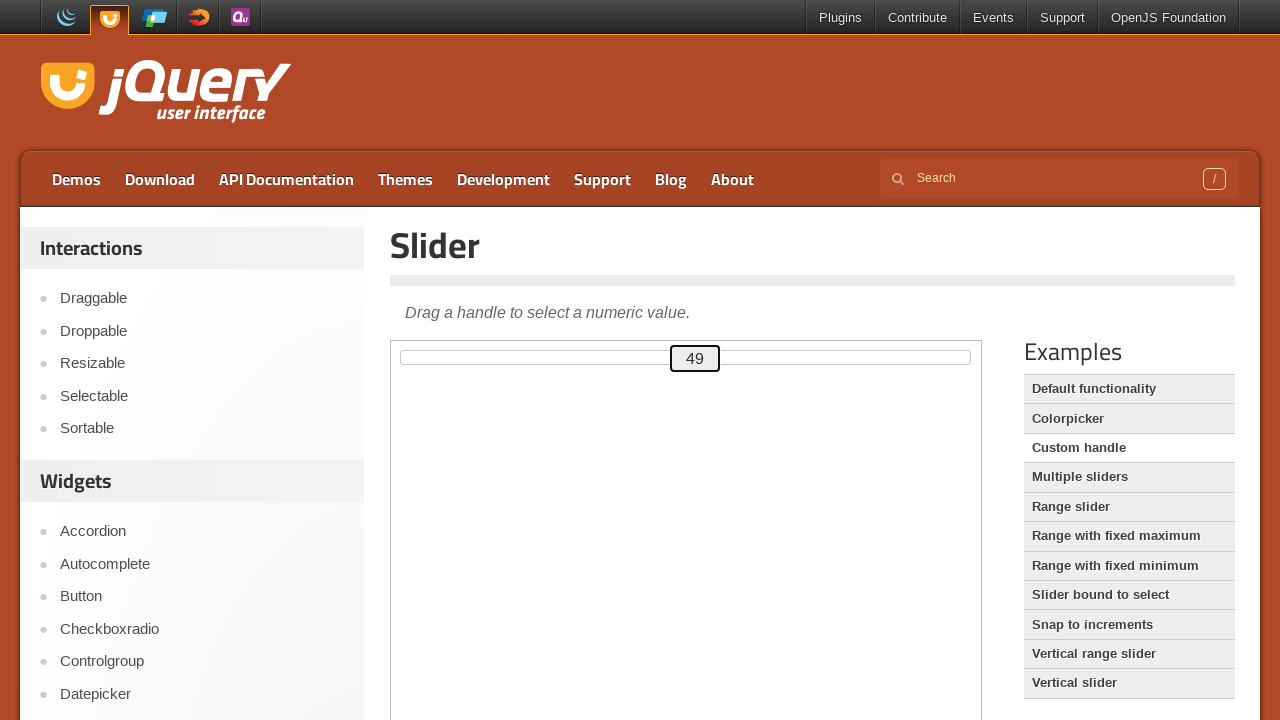

Pressed ArrowLeft to decrease slider value towards target 30 on iframe.demo-frame >> internal:control=enter-frame >> div#custom-handle
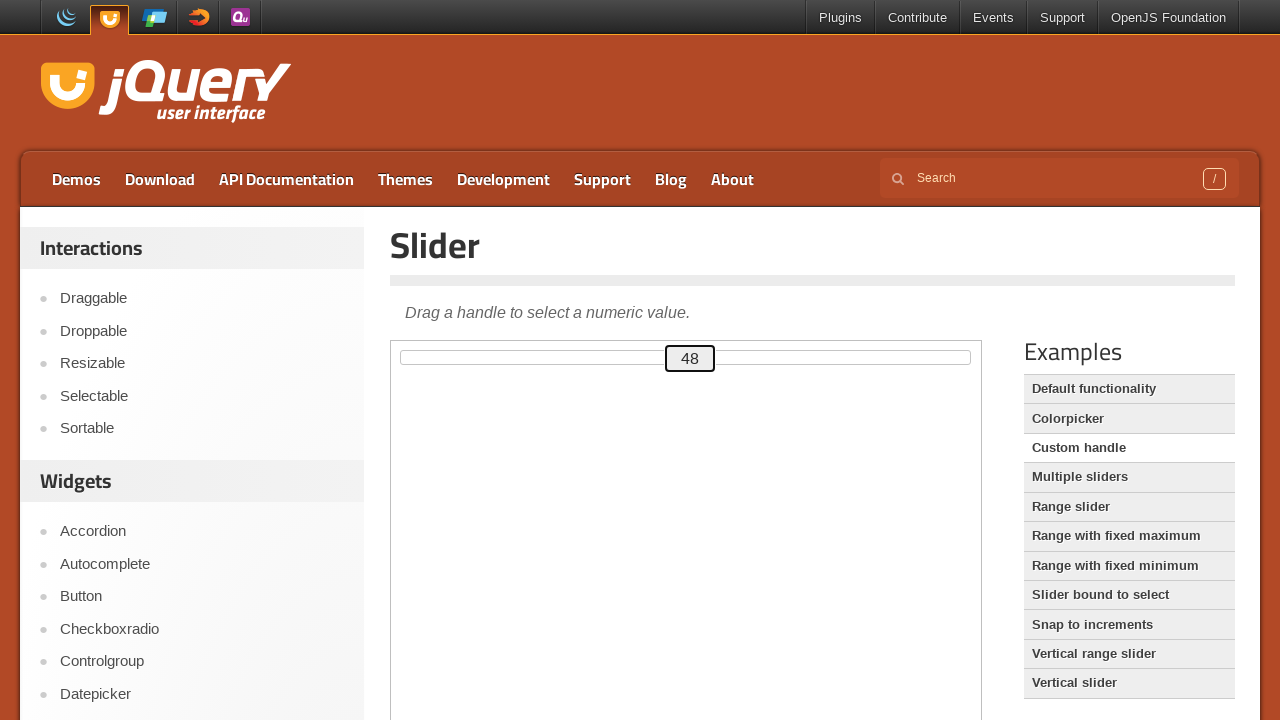

Updated current slider value to 48
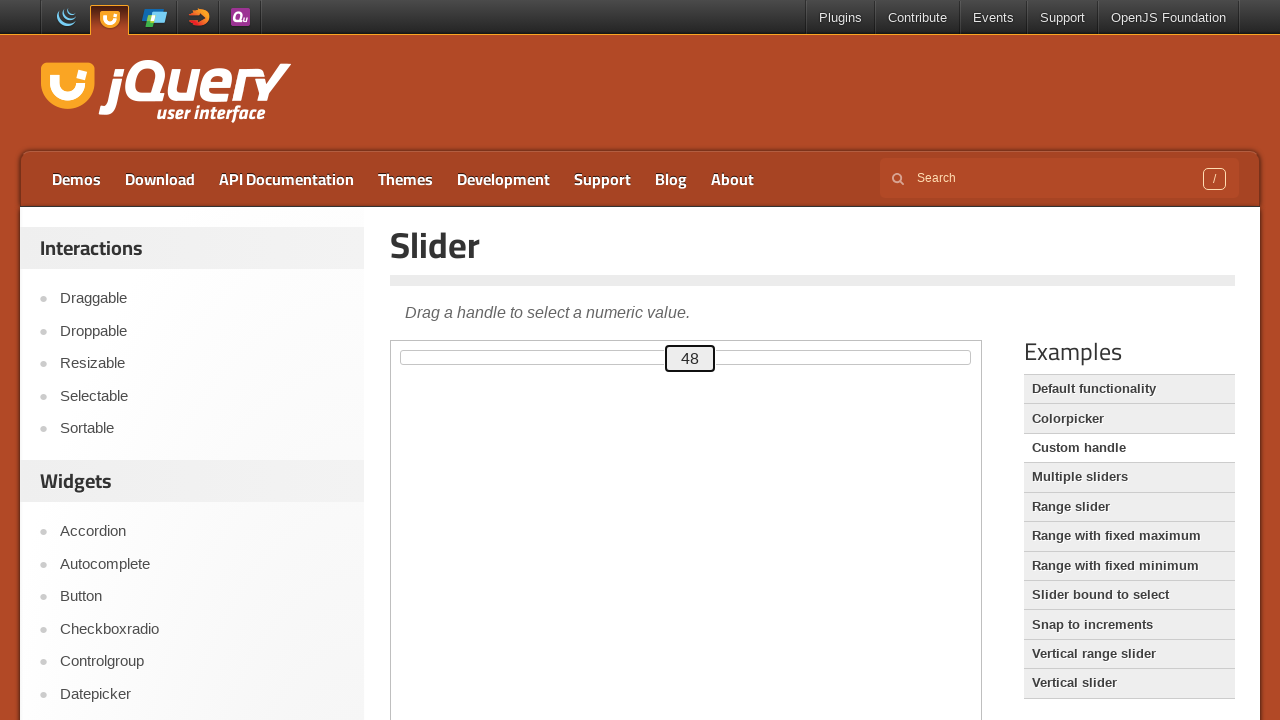

Pressed ArrowLeft to decrease slider value towards target 30 on iframe.demo-frame >> internal:control=enter-frame >> div#custom-handle
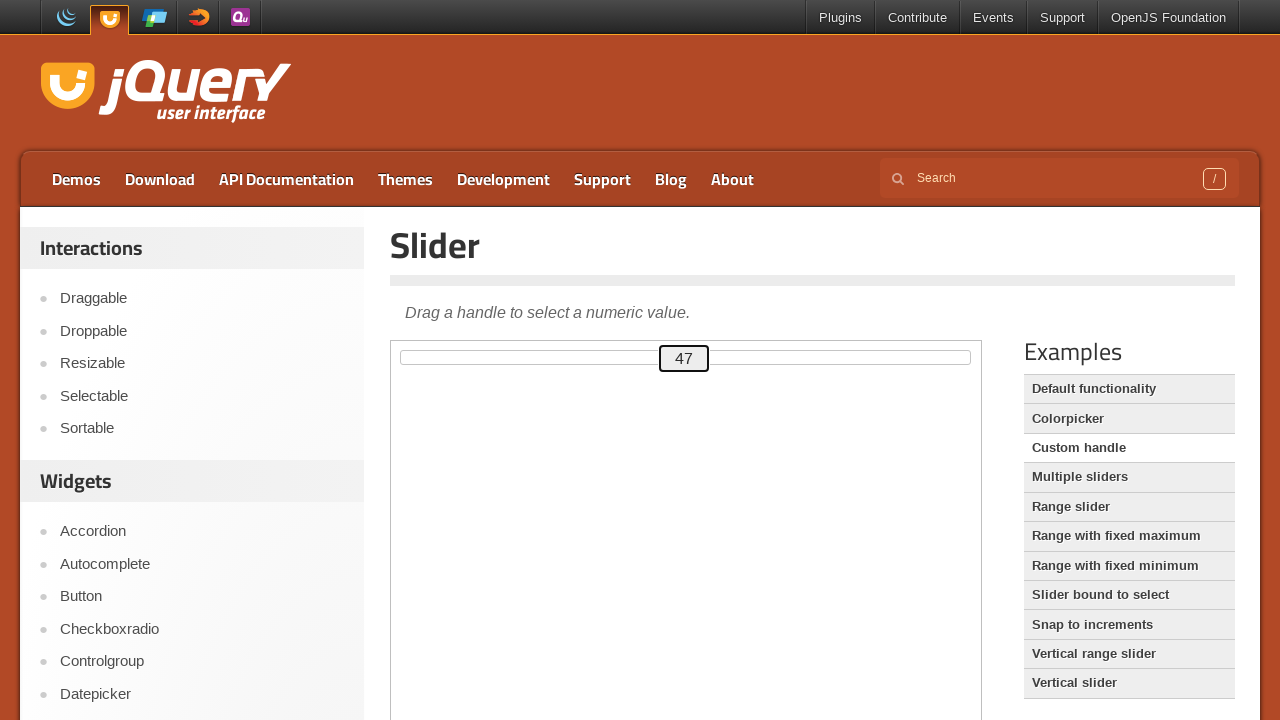

Updated current slider value to 47
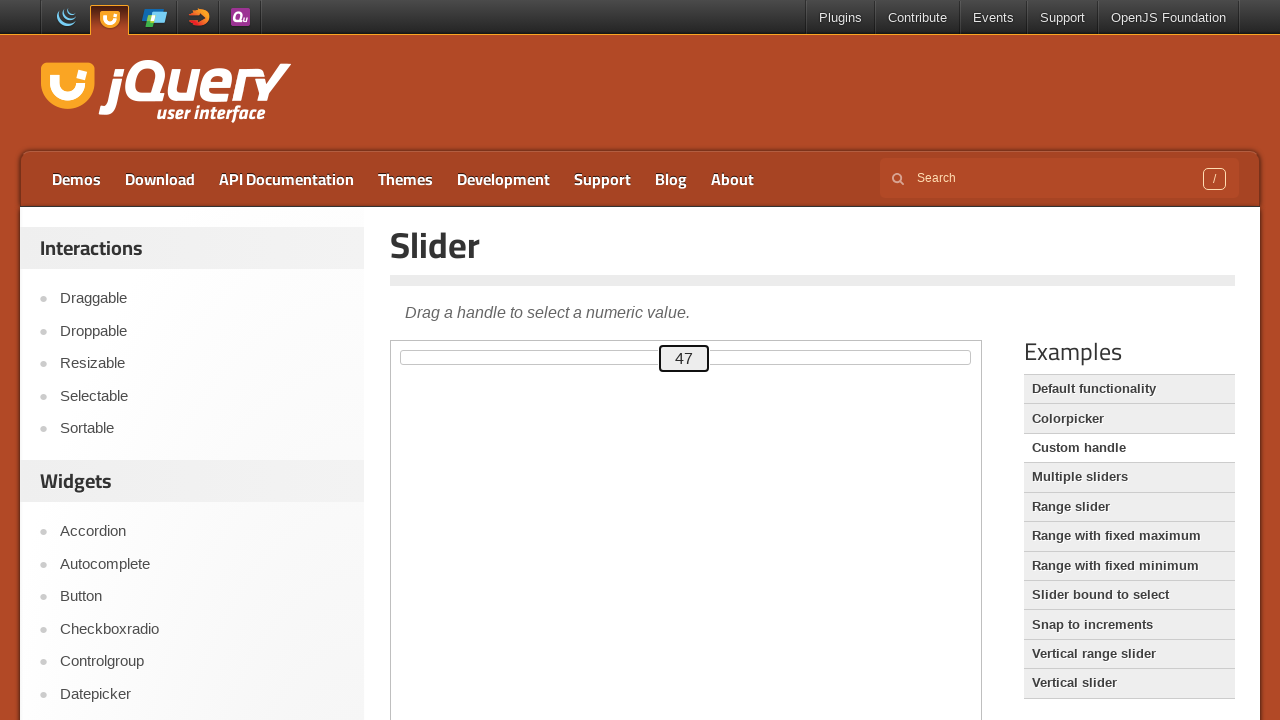

Pressed ArrowLeft to decrease slider value towards target 30 on iframe.demo-frame >> internal:control=enter-frame >> div#custom-handle
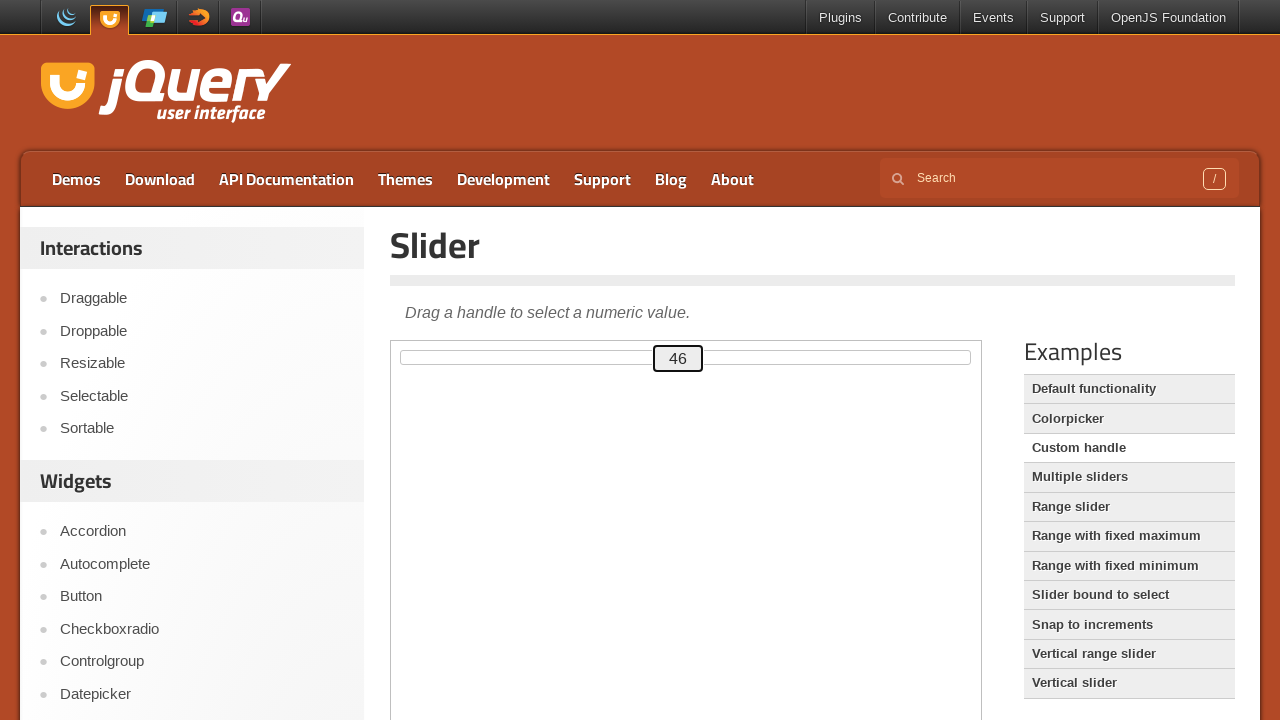

Updated current slider value to 46
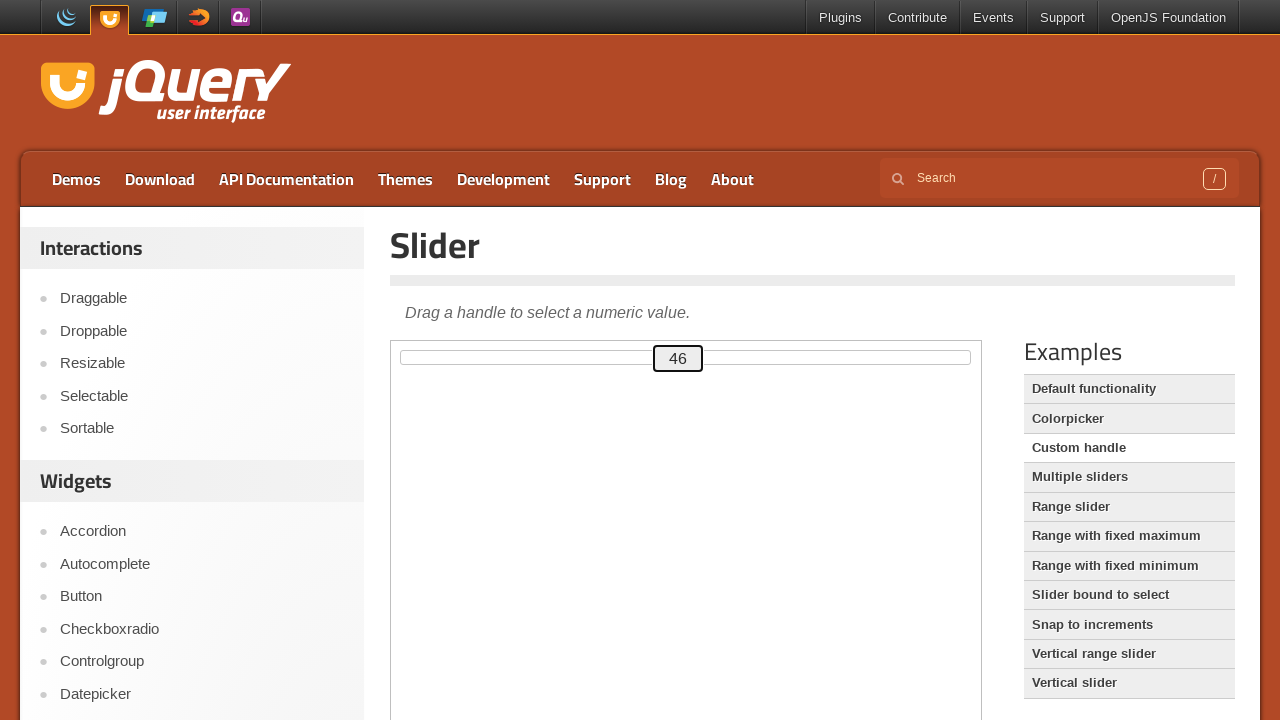

Pressed ArrowLeft to decrease slider value towards target 30 on iframe.demo-frame >> internal:control=enter-frame >> div#custom-handle
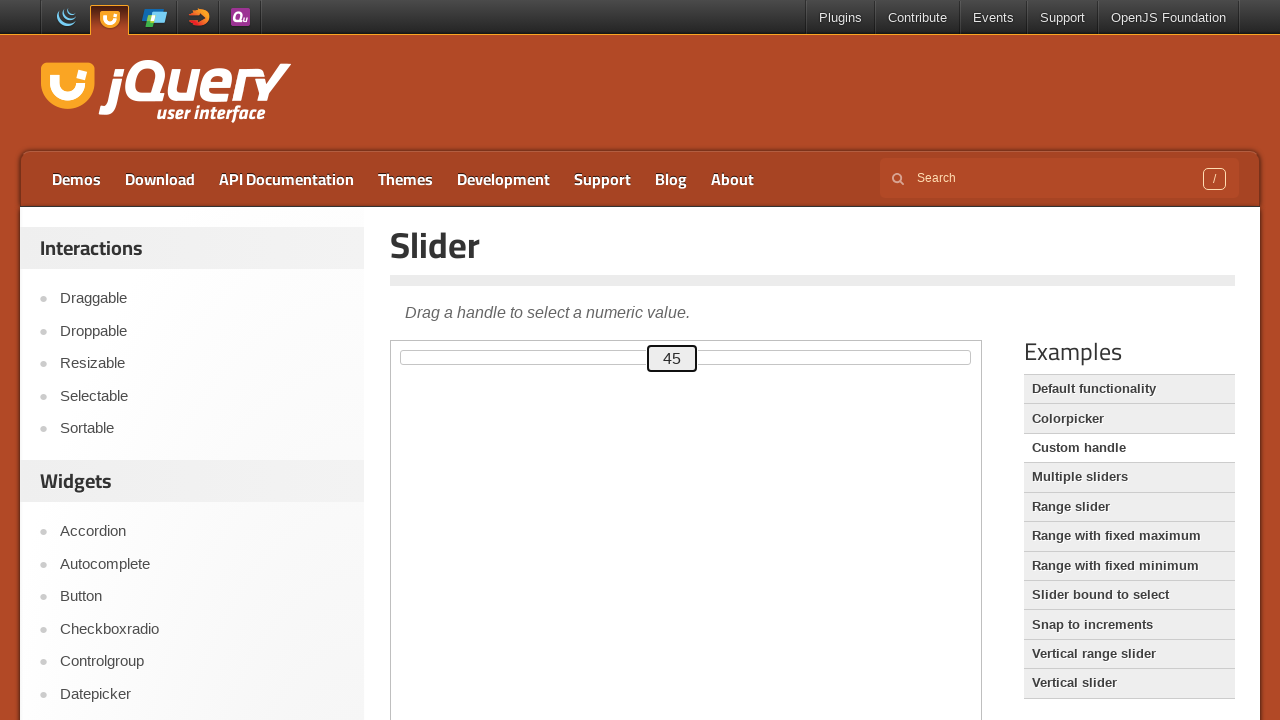

Updated current slider value to 45
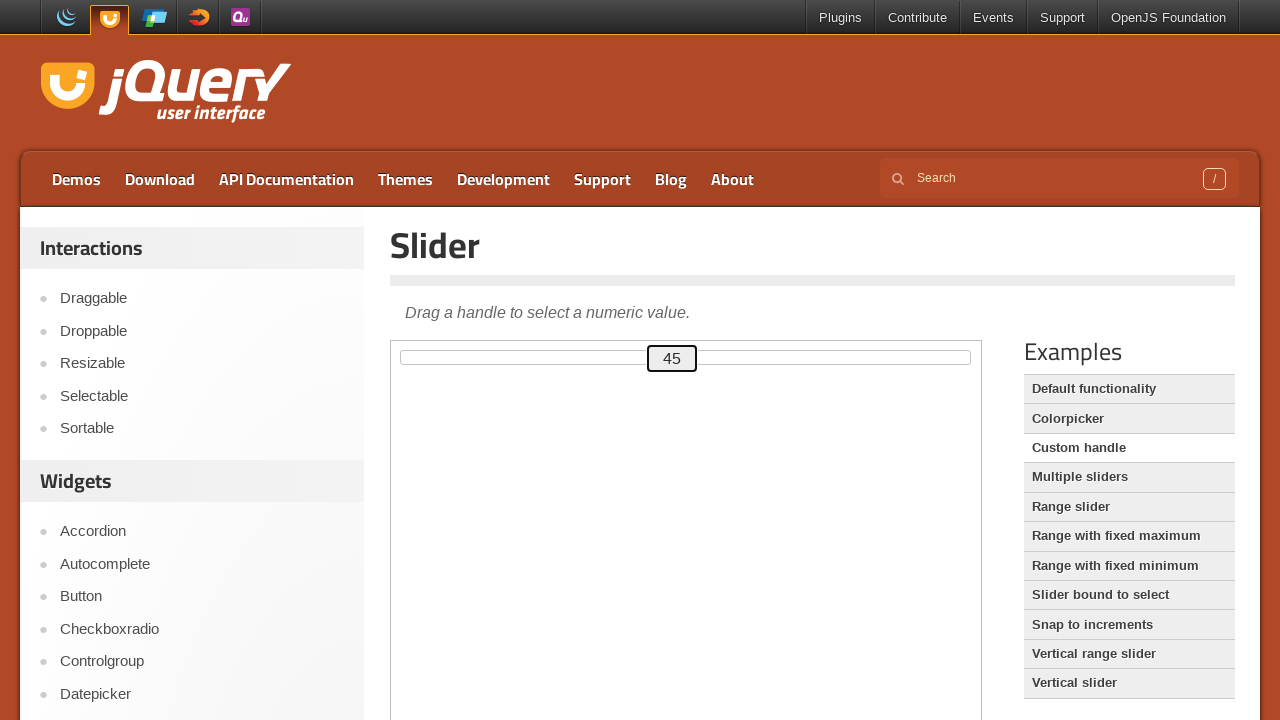

Pressed ArrowLeft to decrease slider value towards target 30 on iframe.demo-frame >> internal:control=enter-frame >> div#custom-handle
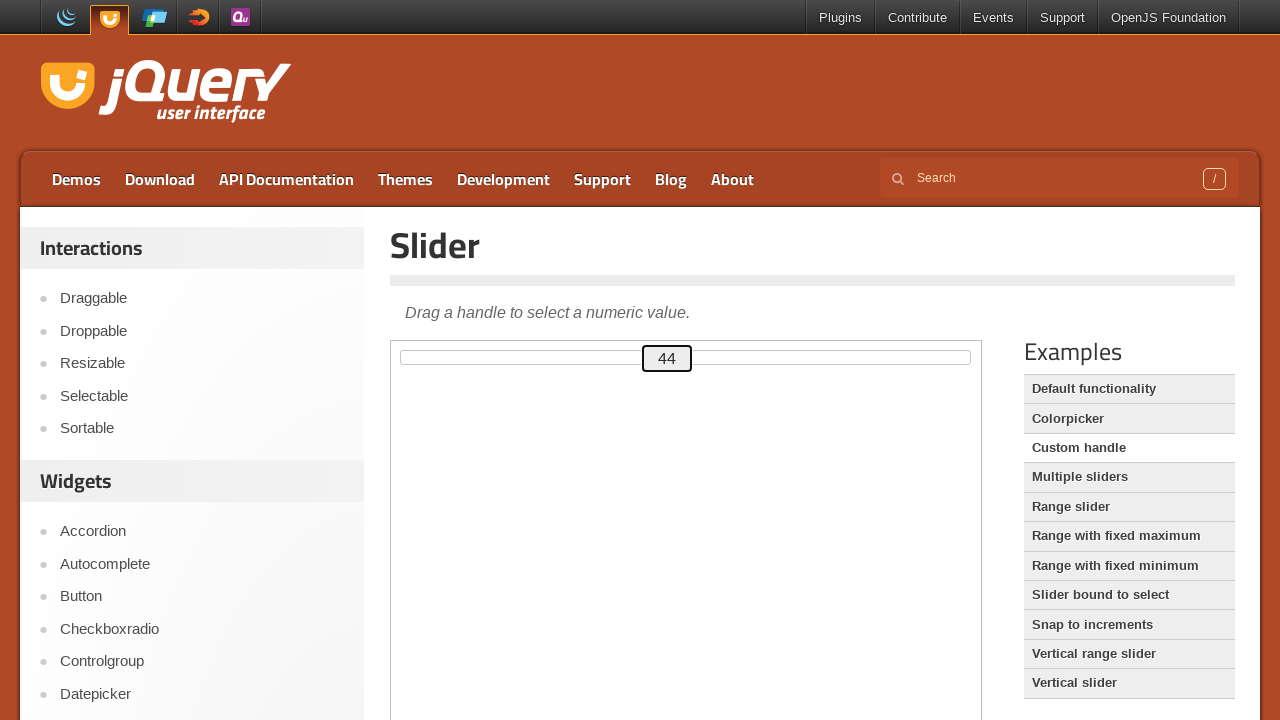

Updated current slider value to 44
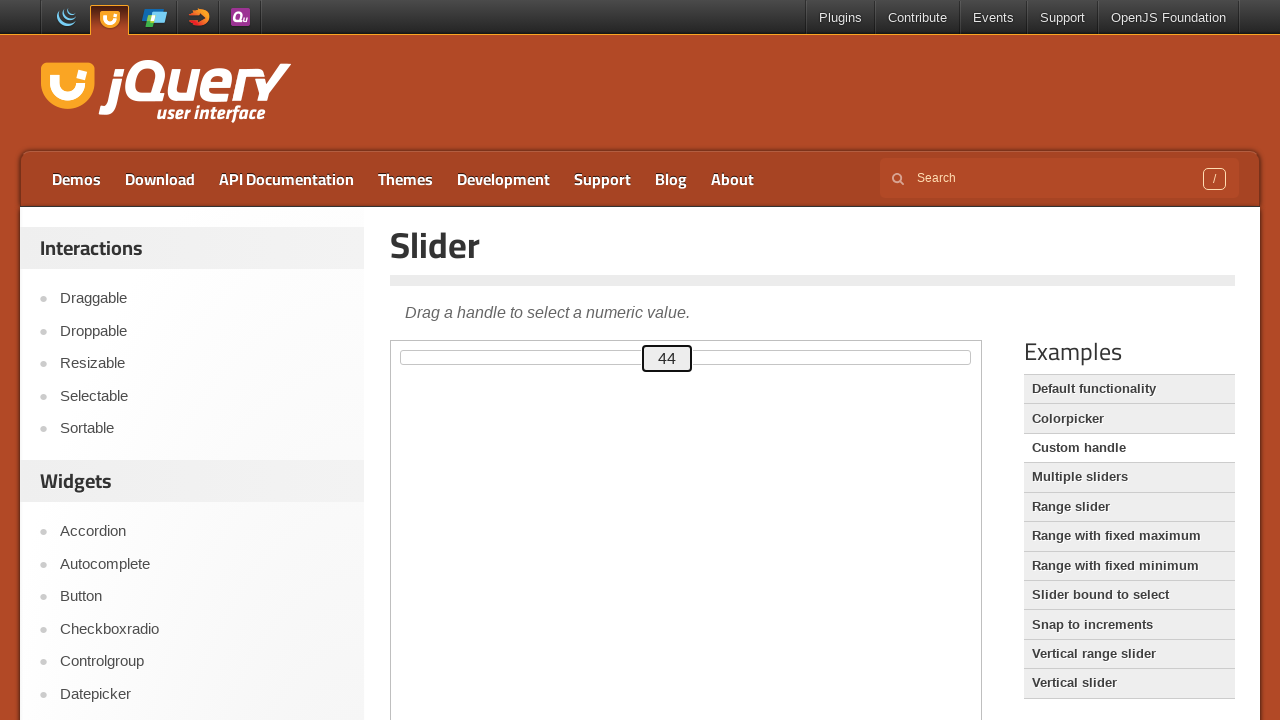

Pressed ArrowLeft to decrease slider value towards target 30 on iframe.demo-frame >> internal:control=enter-frame >> div#custom-handle
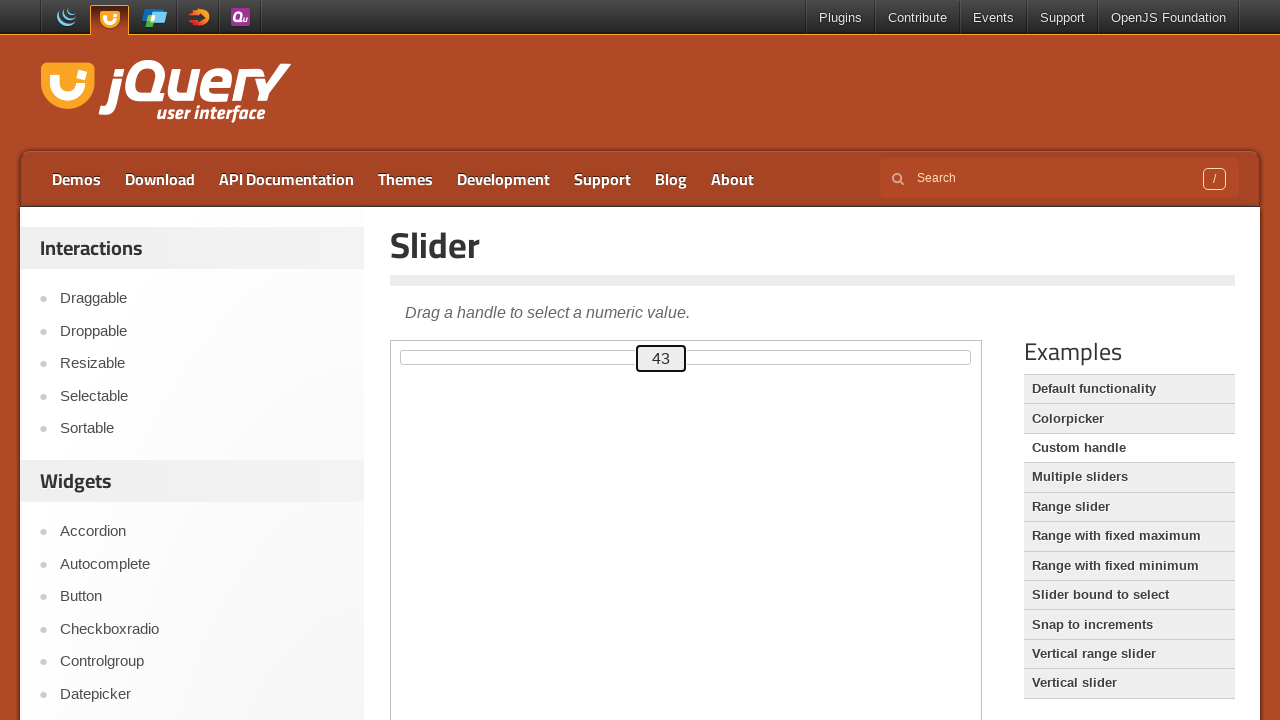

Updated current slider value to 43
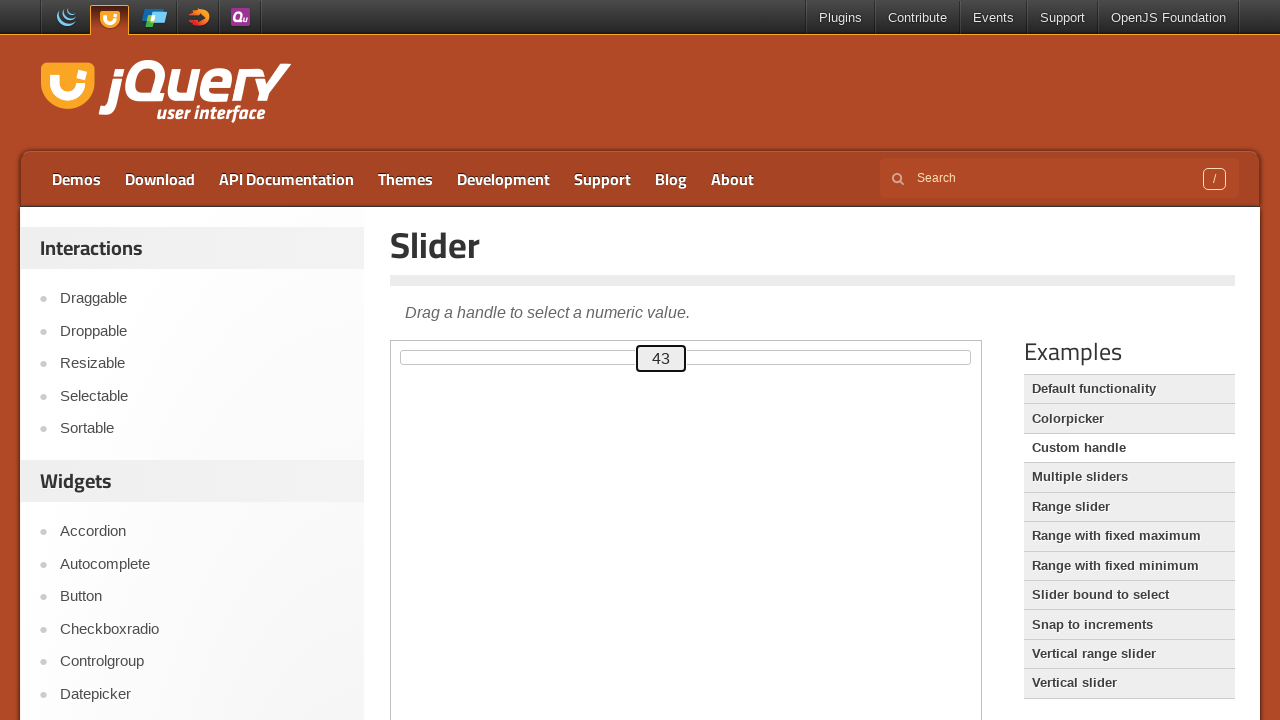

Pressed ArrowLeft to decrease slider value towards target 30 on iframe.demo-frame >> internal:control=enter-frame >> div#custom-handle
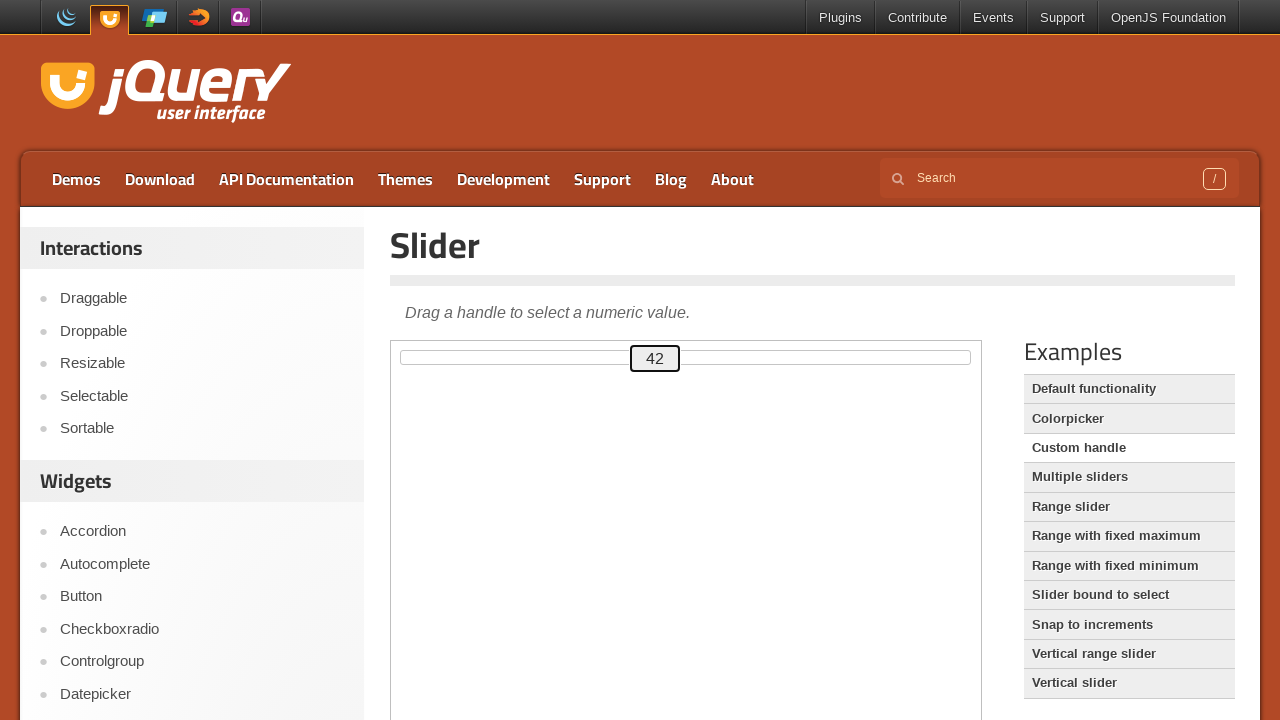

Updated current slider value to 42
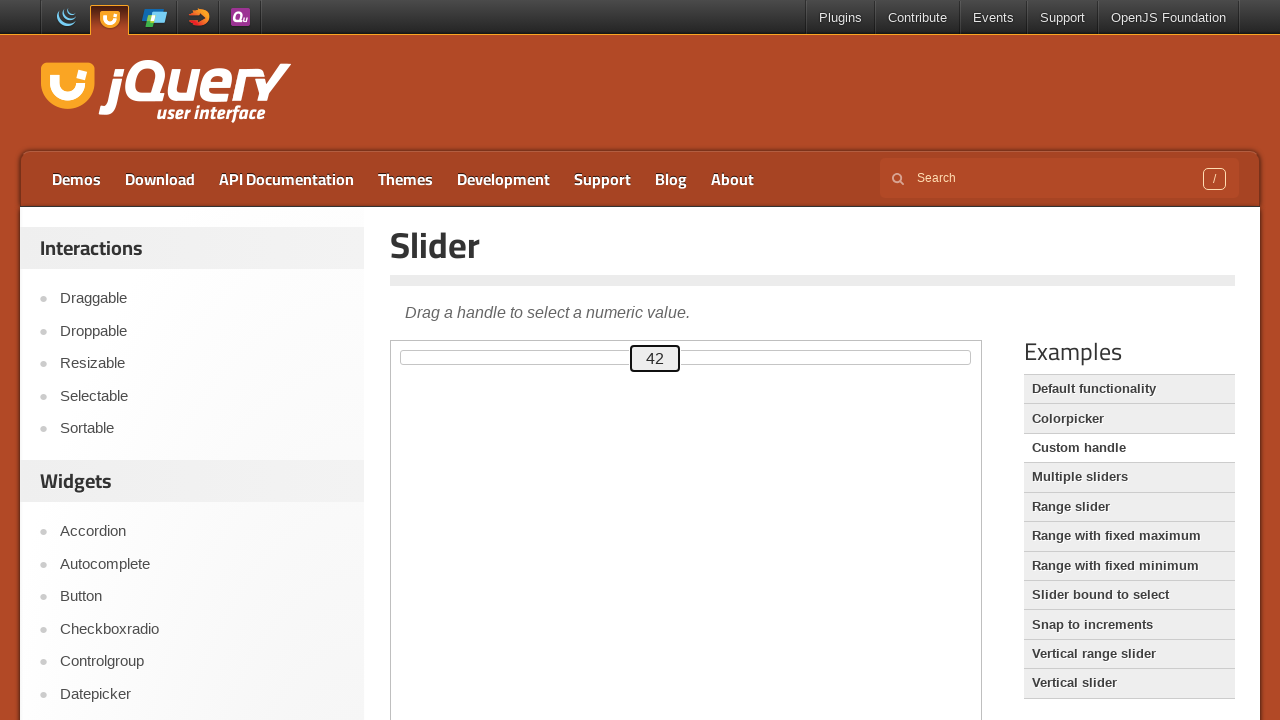

Pressed ArrowLeft to decrease slider value towards target 30 on iframe.demo-frame >> internal:control=enter-frame >> div#custom-handle
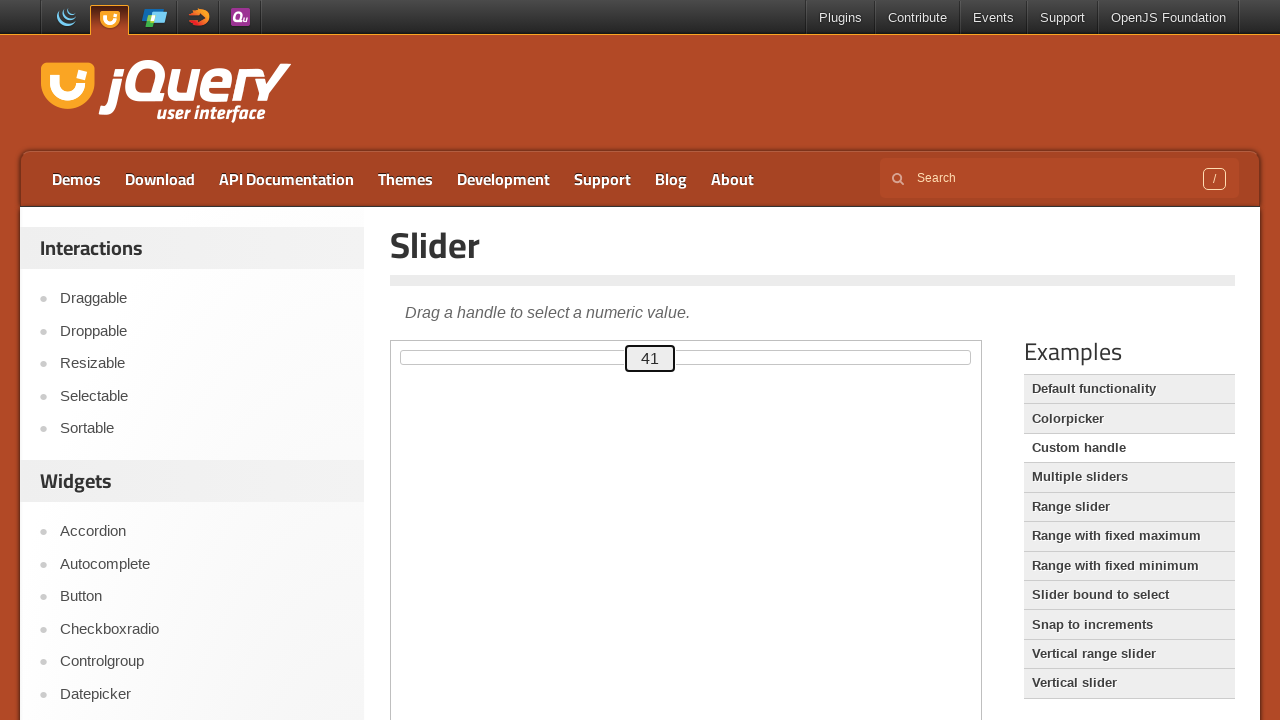

Updated current slider value to 41
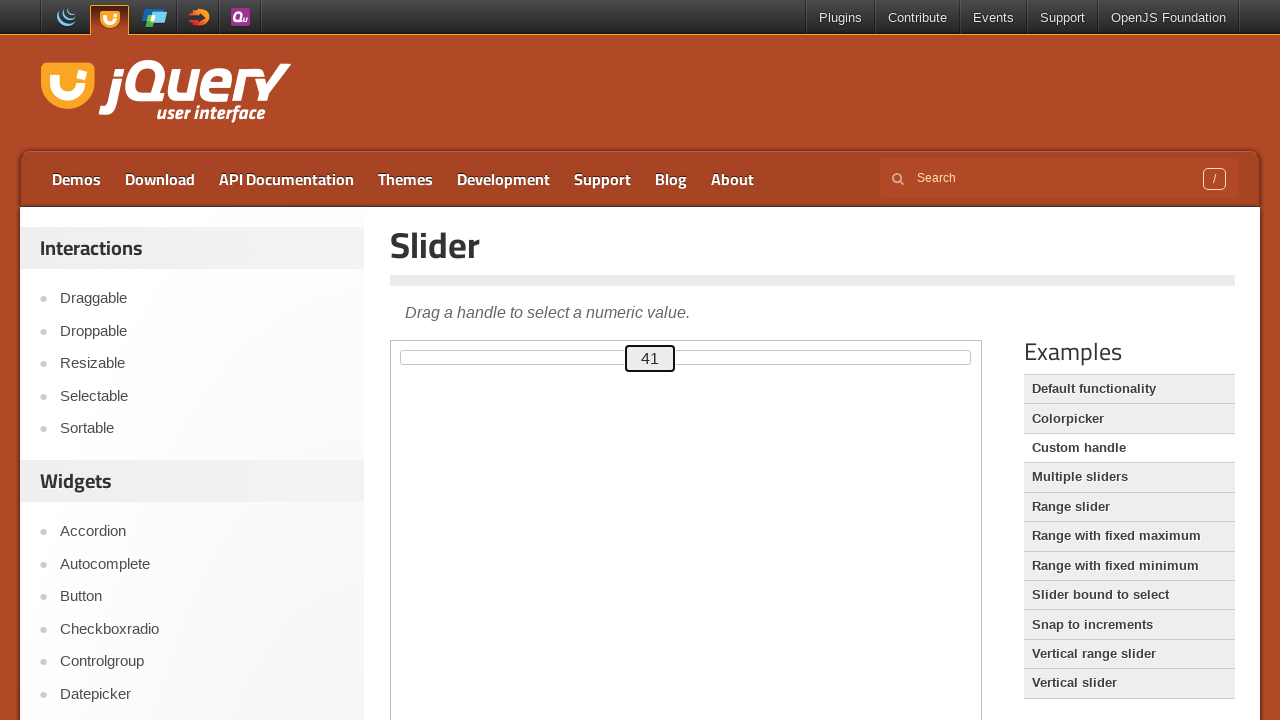

Pressed ArrowLeft to decrease slider value towards target 30 on iframe.demo-frame >> internal:control=enter-frame >> div#custom-handle
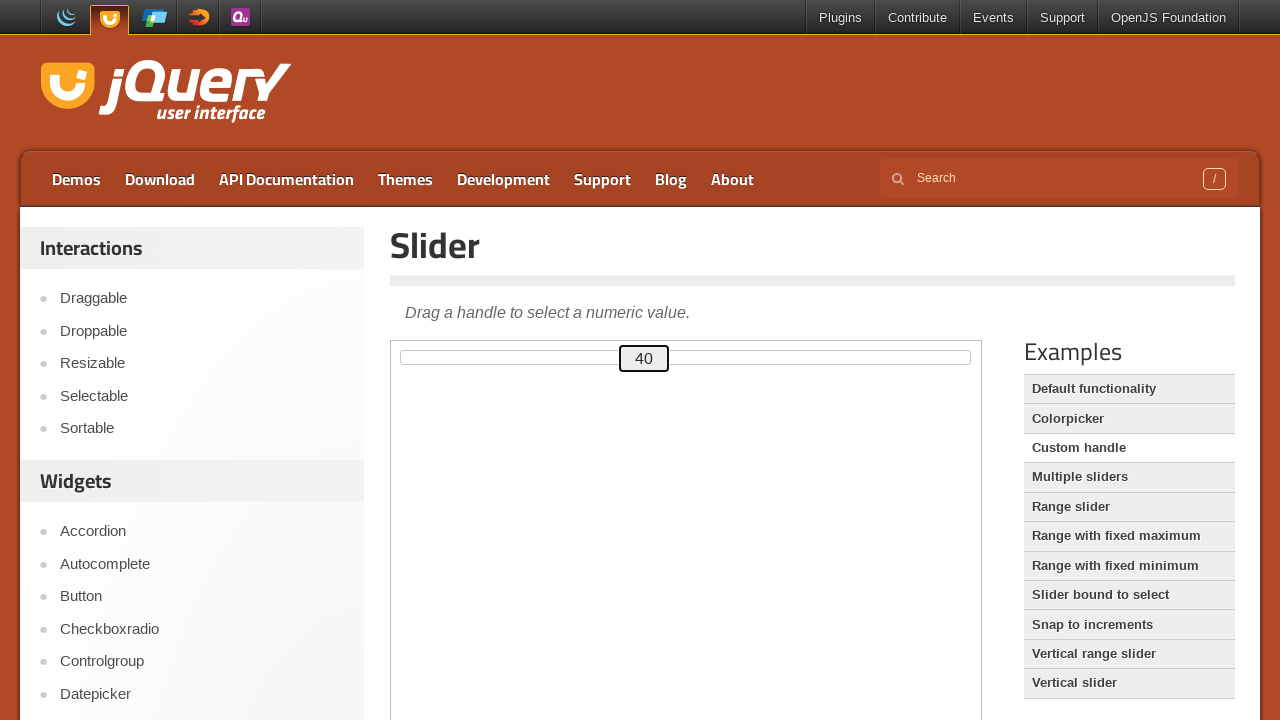

Updated current slider value to 40
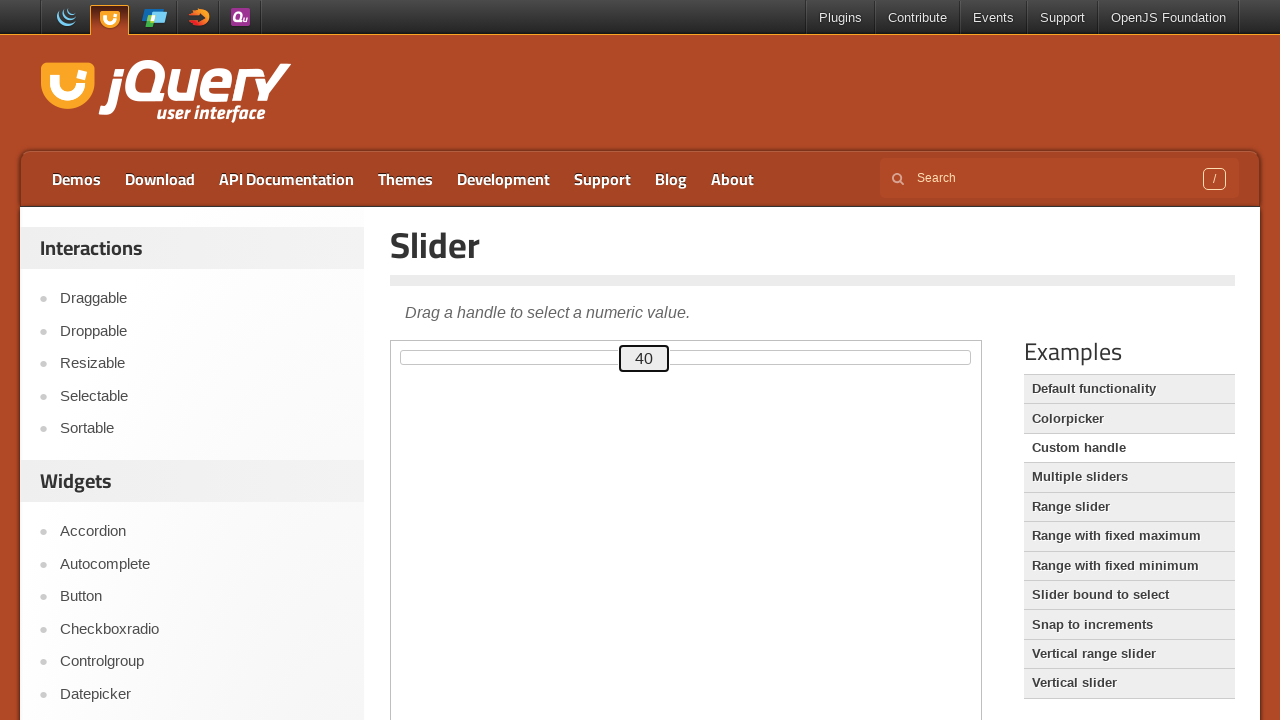

Pressed ArrowLeft to decrease slider value towards target 30 on iframe.demo-frame >> internal:control=enter-frame >> div#custom-handle
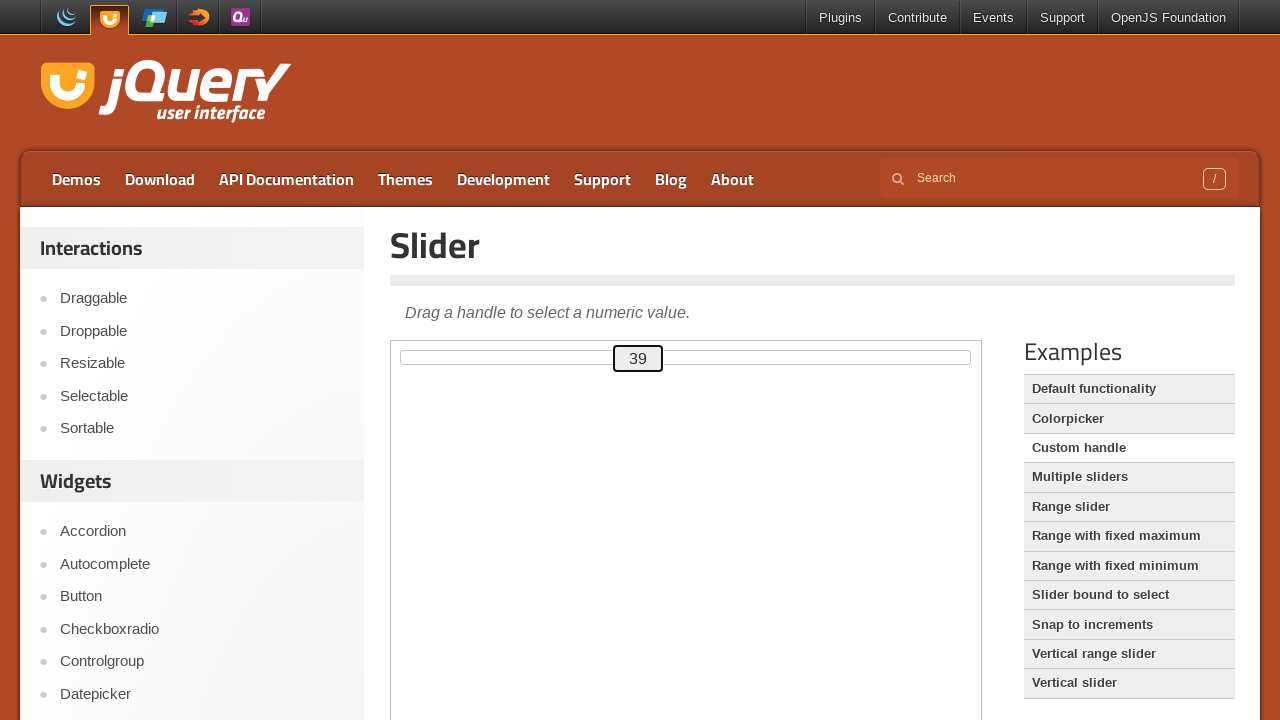

Updated current slider value to 39
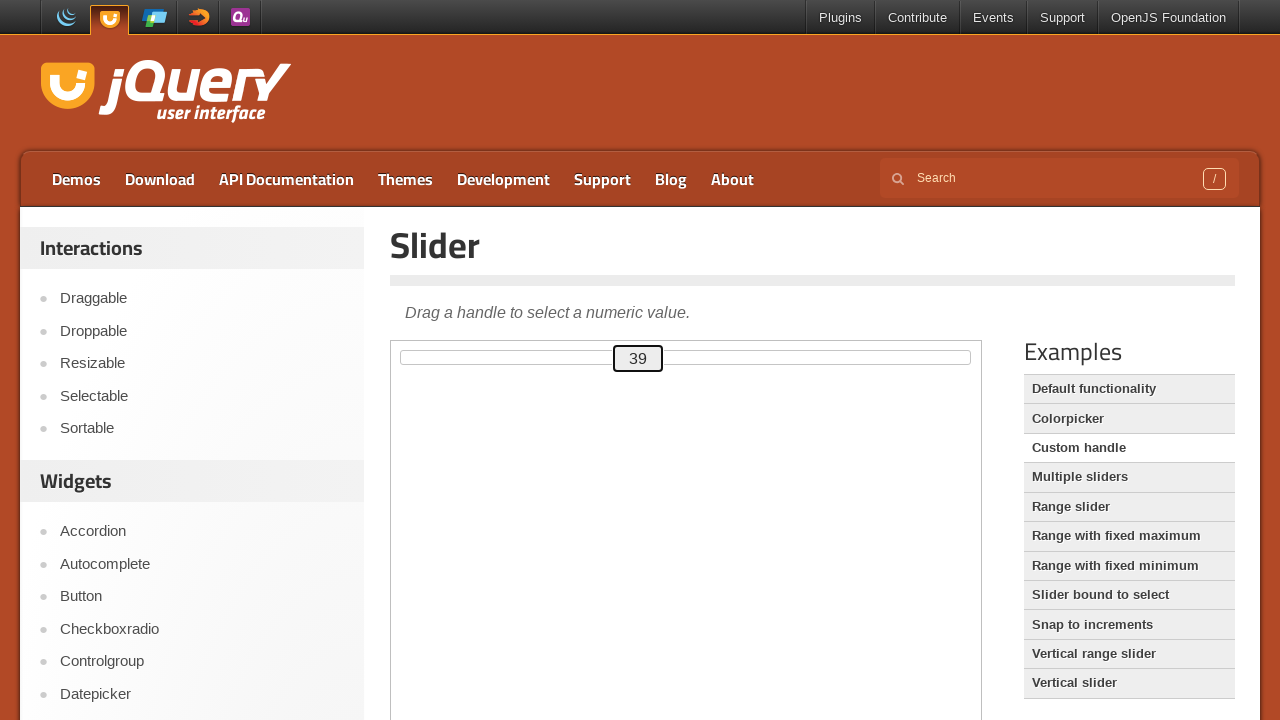

Pressed ArrowLeft to decrease slider value towards target 30 on iframe.demo-frame >> internal:control=enter-frame >> div#custom-handle
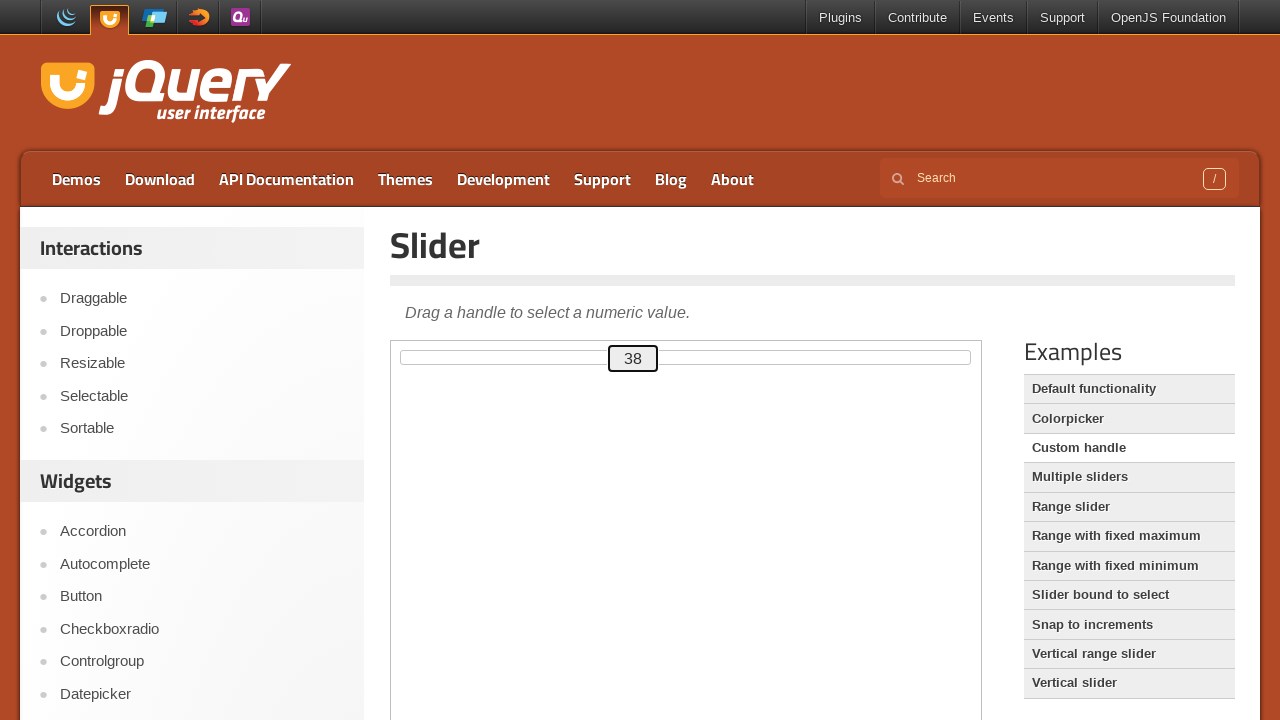

Updated current slider value to 38
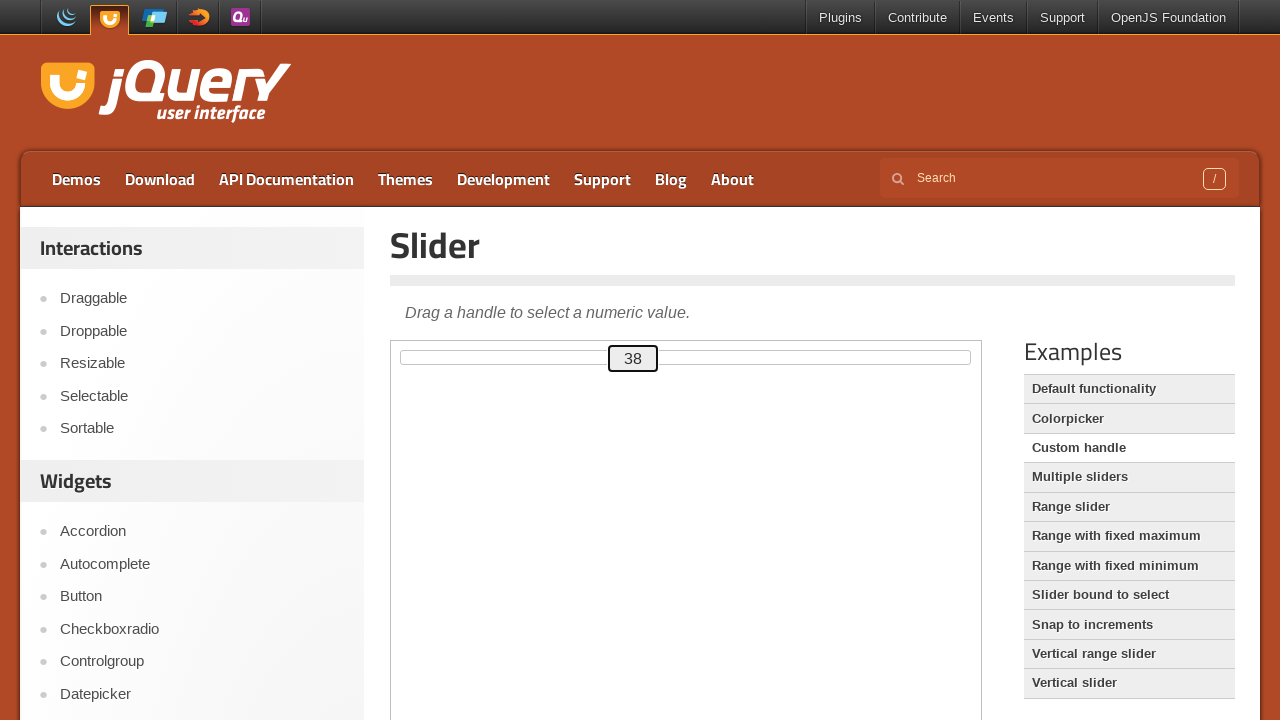

Pressed ArrowLeft to decrease slider value towards target 30 on iframe.demo-frame >> internal:control=enter-frame >> div#custom-handle
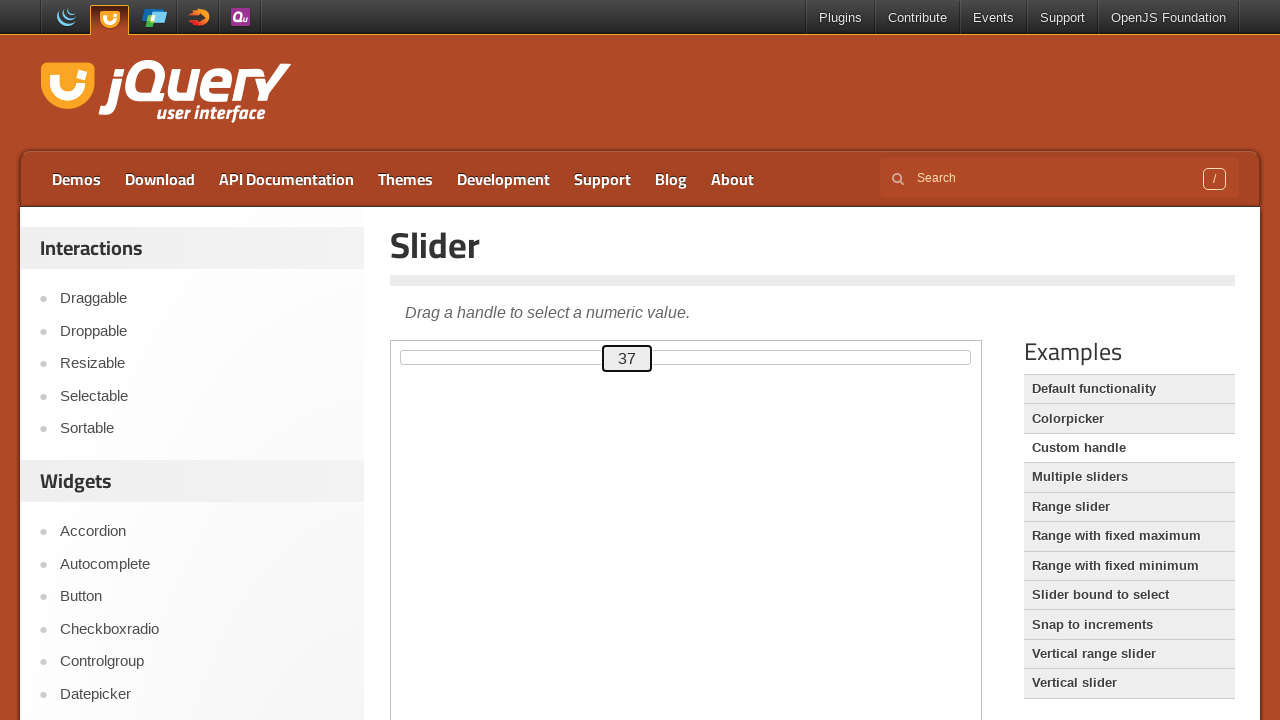

Updated current slider value to 37
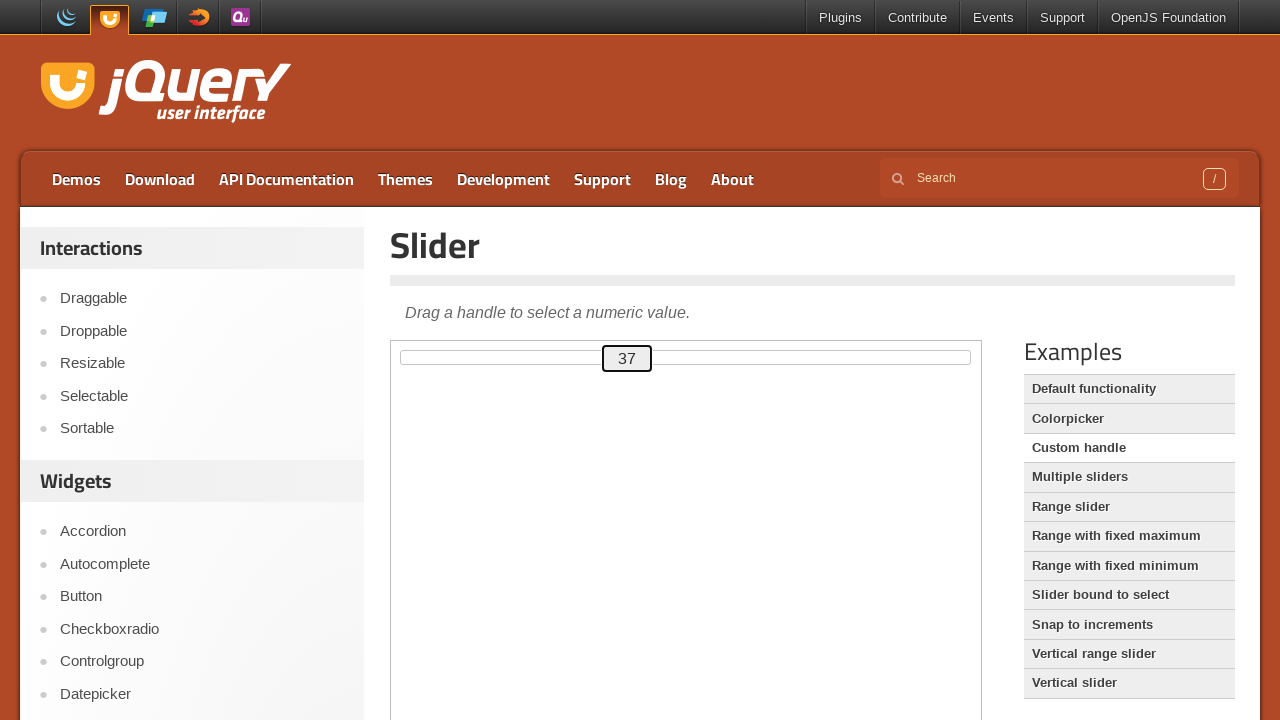

Pressed ArrowLeft to decrease slider value towards target 30 on iframe.demo-frame >> internal:control=enter-frame >> div#custom-handle
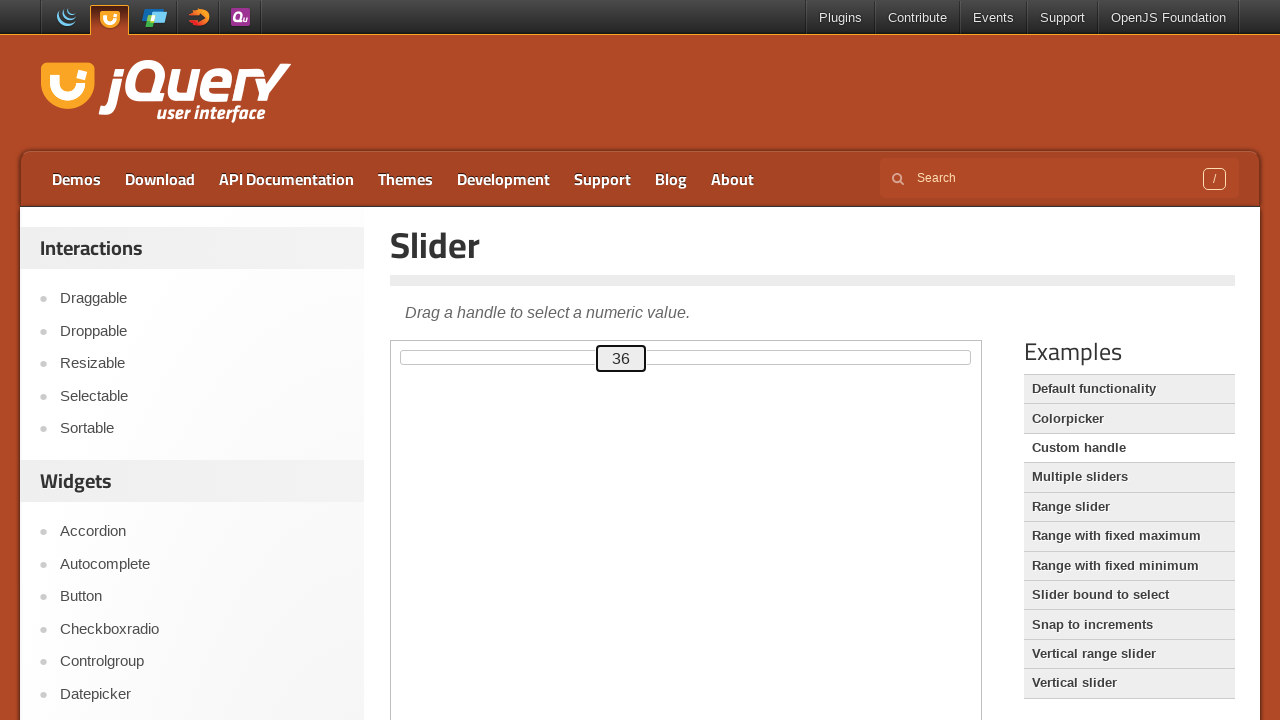

Updated current slider value to 36
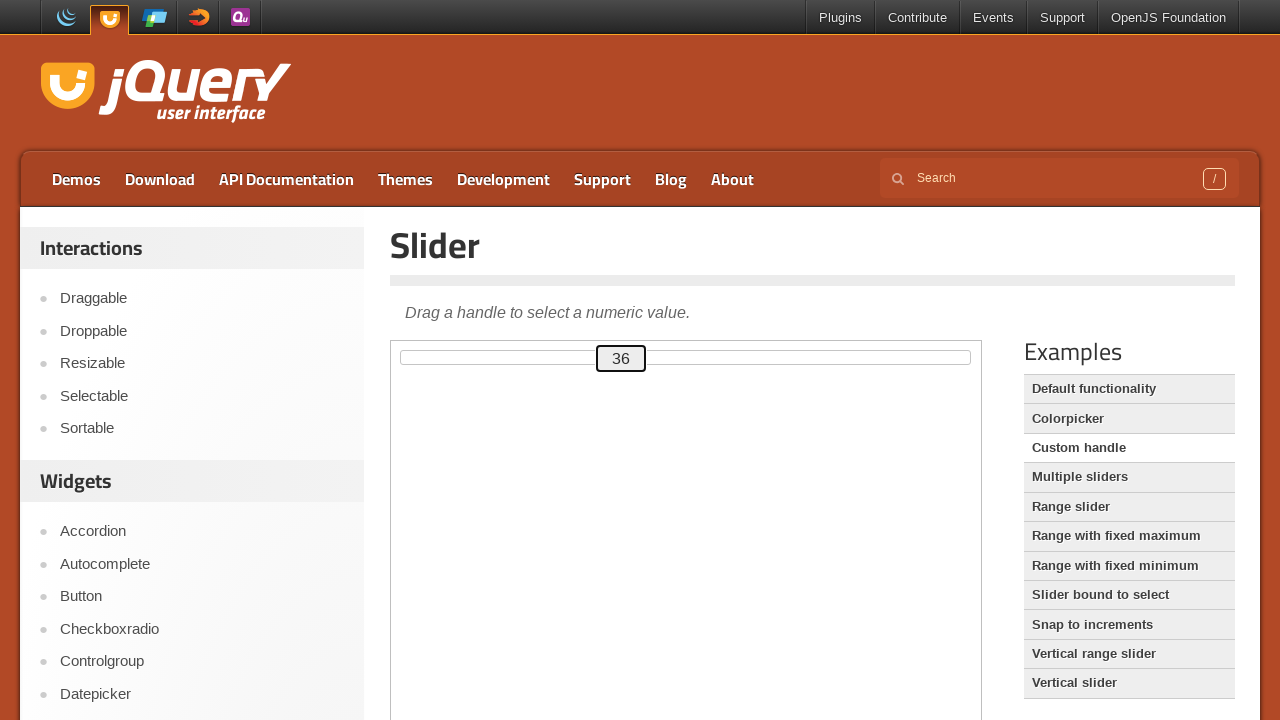

Pressed ArrowLeft to decrease slider value towards target 30 on iframe.demo-frame >> internal:control=enter-frame >> div#custom-handle
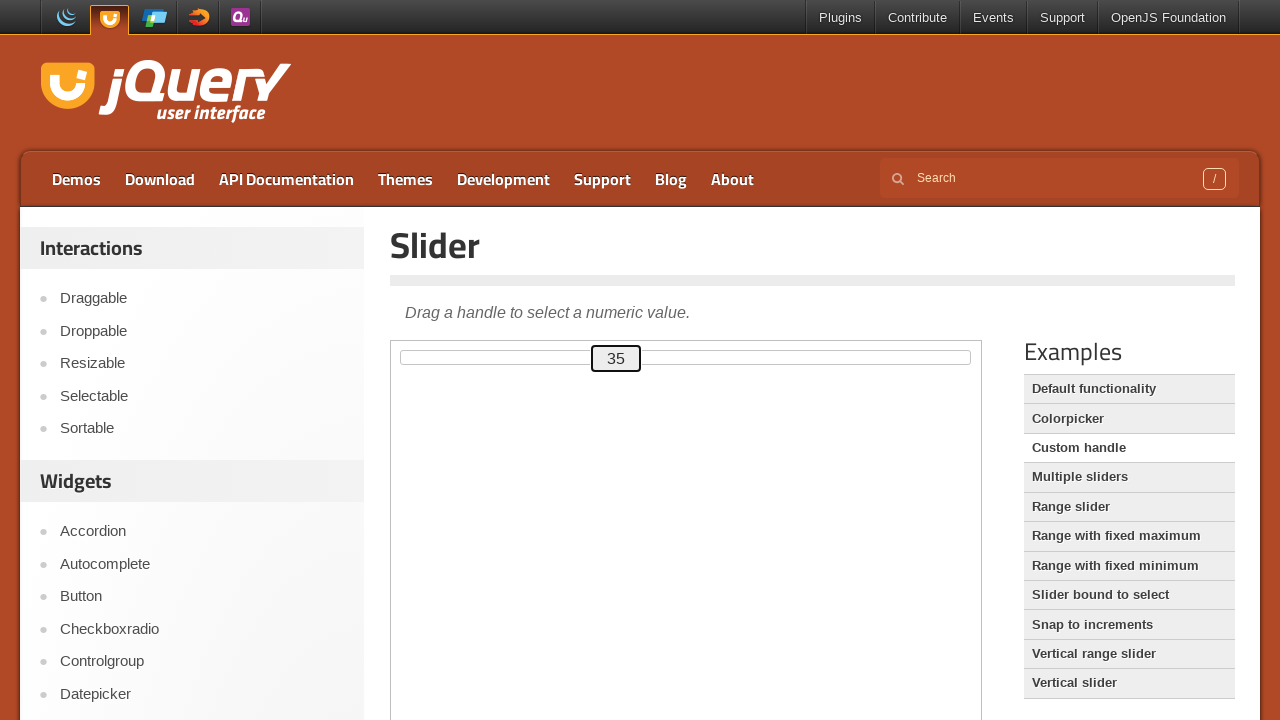

Updated current slider value to 35
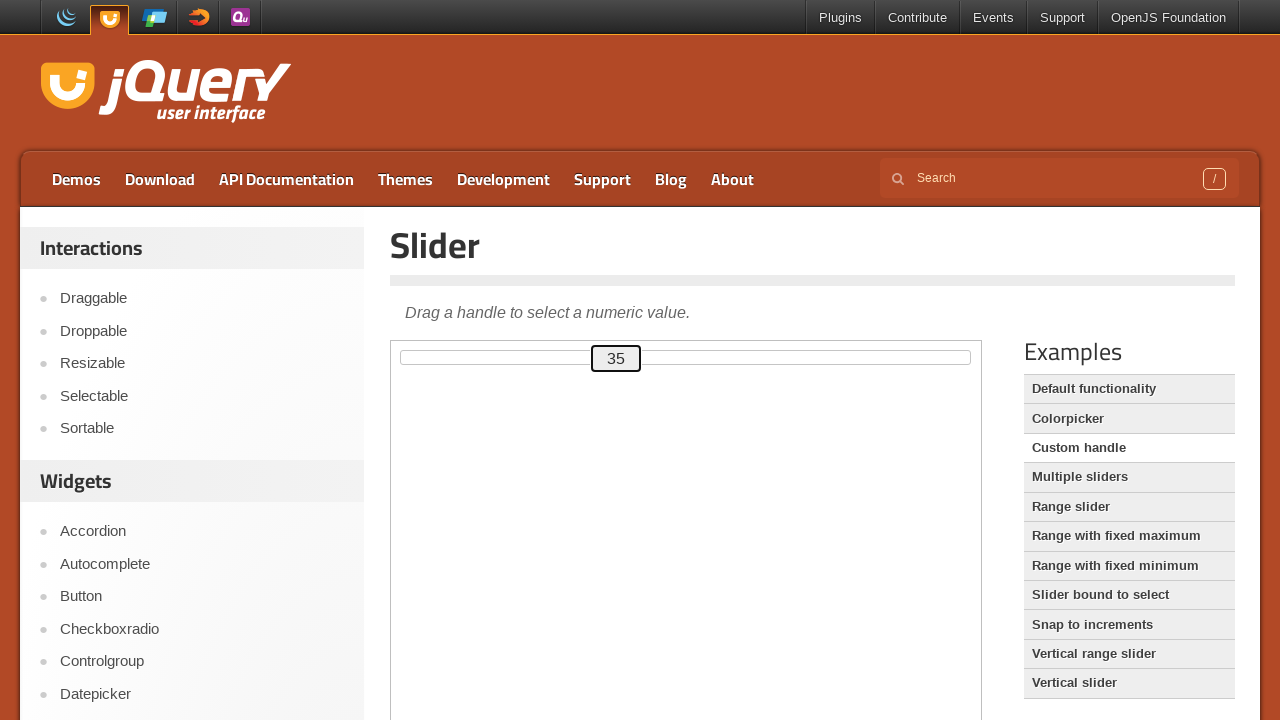

Pressed ArrowLeft to decrease slider value towards target 30 on iframe.demo-frame >> internal:control=enter-frame >> div#custom-handle
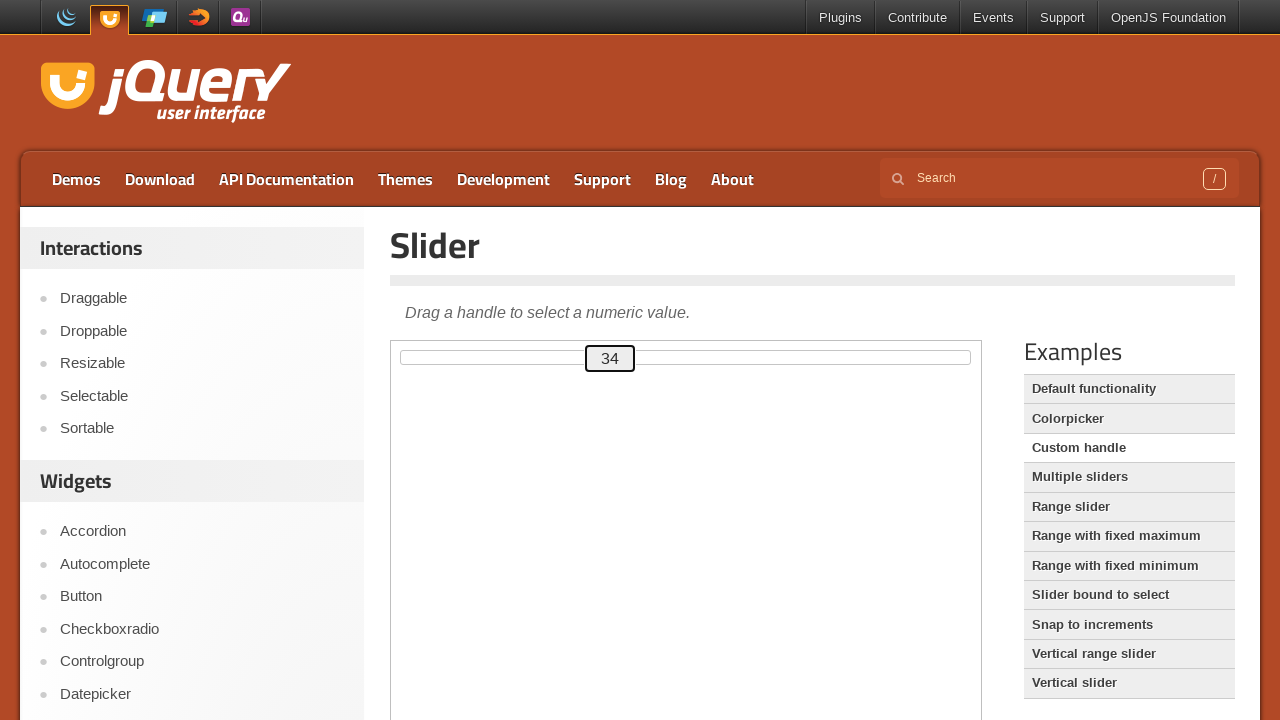

Updated current slider value to 34
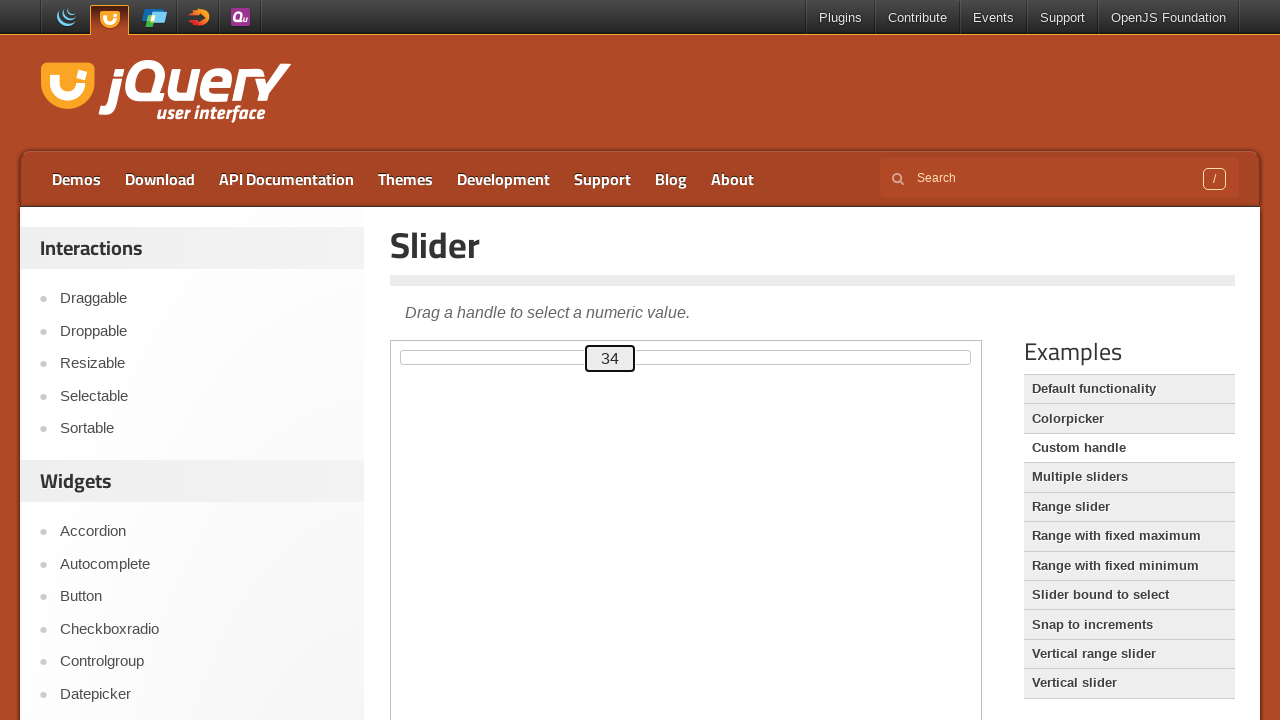

Pressed ArrowLeft to decrease slider value towards target 30 on iframe.demo-frame >> internal:control=enter-frame >> div#custom-handle
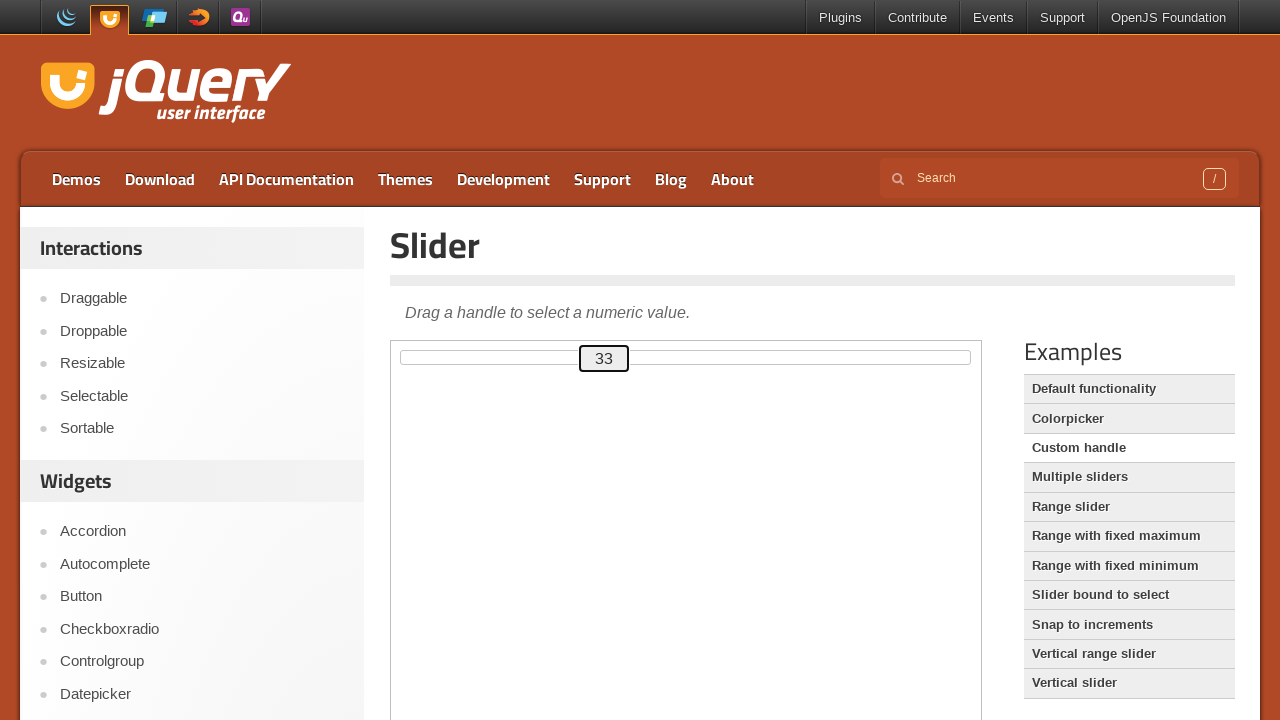

Updated current slider value to 33
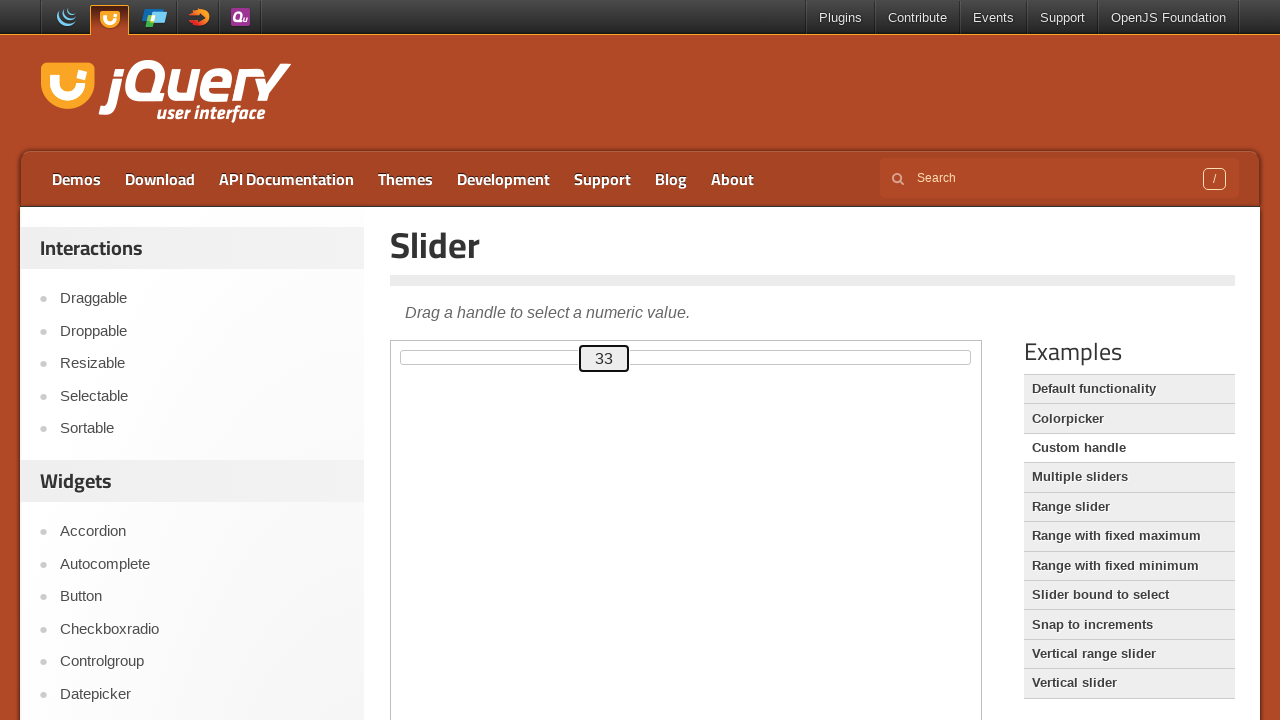

Pressed ArrowLeft to decrease slider value towards target 30 on iframe.demo-frame >> internal:control=enter-frame >> div#custom-handle
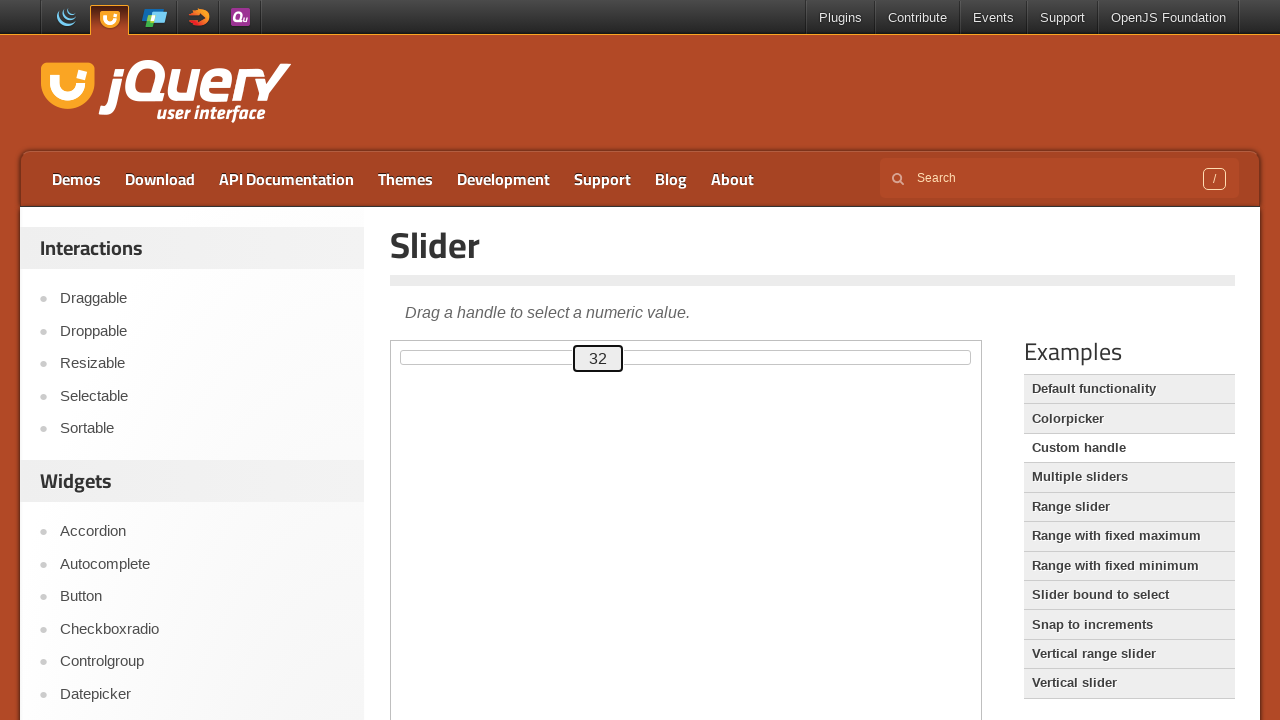

Updated current slider value to 32
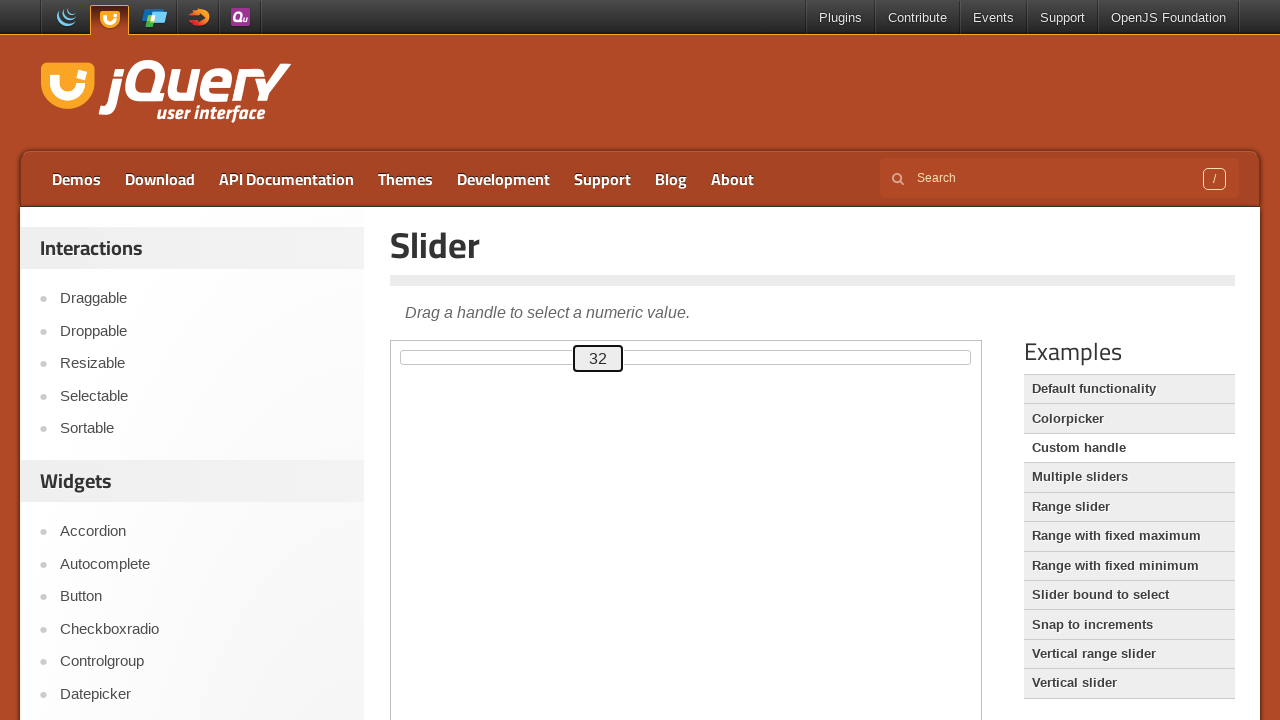

Pressed ArrowLeft to decrease slider value towards target 30 on iframe.demo-frame >> internal:control=enter-frame >> div#custom-handle
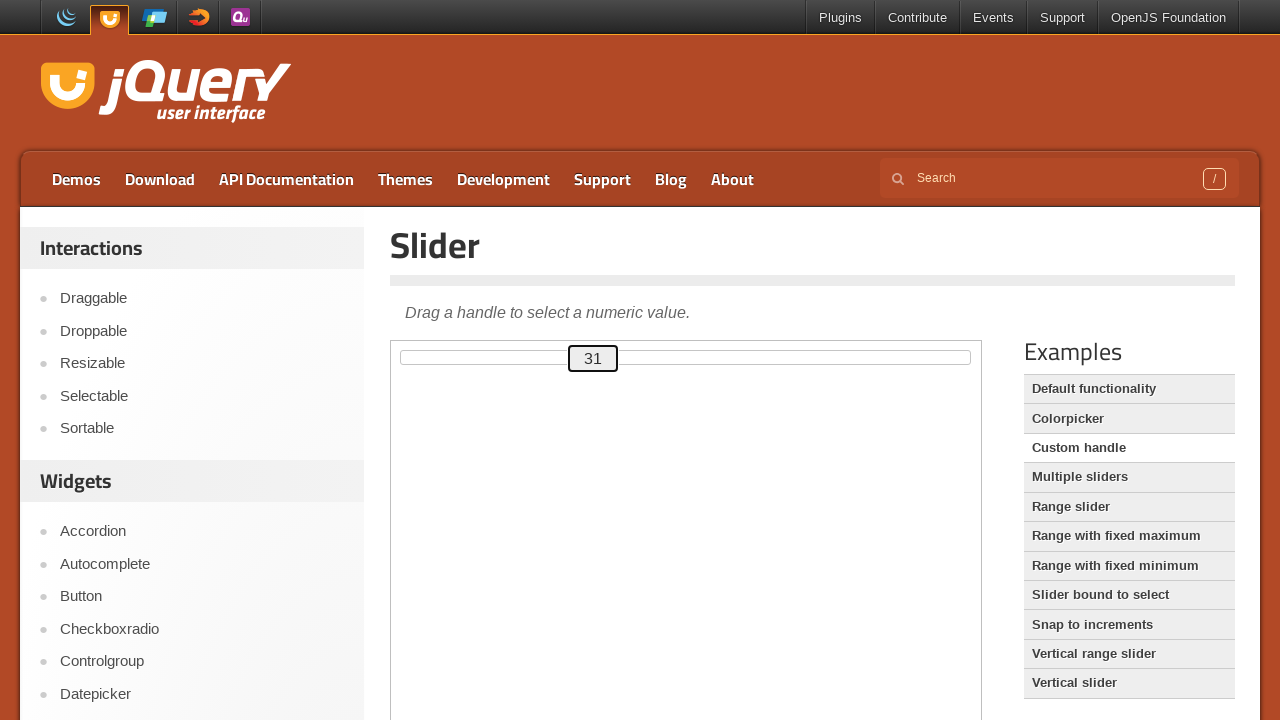

Updated current slider value to 31
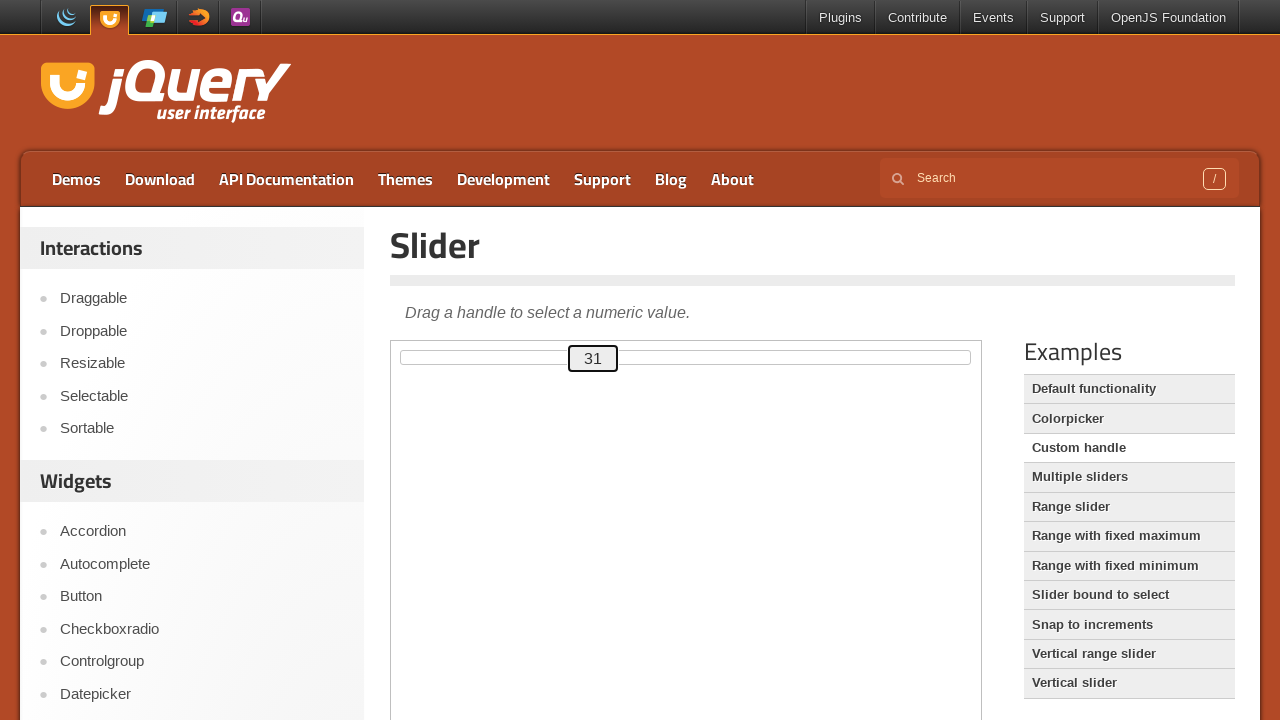

Pressed ArrowLeft to decrease slider value towards target 30 on iframe.demo-frame >> internal:control=enter-frame >> div#custom-handle
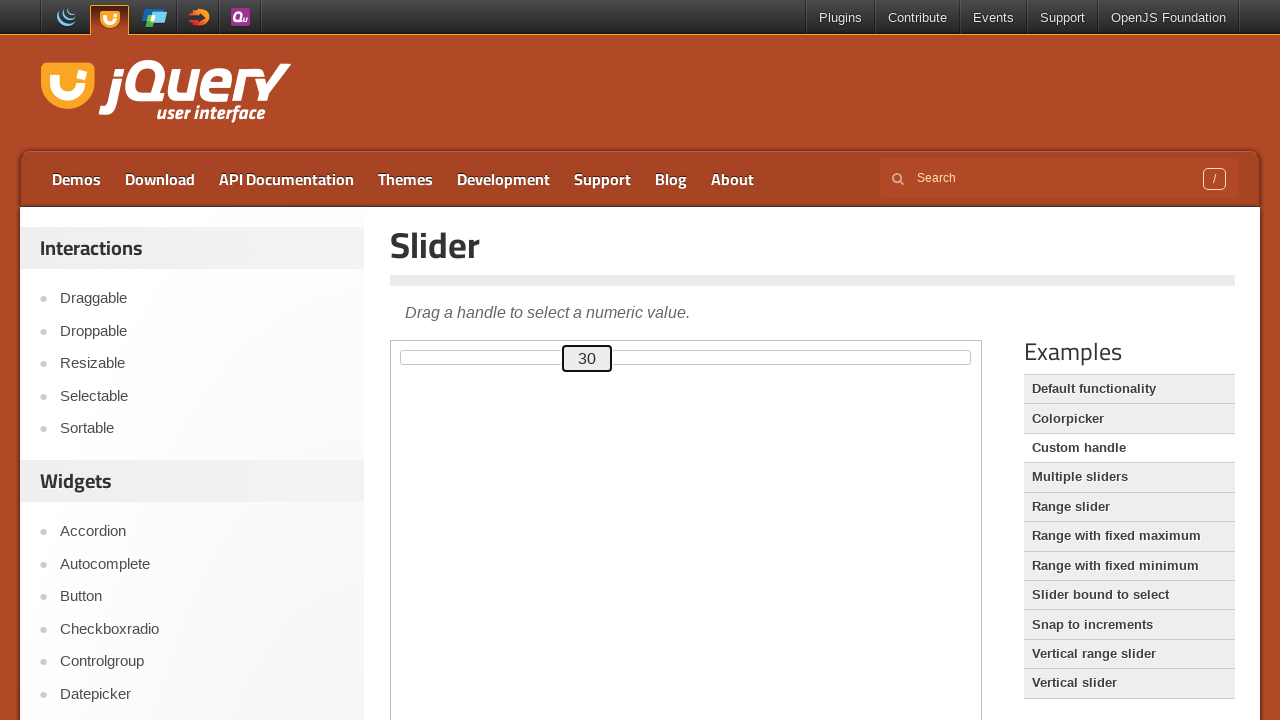

Updated current slider value to 30
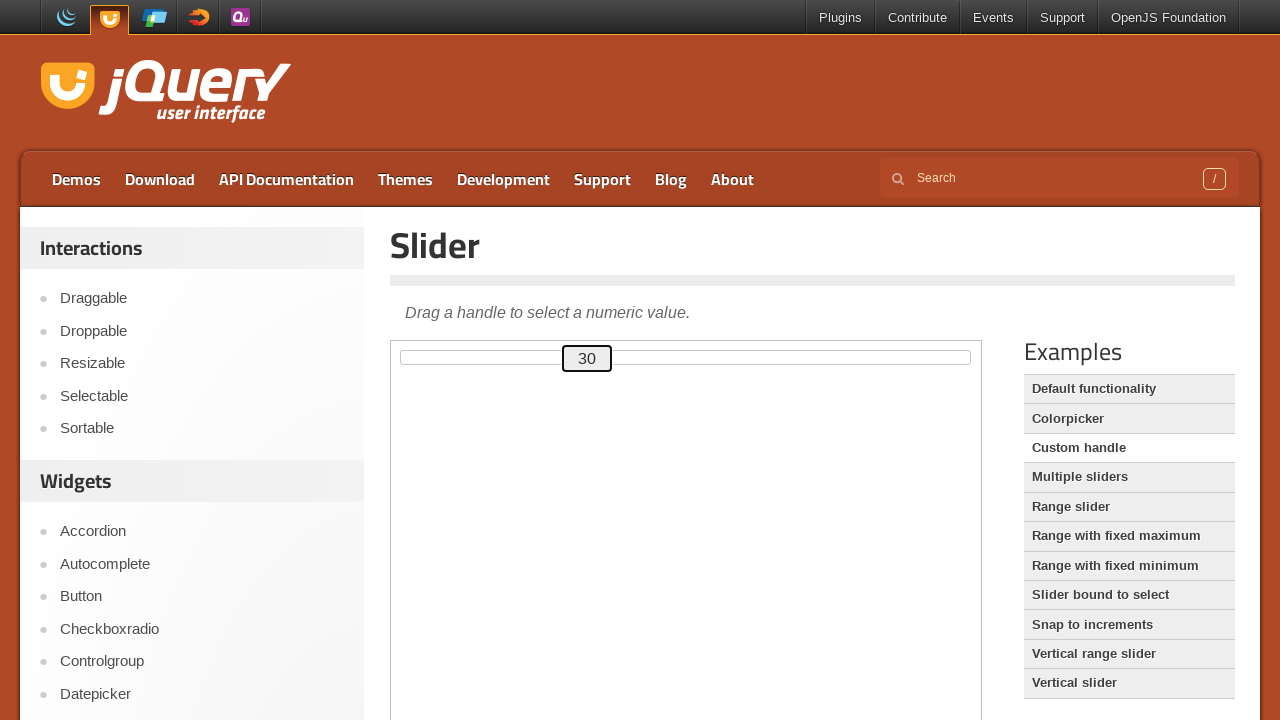

Verified slider reached target value 30
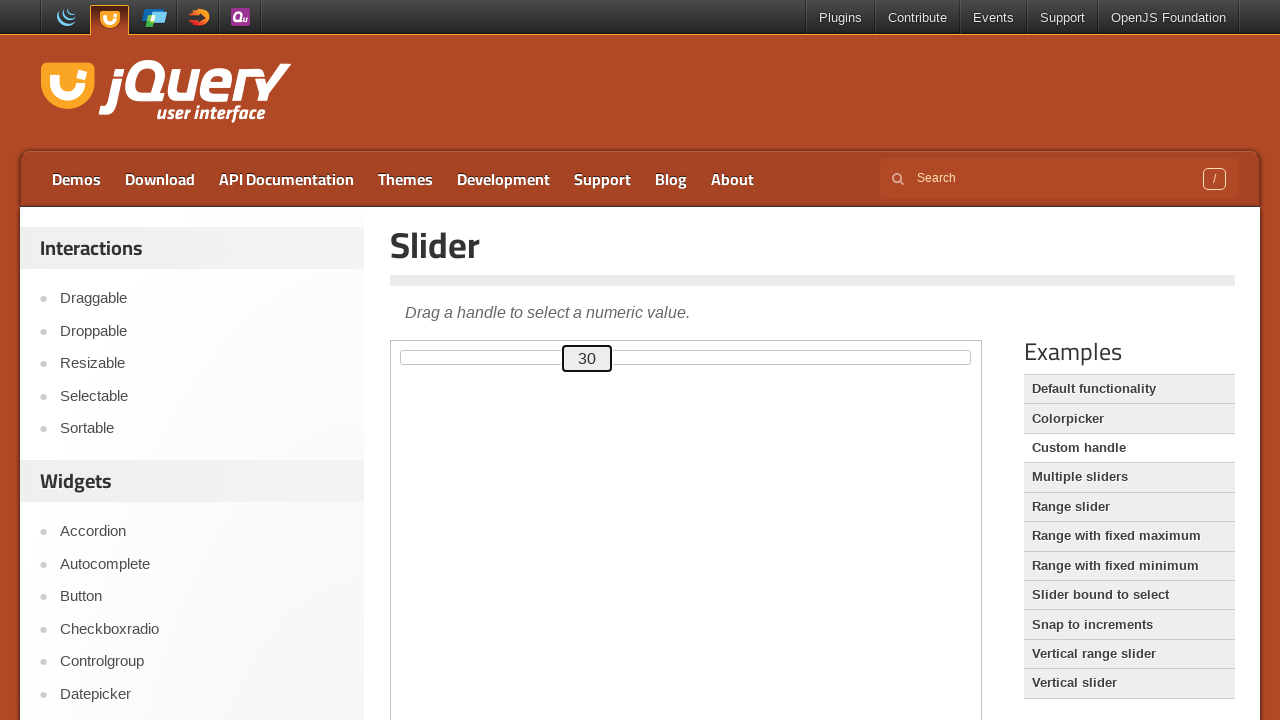

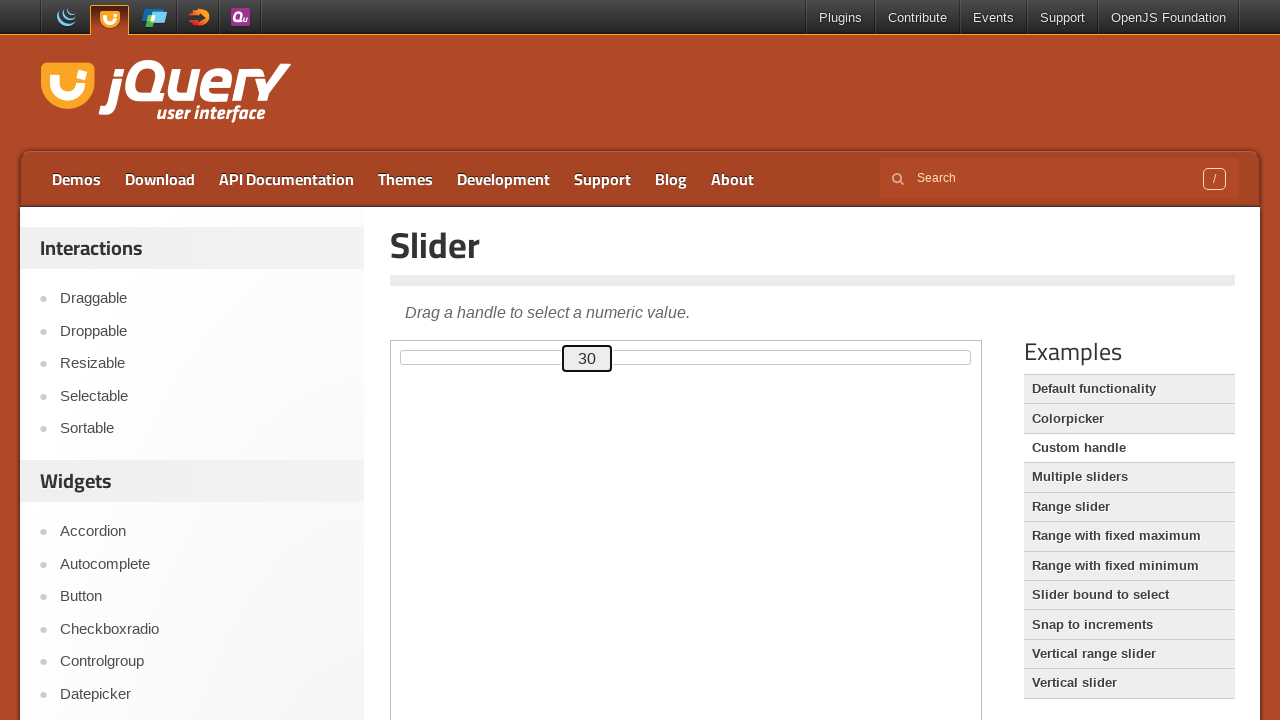